Tests a Todo page by adding 100 todo items with sequential names, then deleting all todo items with odd numbers while handling confirmation dialogs.

Starting URL: https://material.playwrightvn.com/

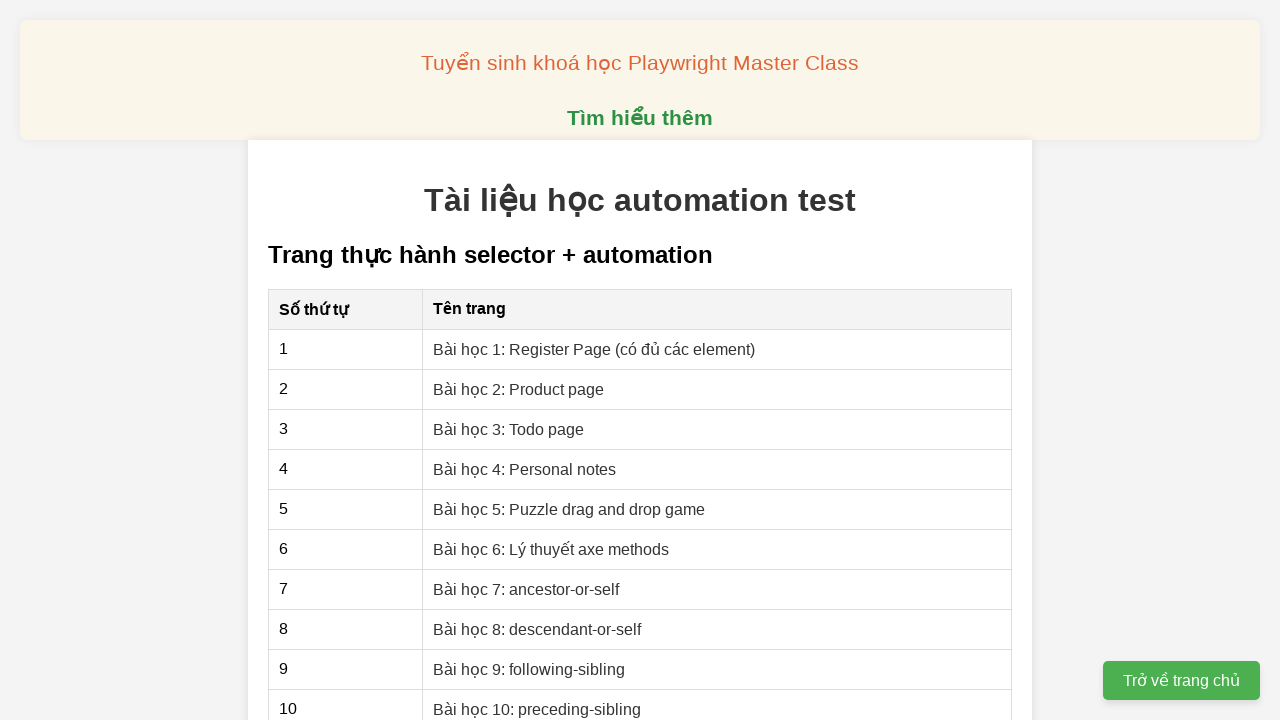

Clicked on 'Bài học 3: Todo page' link at (509, 429) on xpath=//a[@href='03-xpath-todo-list.html']
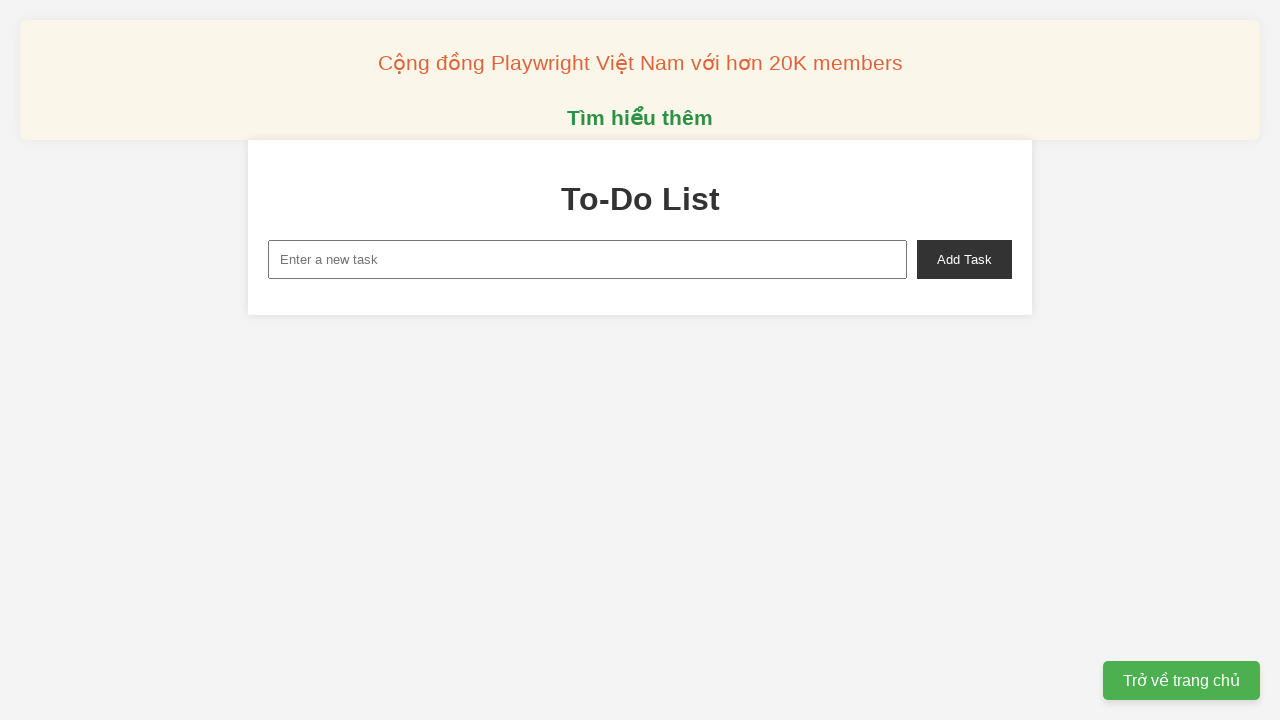

Filled todo input field with 'Todo <0>' on xpath=//input[@id='new-task']
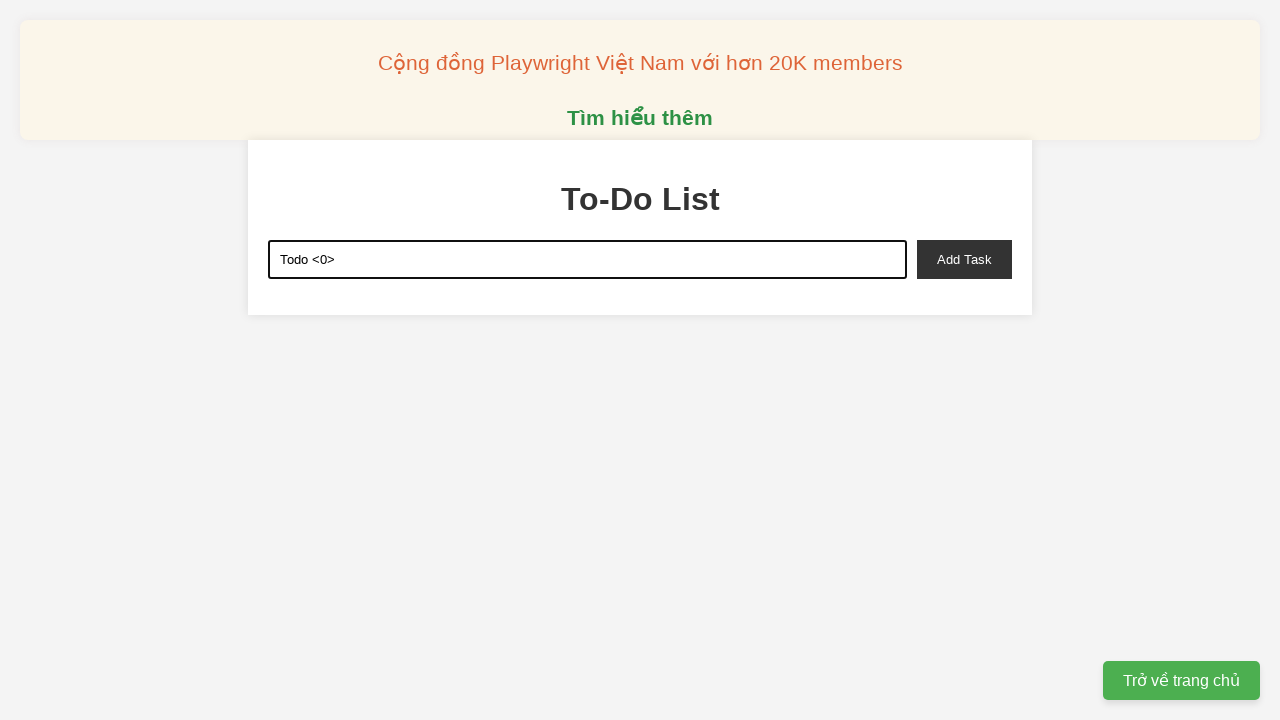

Clicked add task button for todo item 0 at (964, 259) on xpath=//button[@id='add-task']
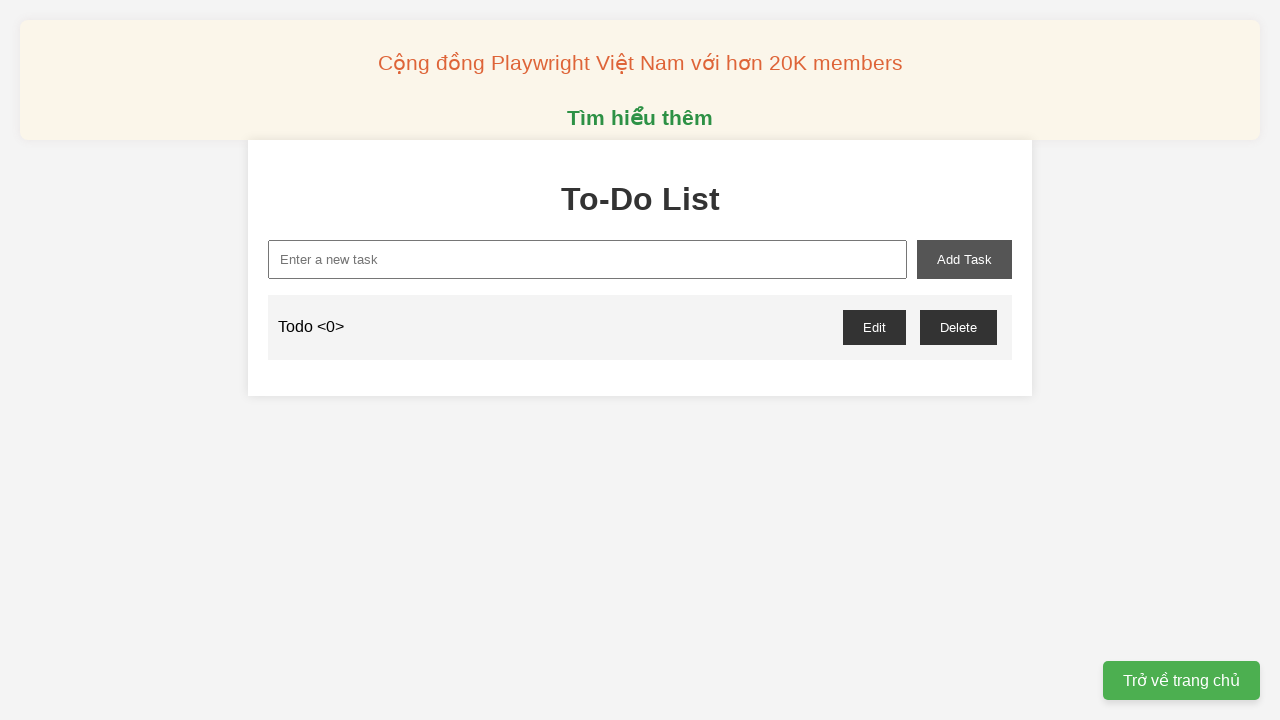

Filled todo input field with 'Todo <1>' on xpath=//input[@id='new-task']
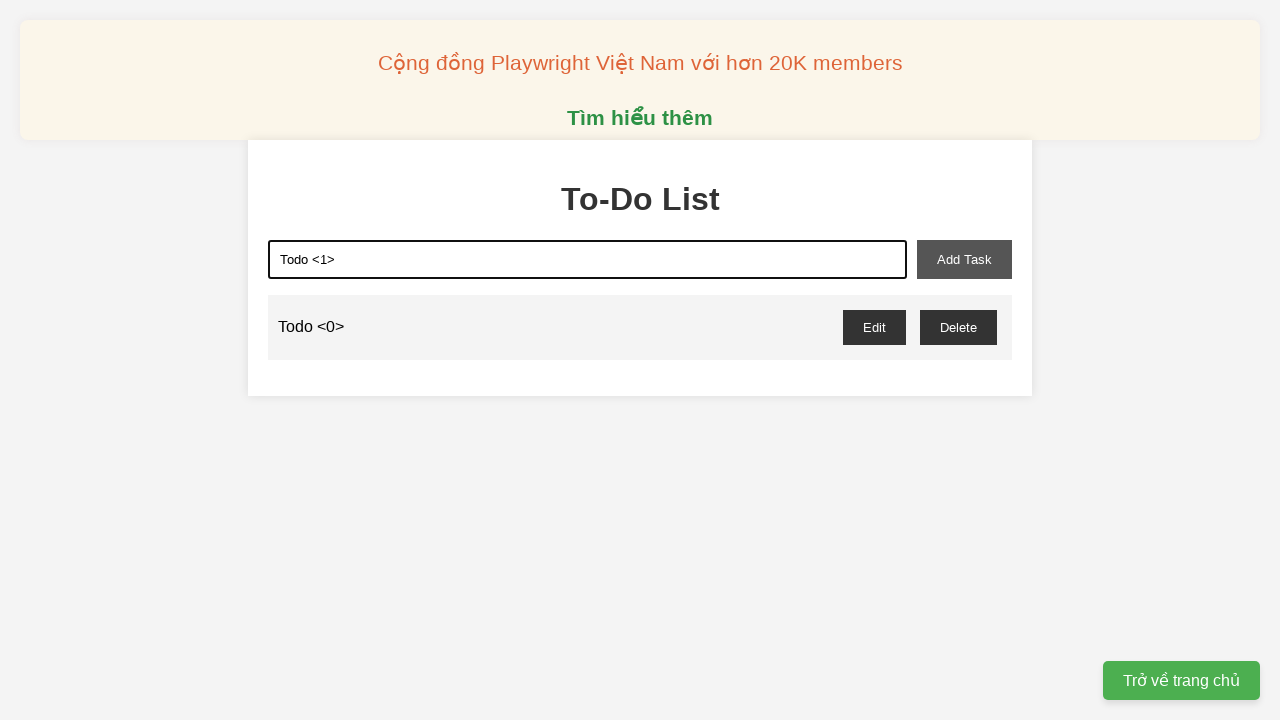

Clicked add task button for todo item 1 at (964, 259) on xpath=//button[@id='add-task']
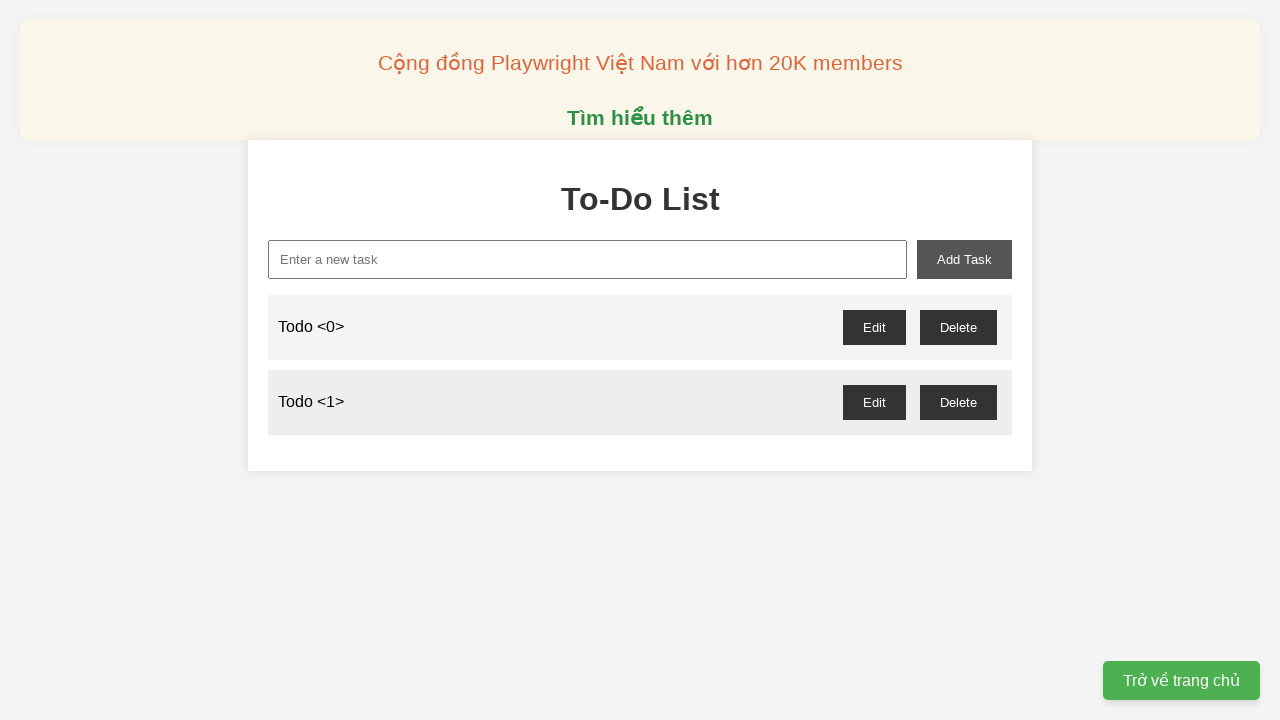

Filled todo input field with 'Todo <2>' on xpath=//input[@id='new-task']
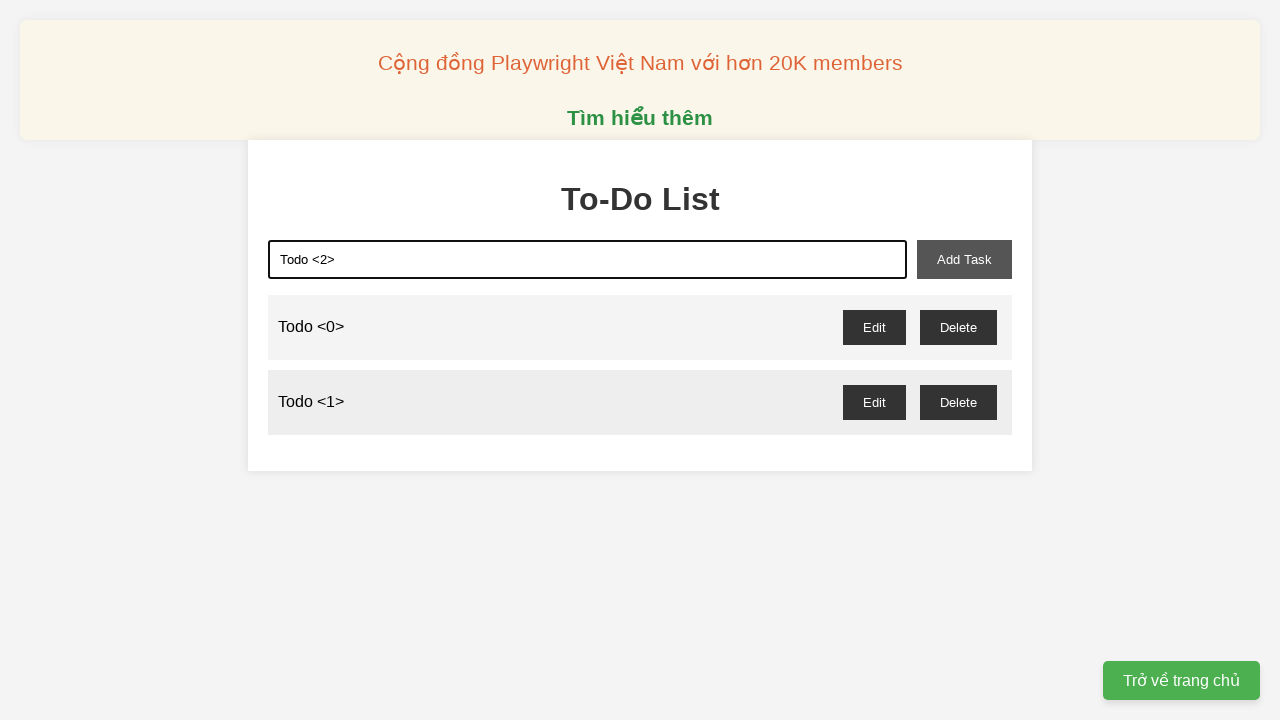

Clicked add task button for todo item 2 at (964, 259) on xpath=//button[@id='add-task']
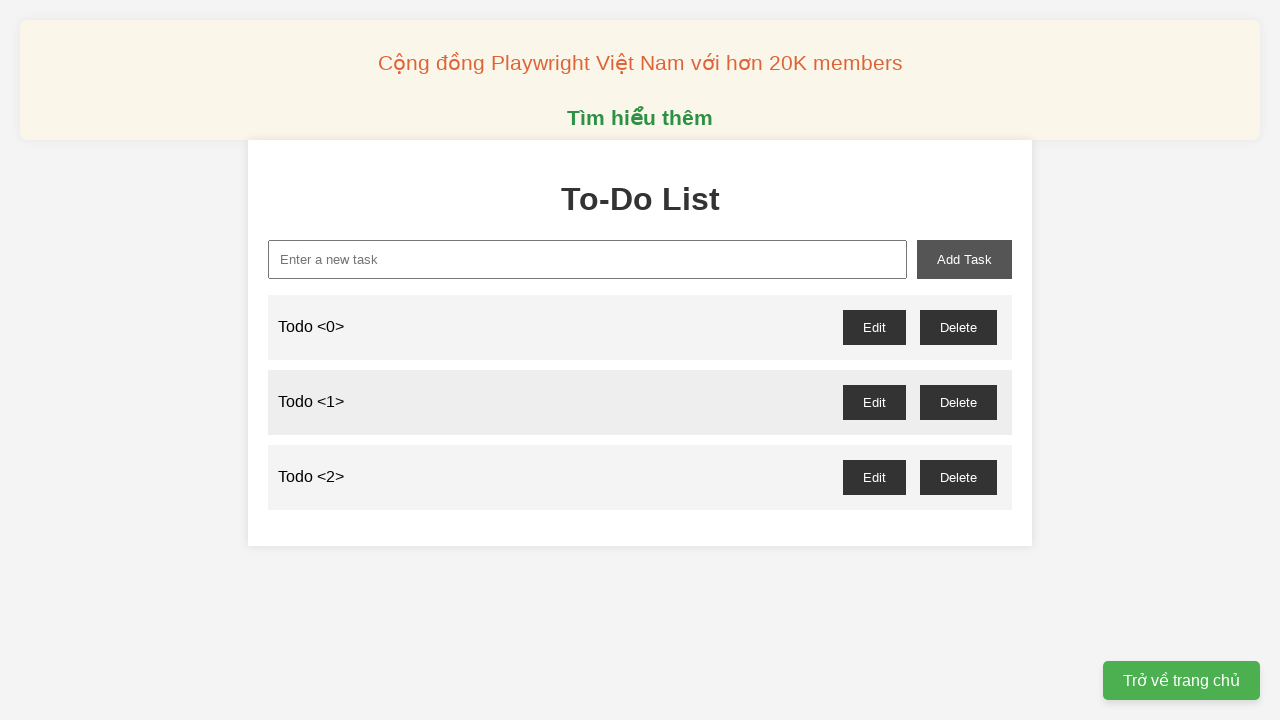

Filled todo input field with 'Todo <3>' on xpath=//input[@id='new-task']
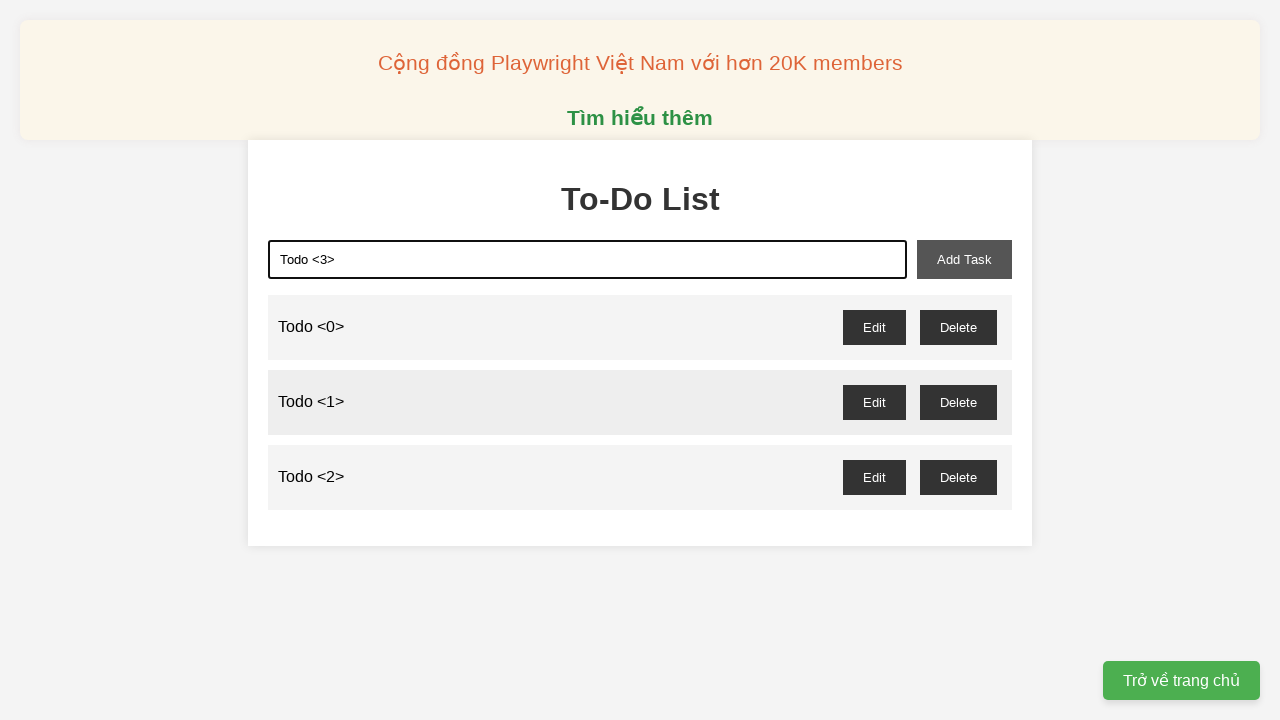

Clicked add task button for todo item 3 at (964, 259) on xpath=//button[@id='add-task']
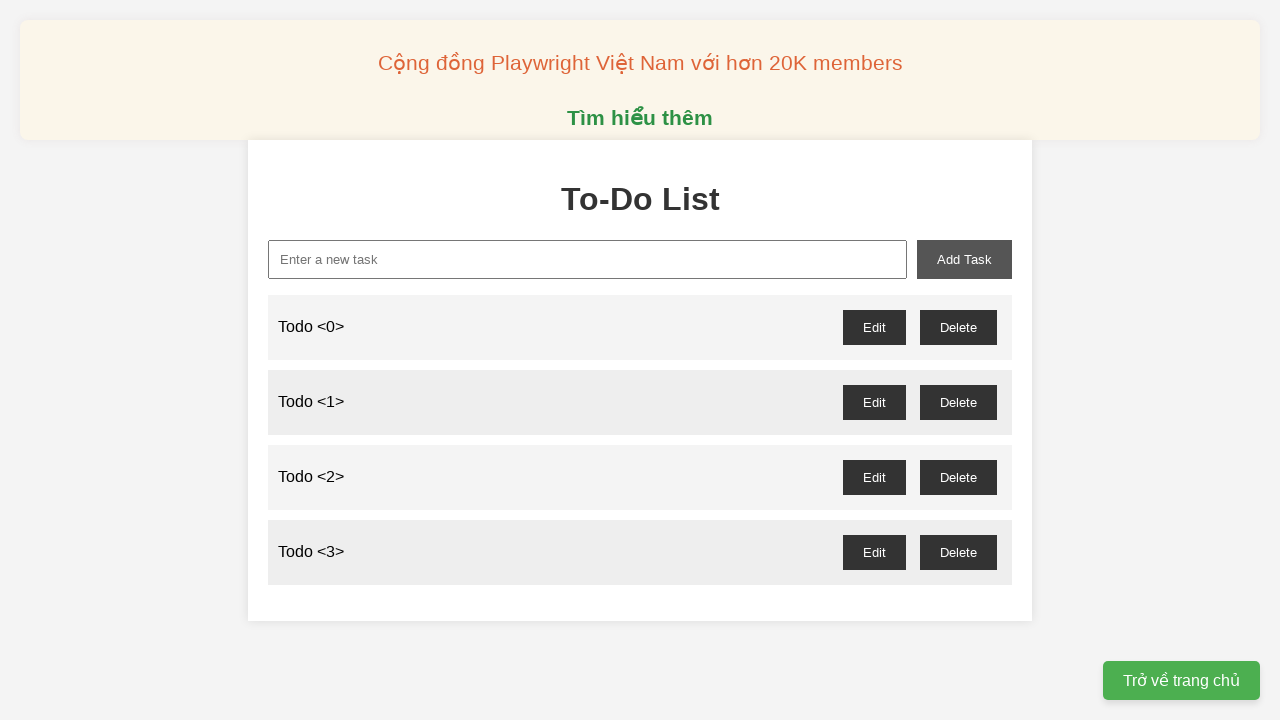

Filled todo input field with 'Todo <4>' on xpath=//input[@id='new-task']
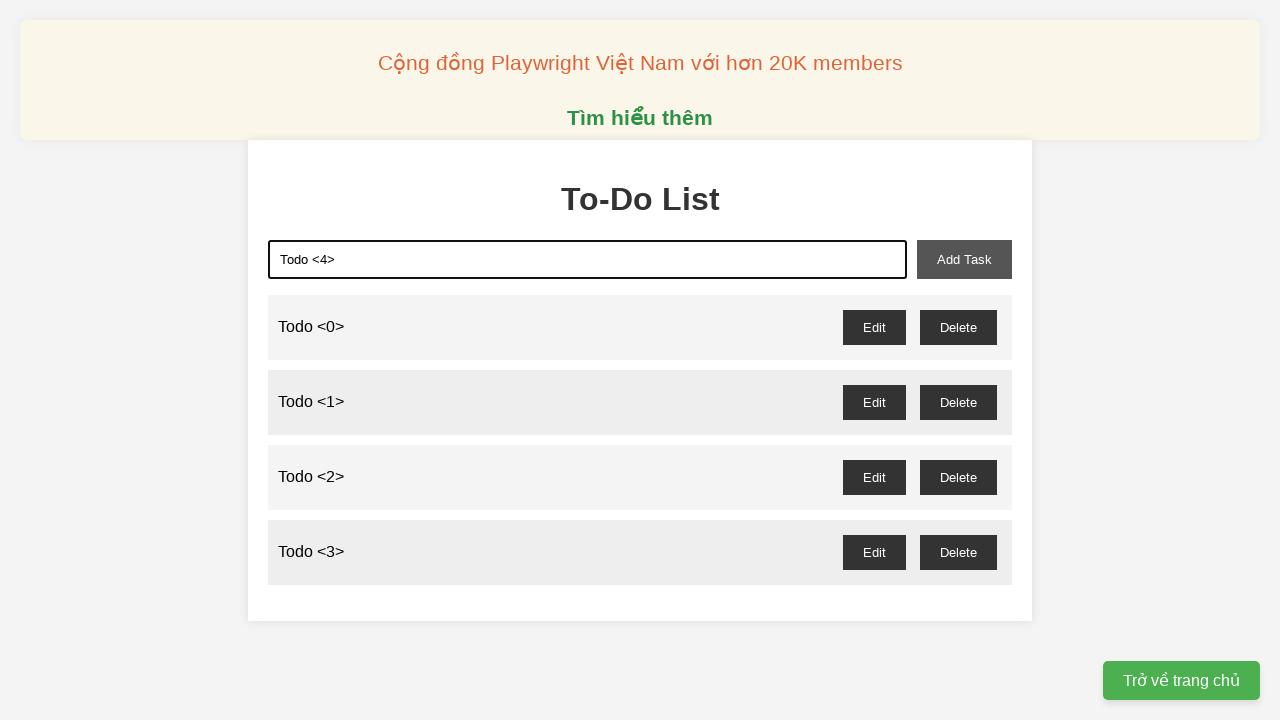

Clicked add task button for todo item 4 at (964, 259) on xpath=//button[@id='add-task']
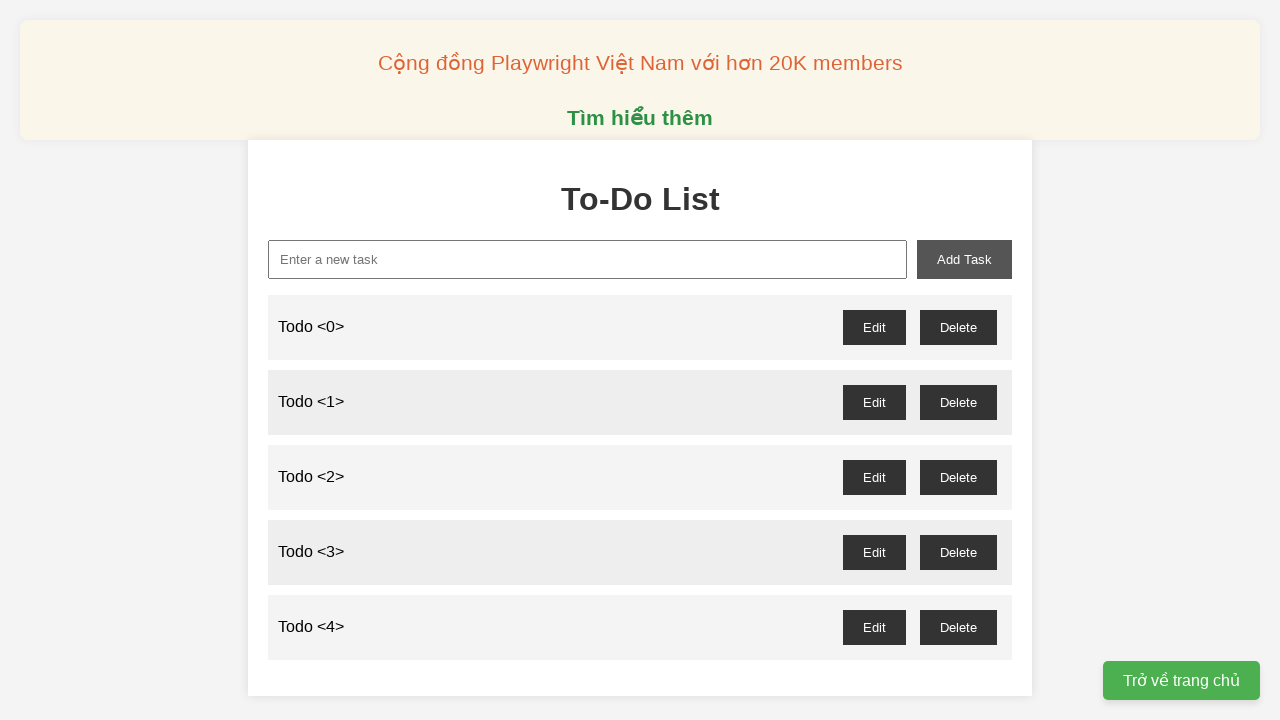

Filled todo input field with 'Todo <5>' on xpath=//input[@id='new-task']
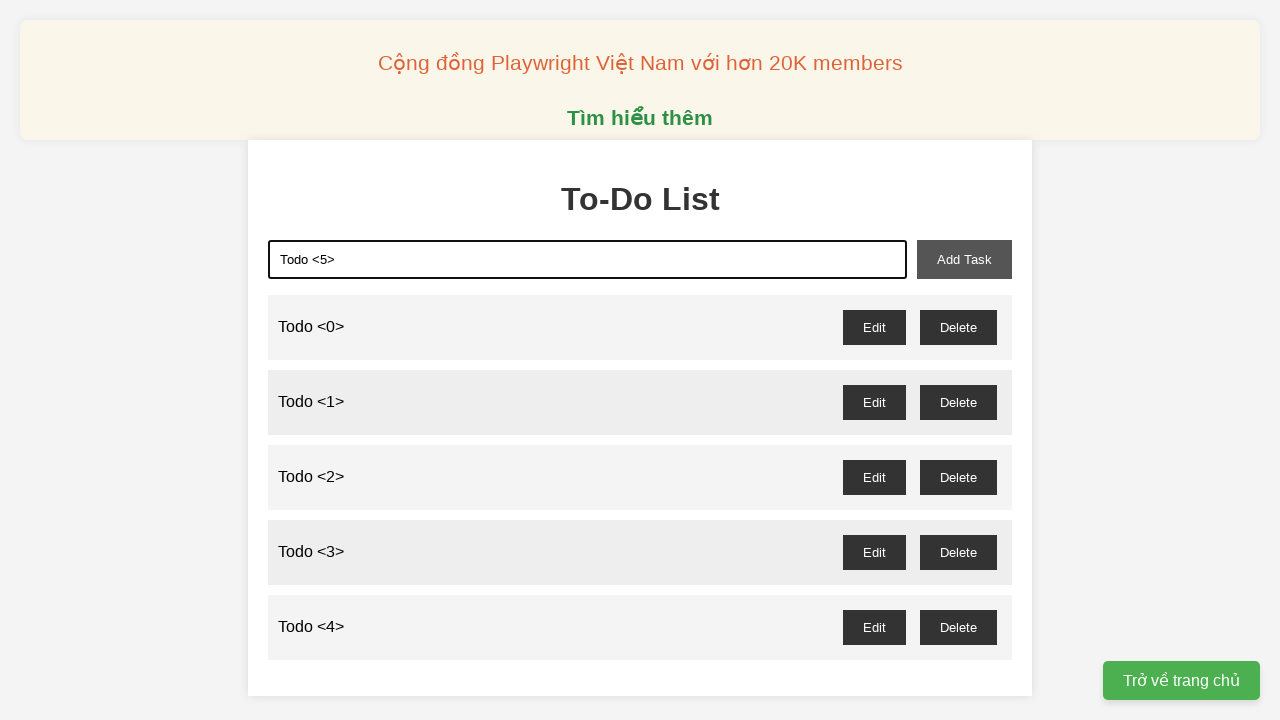

Clicked add task button for todo item 5 at (964, 259) on xpath=//button[@id='add-task']
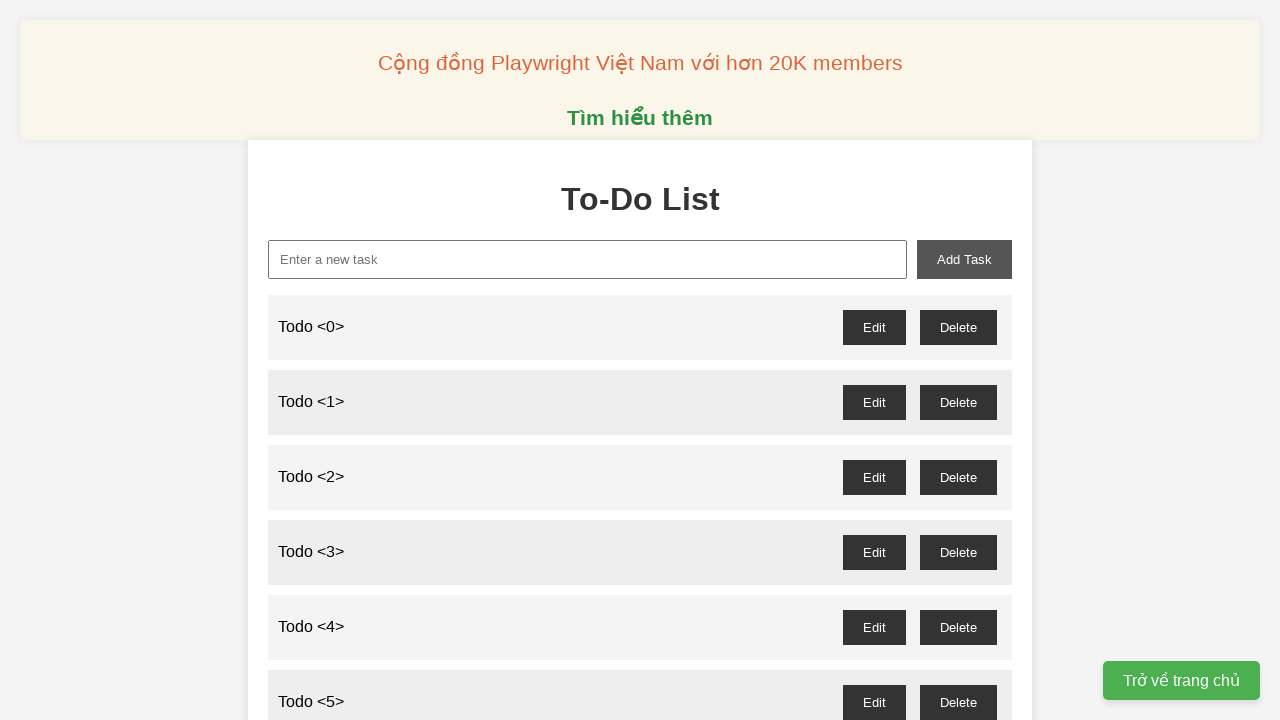

Filled todo input field with 'Todo <6>' on xpath=//input[@id='new-task']
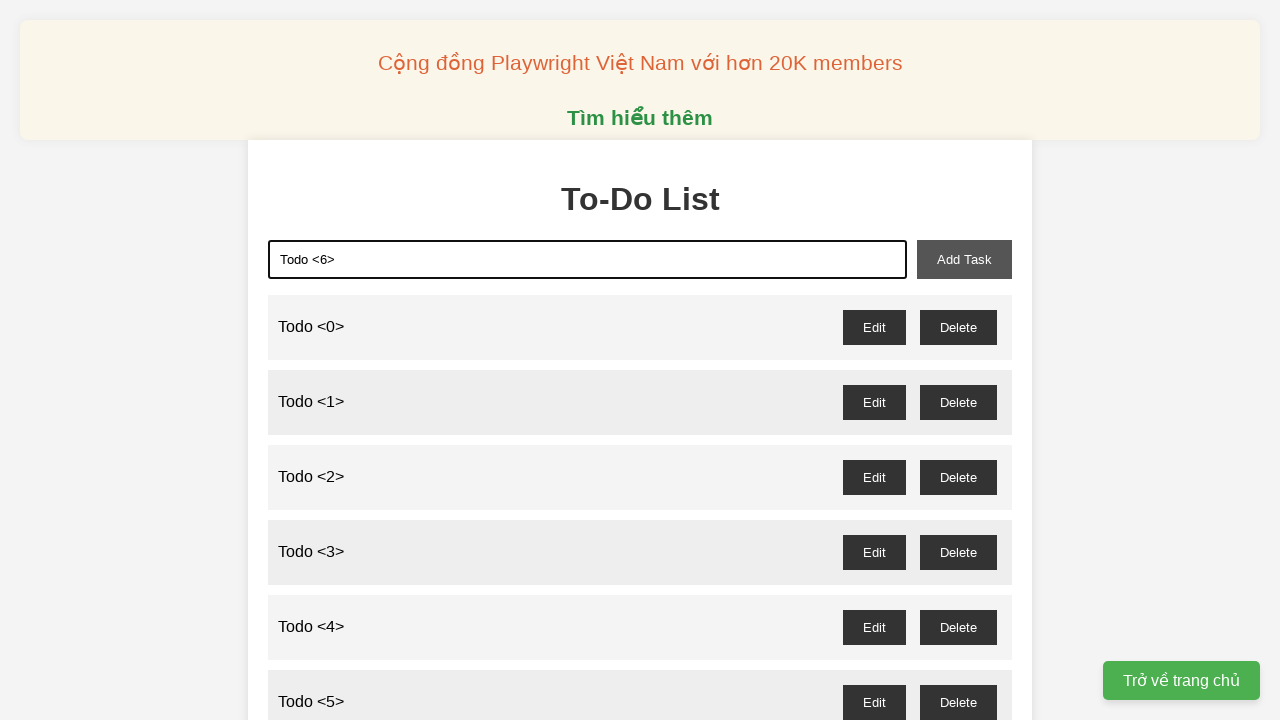

Clicked add task button for todo item 6 at (964, 259) on xpath=//button[@id='add-task']
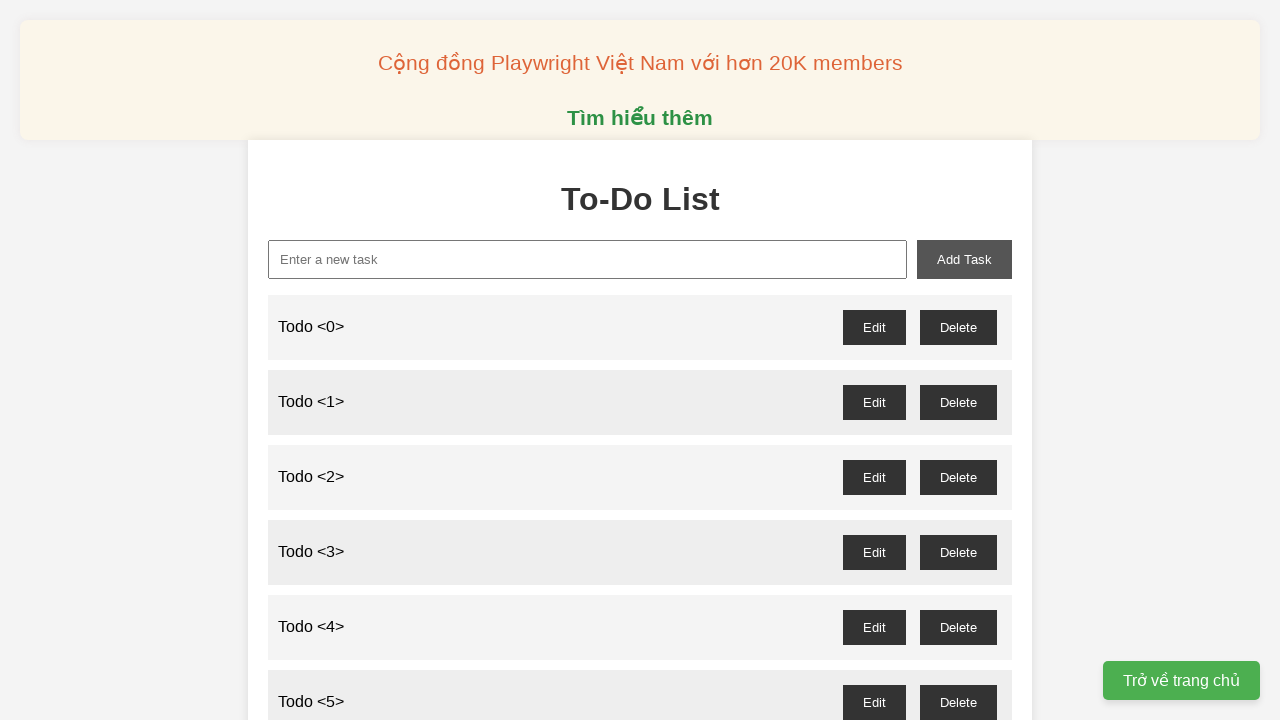

Filled todo input field with 'Todo <7>' on xpath=//input[@id='new-task']
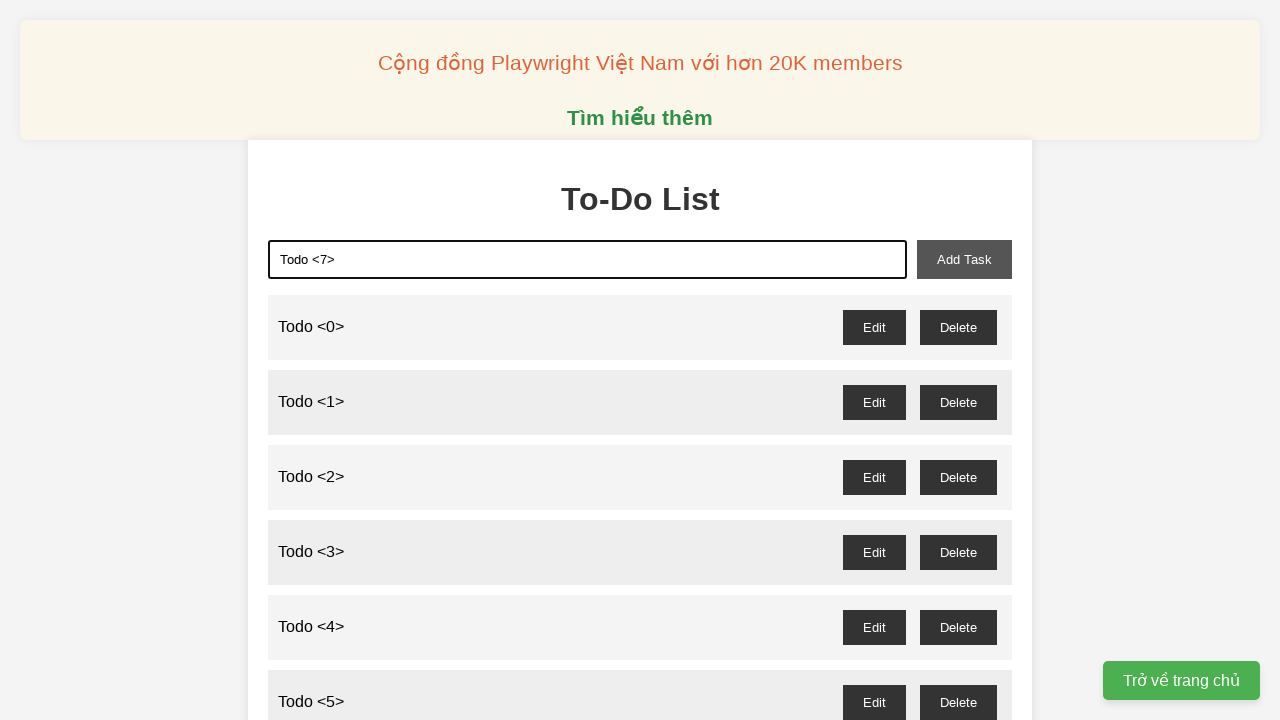

Clicked add task button for todo item 7 at (964, 259) on xpath=//button[@id='add-task']
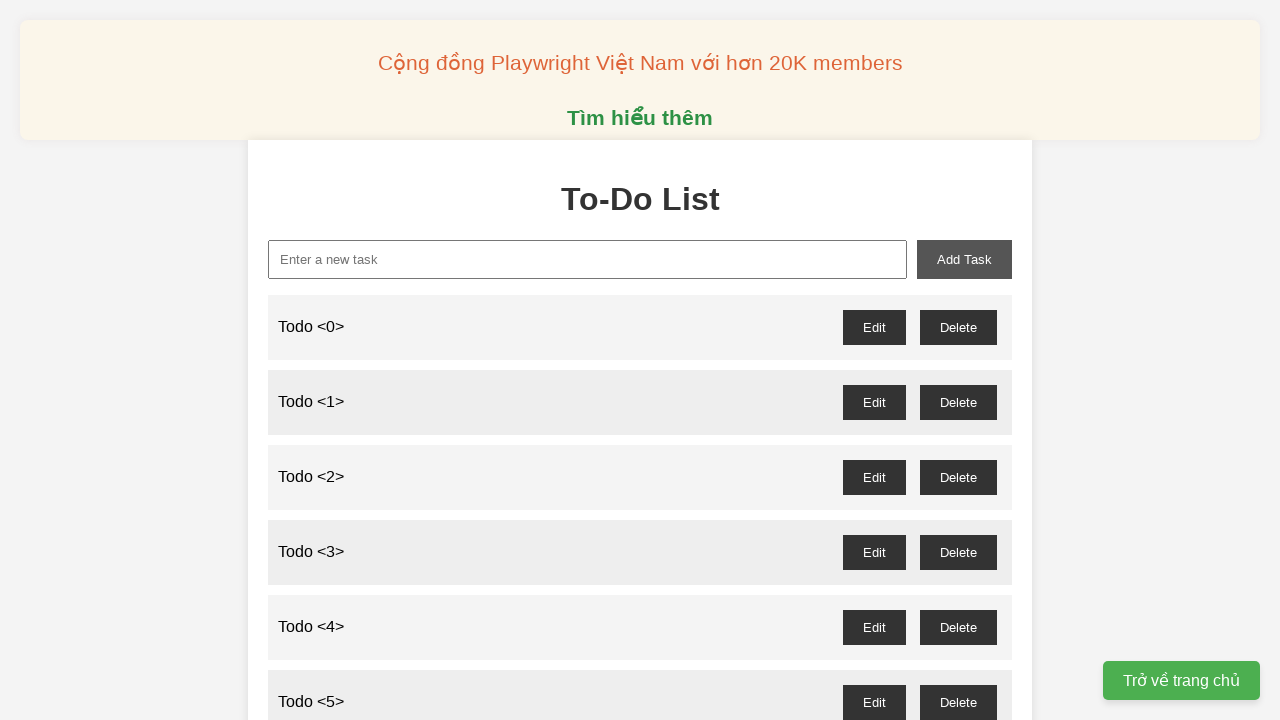

Filled todo input field with 'Todo <8>' on xpath=//input[@id='new-task']
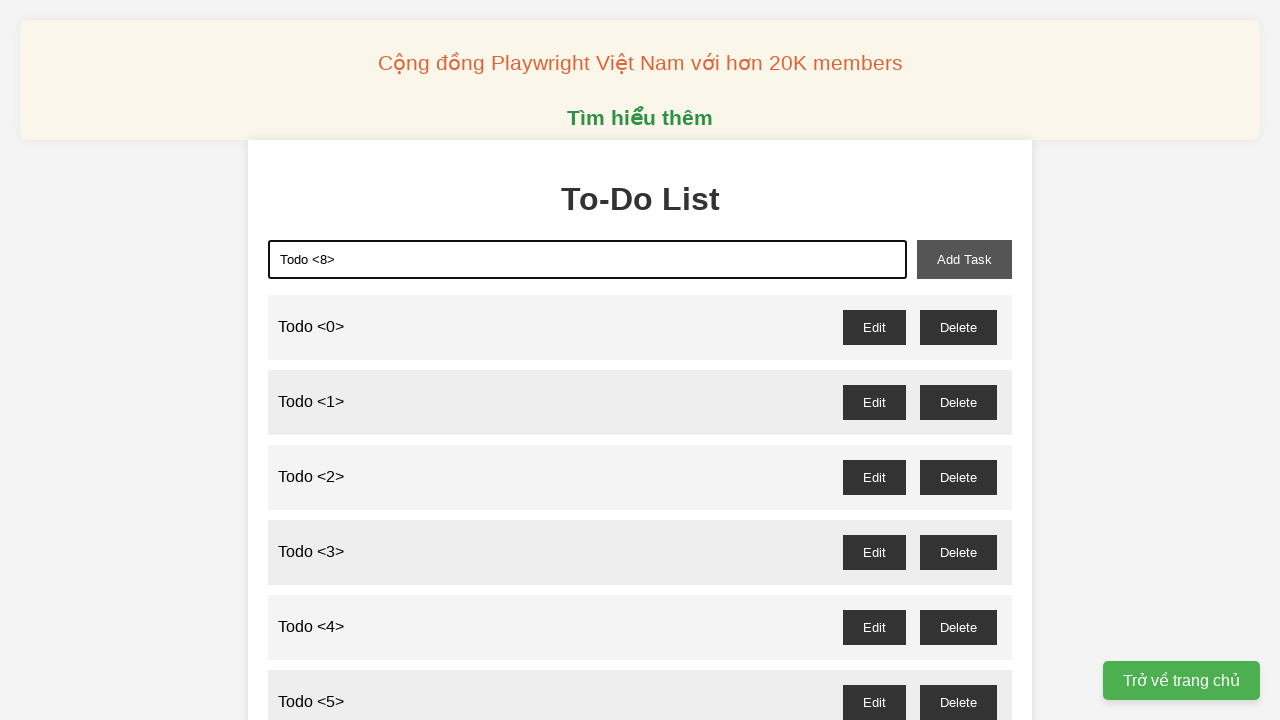

Clicked add task button for todo item 8 at (964, 259) on xpath=//button[@id='add-task']
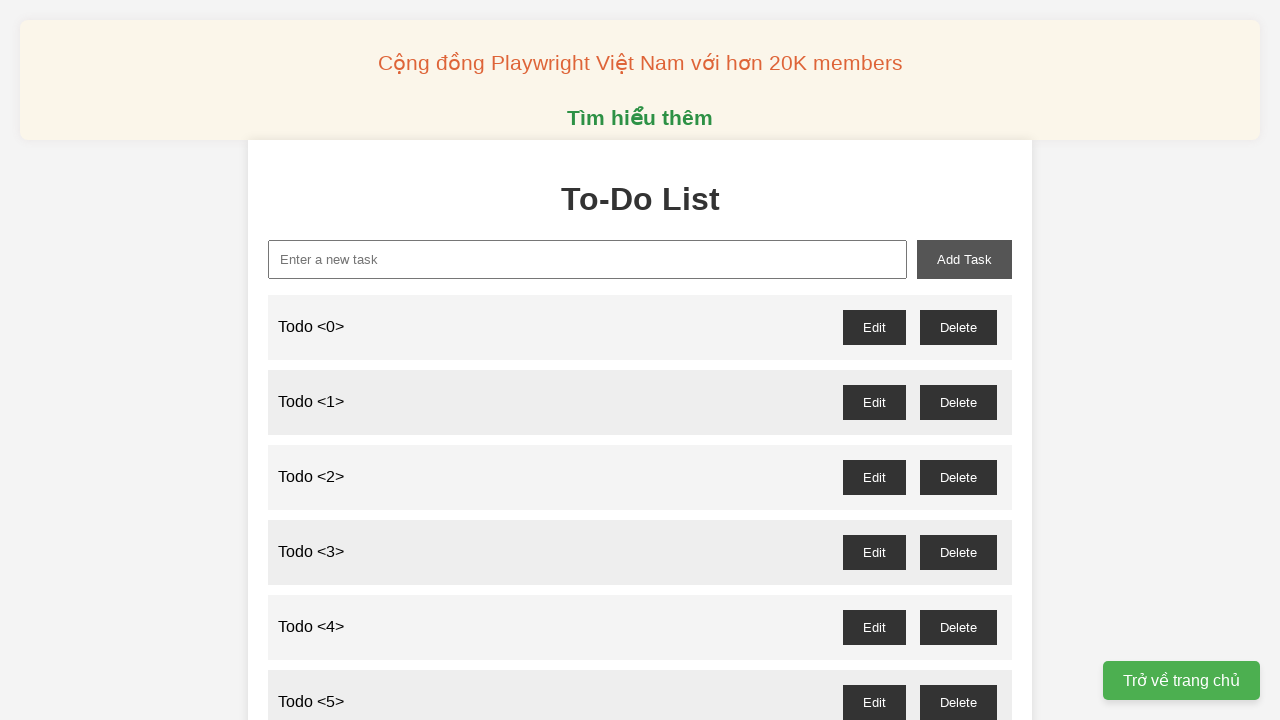

Filled todo input field with 'Todo <9>' on xpath=//input[@id='new-task']
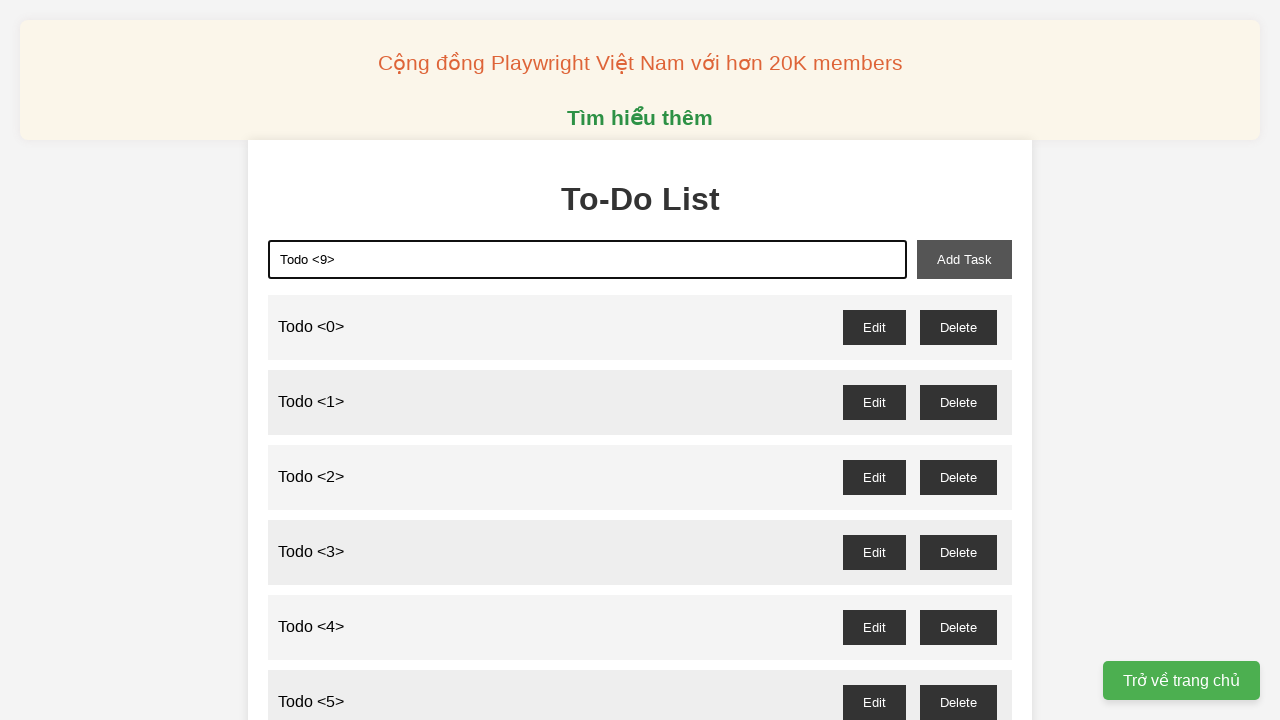

Clicked add task button for todo item 9 at (964, 259) on xpath=//button[@id='add-task']
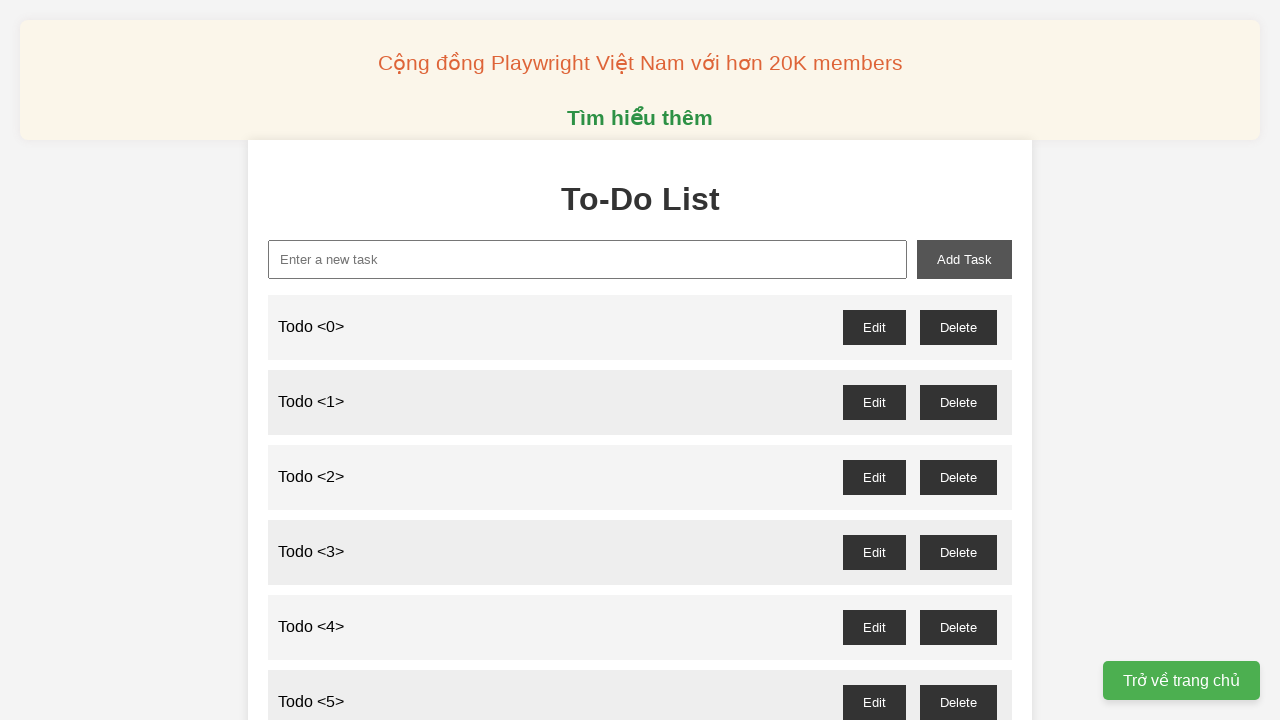

Filled todo input field with 'Todo <10>' on xpath=//input[@id='new-task']
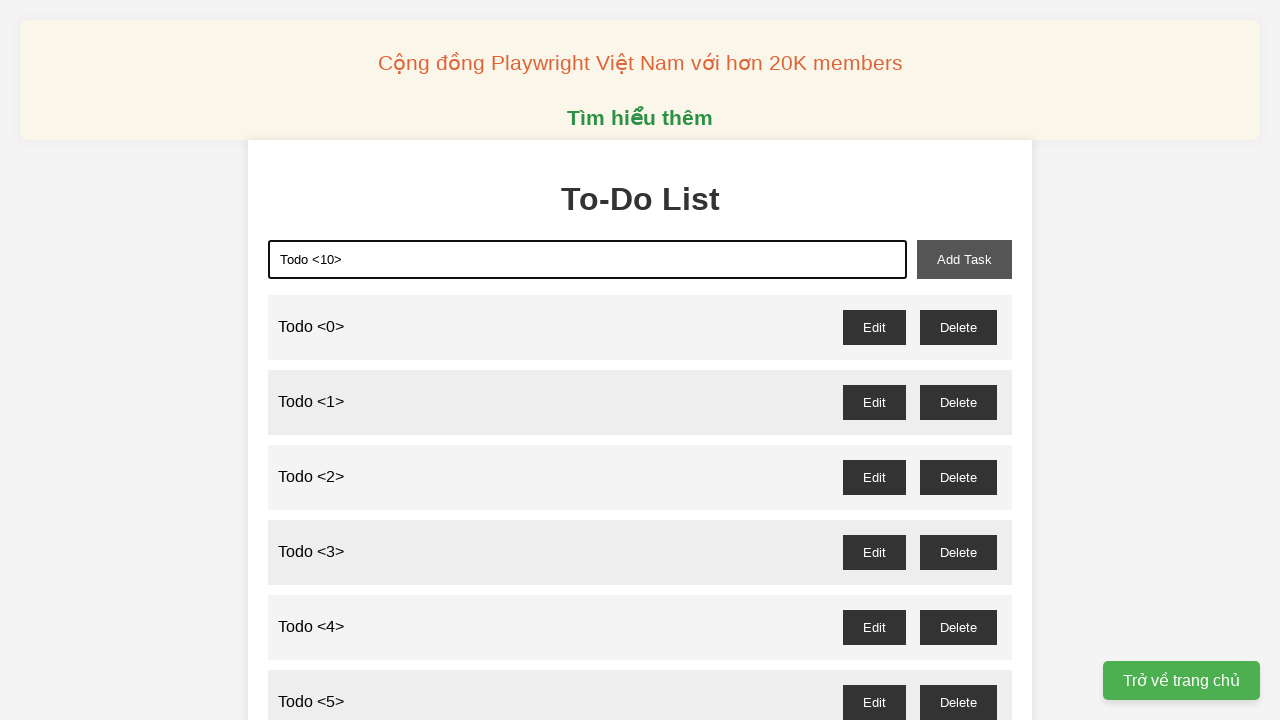

Clicked add task button for todo item 10 at (964, 259) on xpath=//button[@id='add-task']
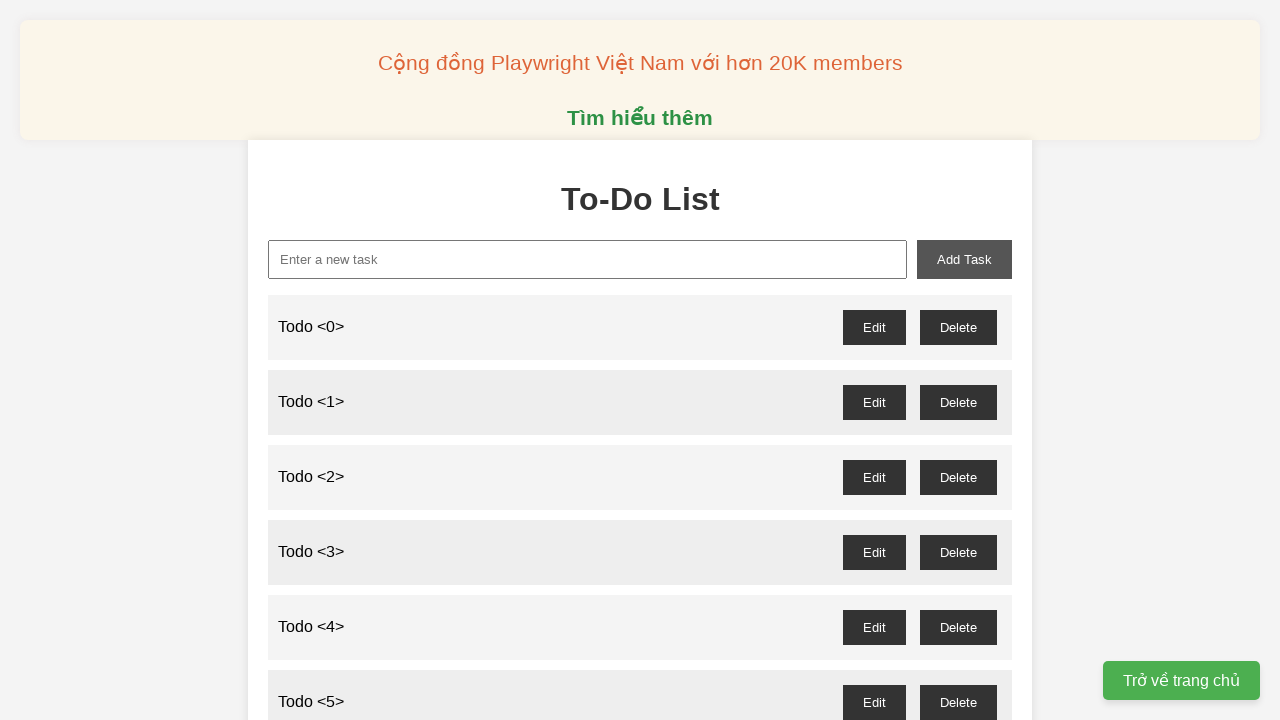

Filled todo input field with 'Todo <11>' on xpath=//input[@id='new-task']
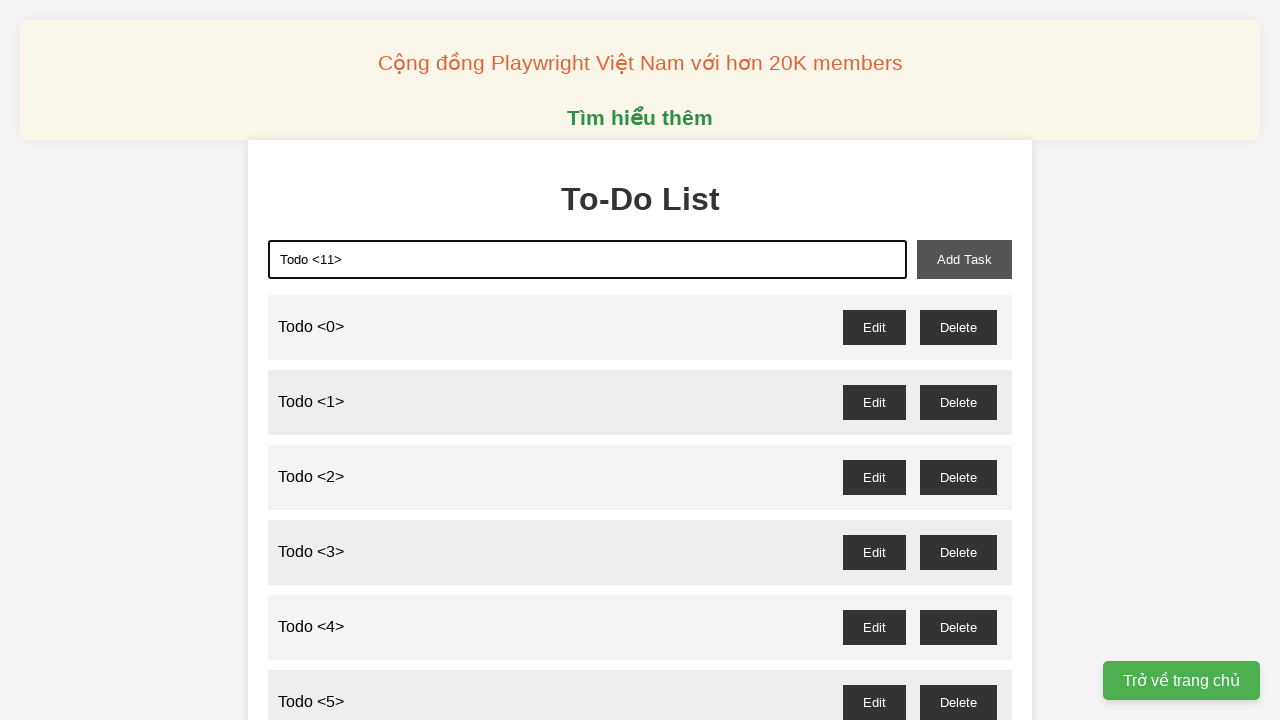

Clicked add task button for todo item 11 at (964, 259) on xpath=//button[@id='add-task']
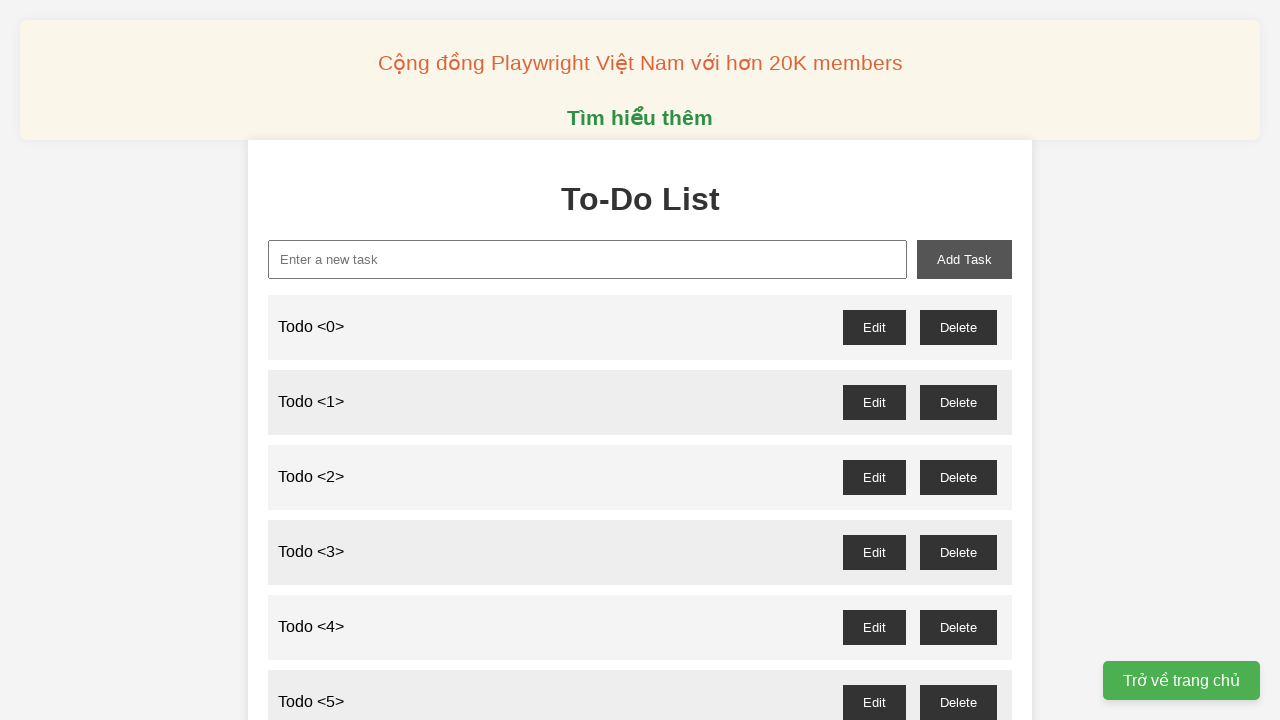

Filled todo input field with 'Todo <12>' on xpath=//input[@id='new-task']
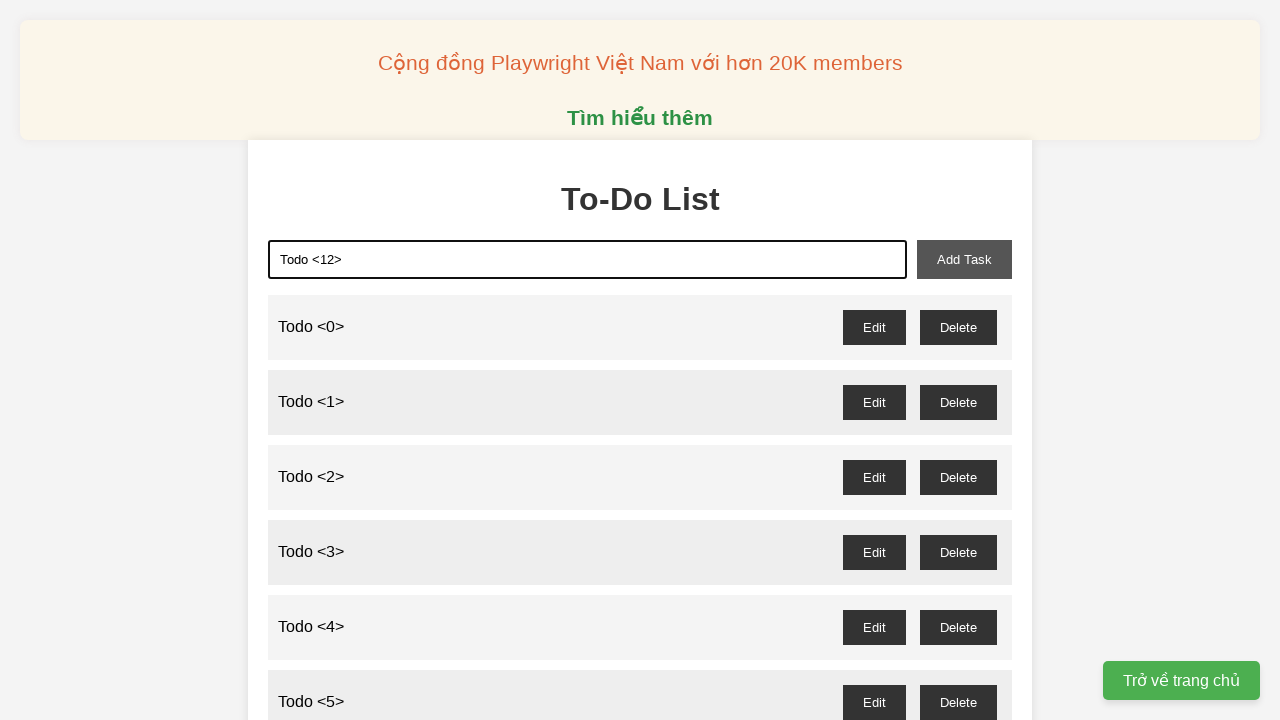

Clicked add task button for todo item 12 at (964, 259) on xpath=//button[@id='add-task']
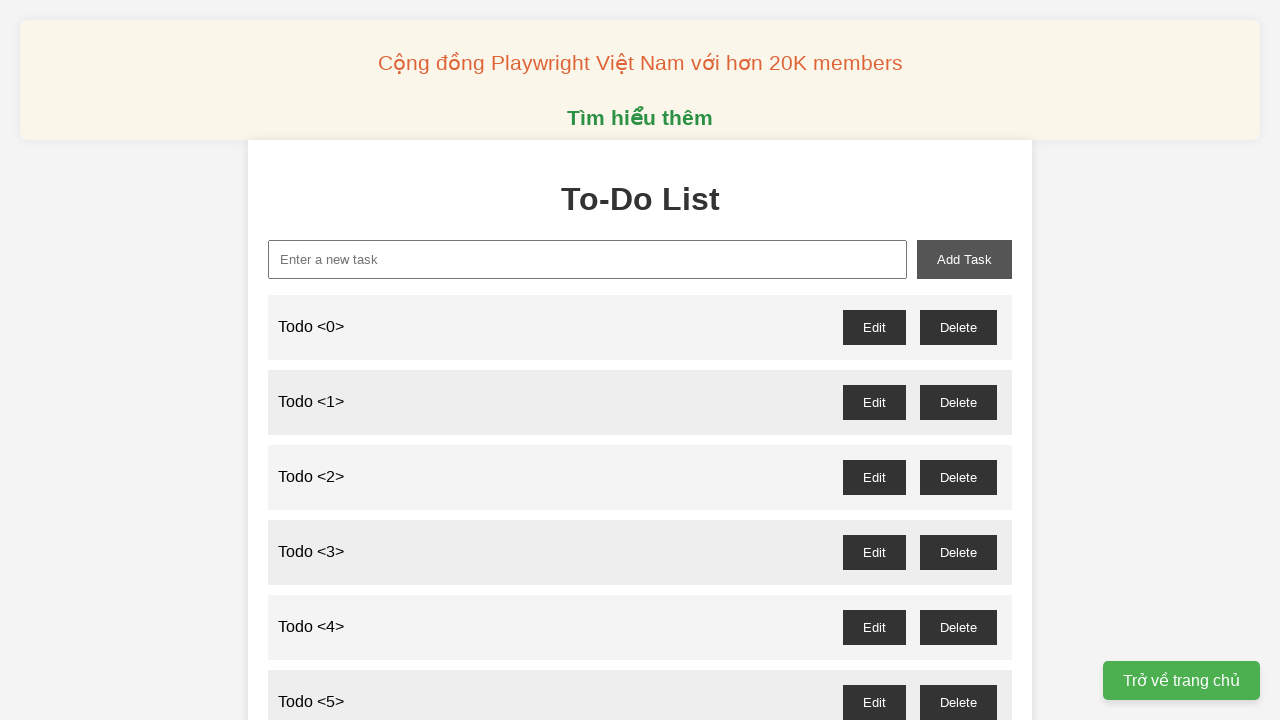

Filled todo input field with 'Todo <13>' on xpath=//input[@id='new-task']
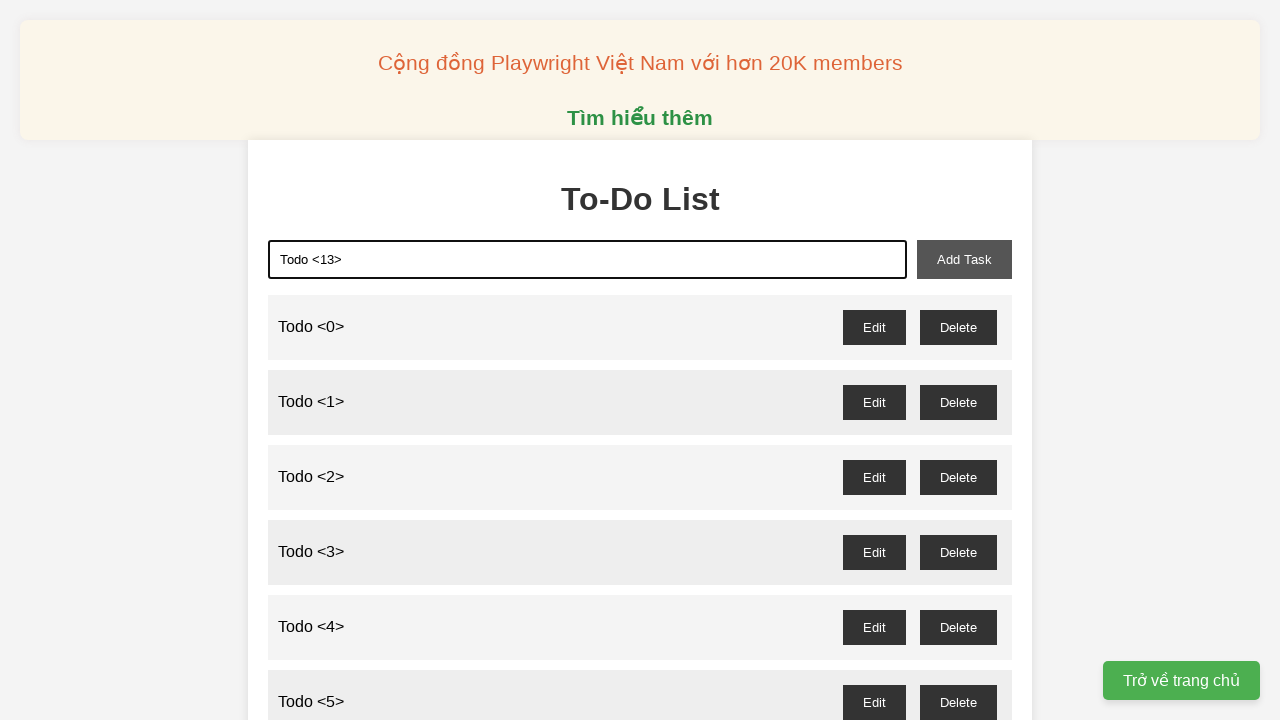

Clicked add task button for todo item 13 at (964, 259) on xpath=//button[@id='add-task']
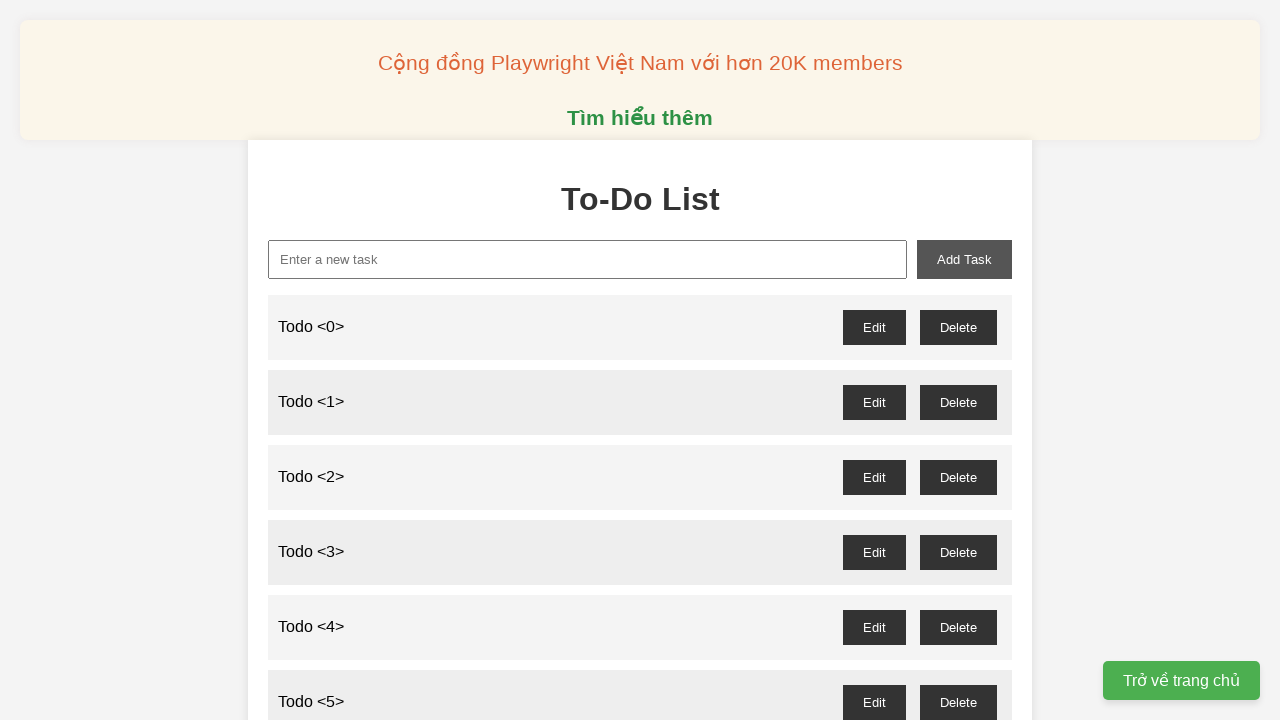

Filled todo input field with 'Todo <14>' on xpath=//input[@id='new-task']
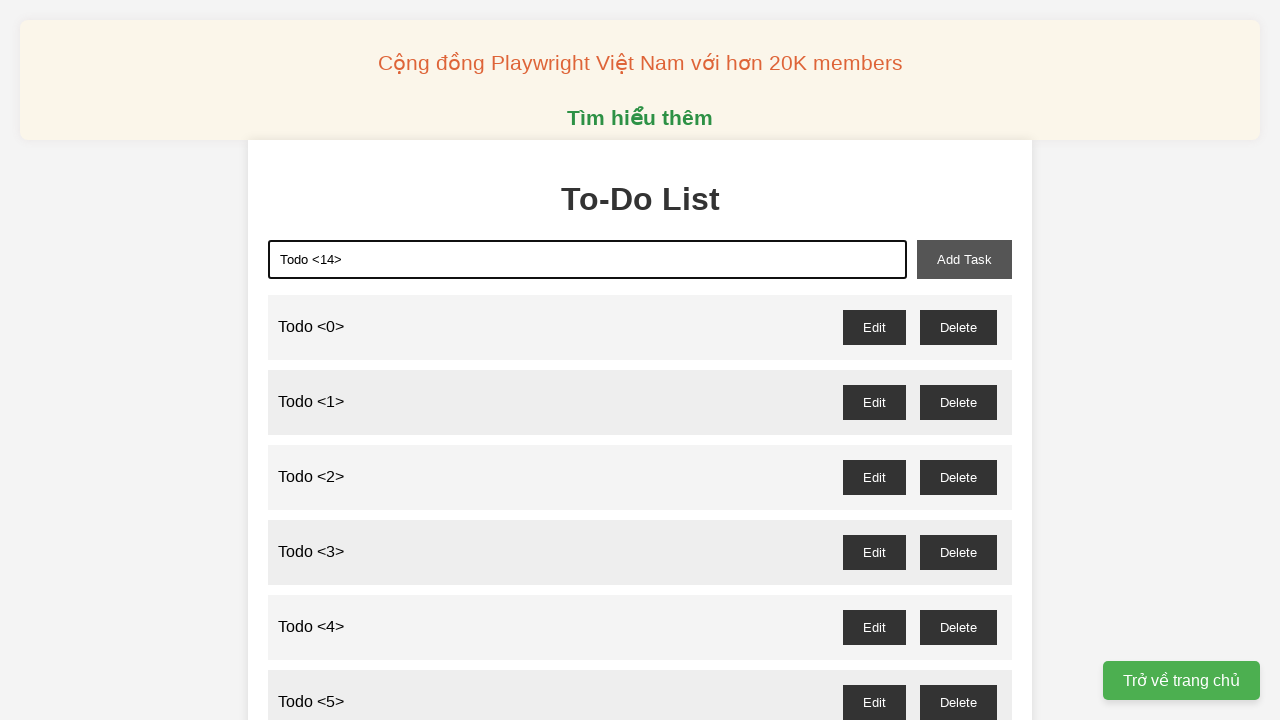

Clicked add task button for todo item 14 at (964, 259) on xpath=//button[@id='add-task']
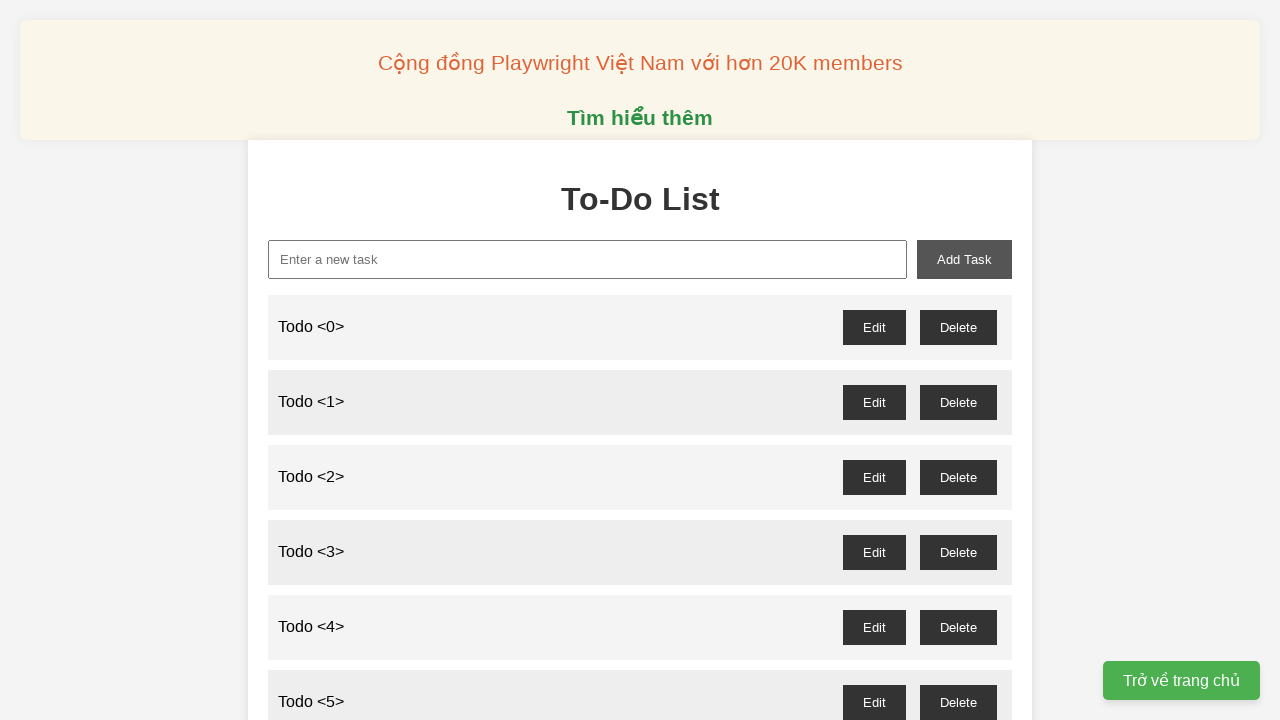

Filled todo input field with 'Todo <15>' on xpath=//input[@id='new-task']
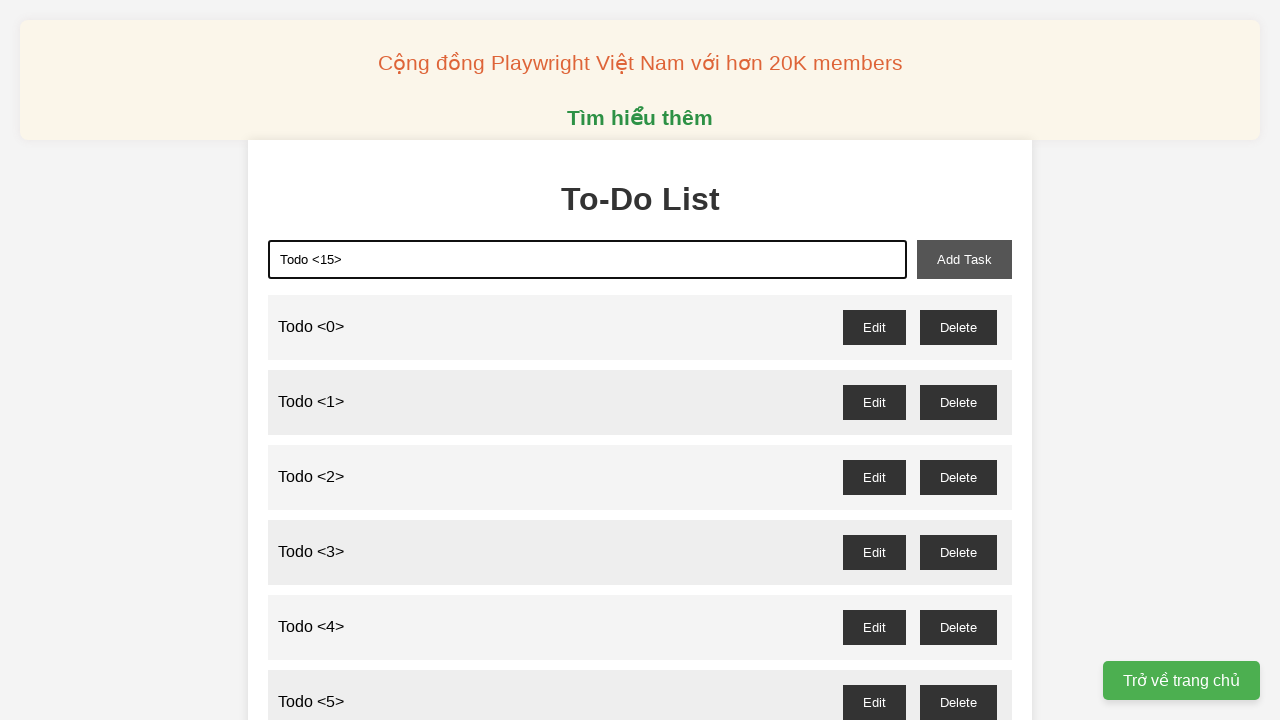

Clicked add task button for todo item 15 at (964, 259) on xpath=//button[@id='add-task']
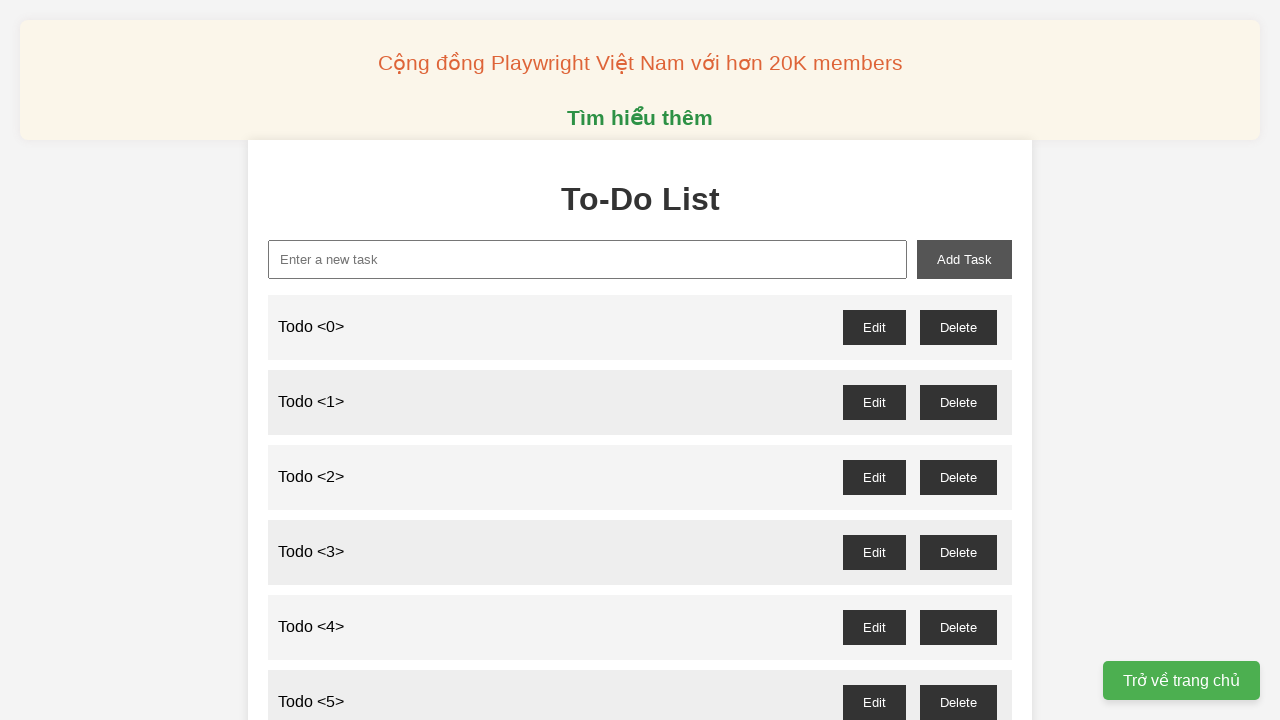

Filled todo input field with 'Todo <16>' on xpath=//input[@id='new-task']
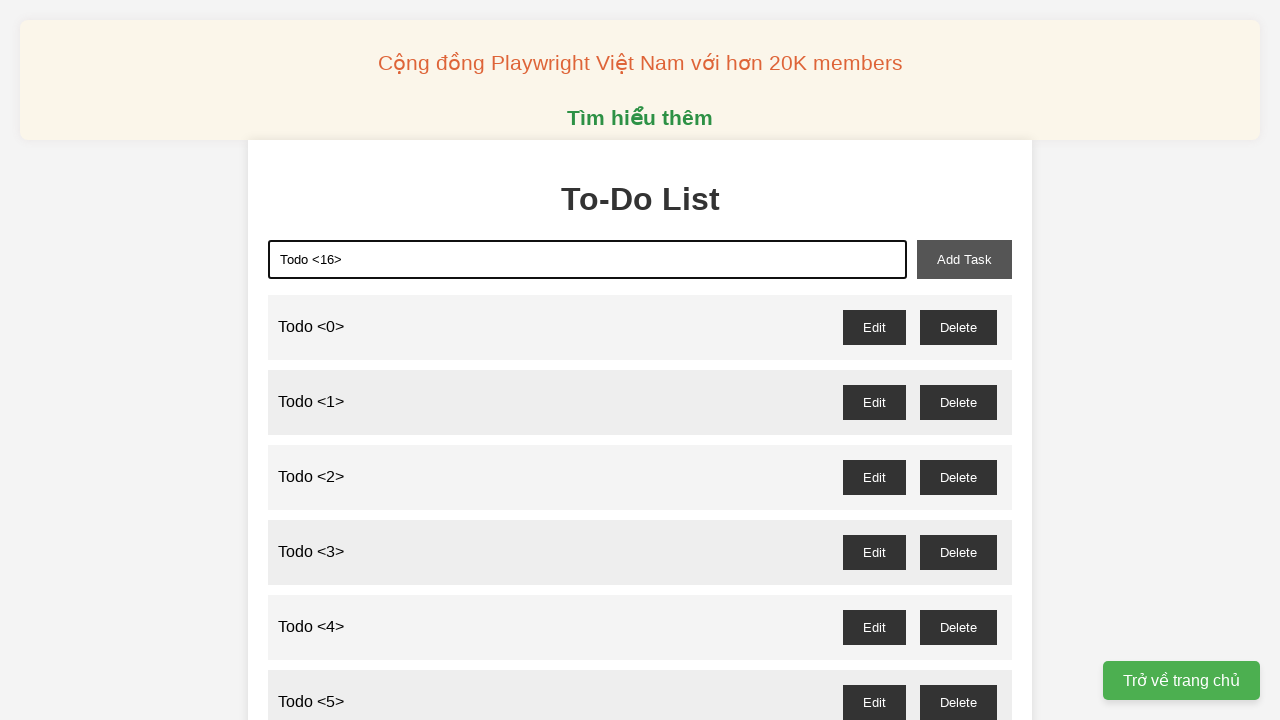

Clicked add task button for todo item 16 at (964, 259) on xpath=//button[@id='add-task']
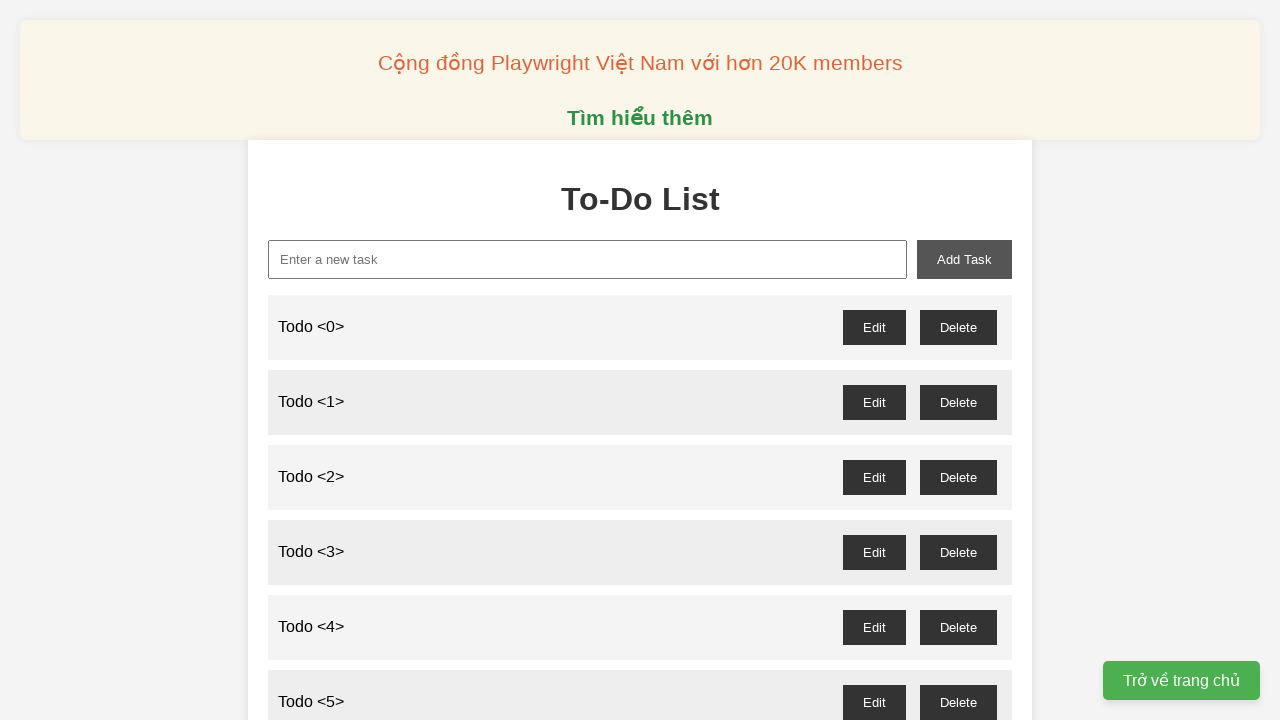

Filled todo input field with 'Todo <17>' on xpath=//input[@id='new-task']
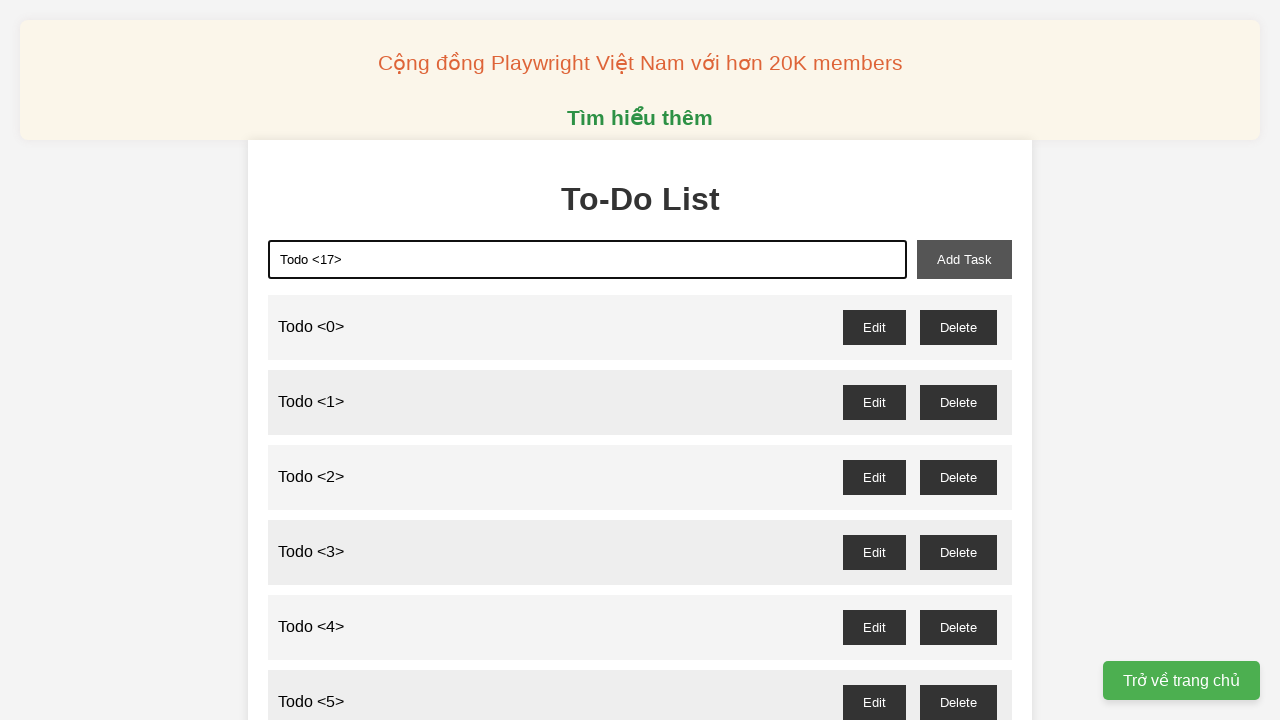

Clicked add task button for todo item 17 at (964, 259) on xpath=//button[@id='add-task']
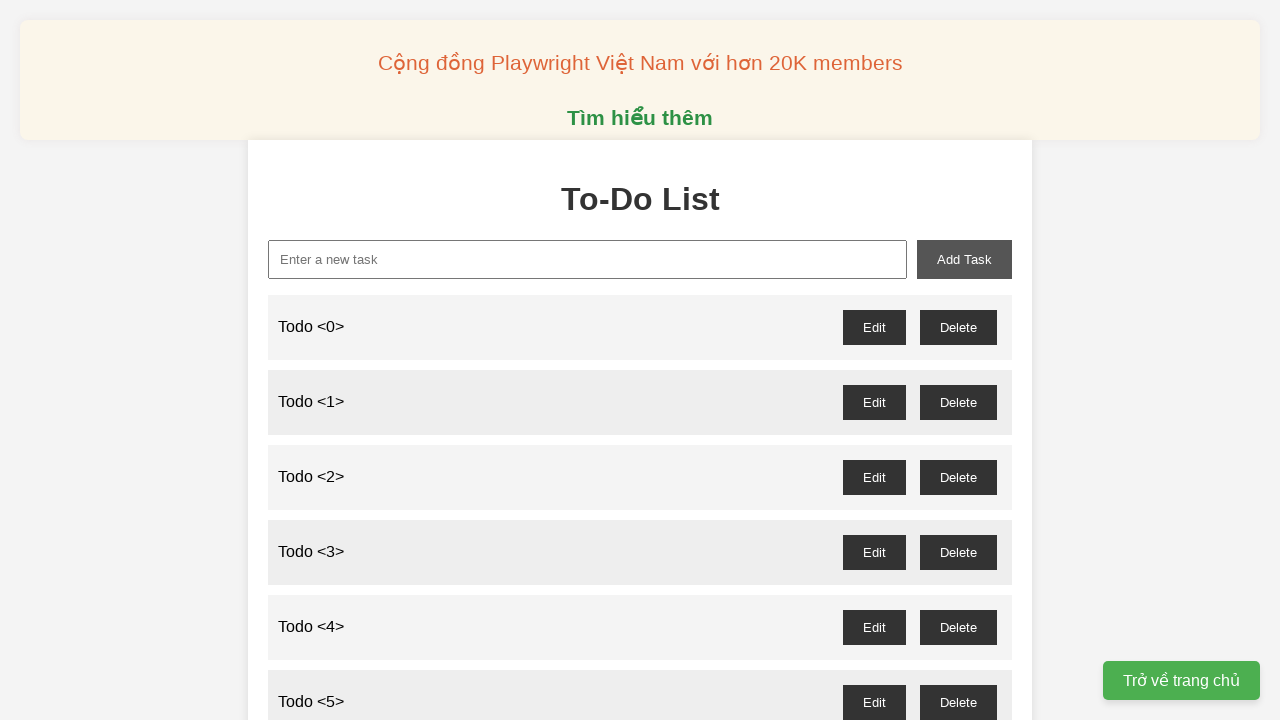

Filled todo input field with 'Todo <18>' on xpath=//input[@id='new-task']
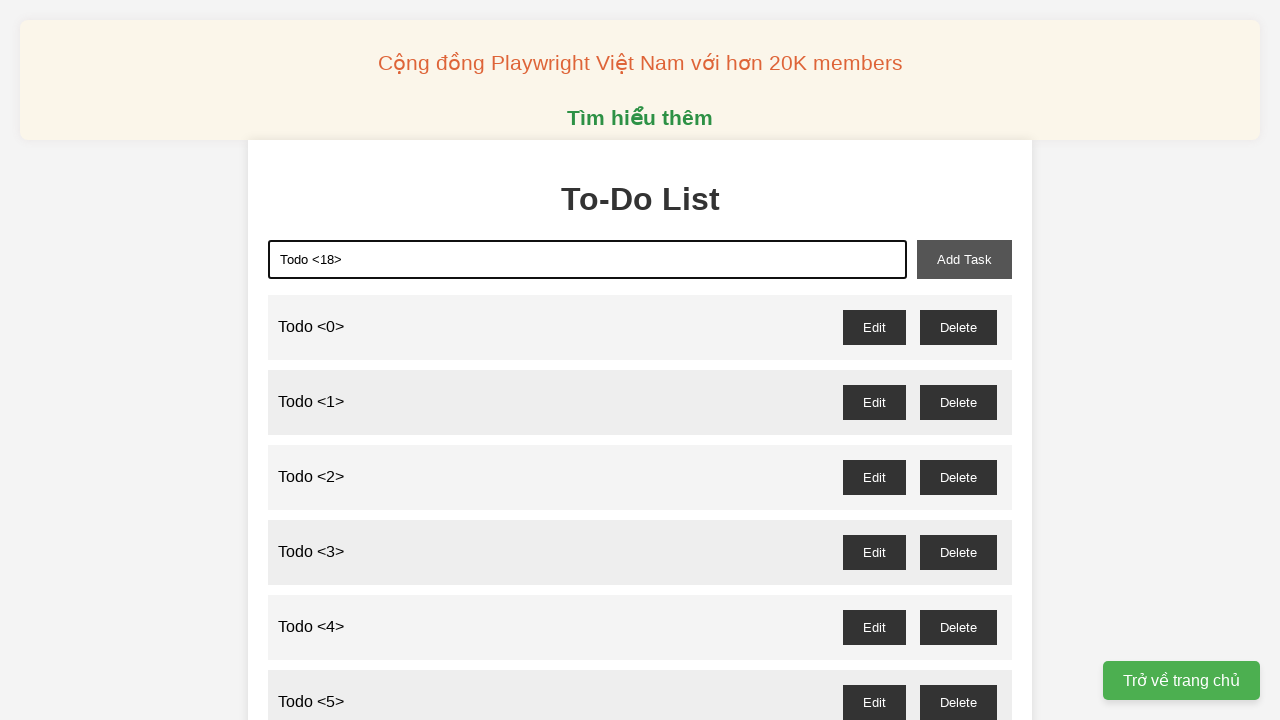

Clicked add task button for todo item 18 at (964, 259) on xpath=//button[@id='add-task']
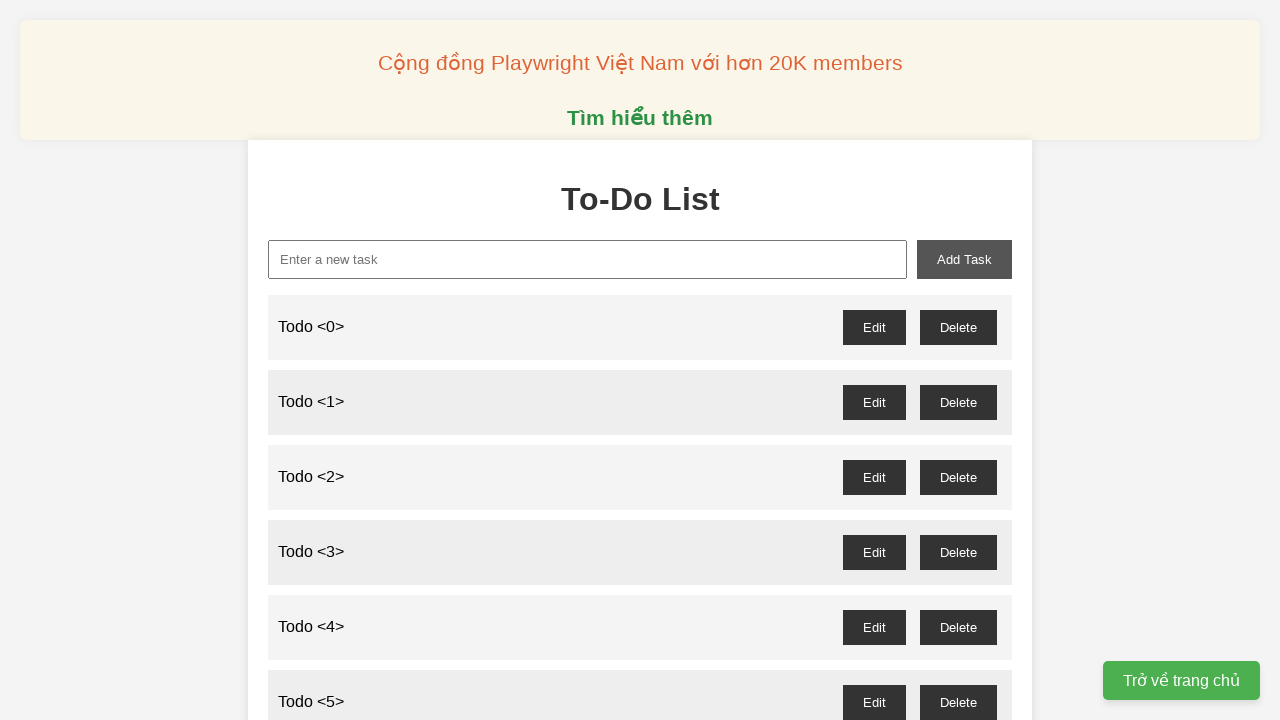

Filled todo input field with 'Todo <19>' on xpath=//input[@id='new-task']
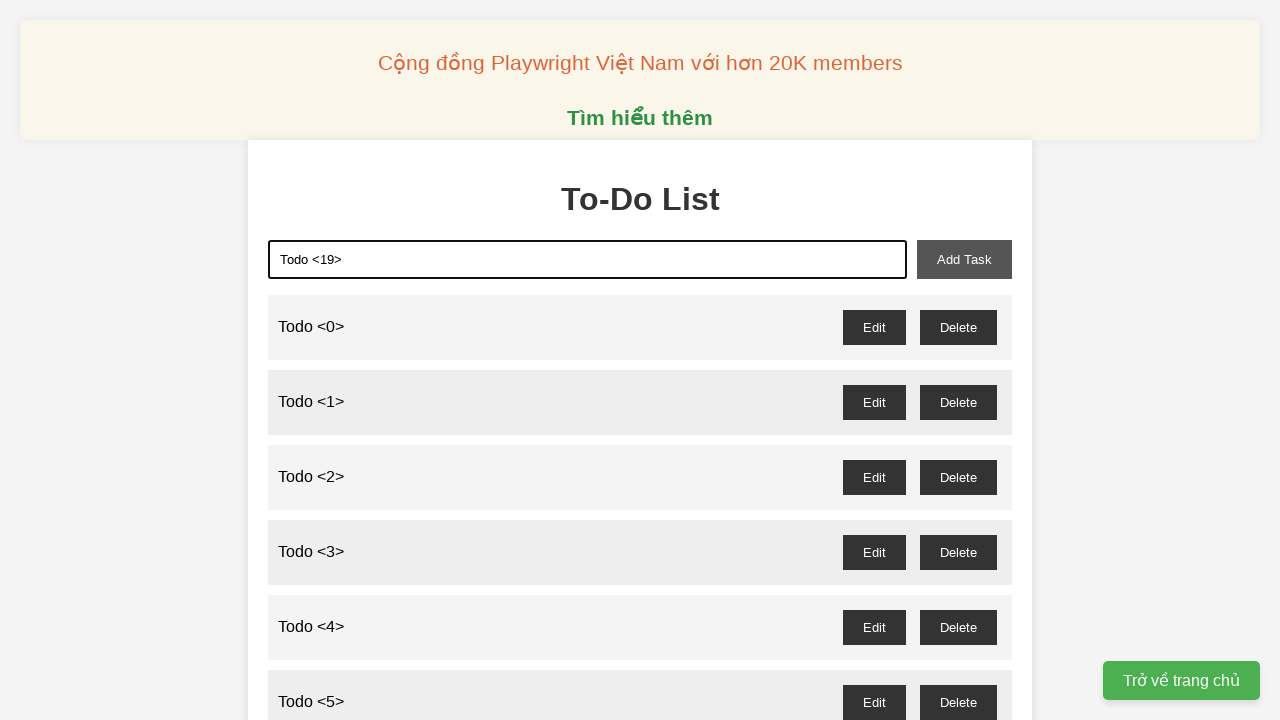

Clicked add task button for todo item 19 at (964, 259) on xpath=//button[@id='add-task']
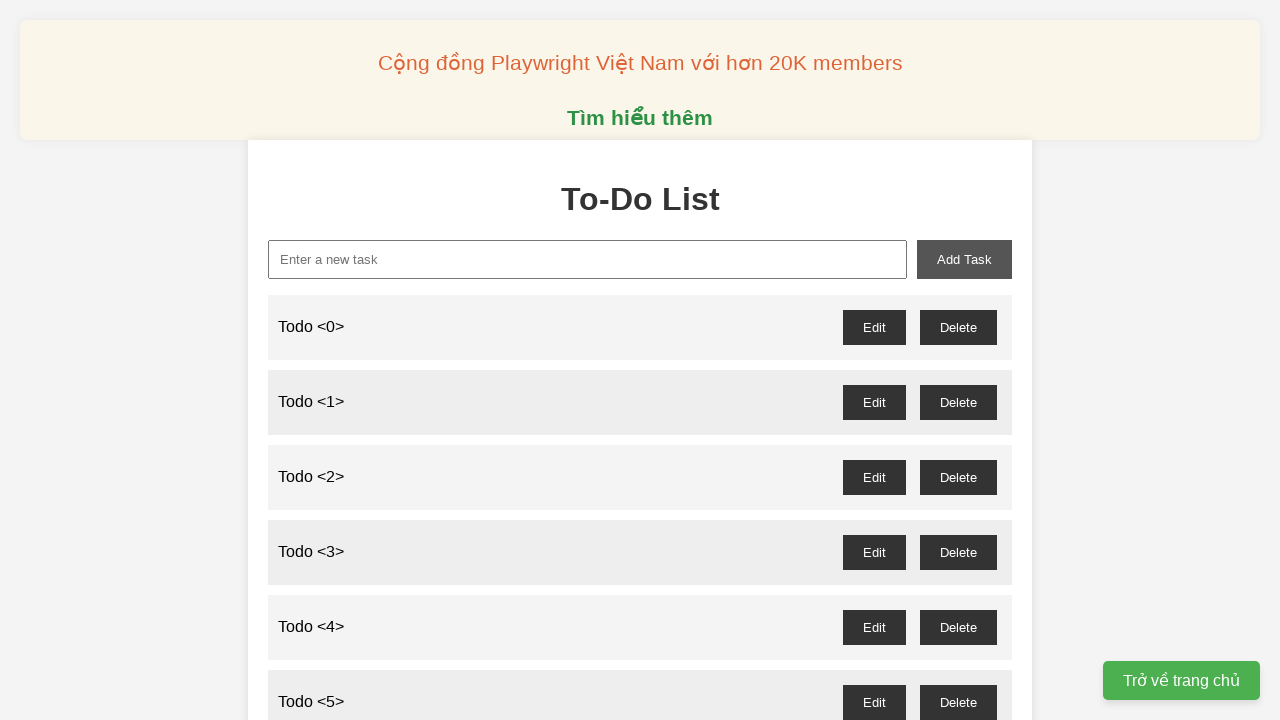

Filled todo input field with 'Todo <20>' on xpath=//input[@id='new-task']
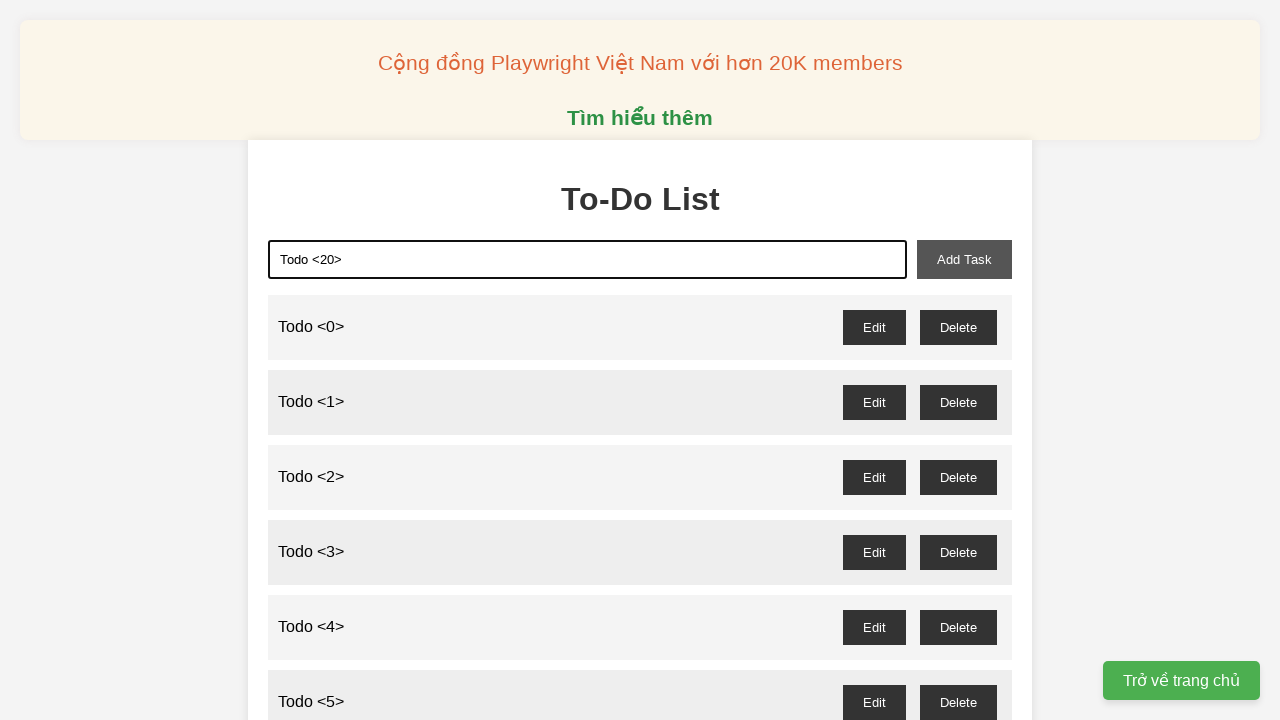

Clicked add task button for todo item 20 at (964, 259) on xpath=//button[@id='add-task']
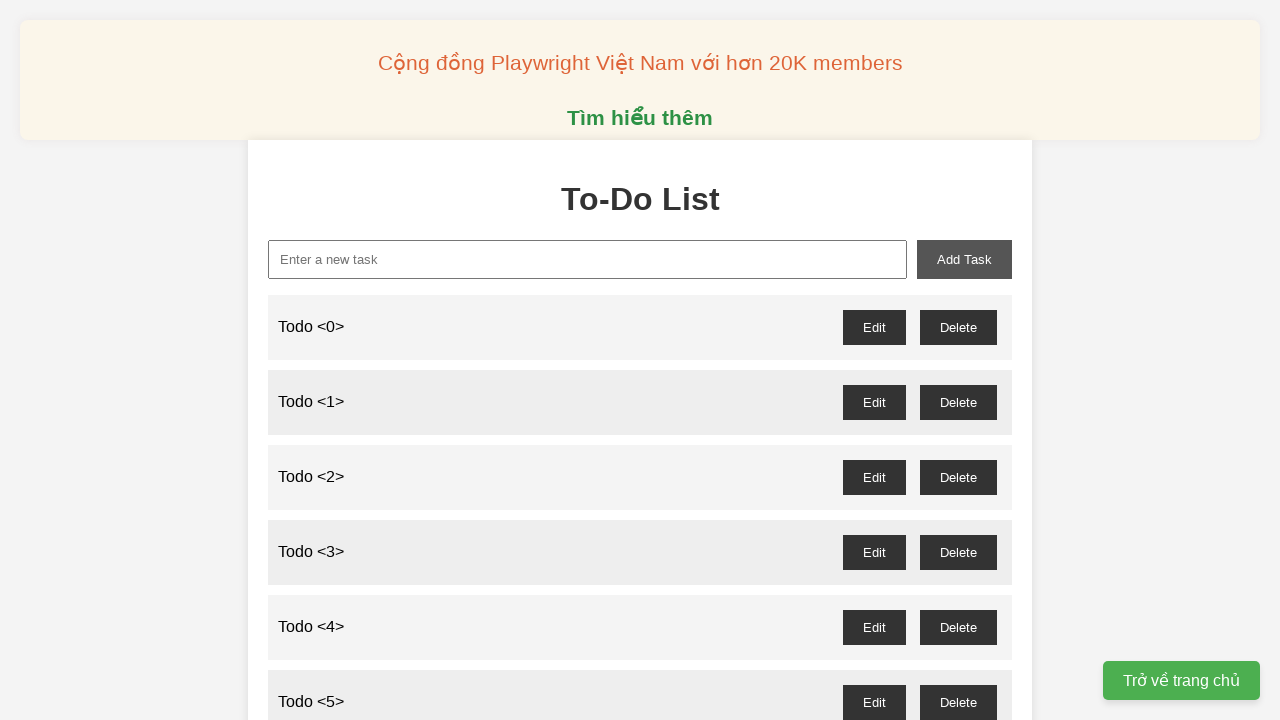

Filled todo input field with 'Todo <21>' on xpath=//input[@id='new-task']
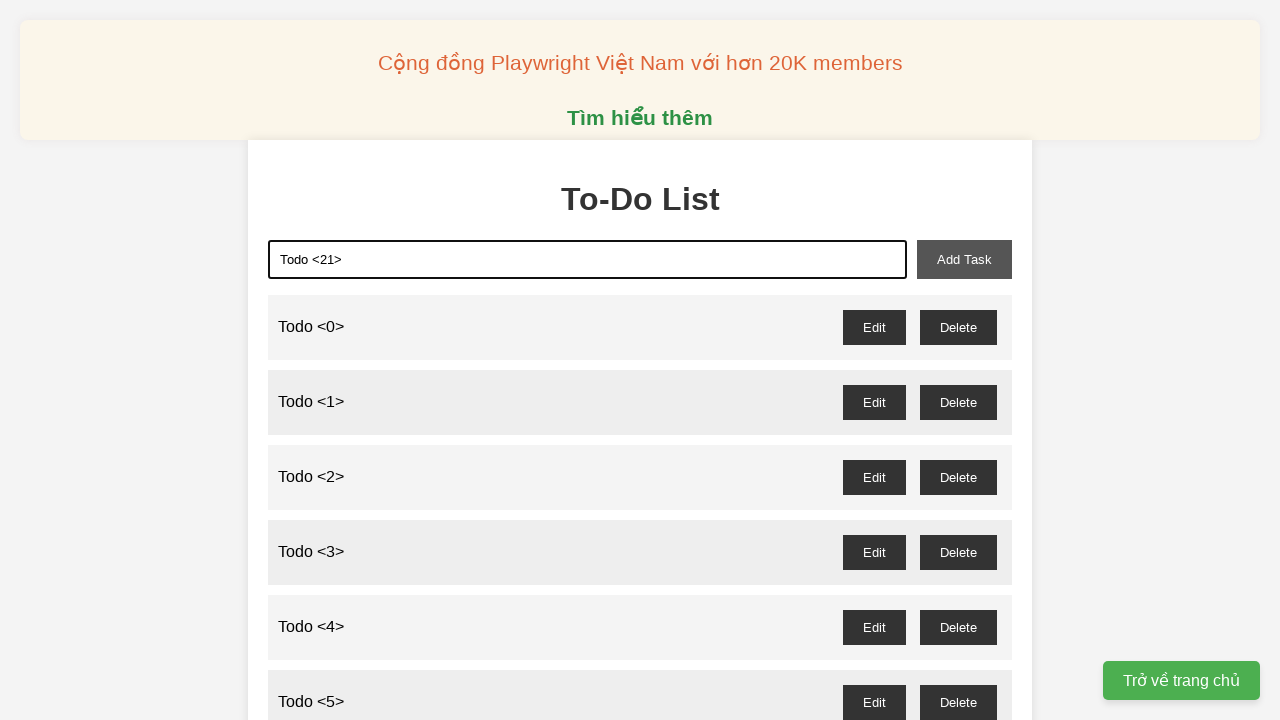

Clicked add task button for todo item 21 at (964, 259) on xpath=//button[@id='add-task']
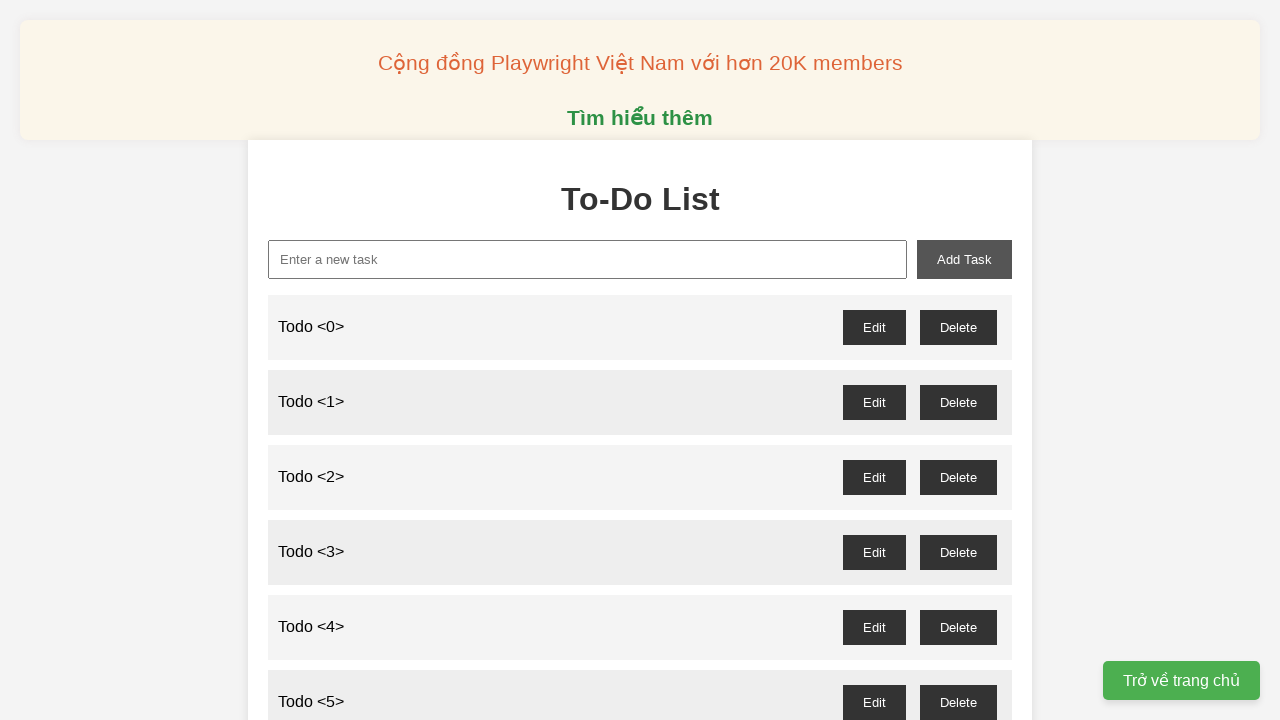

Filled todo input field with 'Todo <22>' on xpath=//input[@id='new-task']
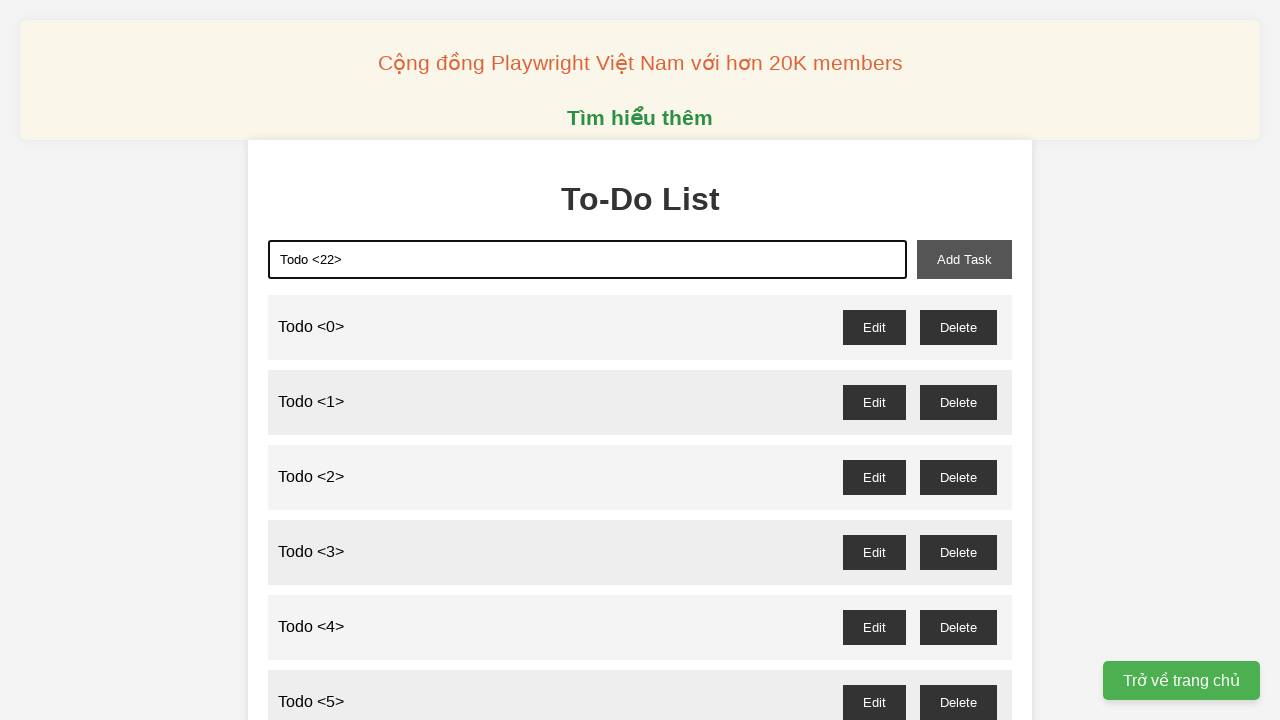

Clicked add task button for todo item 22 at (964, 259) on xpath=//button[@id='add-task']
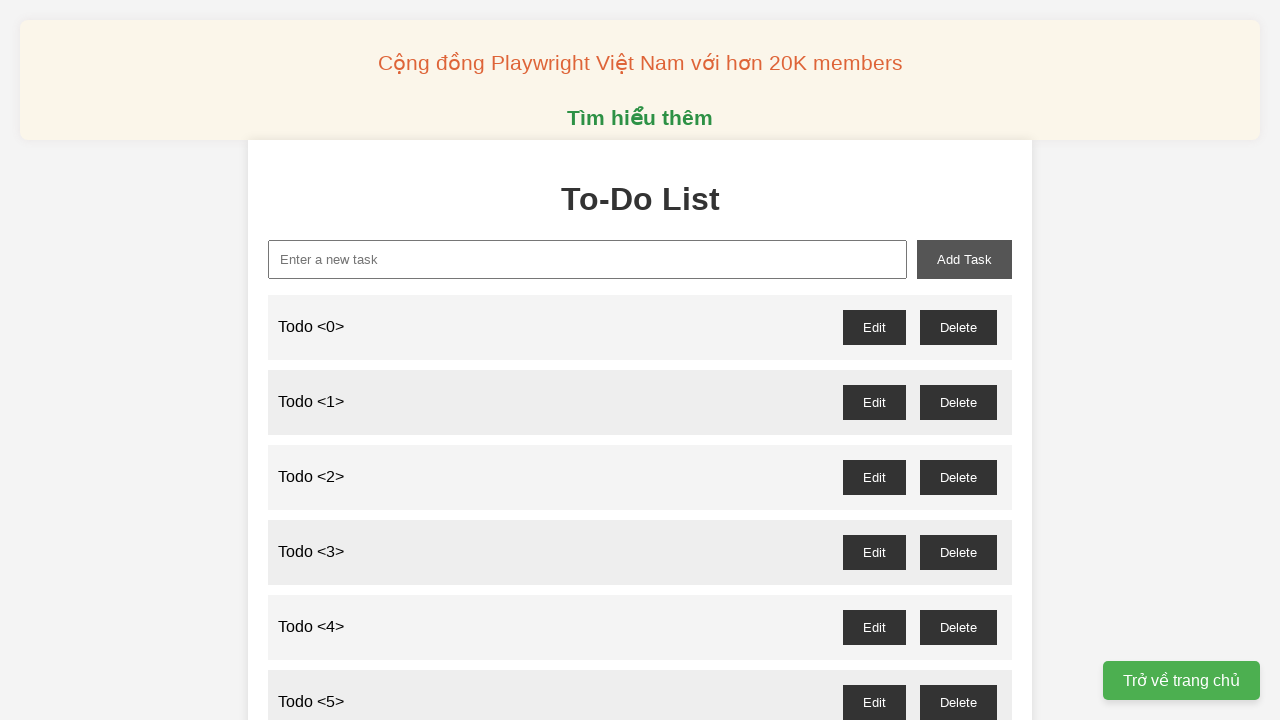

Filled todo input field with 'Todo <23>' on xpath=//input[@id='new-task']
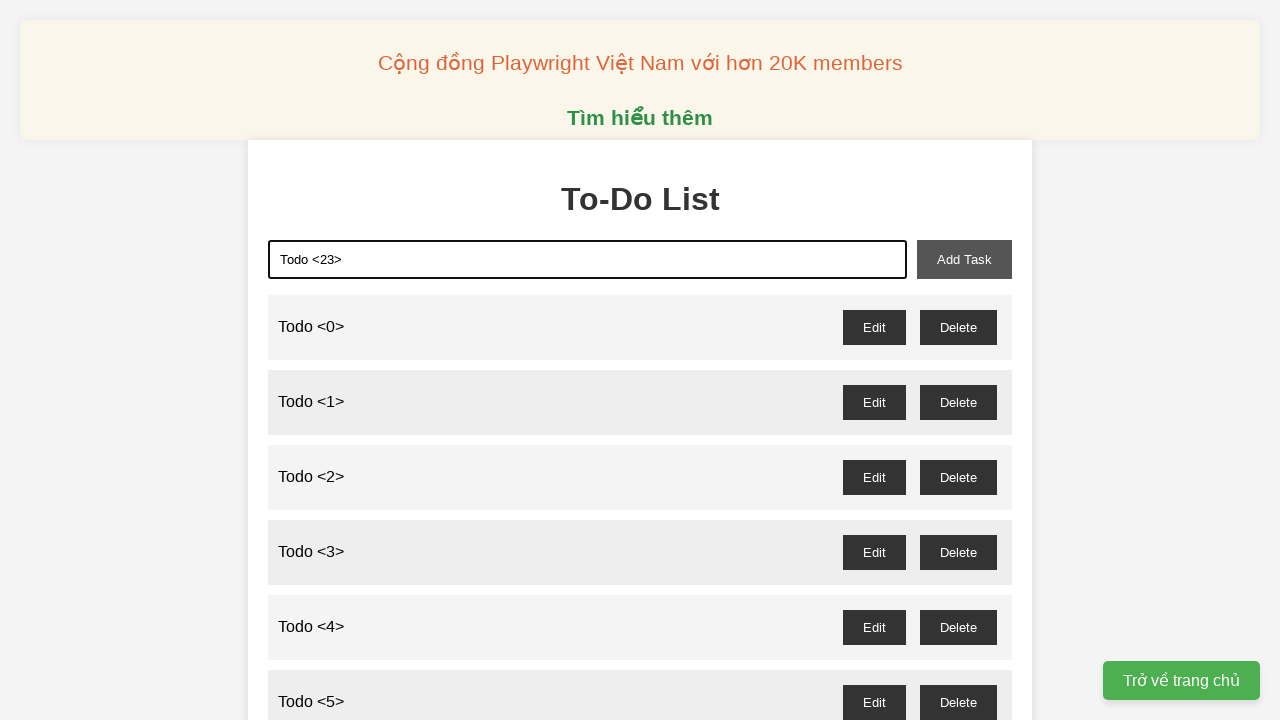

Clicked add task button for todo item 23 at (964, 259) on xpath=//button[@id='add-task']
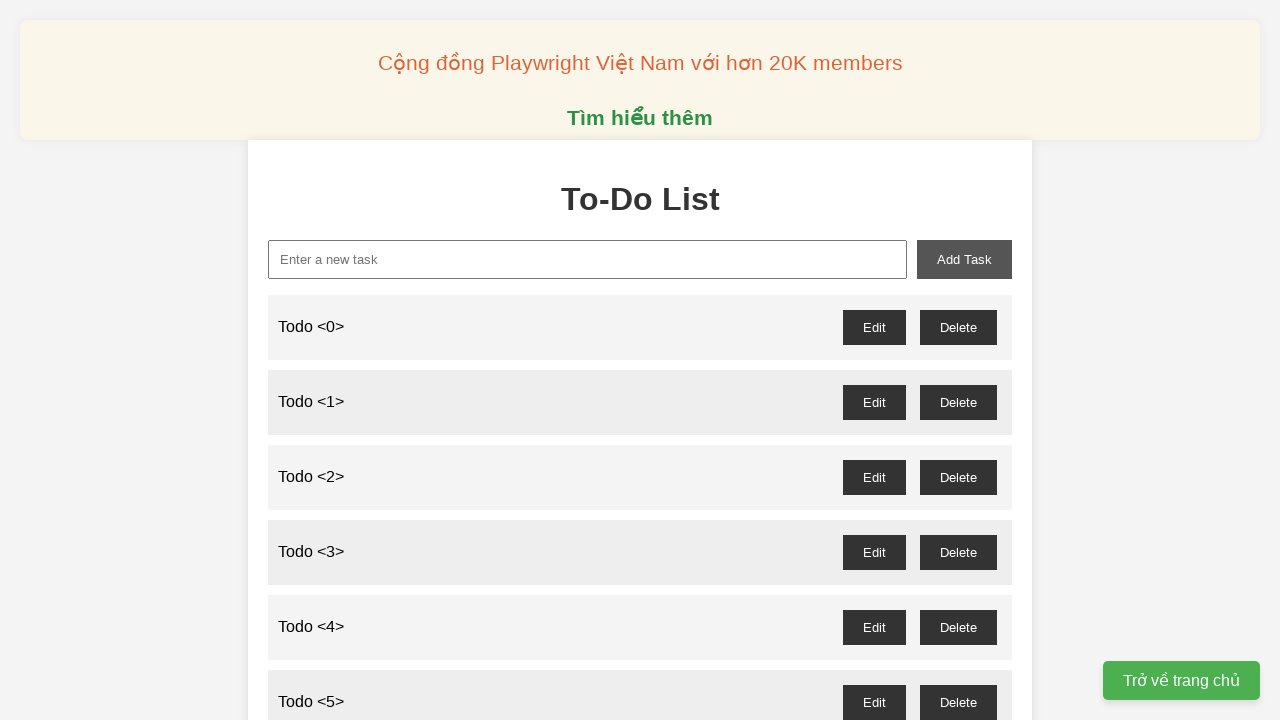

Filled todo input field with 'Todo <24>' on xpath=//input[@id='new-task']
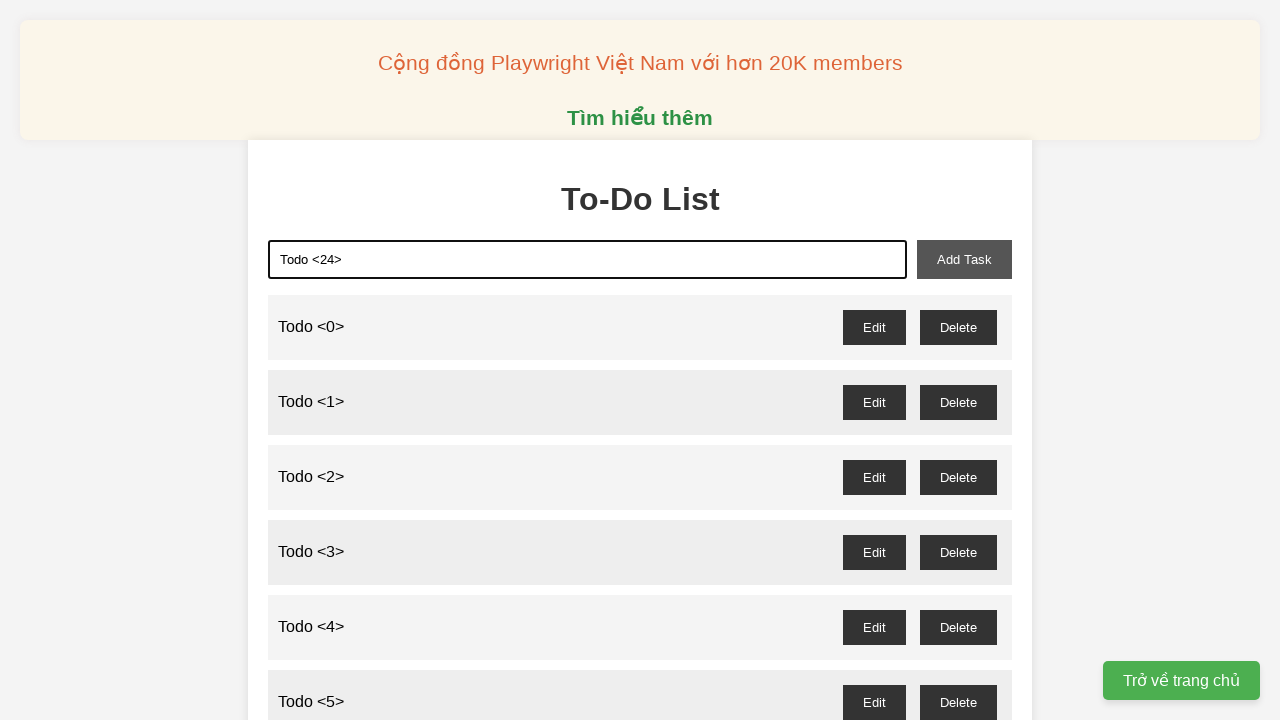

Clicked add task button for todo item 24 at (964, 259) on xpath=//button[@id='add-task']
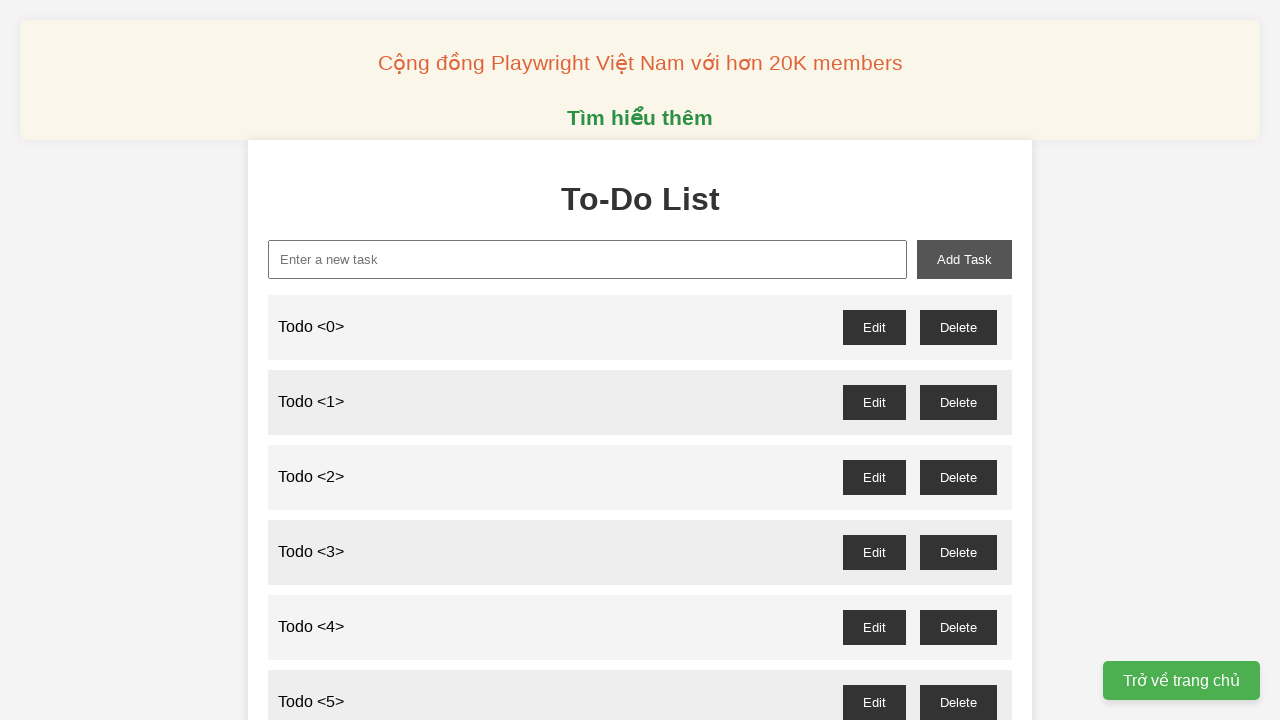

Filled todo input field with 'Todo <25>' on xpath=//input[@id='new-task']
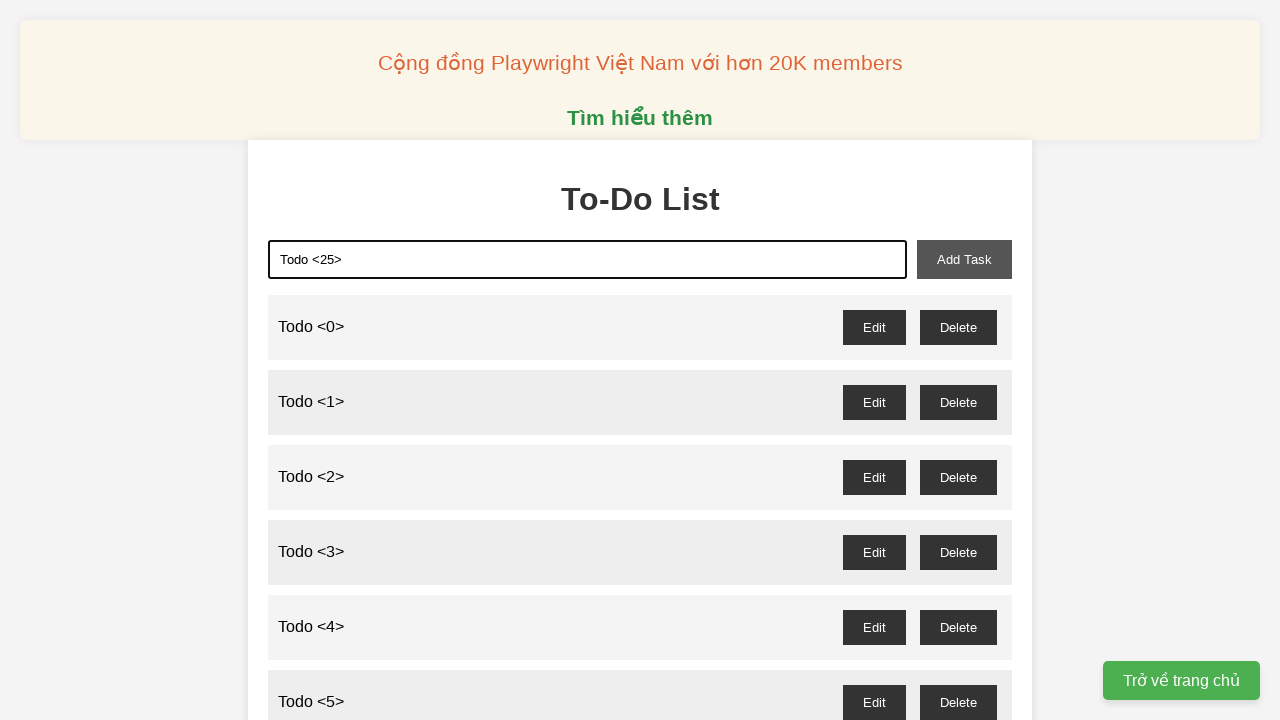

Clicked add task button for todo item 25 at (964, 259) on xpath=//button[@id='add-task']
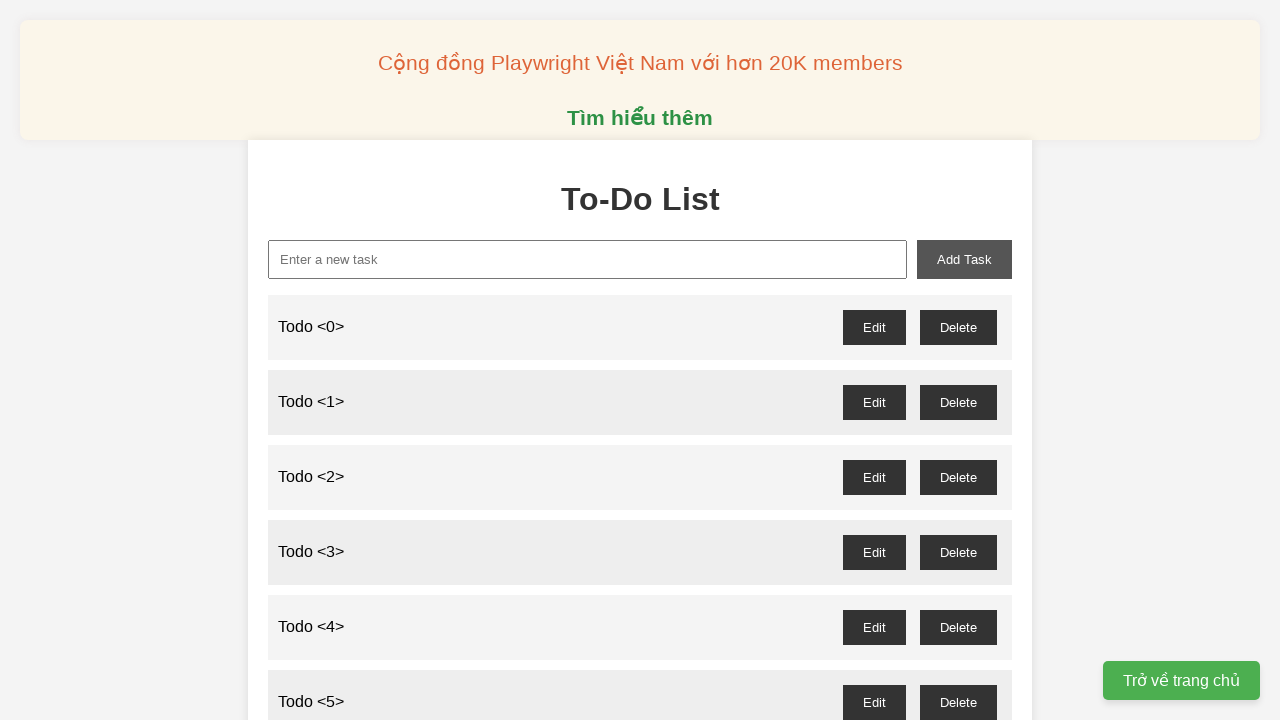

Filled todo input field with 'Todo <26>' on xpath=//input[@id='new-task']
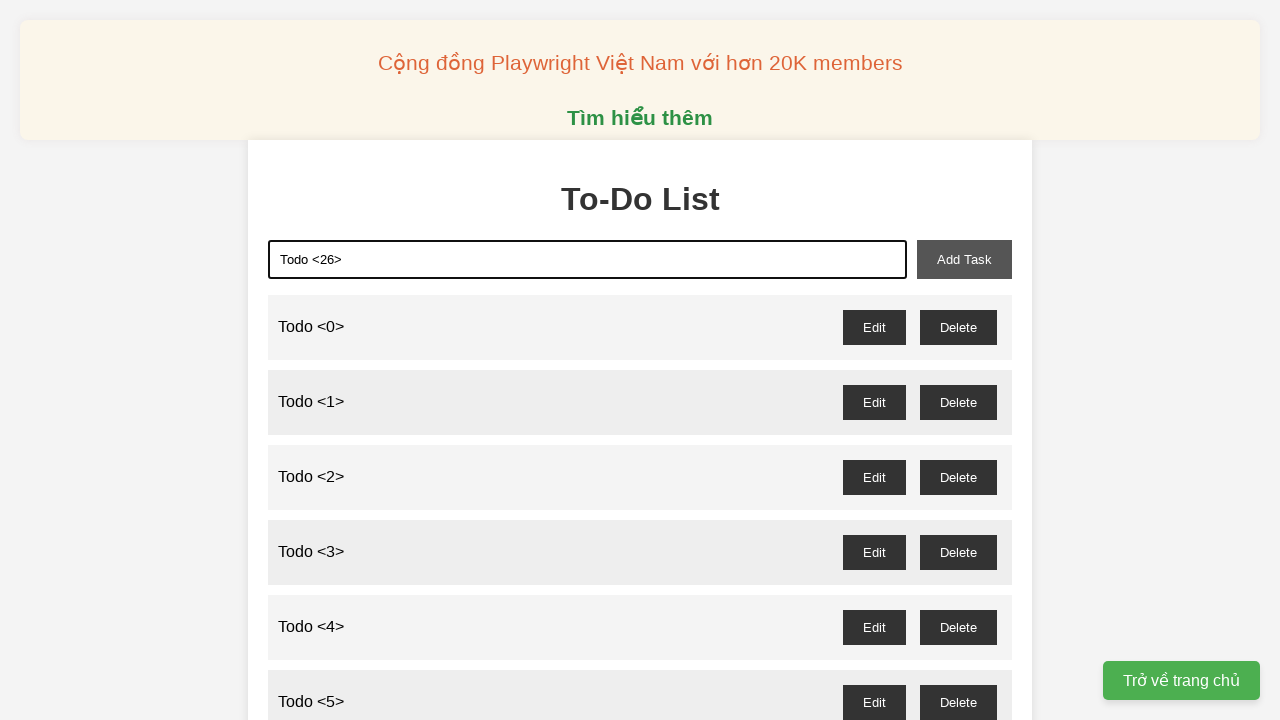

Clicked add task button for todo item 26 at (964, 259) on xpath=//button[@id='add-task']
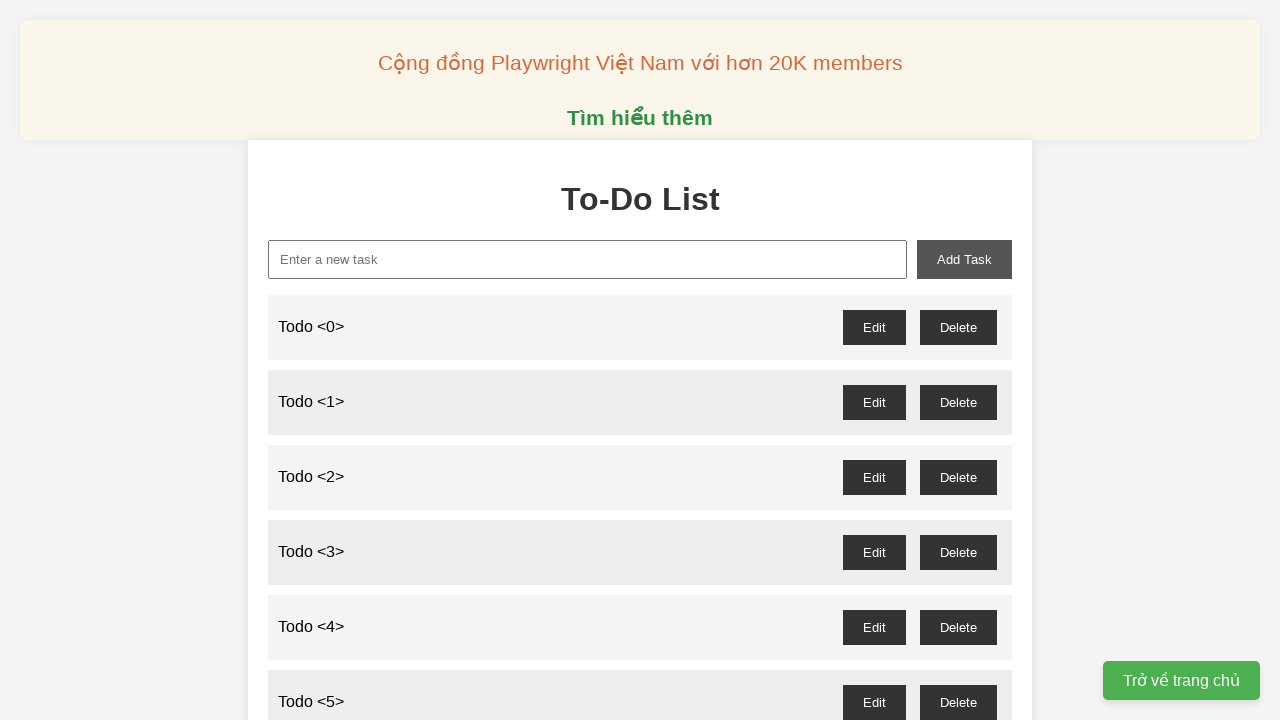

Filled todo input field with 'Todo <27>' on xpath=//input[@id='new-task']
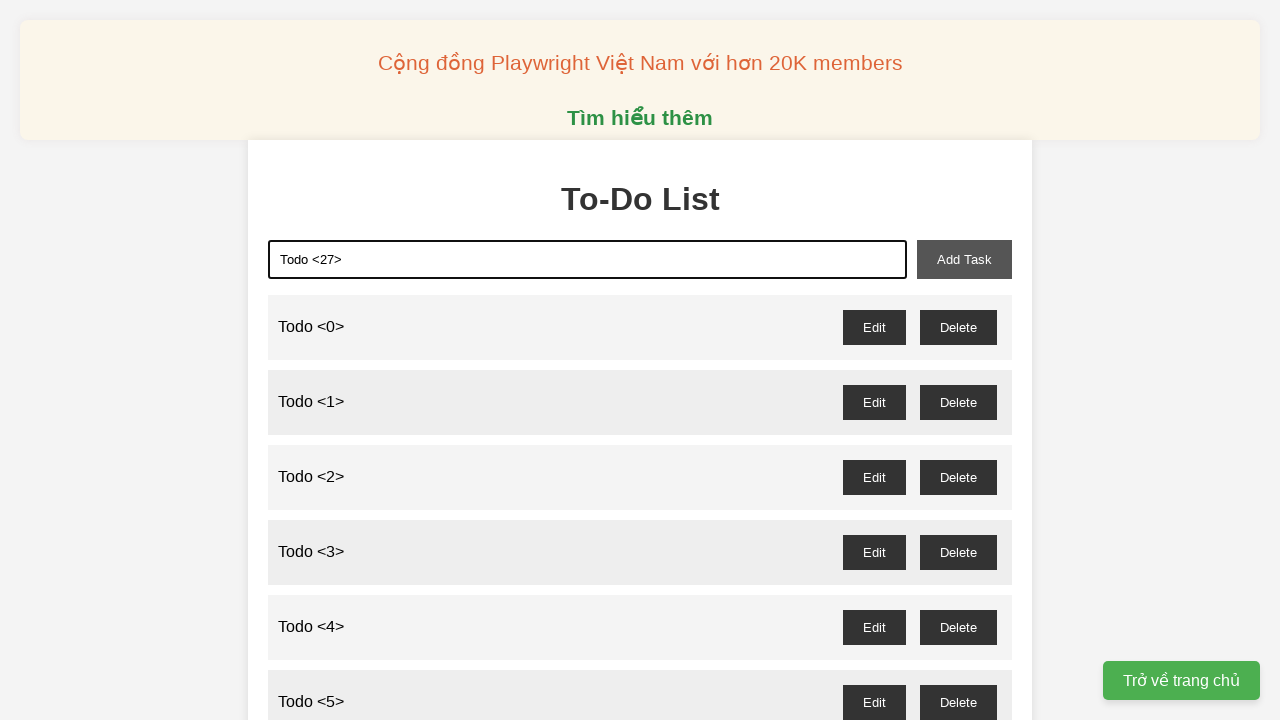

Clicked add task button for todo item 27 at (964, 259) on xpath=//button[@id='add-task']
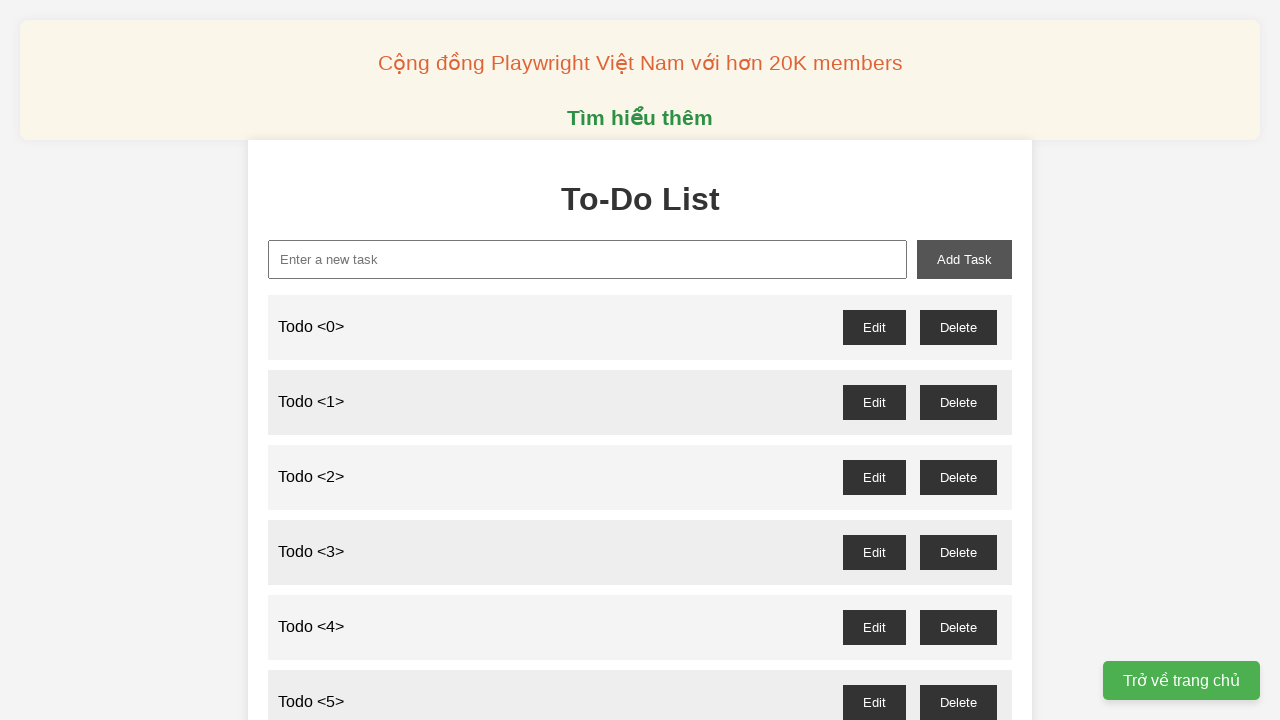

Filled todo input field with 'Todo <28>' on xpath=//input[@id='new-task']
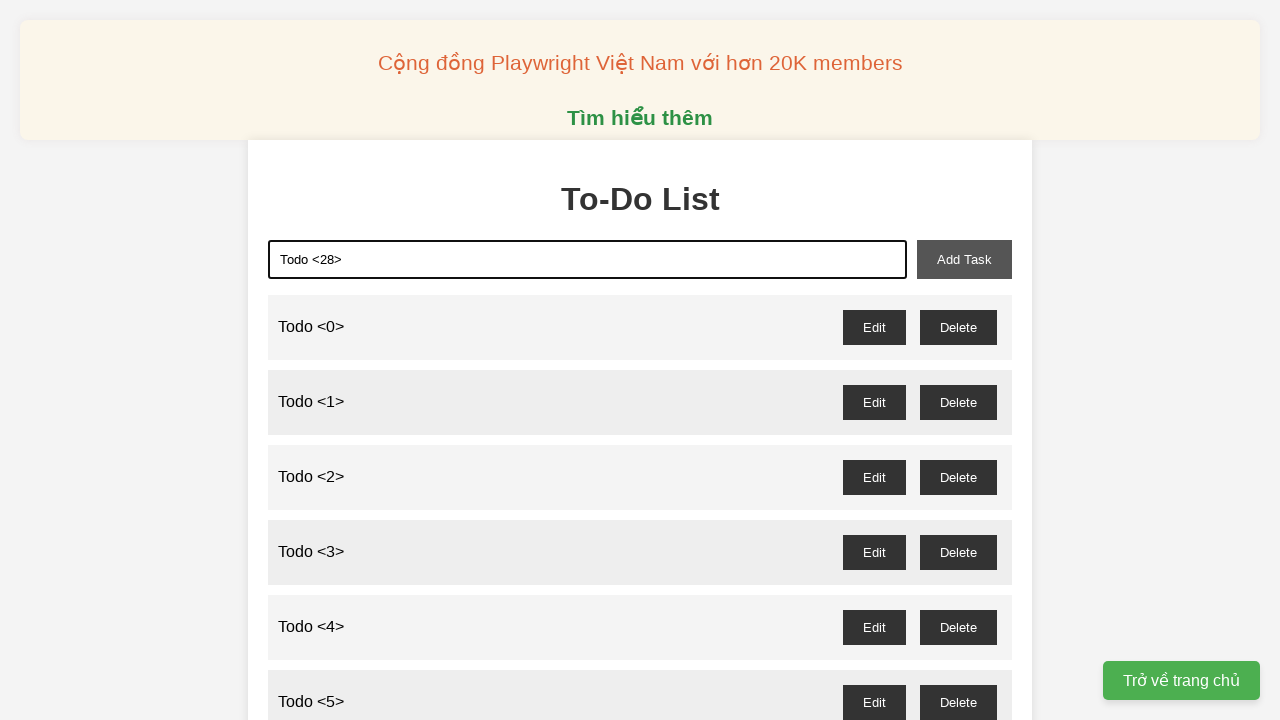

Clicked add task button for todo item 28 at (964, 259) on xpath=//button[@id='add-task']
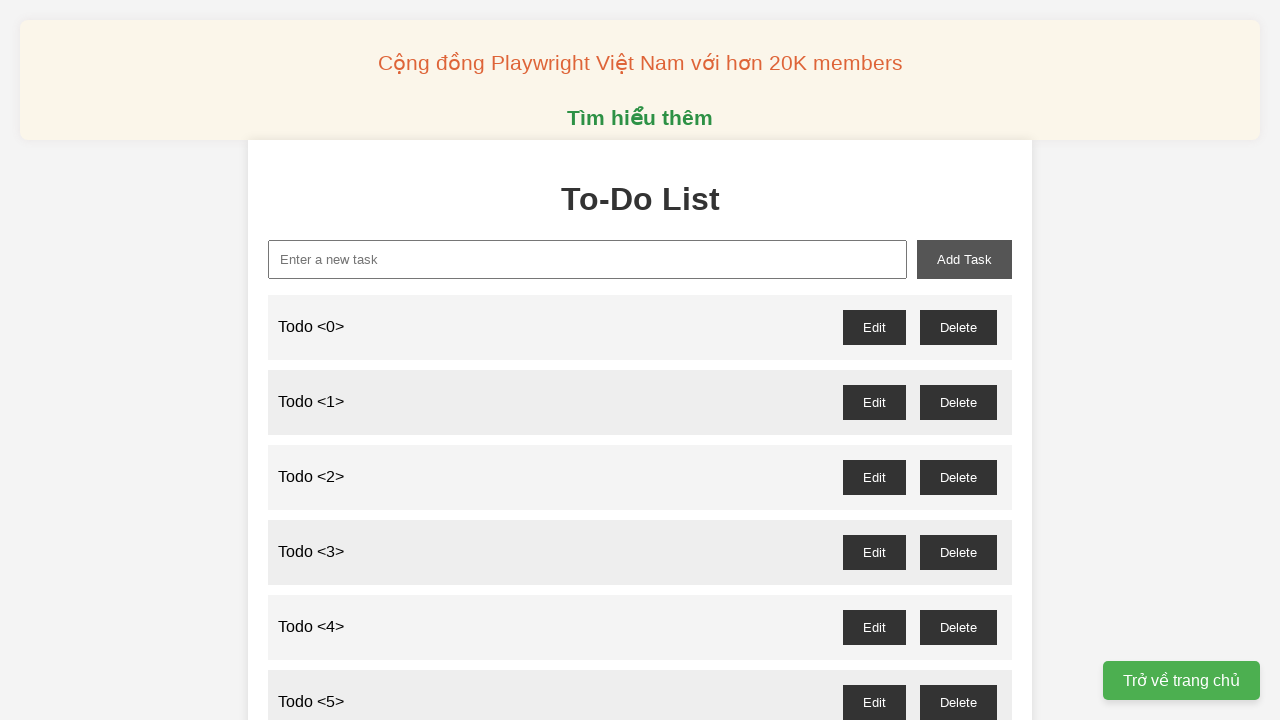

Filled todo input field with 'Todo <29>' on xpath=//input[@id='new-task']
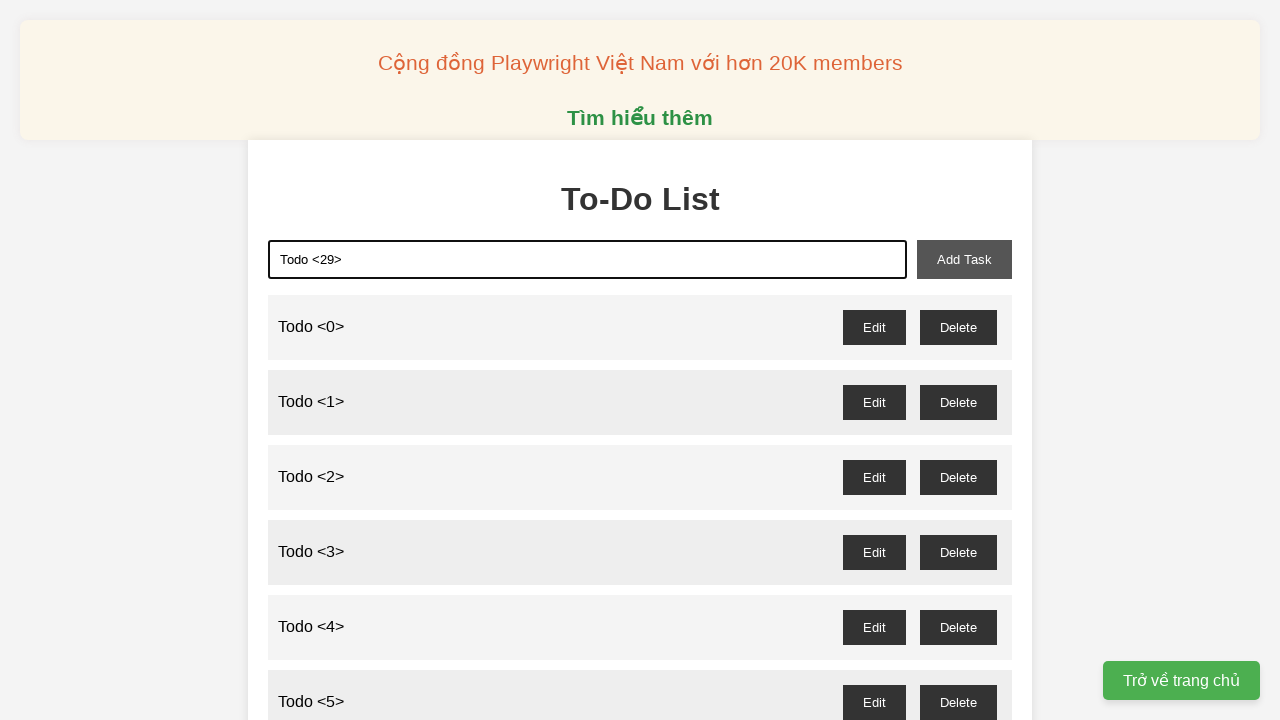

Clicked add task button for todo item 29 at (964, 259) on xpath=//button[@id='add-task']
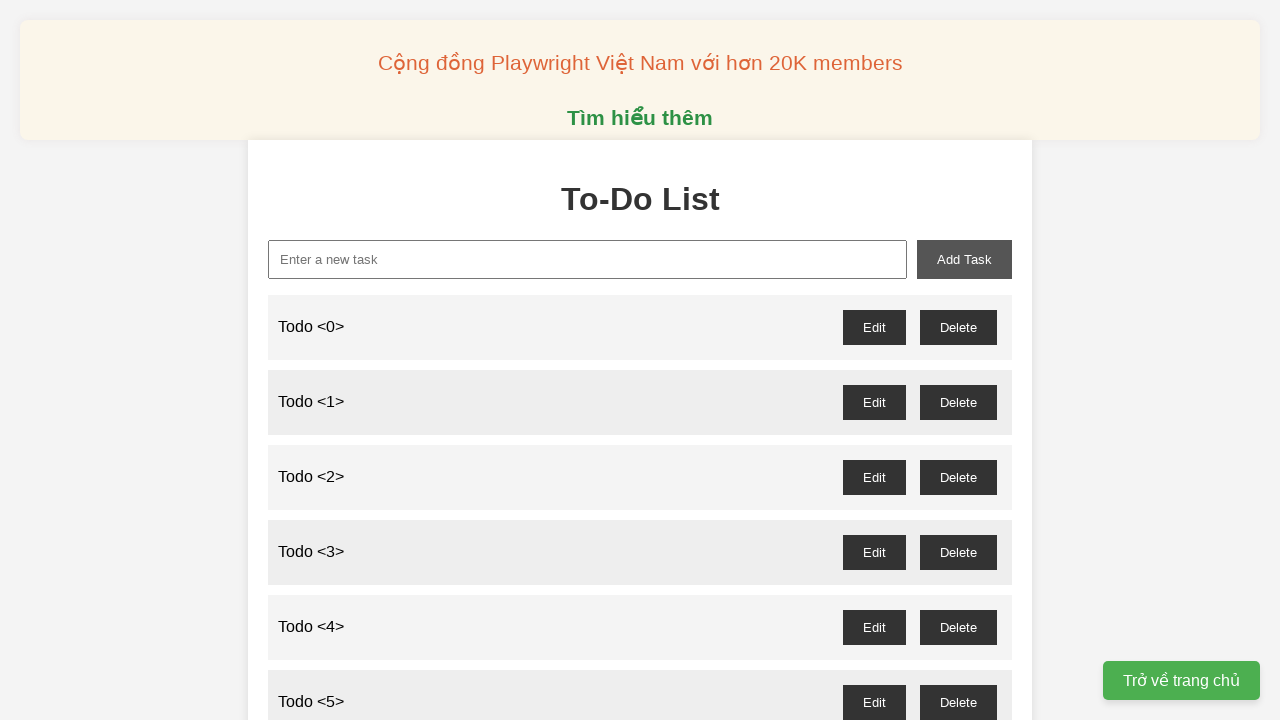

Filled todo input field with 'Todo <30>' on xpath=//input[@id='new-task']
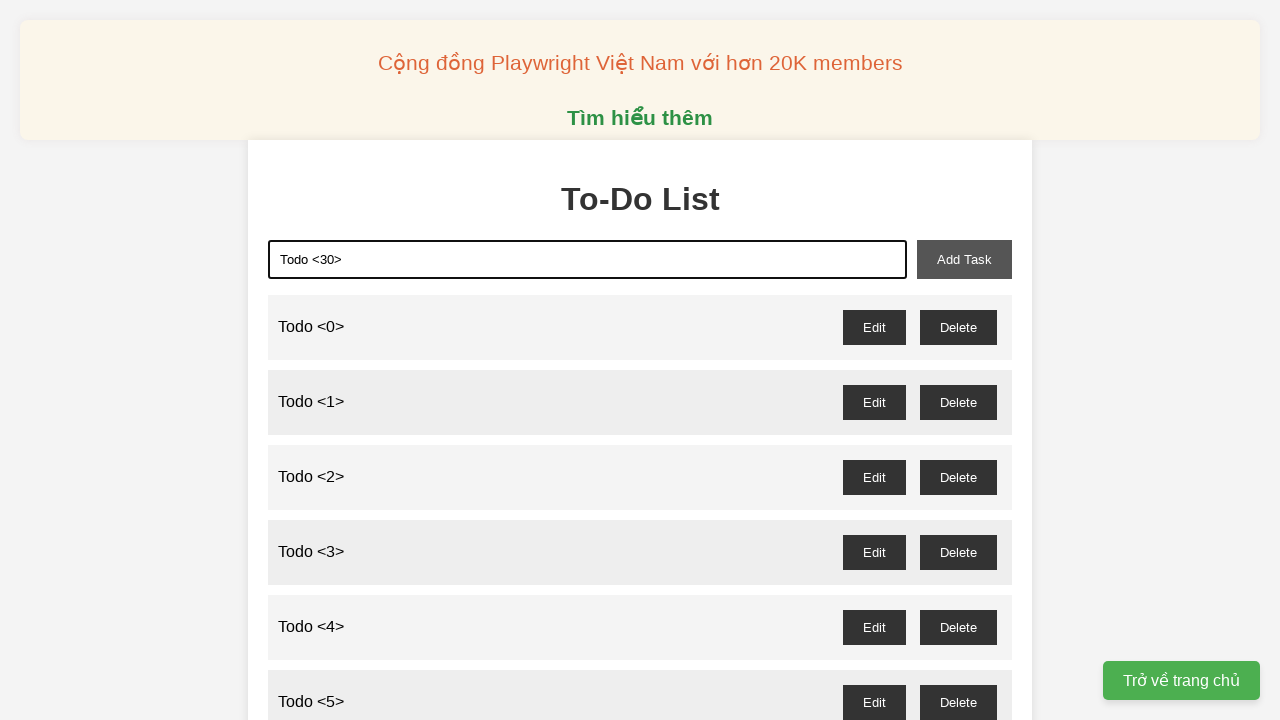

Clicked add task button for todo item 30 at (964, 259) on xpath=//button[@id='add-task']
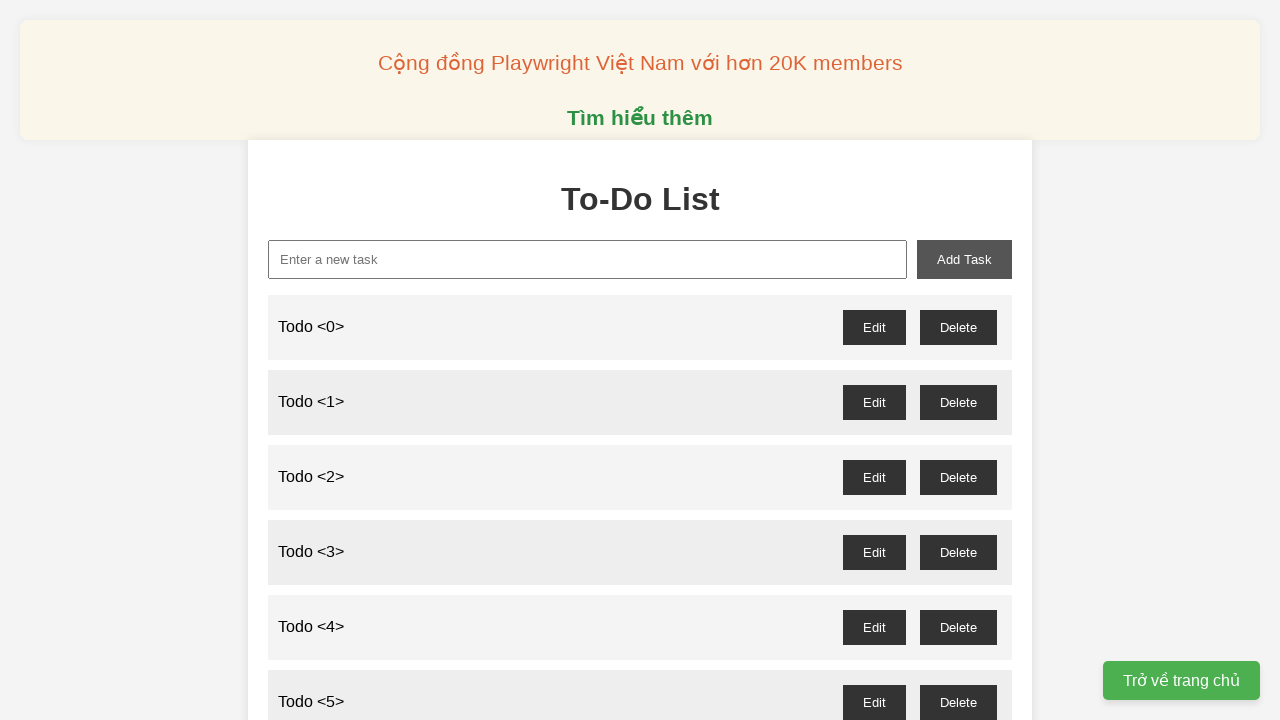

Filled todo input field with 'Todo <31>' on xpath=//input[@id='new-task']
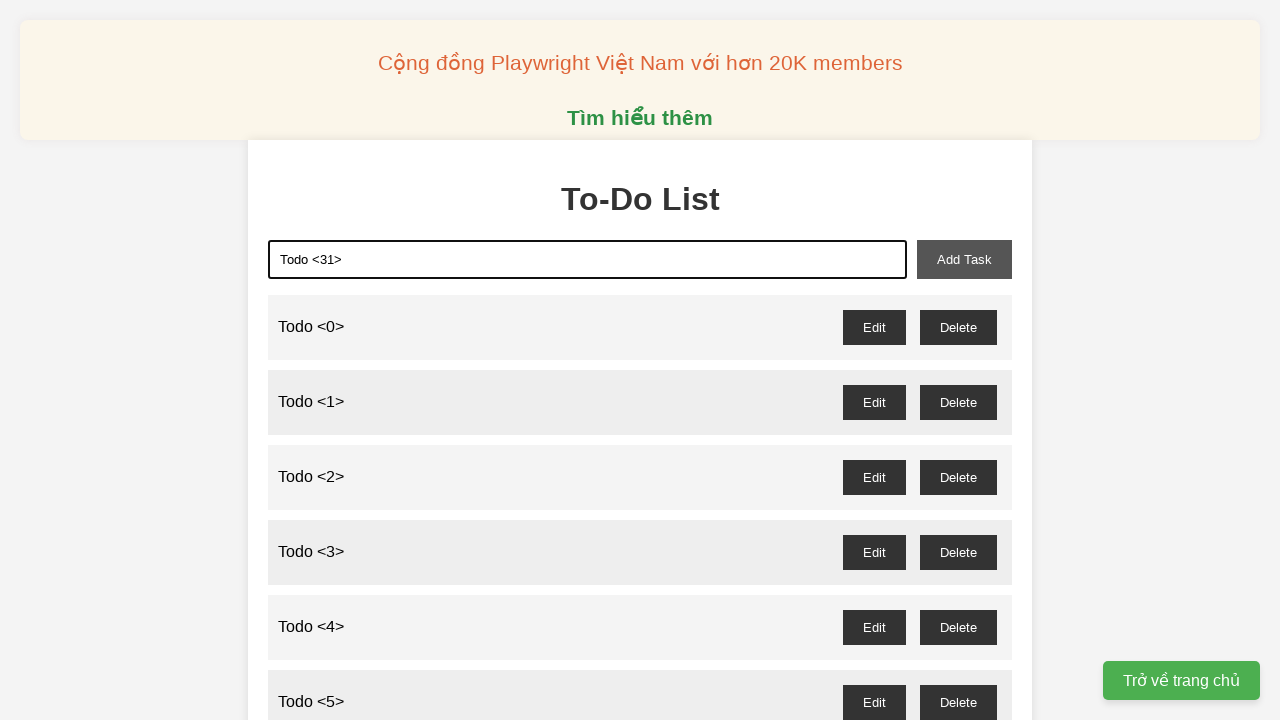

Clicked add task button for todo item 31 at (964, 259) on xpath=//button[@id='add-task']
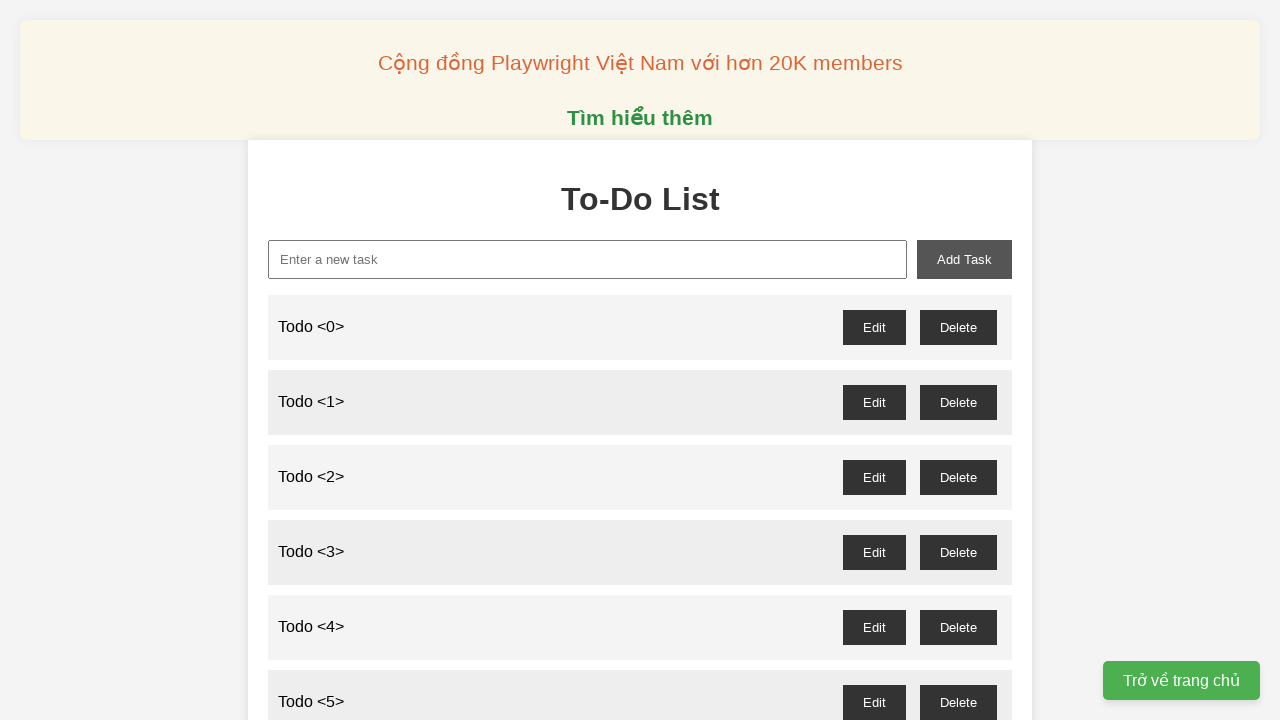

Filled todo input field with 'Todo <32>' on xpath=//input[@id='new-task']
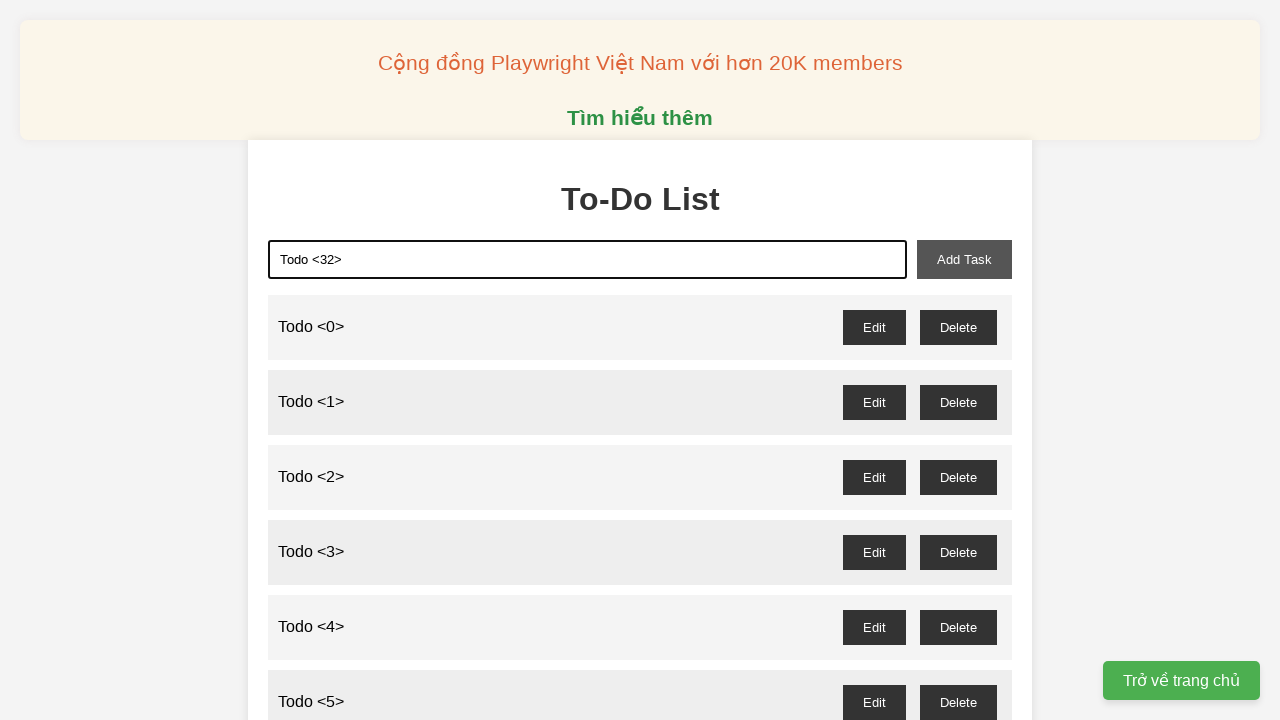

Clicked add task button for todo item 32 at (964, 259) on xpath=//button[@id='add-task']
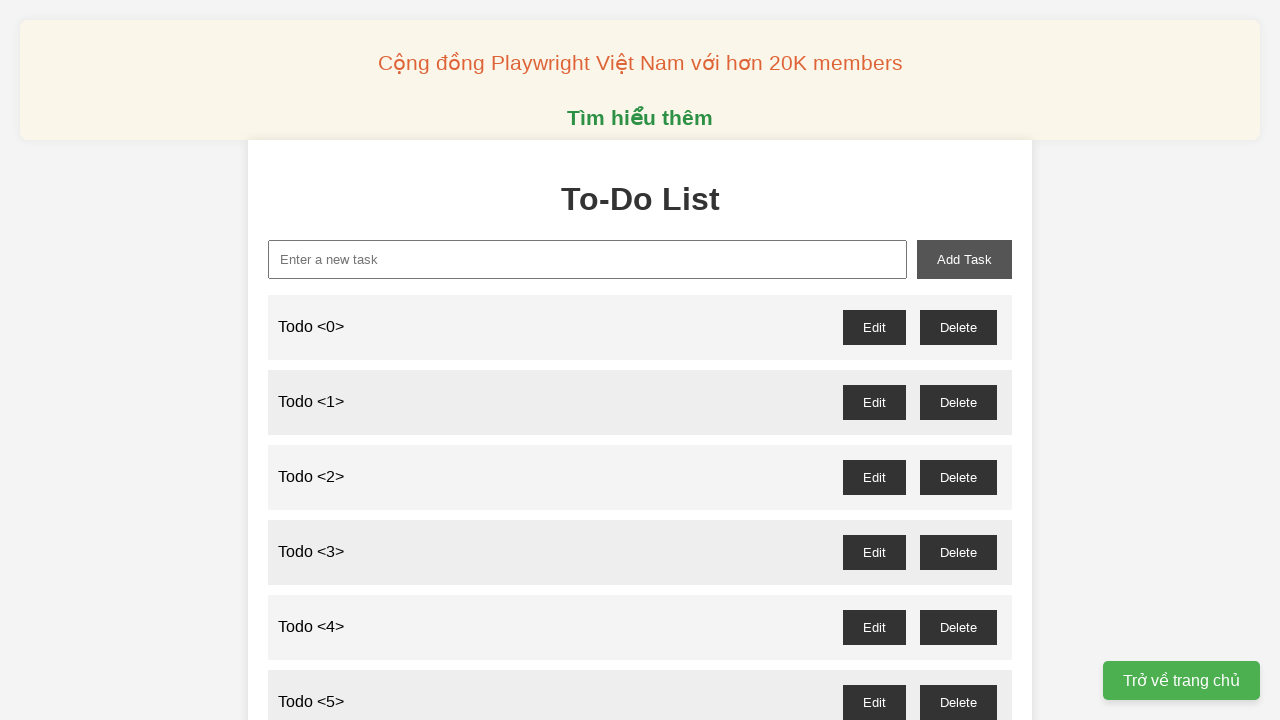

Filled todo input field with 'Todo <33>' on xpath=//input[@id='new-task']
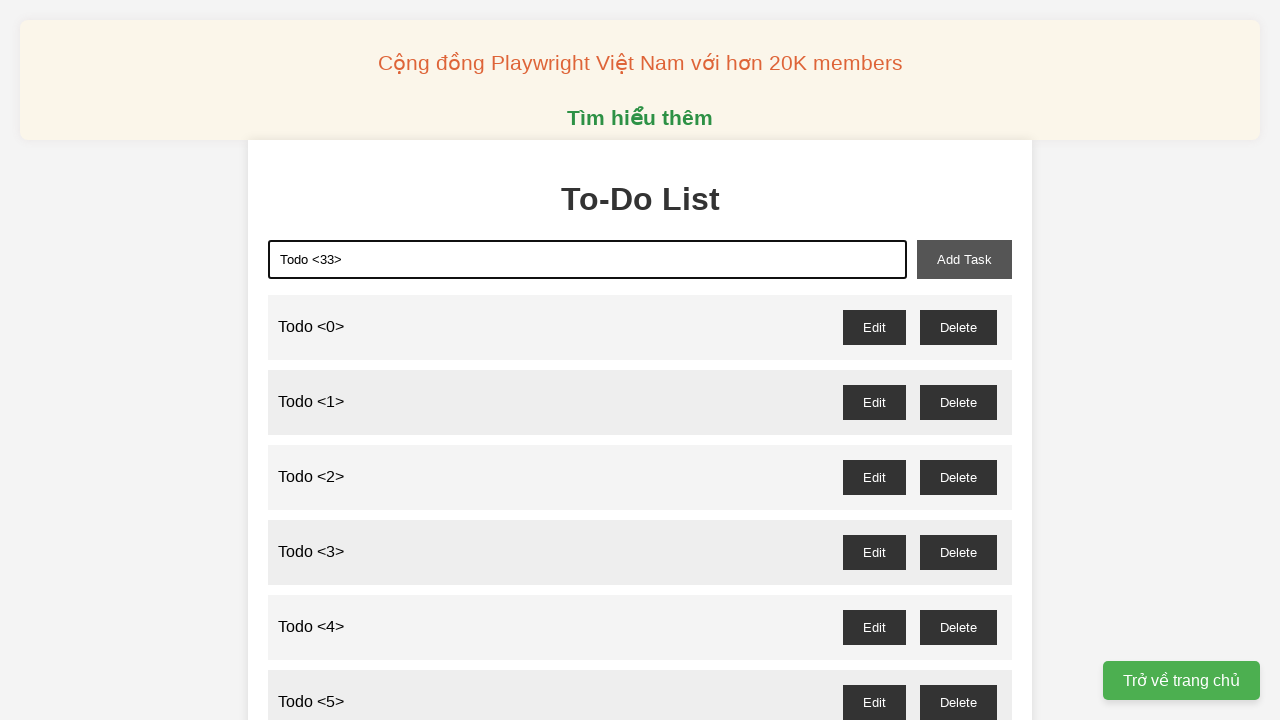

Clicked add task button for todo item 33 at (964, 259) on xpath=//button[@id='add-task']
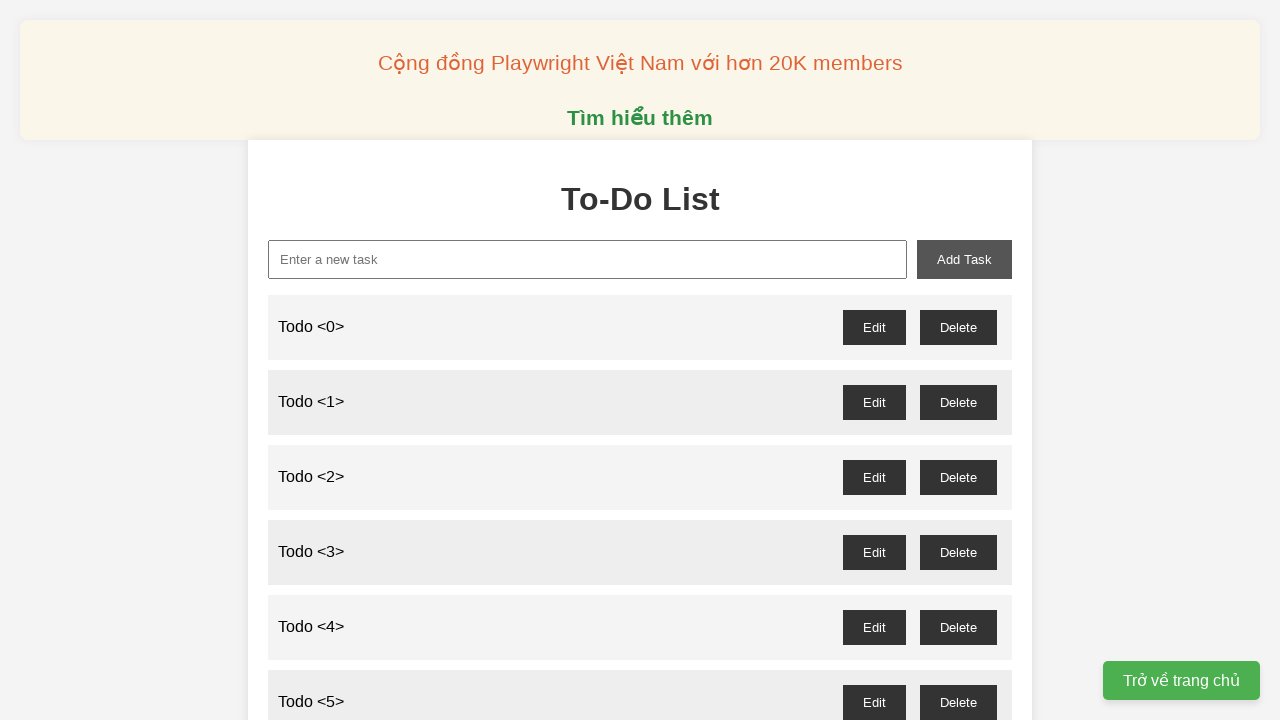

Filled todo input field with 'Todo <34>' on xpath=//input[@id='new-task']
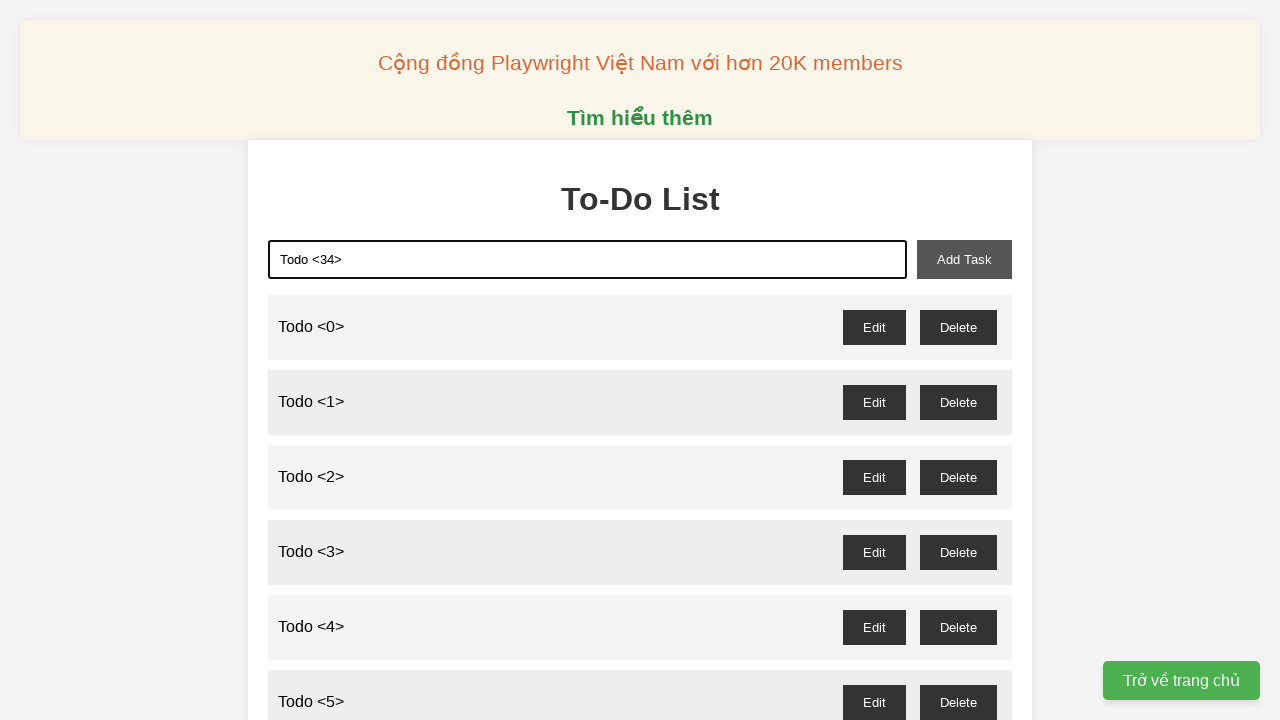

Clicked add task button for todo item 34 at (964, 259) on xpath=//button[@id='add-task']
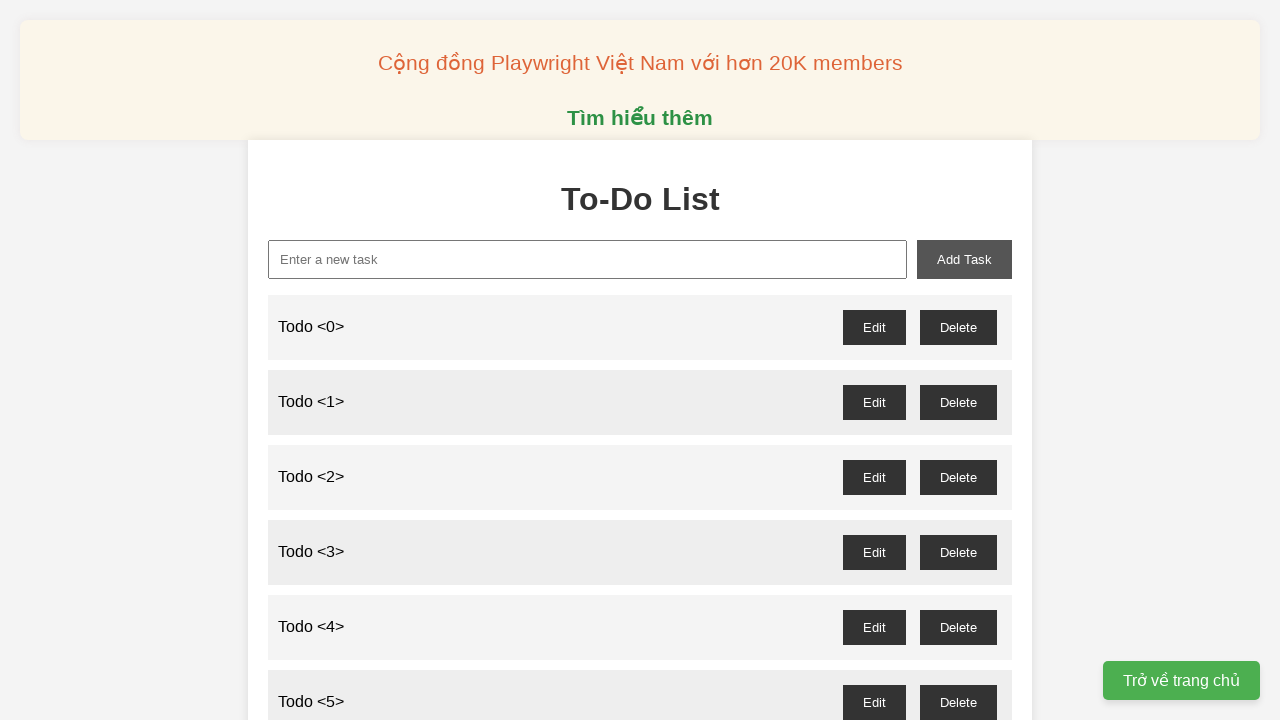

Filled todo input field with 'Todo <35>' on xpath=//input[@id='new-task']
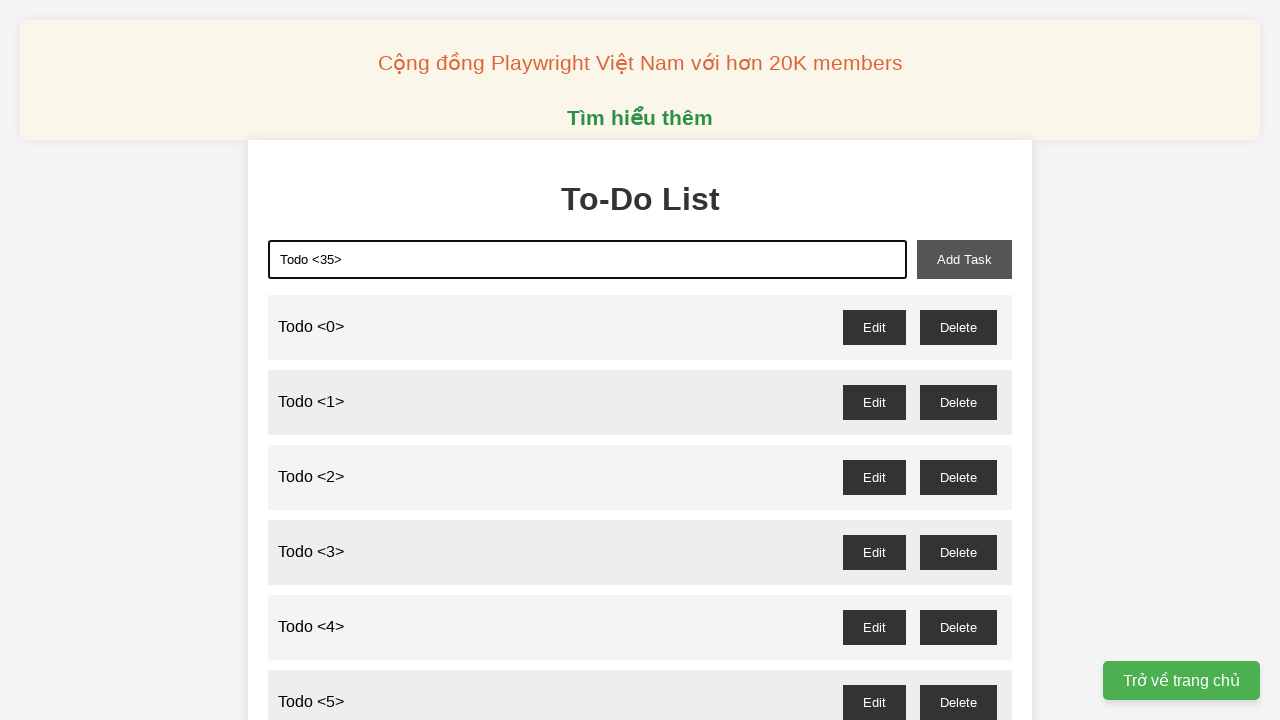

Clicked add task button for todo item 35 at (964, 259) on xpath=//button[@id='add-task']
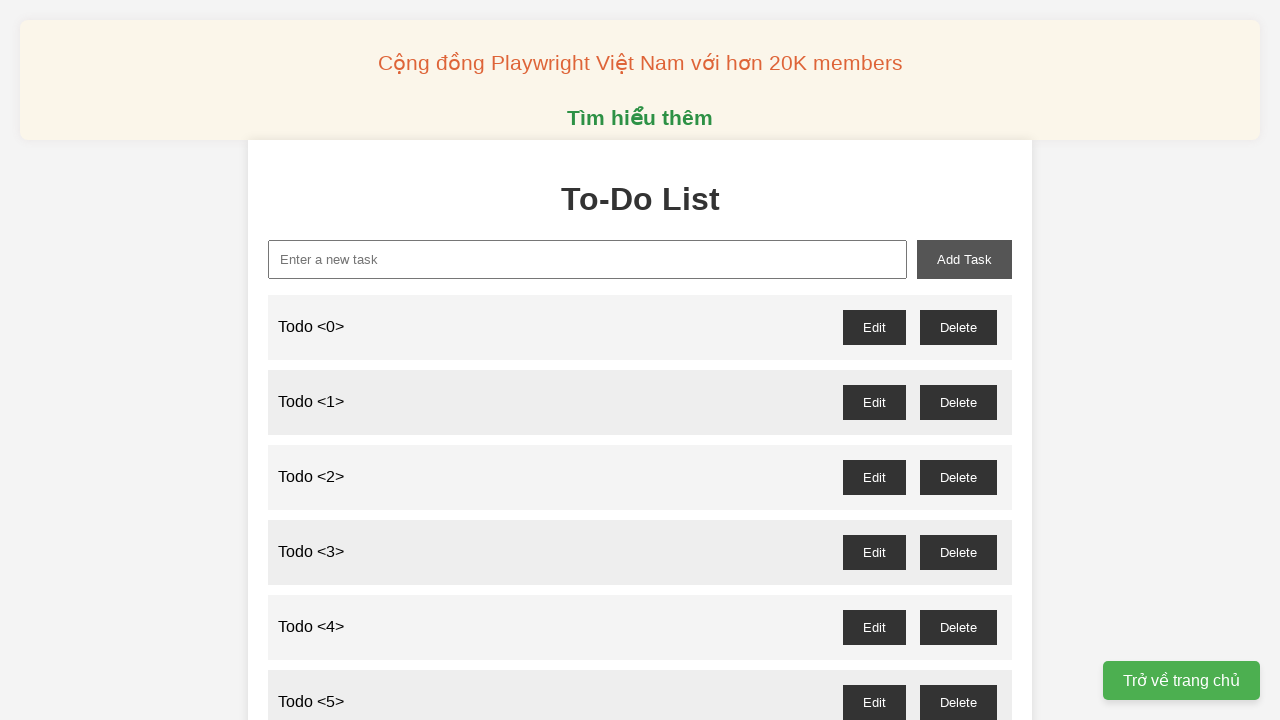

Filled todo input field with 'Todo <36>' on xpath=//input[@id='new-task']
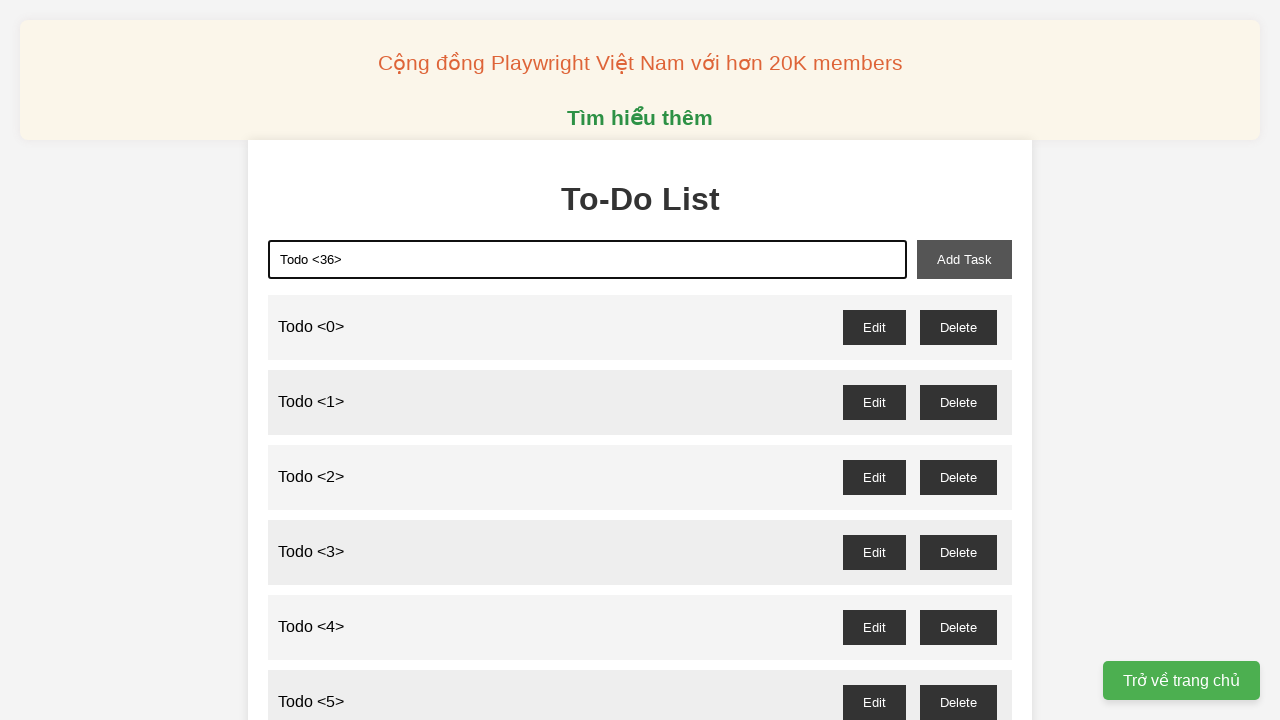

Clicked add task button for todo item 36 at (964, 259) on xpath=//button[@id='add-task']
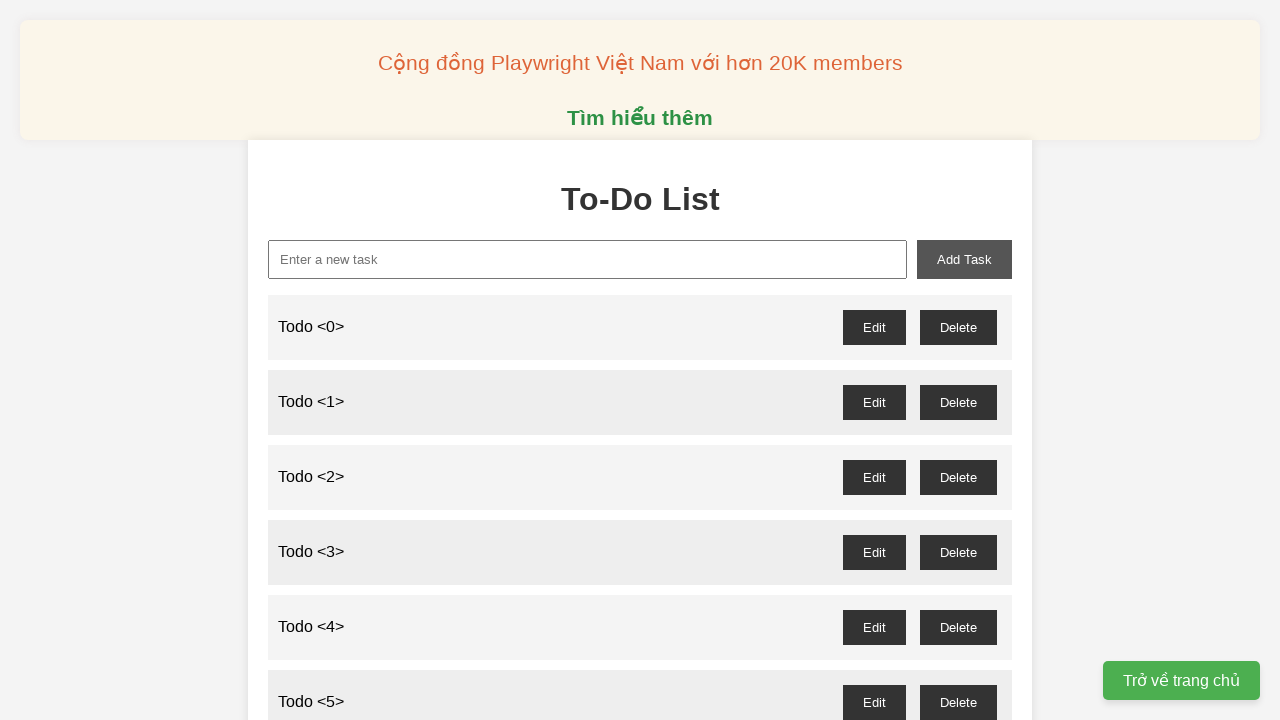

Filled todo input field with 'Todo <37>' on xpath=//input[@id='new-task']
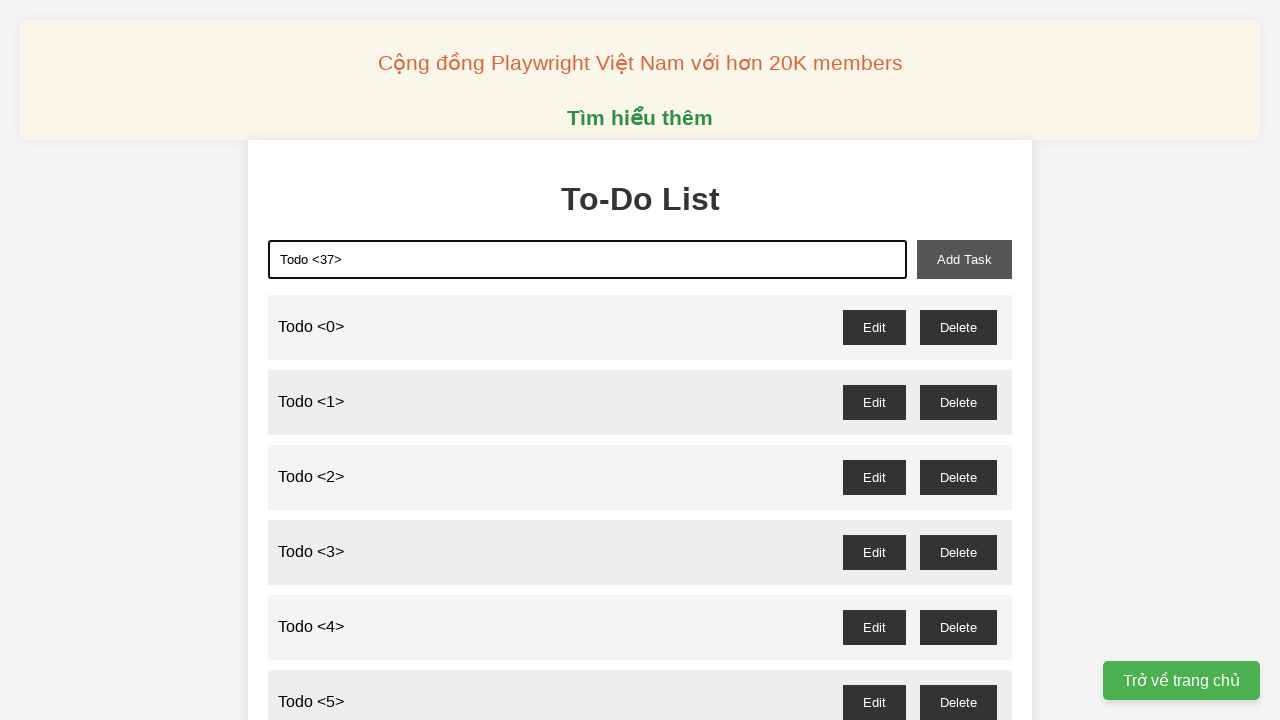

Clicked add task button for todo item 37 at (964, 259) on xpath=//button[@id='add-task']
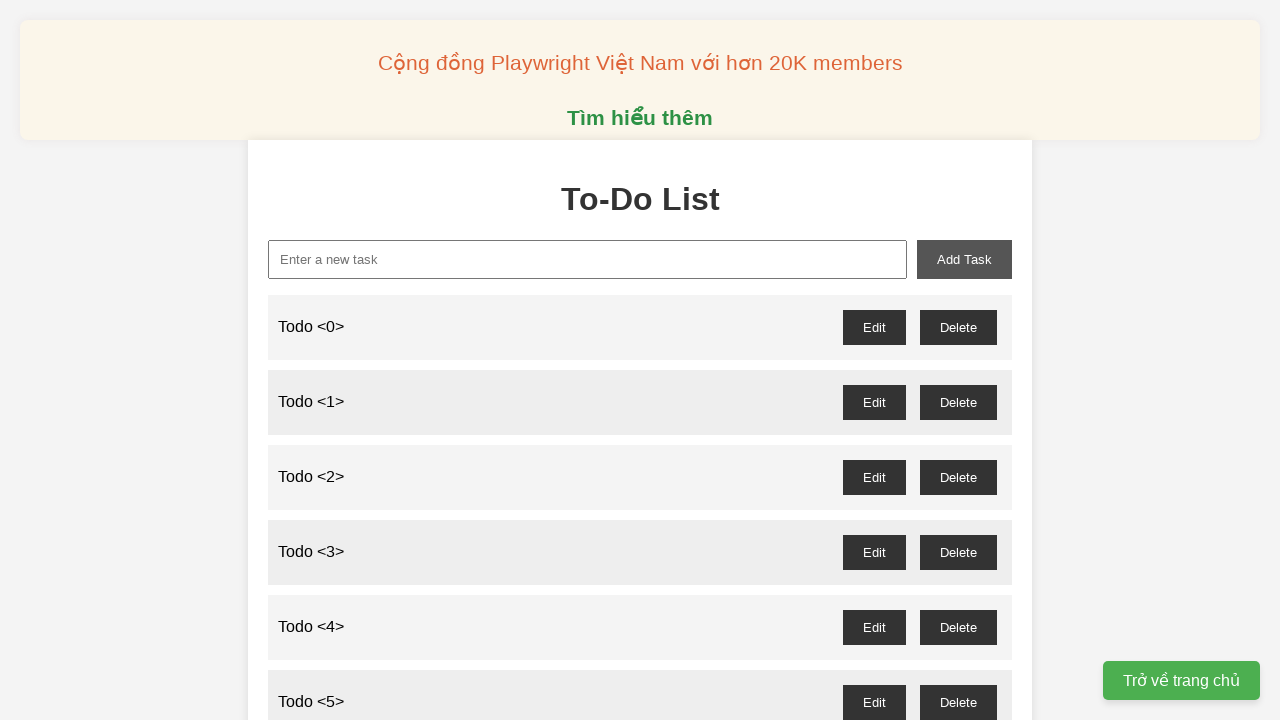

Filled todo input field with 'Todo <38>' on xpath=//input[@id='new-task']
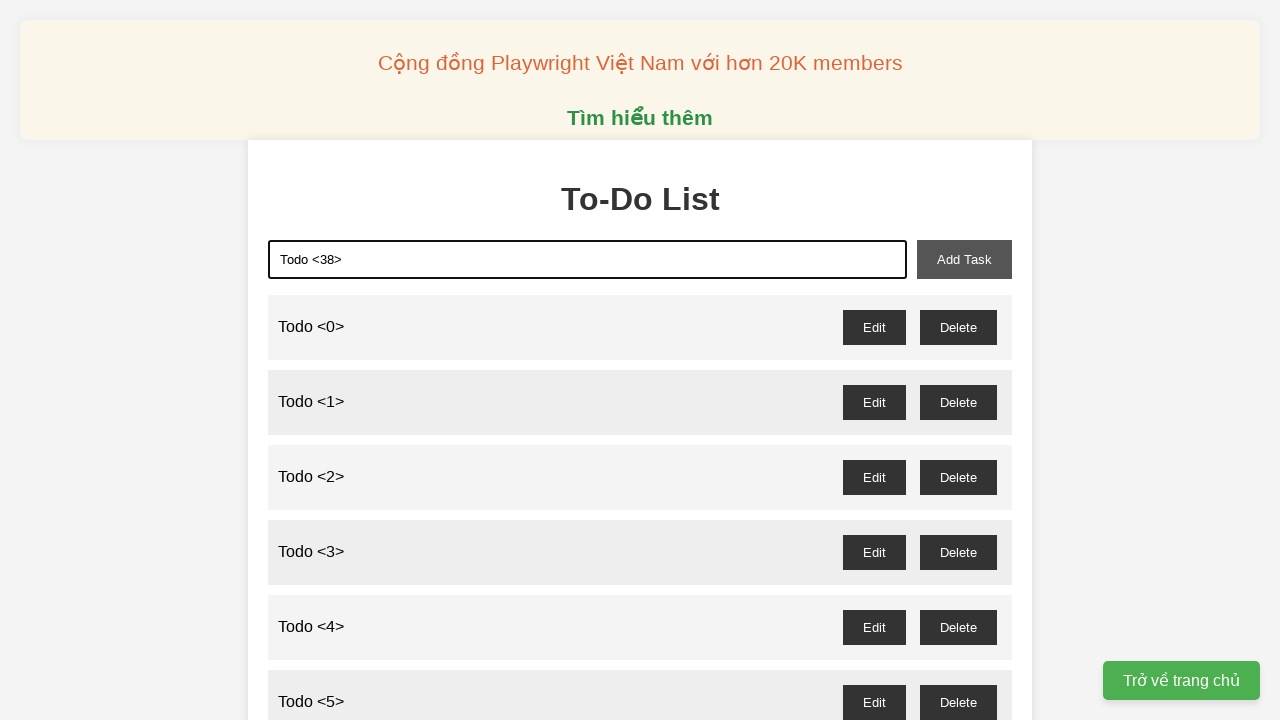

Clicked add task button for todo item 38 at (964, 259) on xpath=//button[@id='add-task']
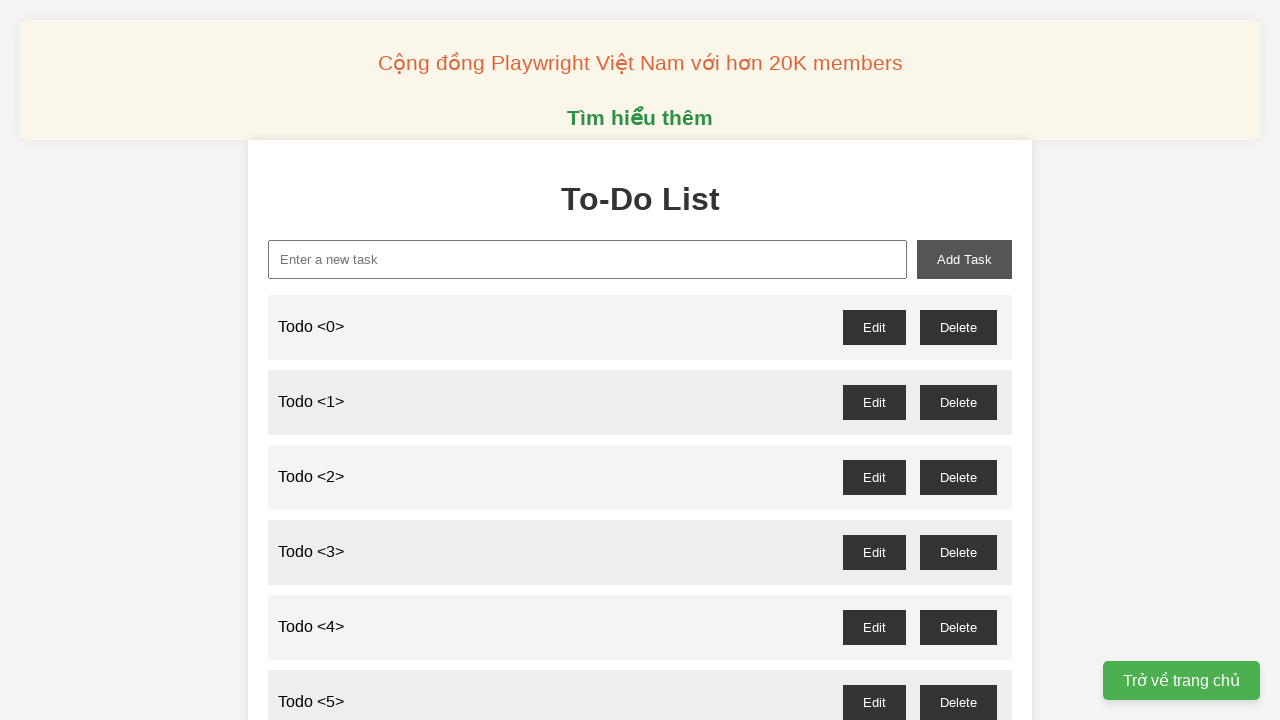

Filled todo input field with 'Todo <39>' on xpath=//input[@id='new-task']
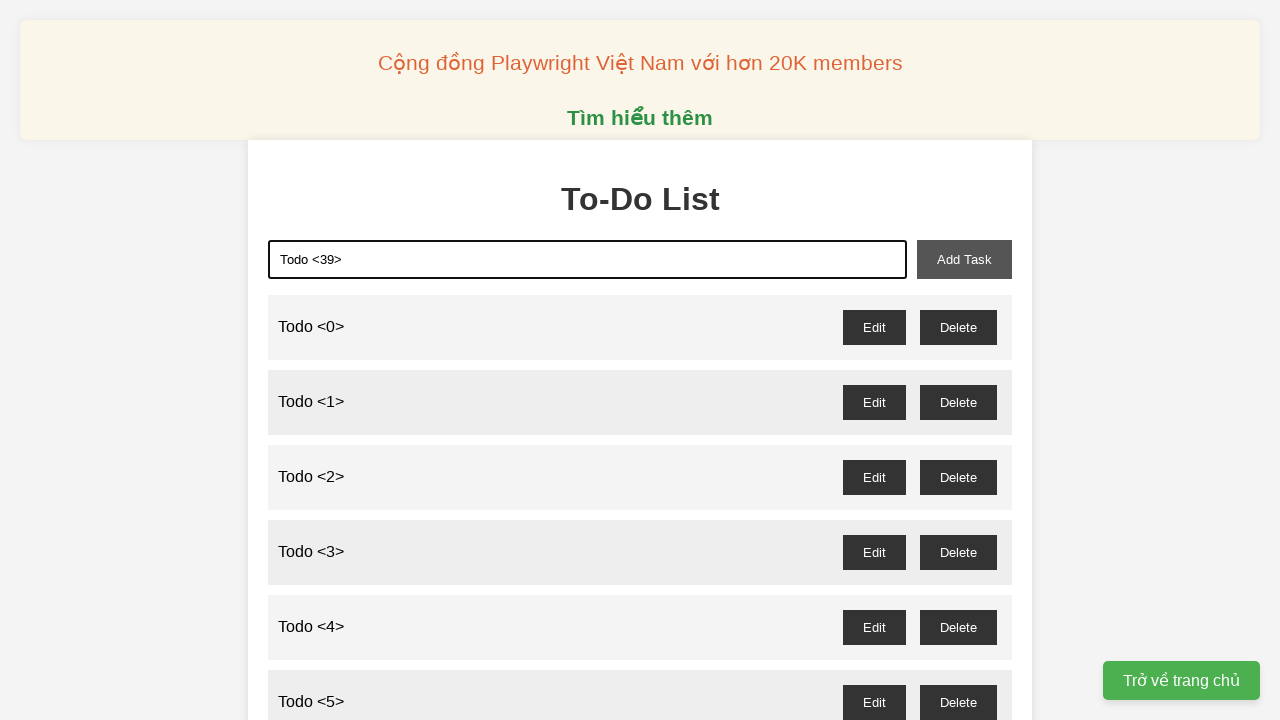

Clicked add task button for todo item 39 at (964, 259) on xpath=//button[@id='add-task']
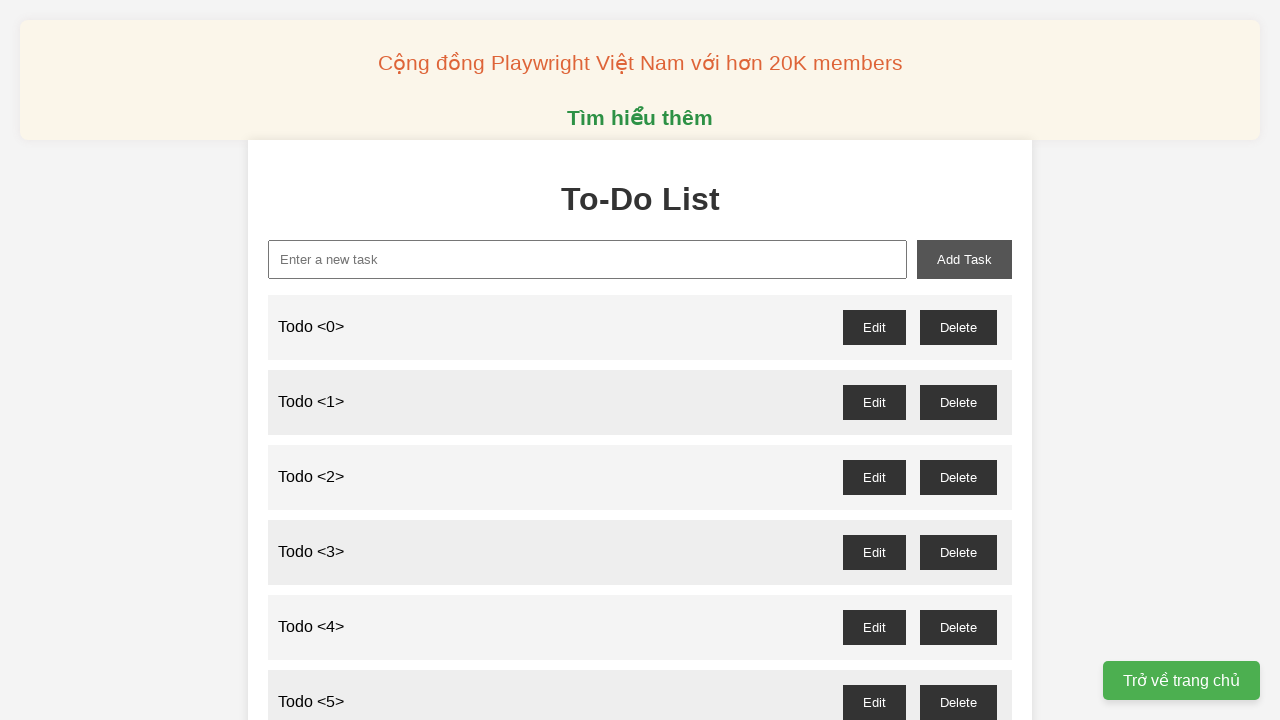

Filled todo input field with 'Todo <40>' on xpath=//input[@id='new-task']
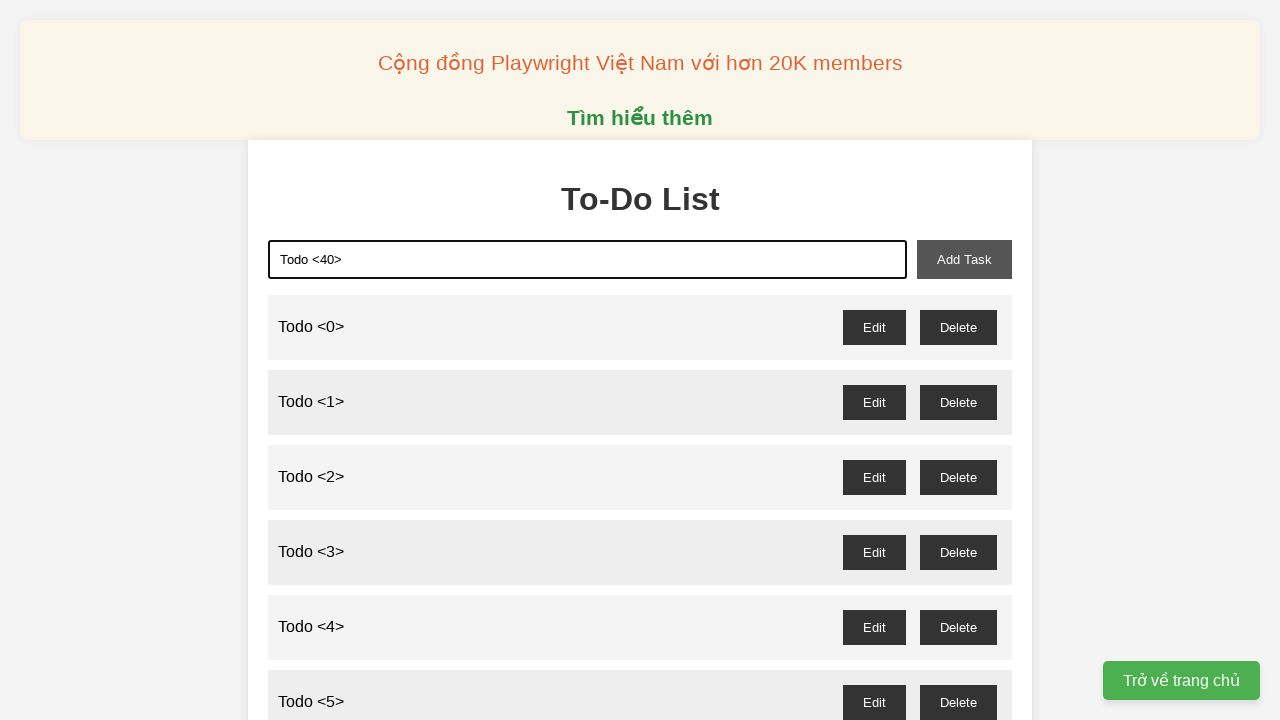

Clicked add task button for todo item 40 at (964, 259) on xpath=//button[@id='add-task']
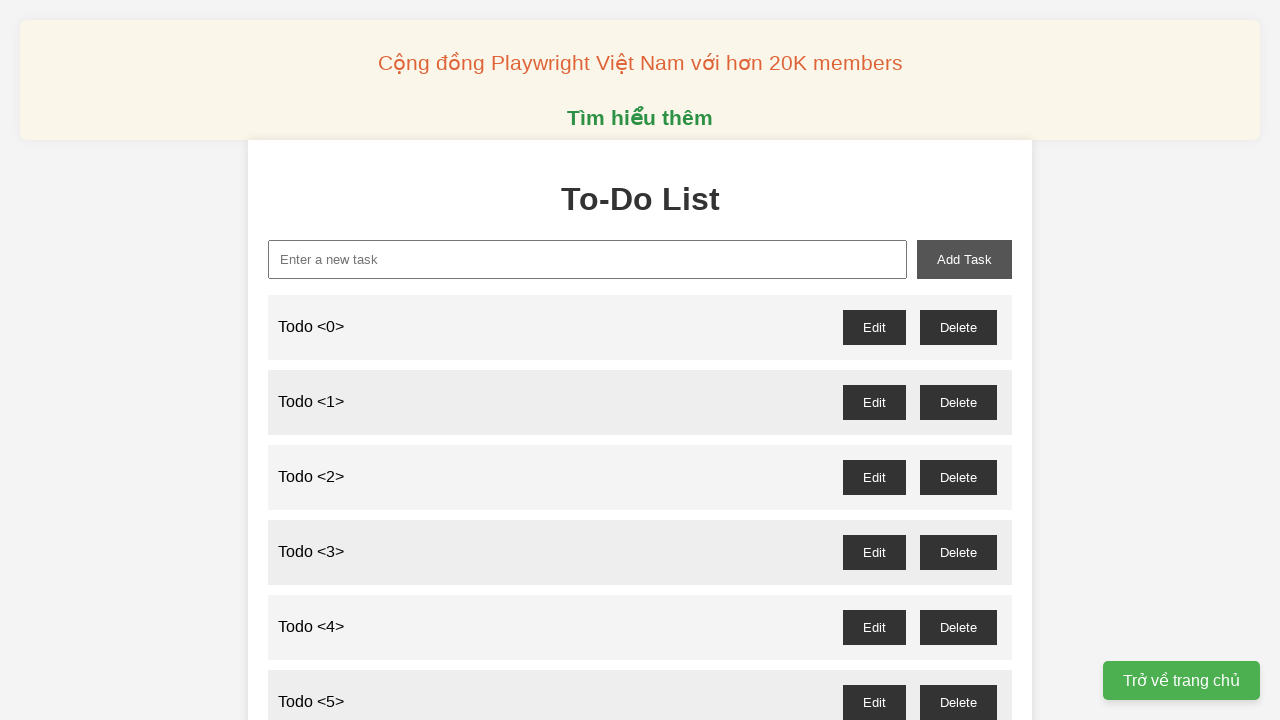

Filled todo input field with 'Todo <41>' on xpath=//input[@id='new-task']
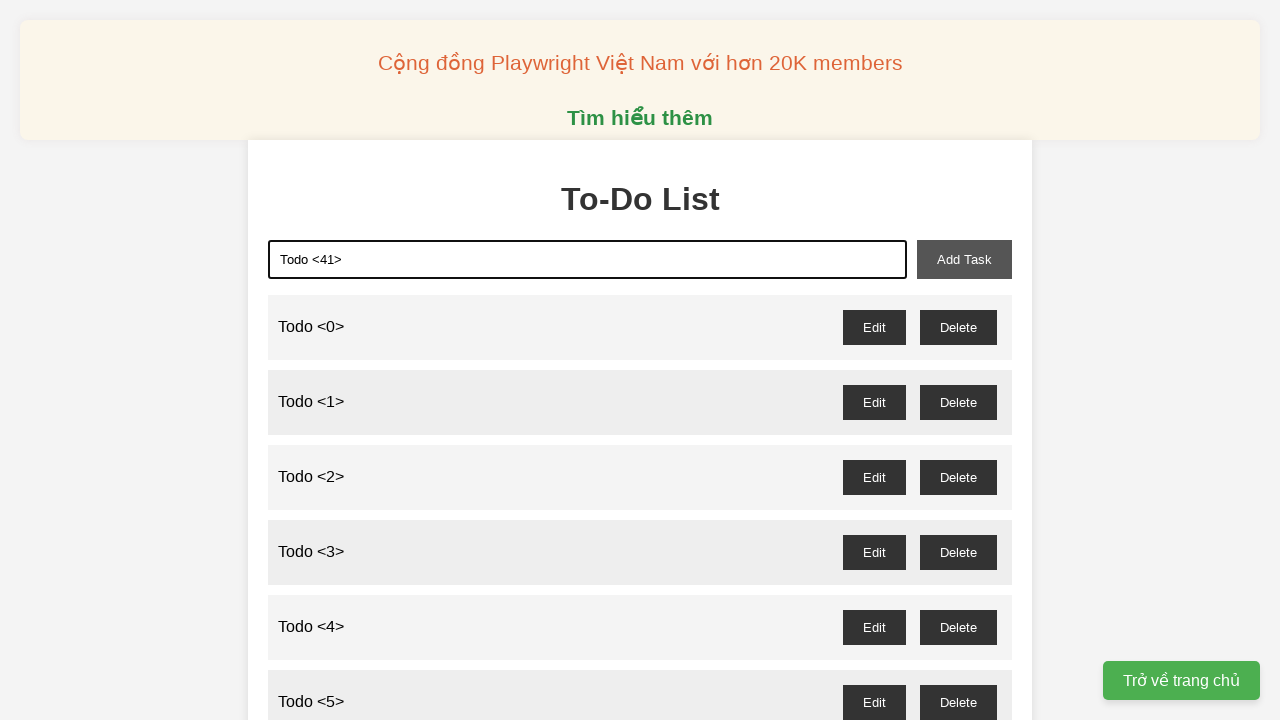

Clicked add task button for todo item 41 at (964, 259) on xpath=//button[@id='add-task']
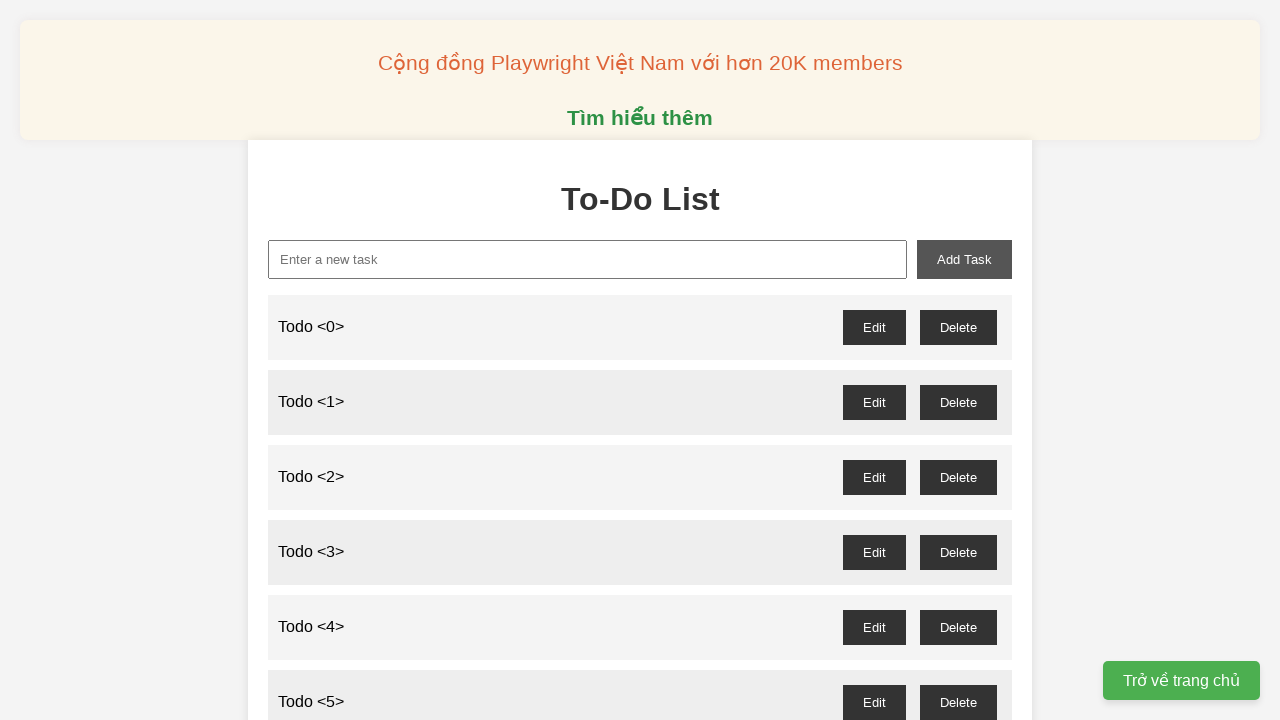

Filled todo input field with 'Todo <42>' on xpath=//input[@id='new-task']
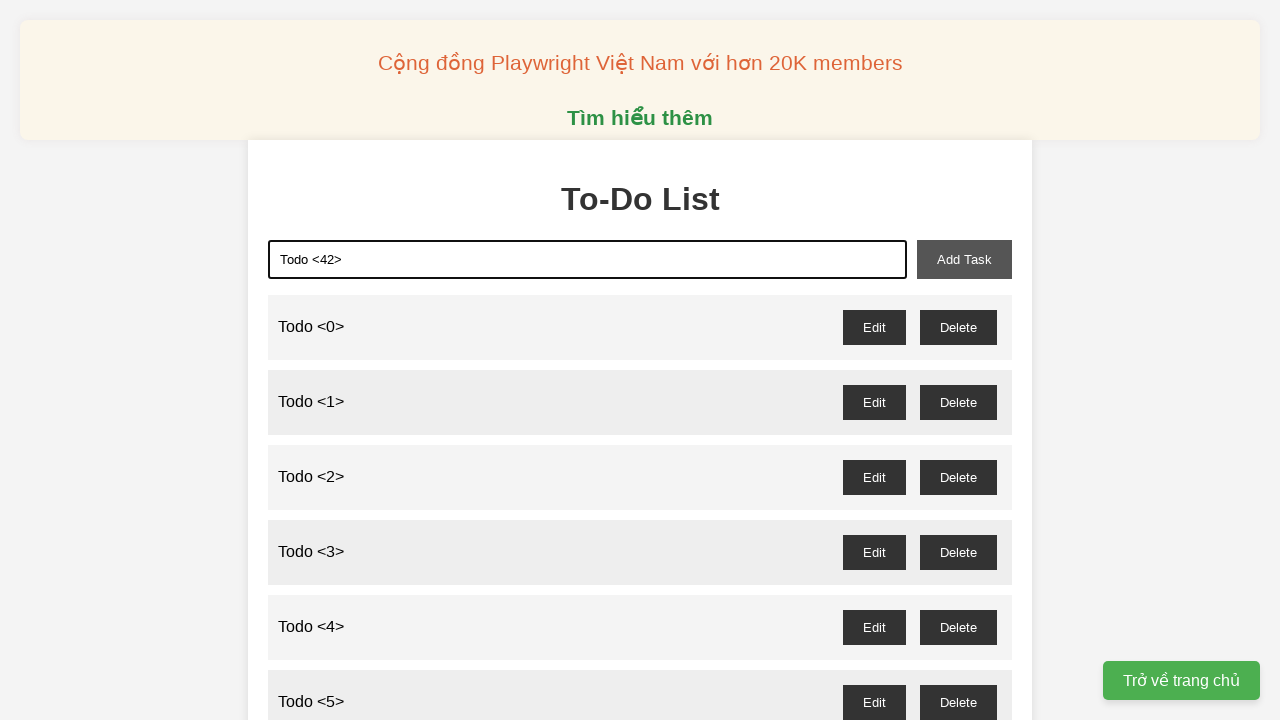

Clicked add task button for todo item 42 at (964, 259) on xpath=//button[@id='add-task']
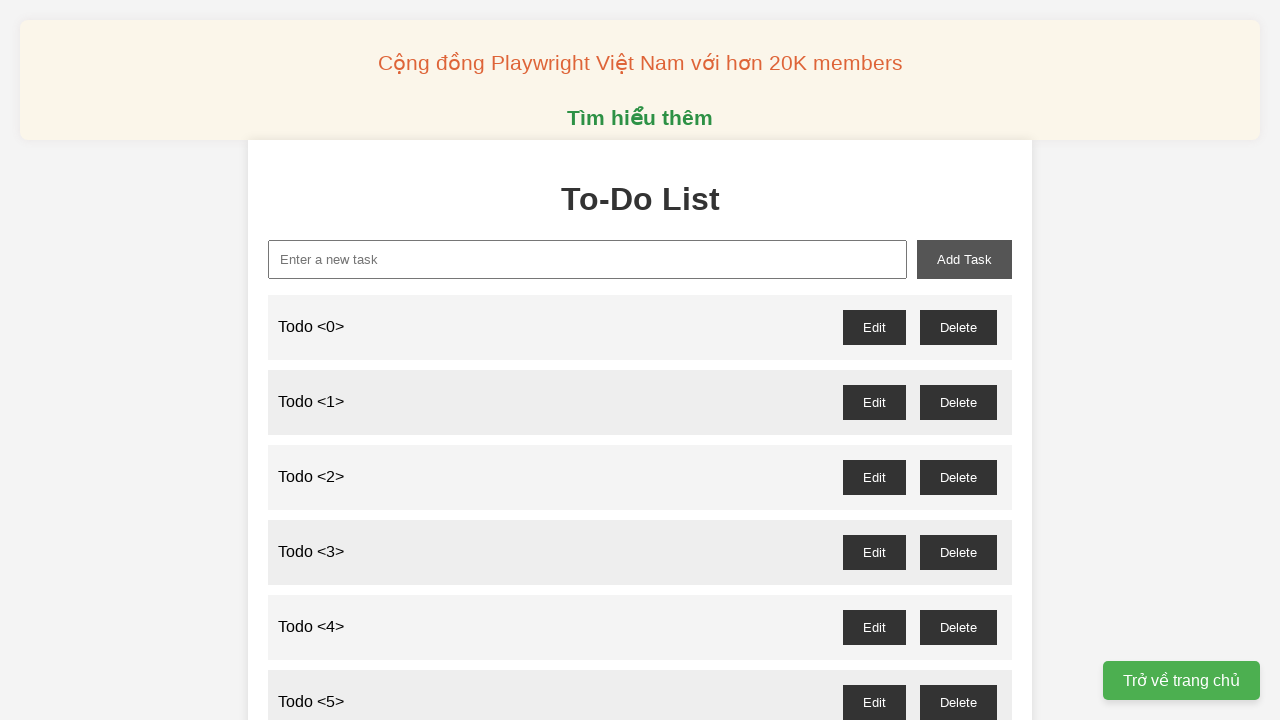

Filled todo input field with 'Todo <43>' on xpath=//input[@id='new-task']
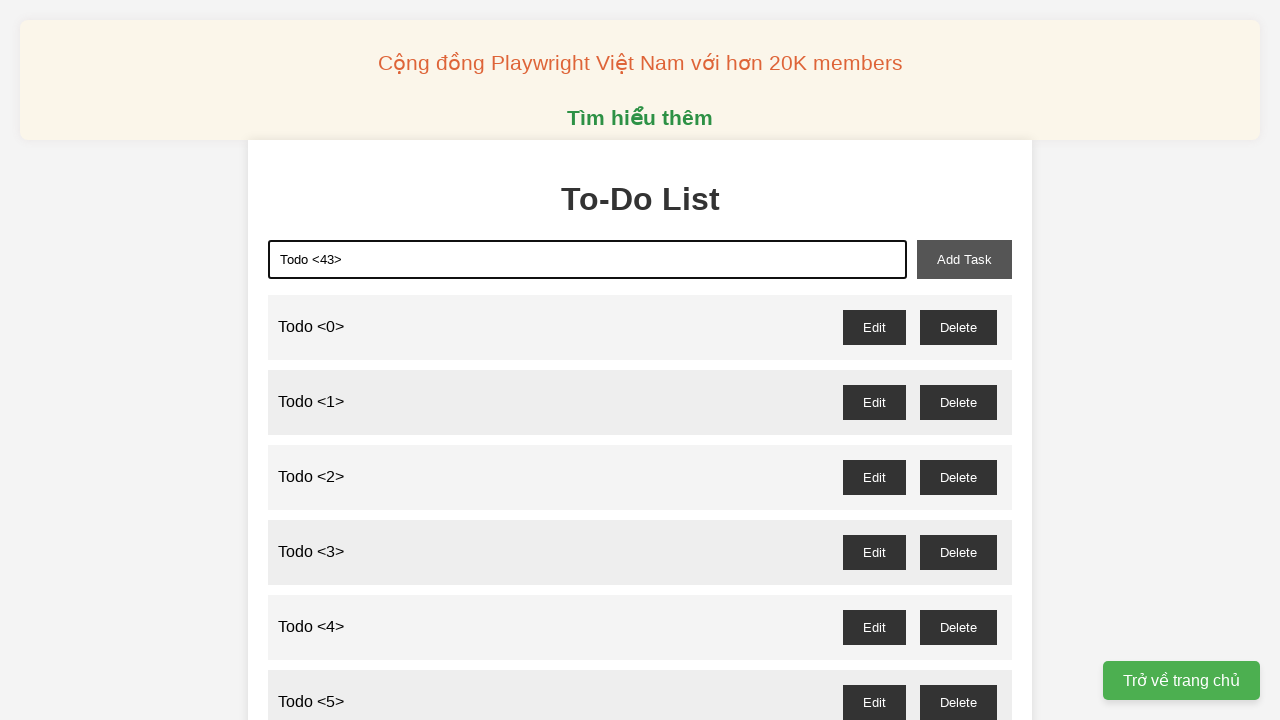

Clicked add task button for todo item 43 at (964, 259) on xpath=//button[@id='add-task']
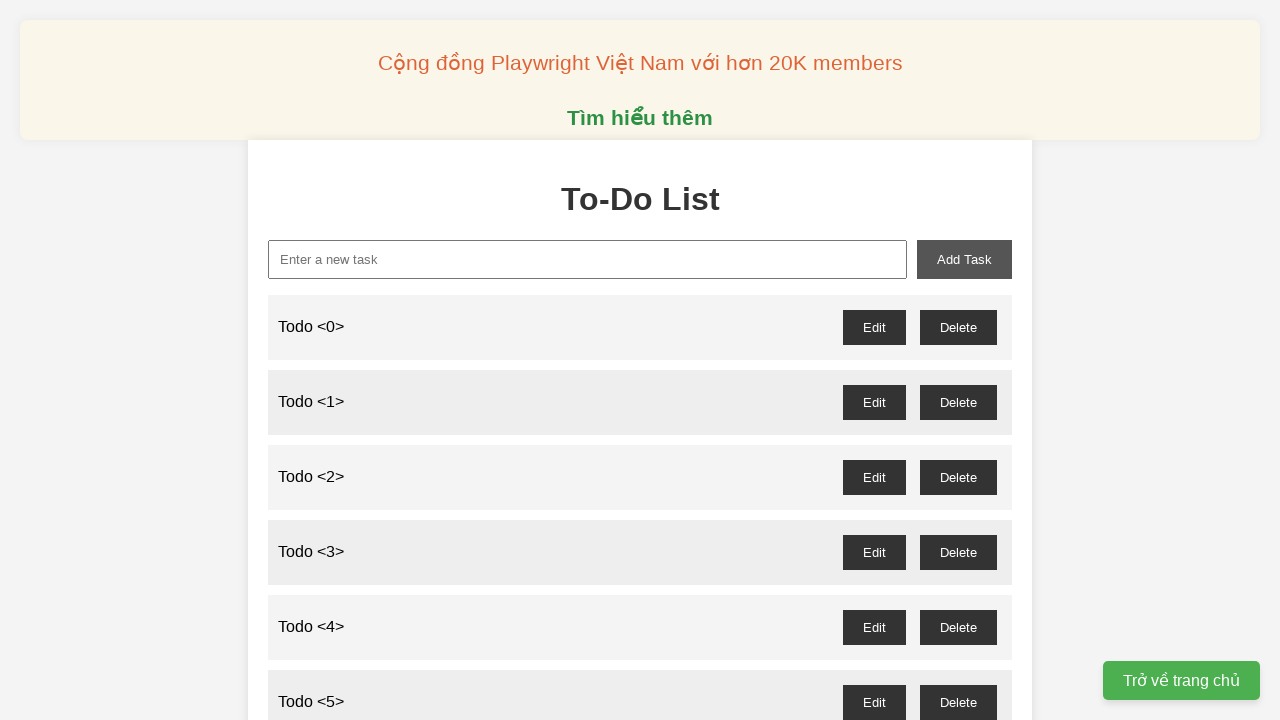

Filled todo input field with 'Todo <44>' on xpath=//input[@id='new-task']
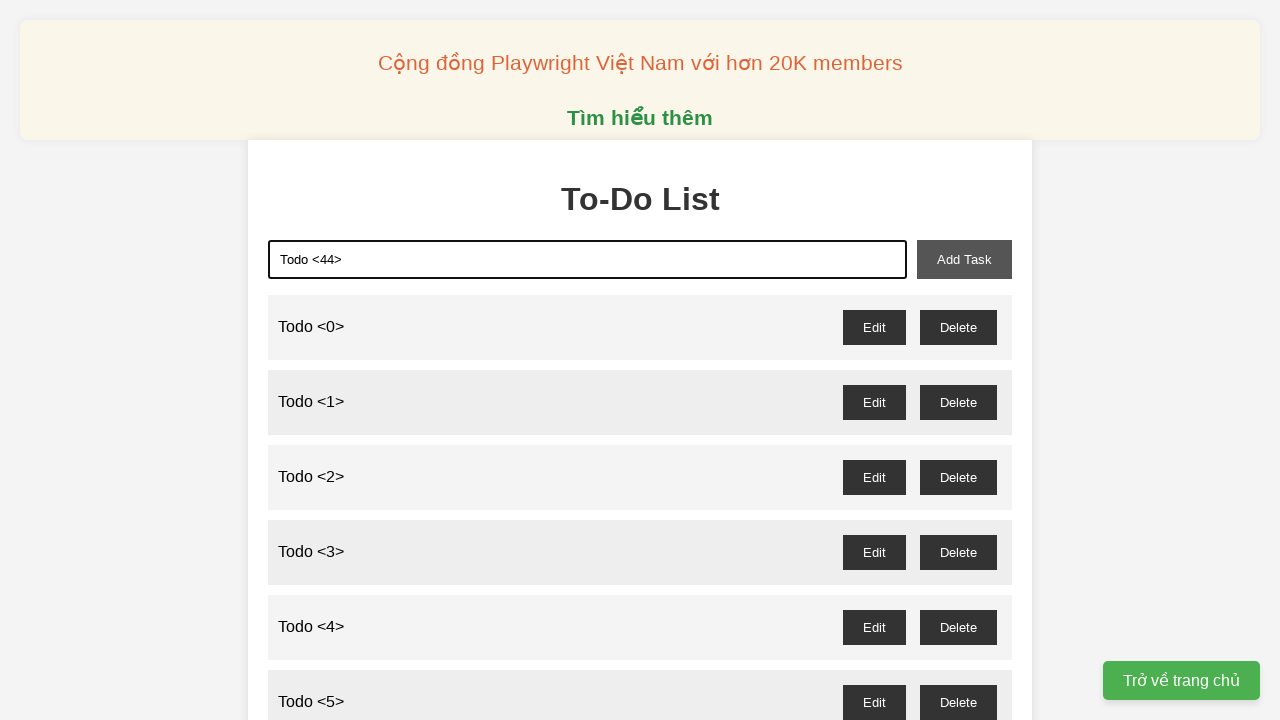

Clicked add task button for todo item 44 at (964, 259) on xpath=//button[@id='add-task']
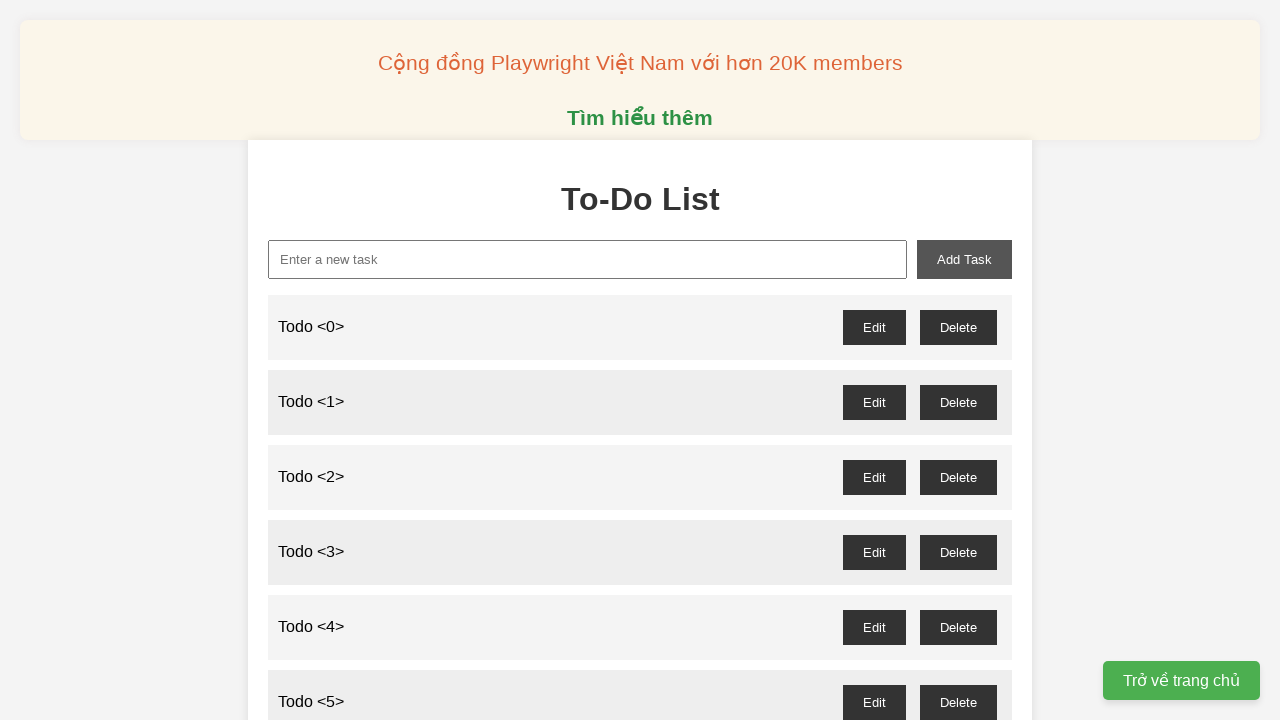

Filled todo input field with 'Todo <45>' on xpath=//input[@id='new-task']
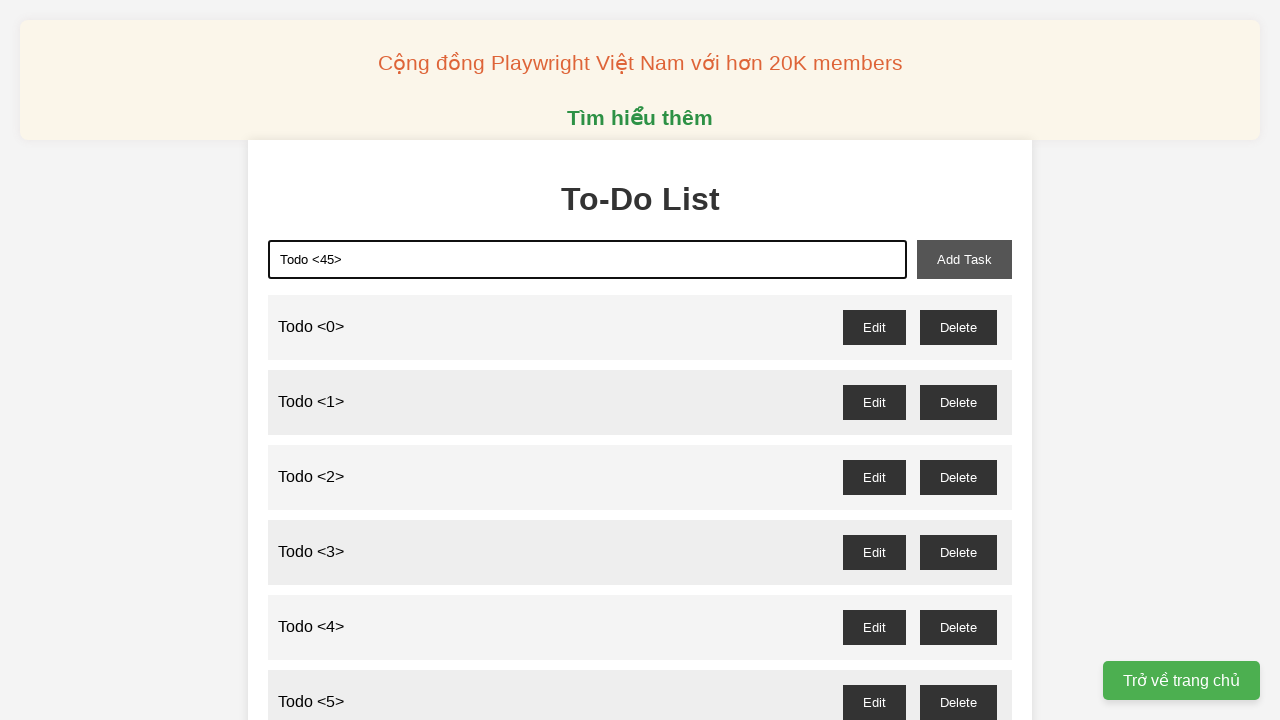

Clicked add task button for todo item 45 at (964, 259) on xpath=//button[@id='add-task']
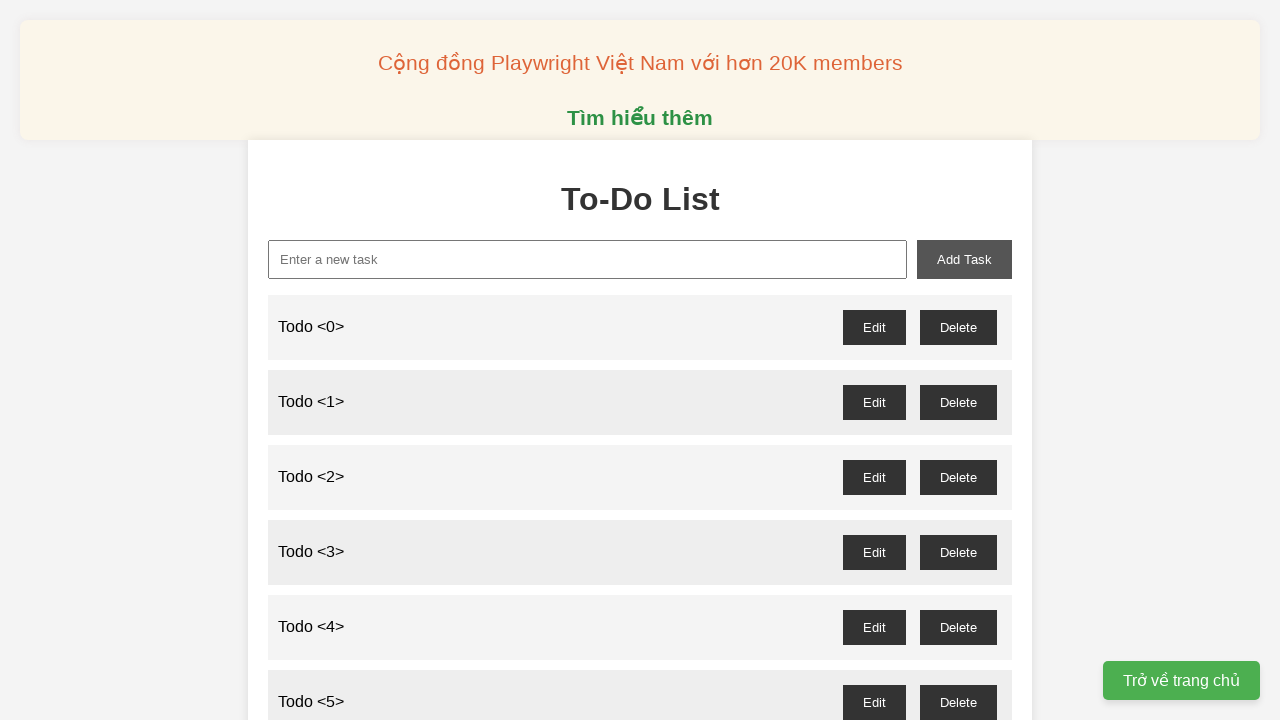

Filled todo input field with 'Todo <46>' on xpath=//input[@id='new-task']
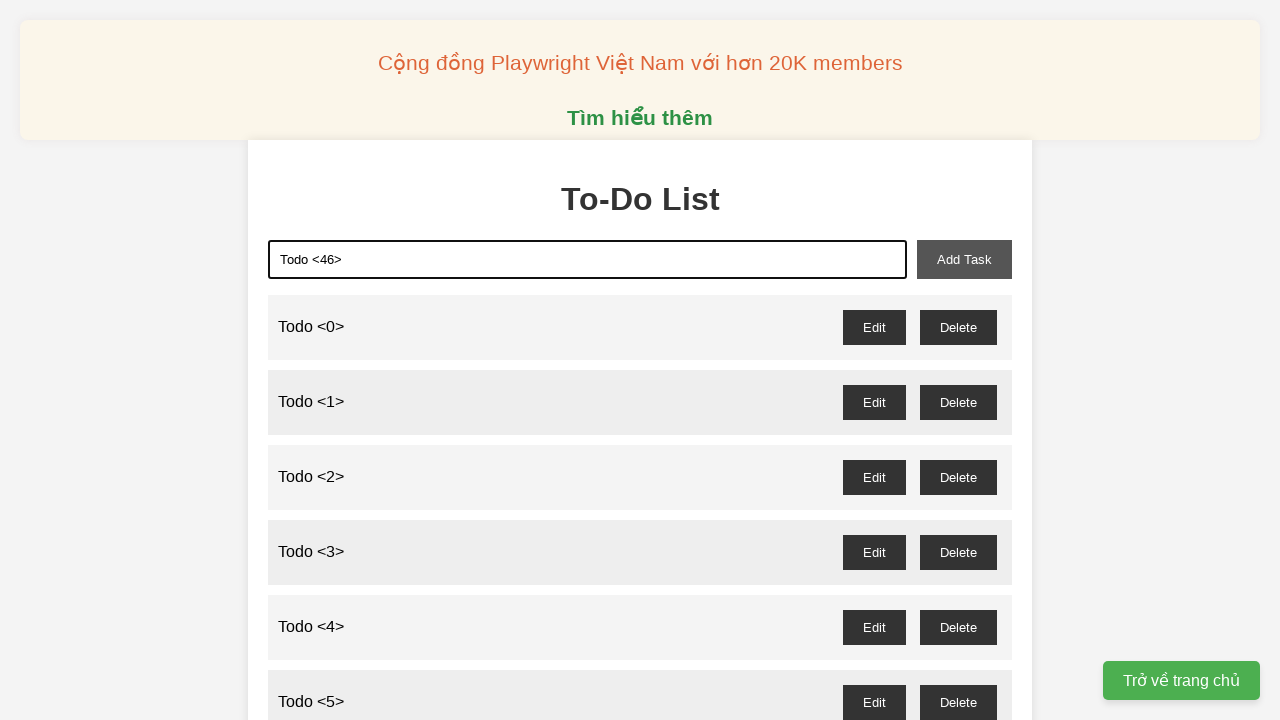

Clicked add task button for todo item 46 at (964, 259) on xpath=//button[@id='add-task']
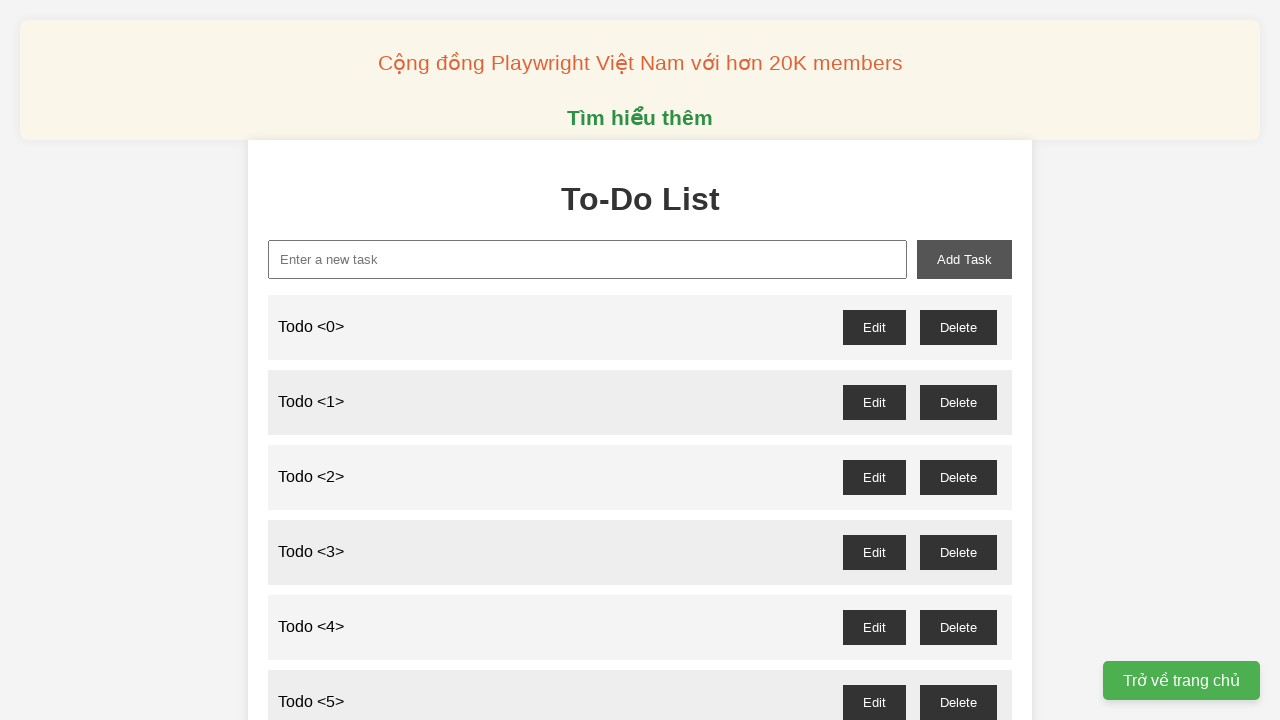

Filled todo input field with 'Todo <47>' on xpath=//input[@id='new-task']
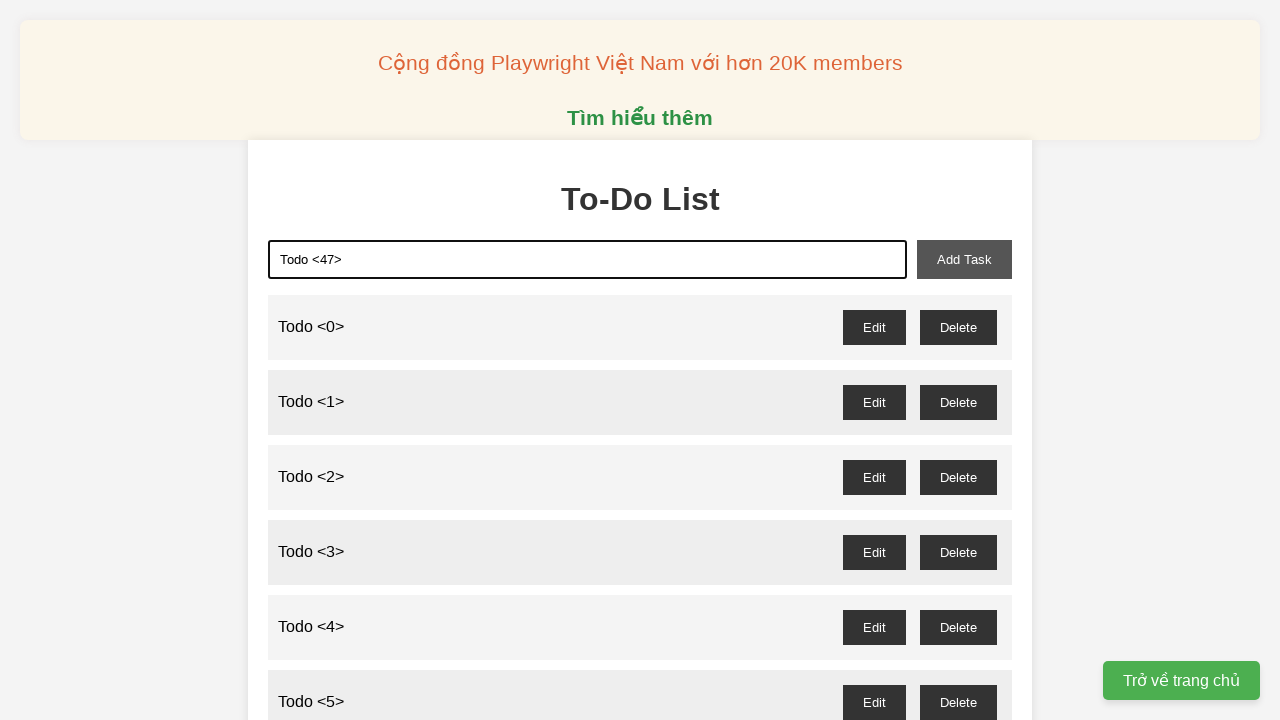

Clicked add task button for todo item 47 at (964, 259) on xpath=//button[@id='add-task']
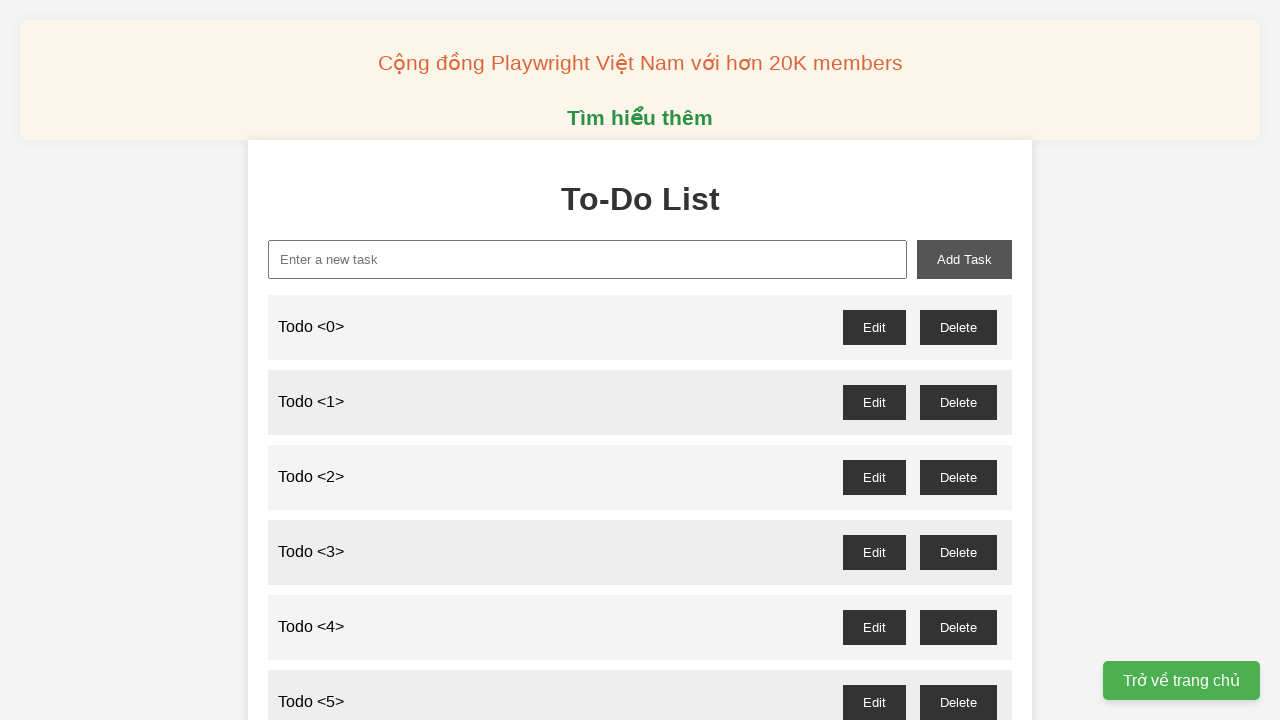

Filled todo input field with 'Todo <48>' on xpath=//input[@id='new-task']
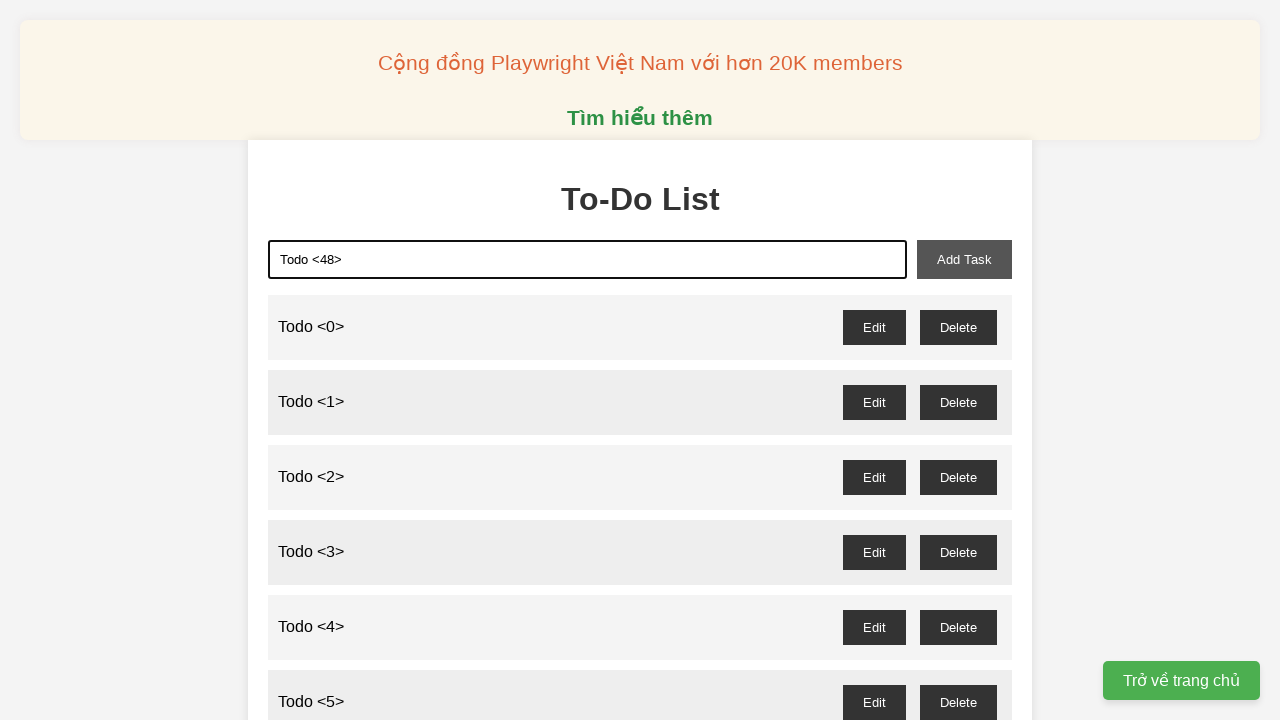

Clicked add task button for todo item 48 at (964, 259) on xpath=//button[@id='add-task']
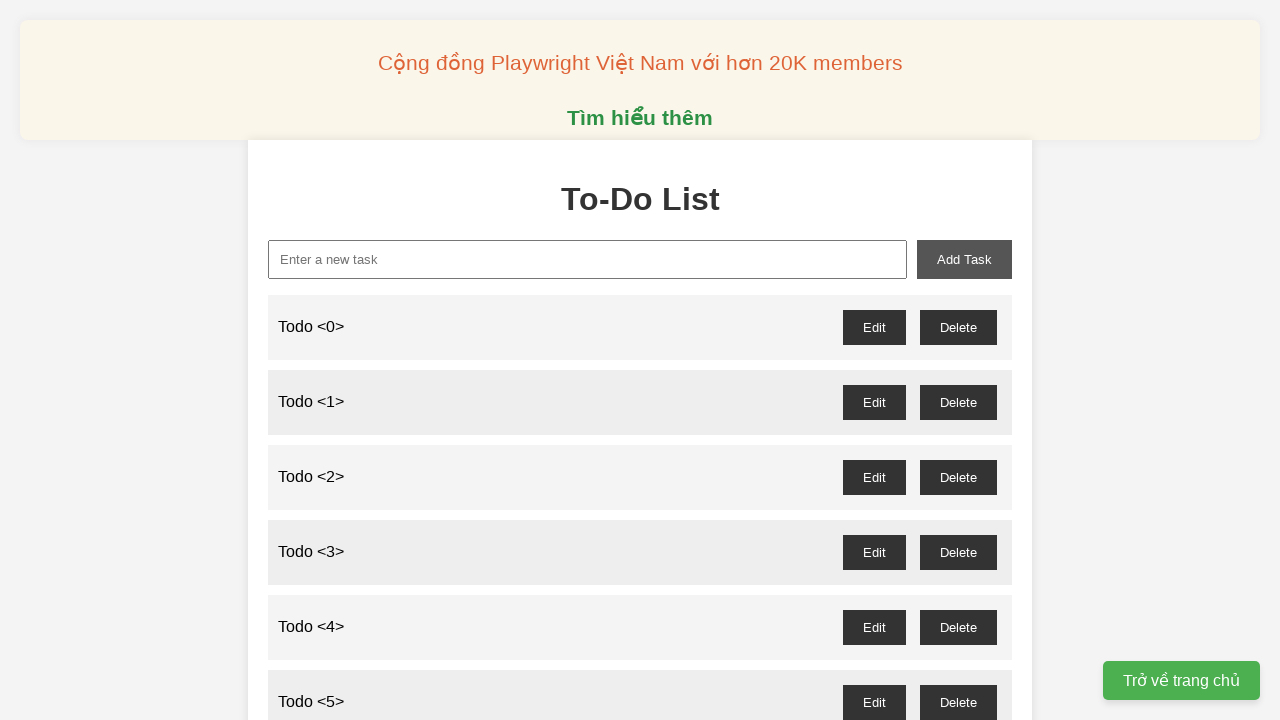

Filled todo input field with 'Todo <49>' on xpath=//input[@id='new-task']
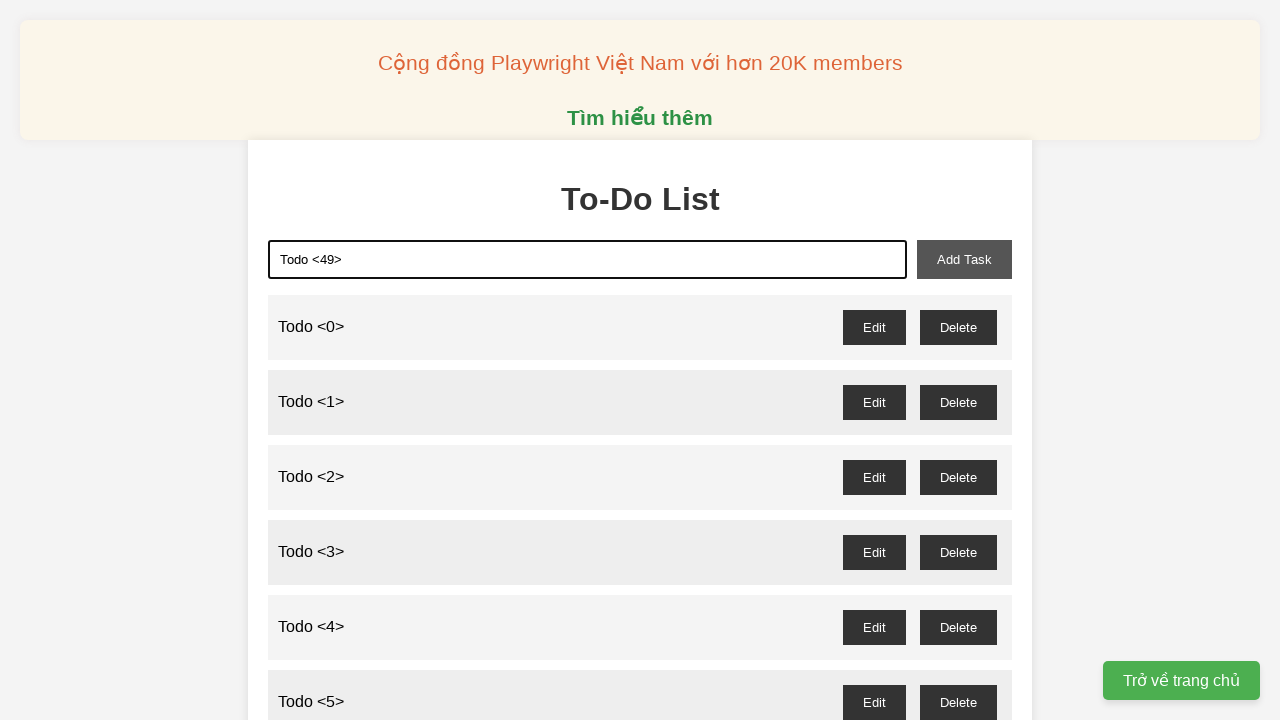

Clicked add task button for todo item 49 at (964, 259) on xpath=//button[@id='add-task']
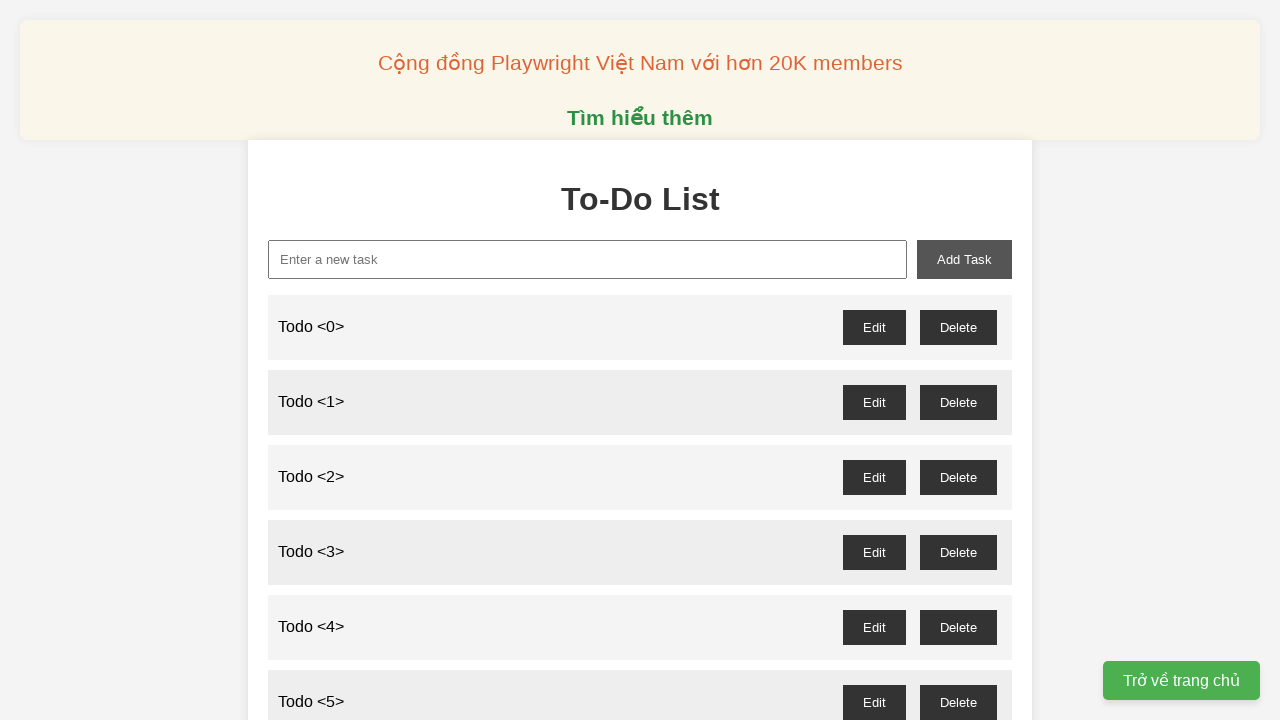

Filled todo input field with 'Todo <50>' on xpath=//input[@id='new-task']
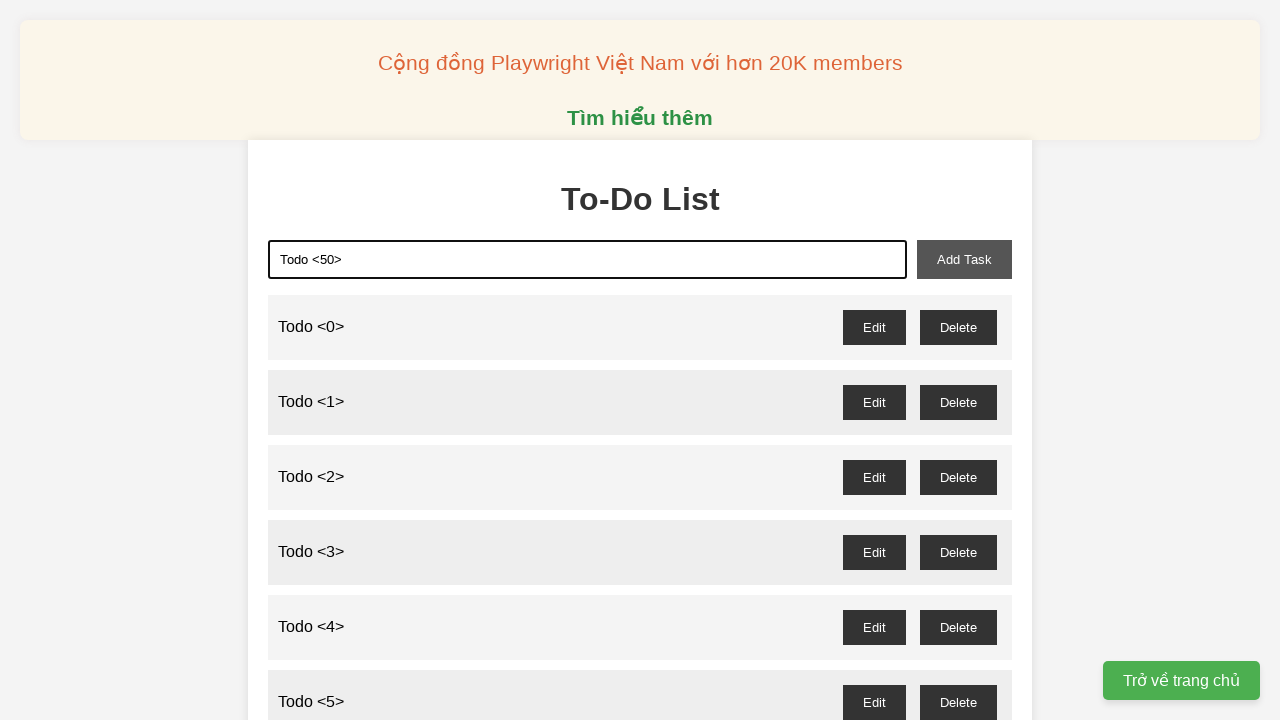

Clicked add task button for todo item 50 at (964, 259) on xpath=//button[@id='add-task']
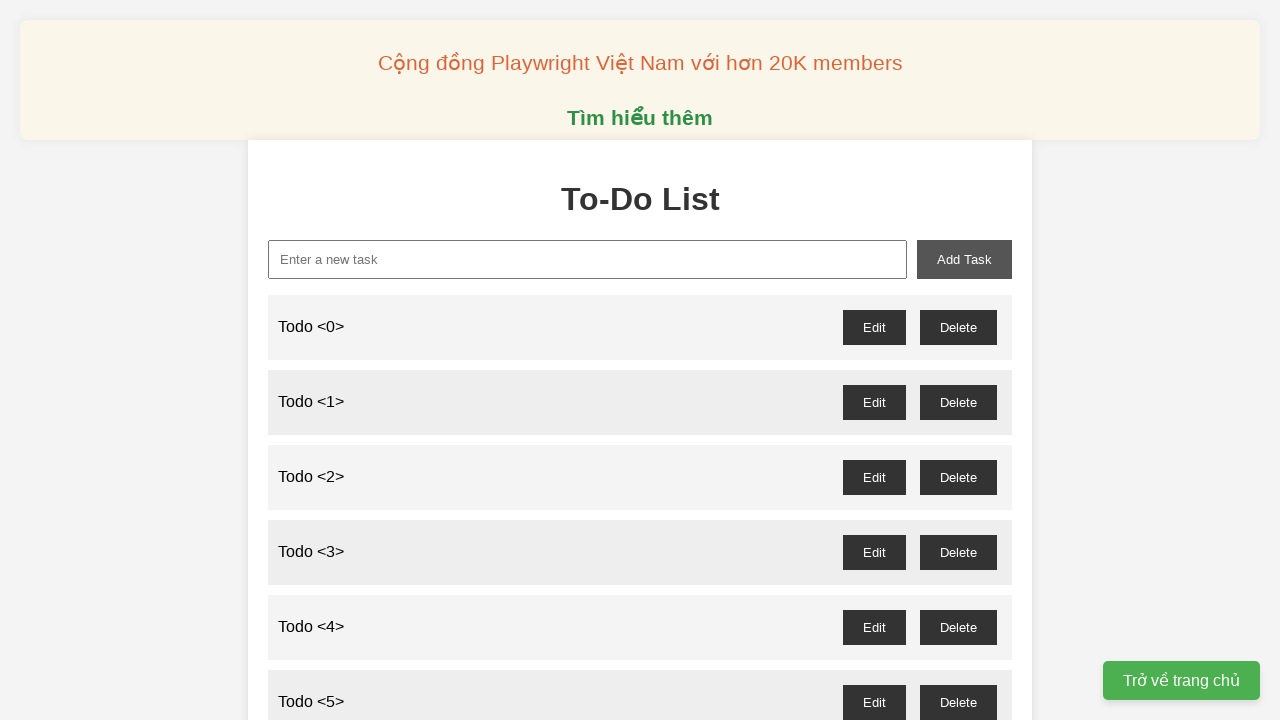

Filled todo input field with 'Todo <51>' on xpath=//input[@id='new-task']
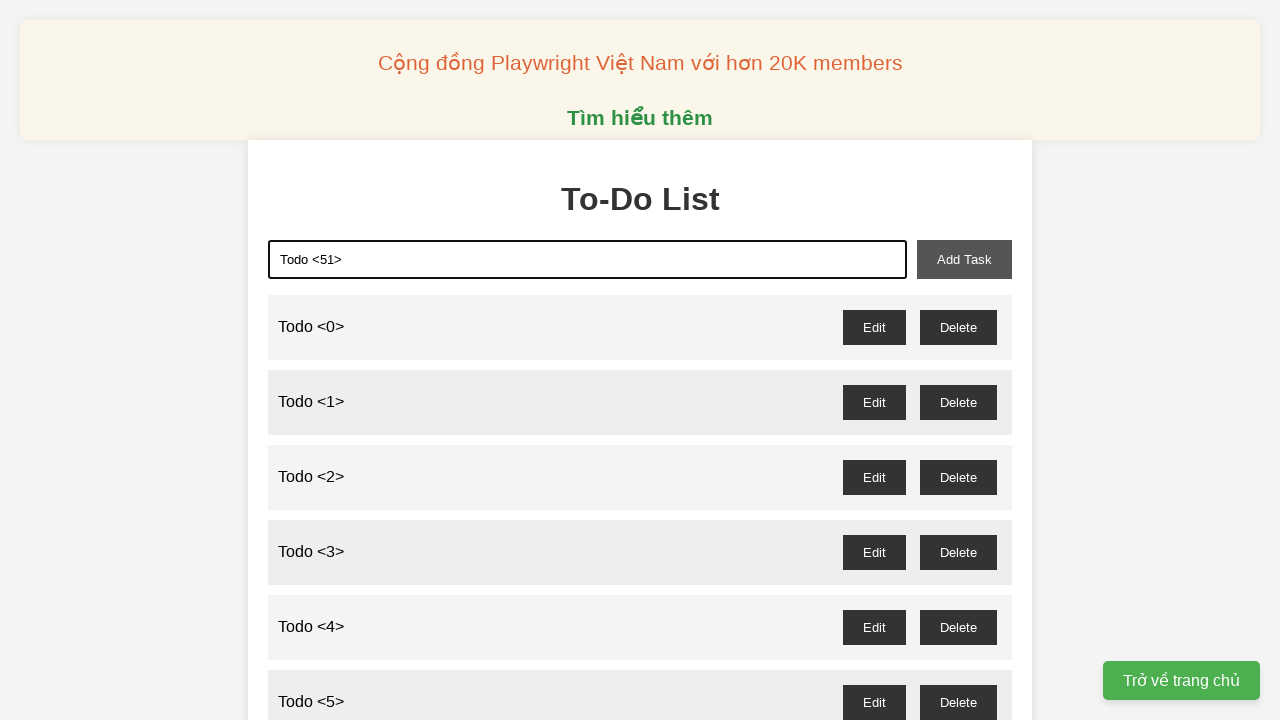

Clicked add task button for todo item 51 at (964, 259) on xpath=//button[@id='add-task']
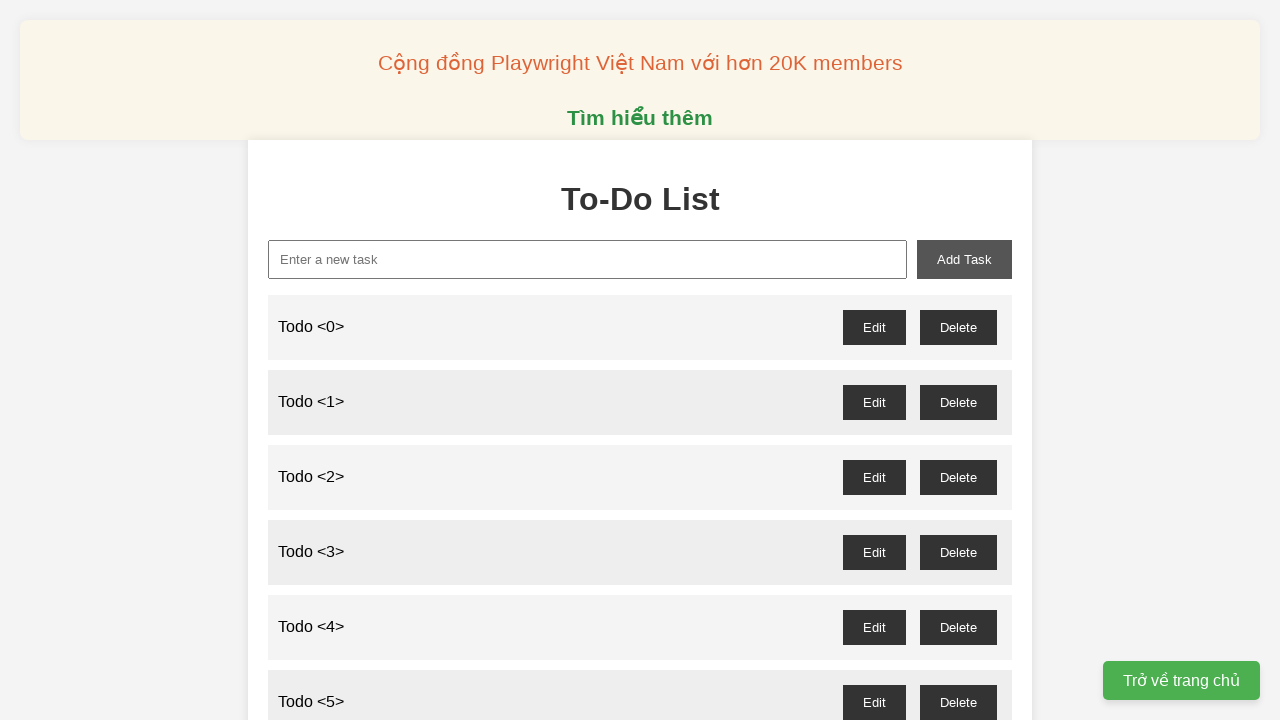

Filled todo input field with 'Todo <52>' on xpath=//input[@id='new-task']
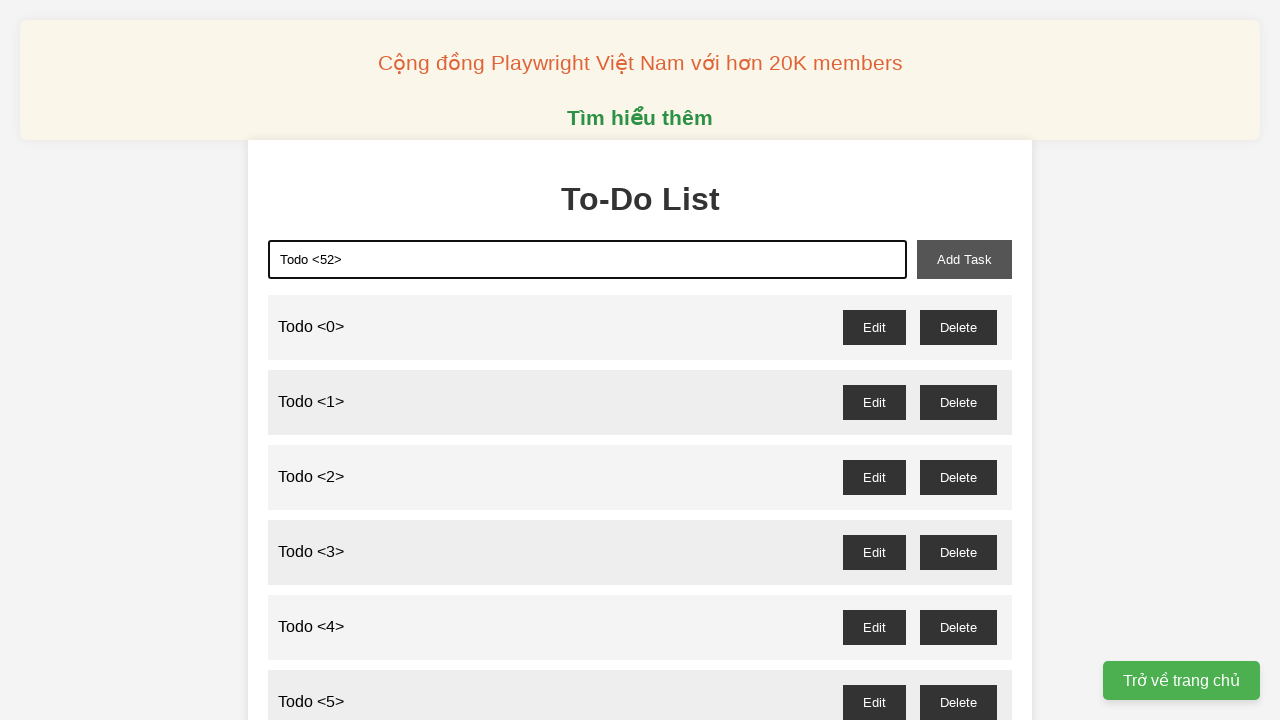

Clicked add task button for todo item 52 at (964, 259) on xpath=//button[@id='add-task']
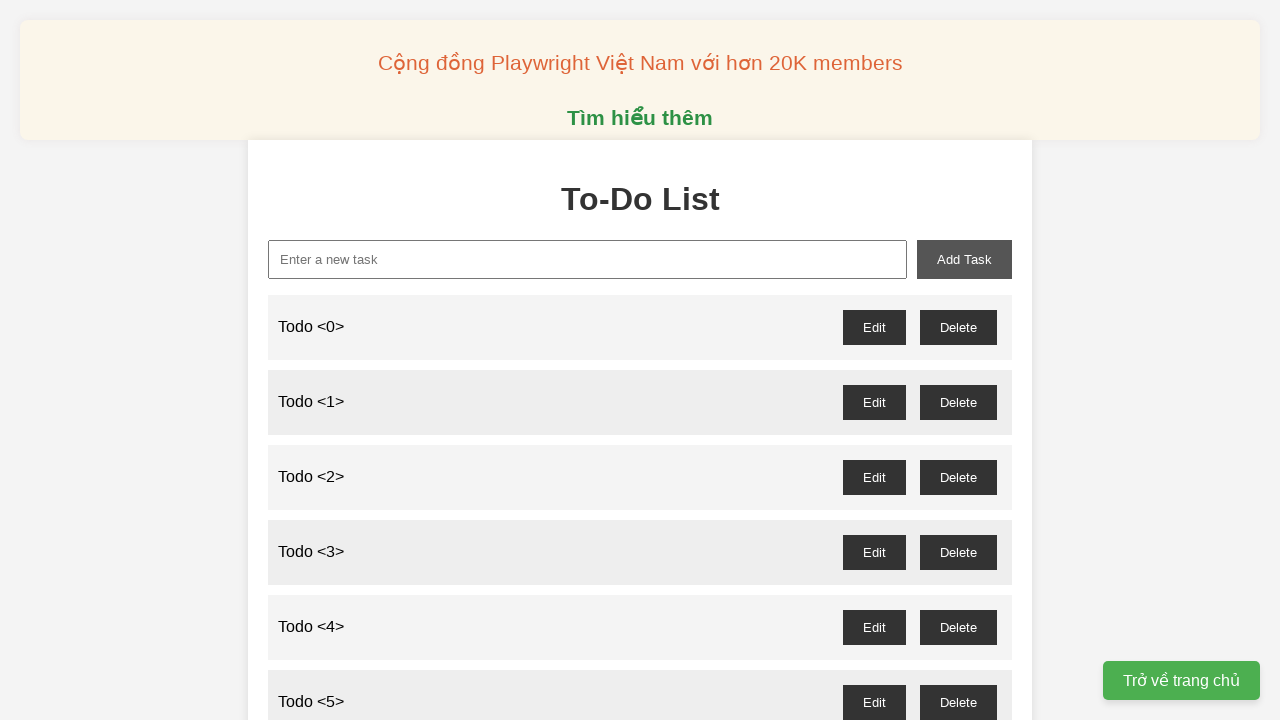

Filled todo input field with 'Todo <53>' on xpath=//input[@id='new-task']
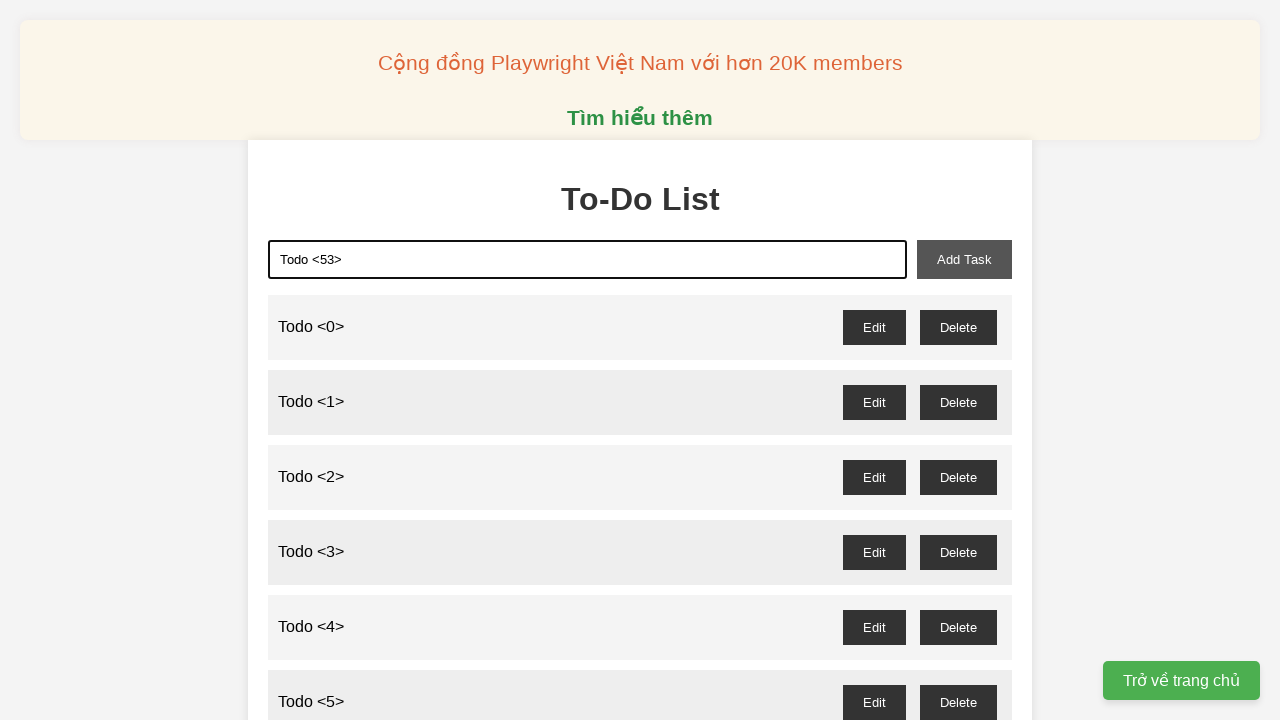

Clicked add task button for todo item 53 at (964, 259) on xpath=//button[@id='add-task']
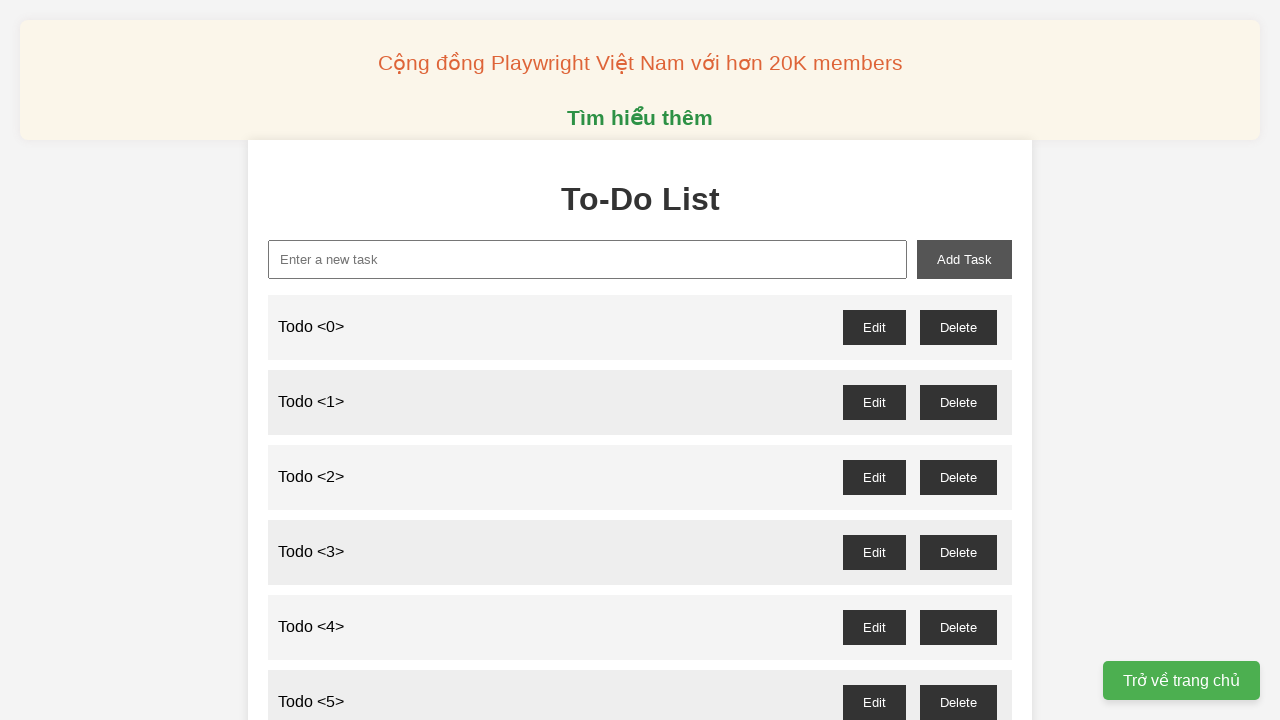

Filled todo input field with 'Todo <54>' on xpath=//input[@id='new-task']
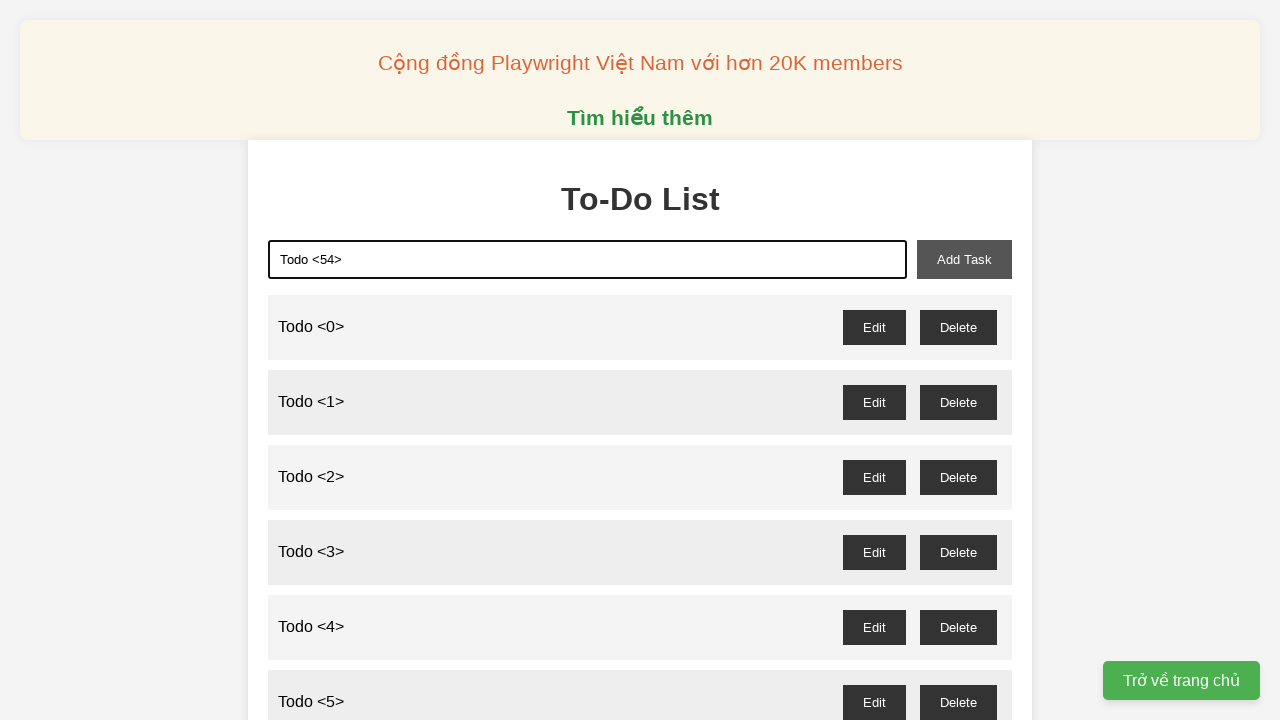

Clicked add task button for todo item 54 at (964, 259) on xpath=//button[@id='add-task']
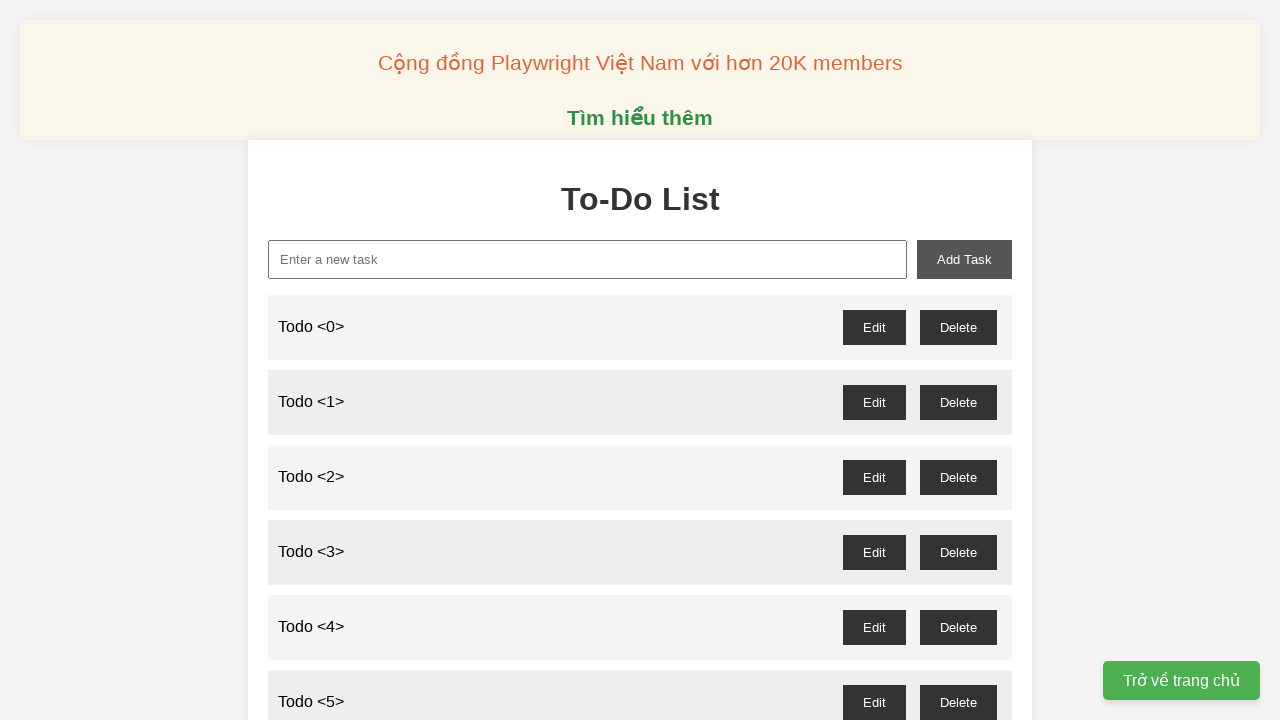

Filled todo input field with 'Todo <55>' on xpath=//input[@id='new-task']
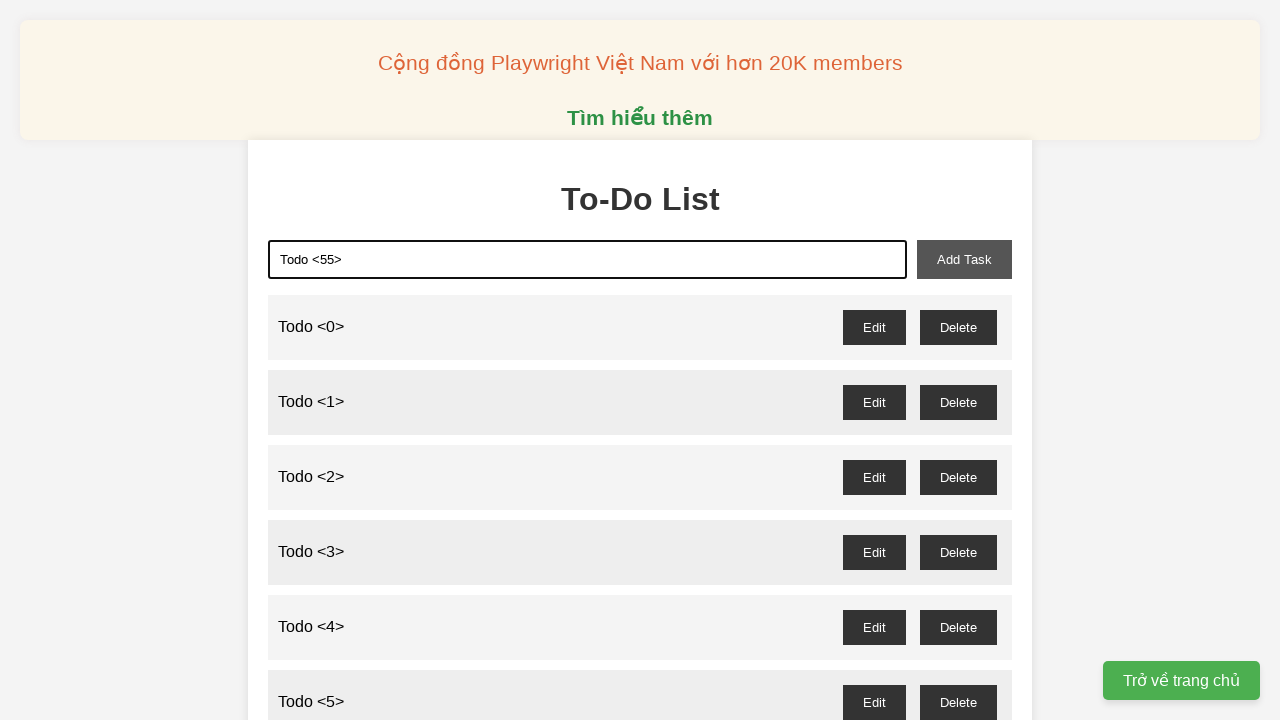

Clicked add task button for todo item 55 at (964, 259) on xpath=//button[@id='add-task']
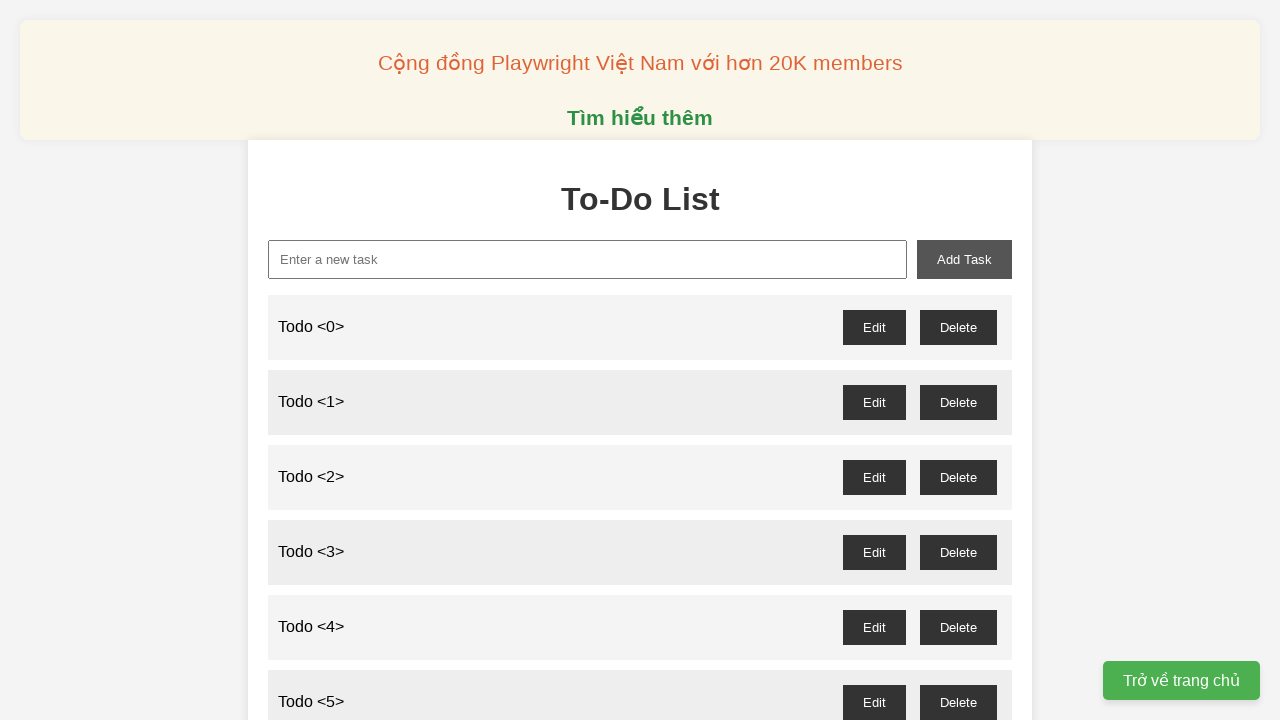

Filled todo input field with 'Todo <56>' on xpath=//input[@id='new-task']
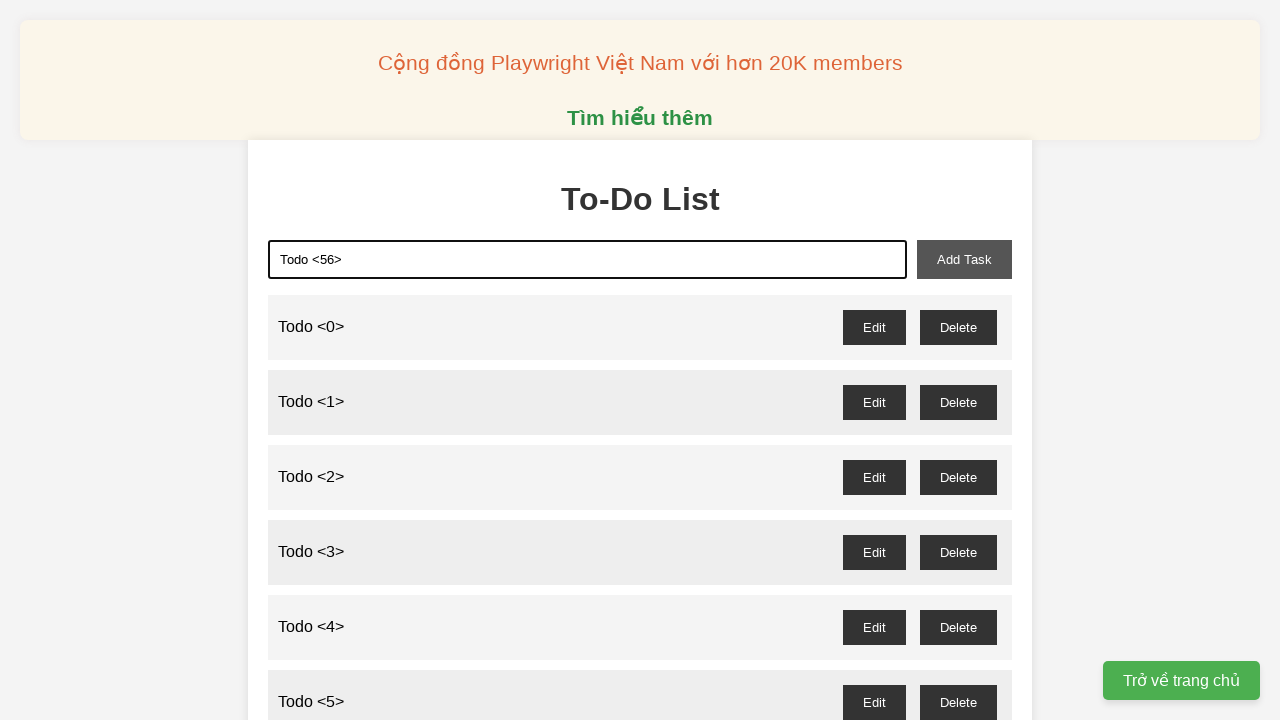

Clicked add task button for todo item 56 at (964, 259) on xpath=//button[@id='add-task']
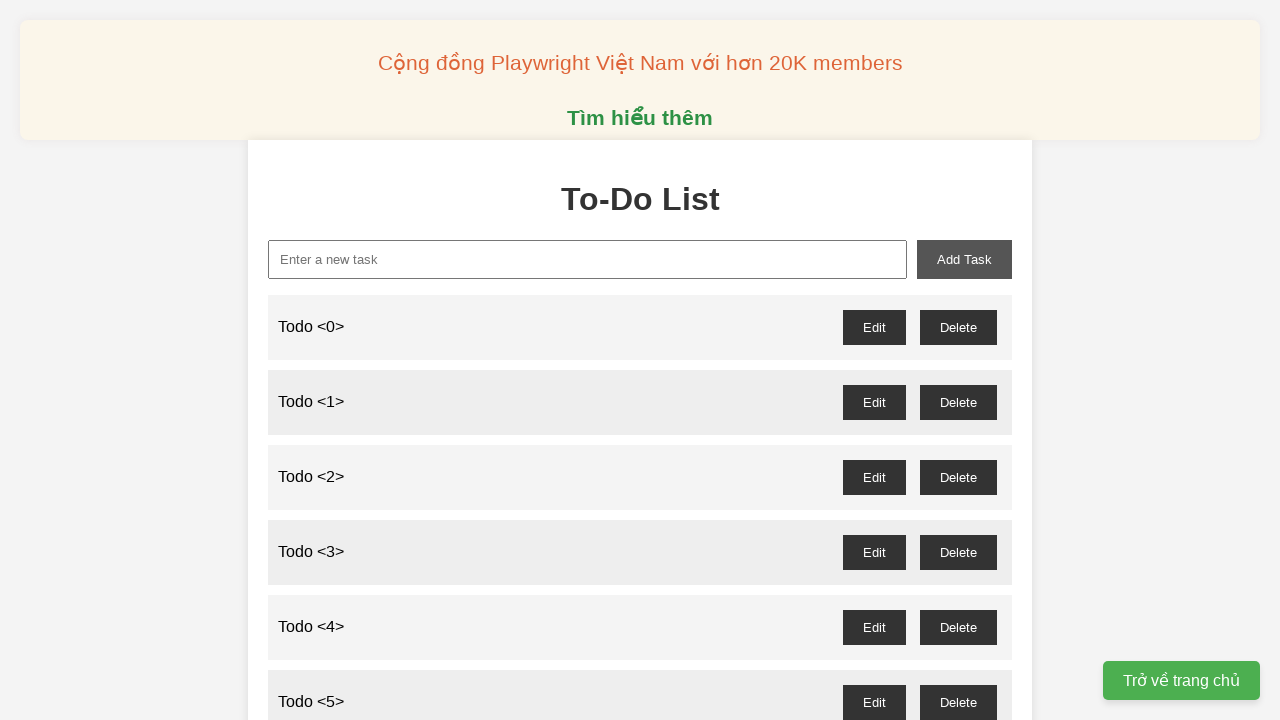

Filled todo input field with 'Todo <57>' on xpath=//input[@id='new-task']
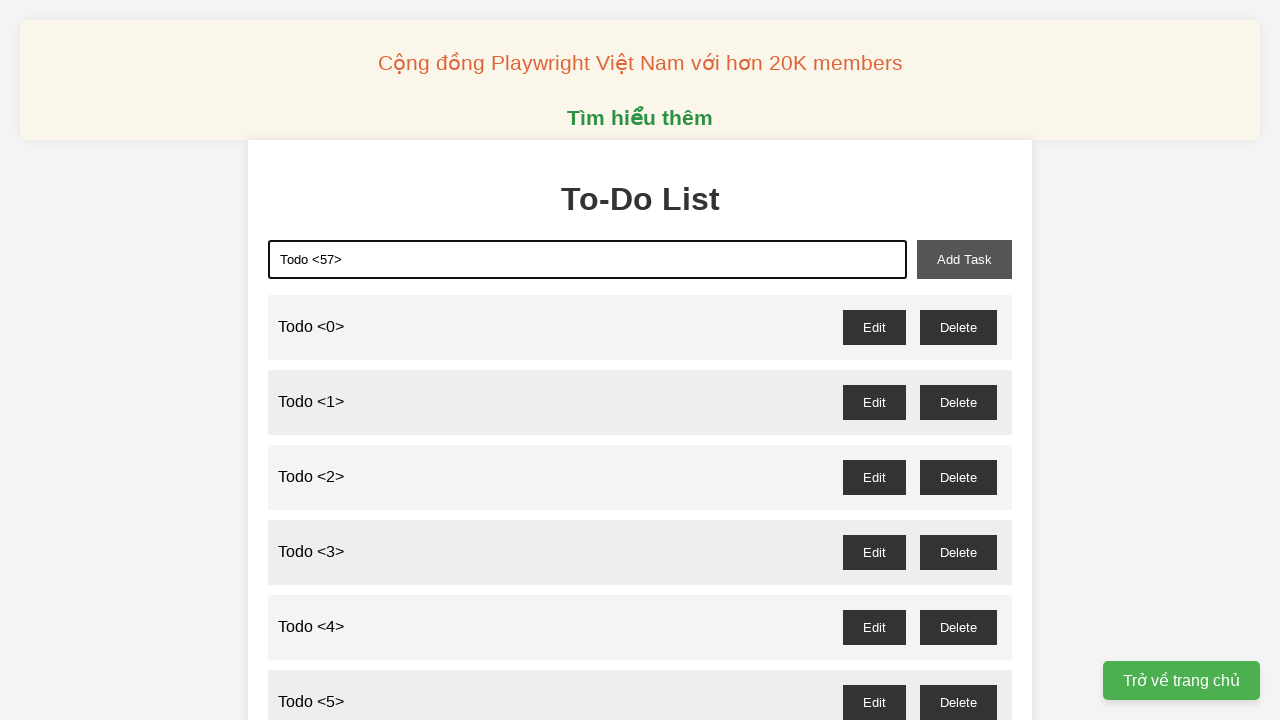

Clicked add task button for todo item 57 at (964, 259) on xpath=//button[@id='add-task']
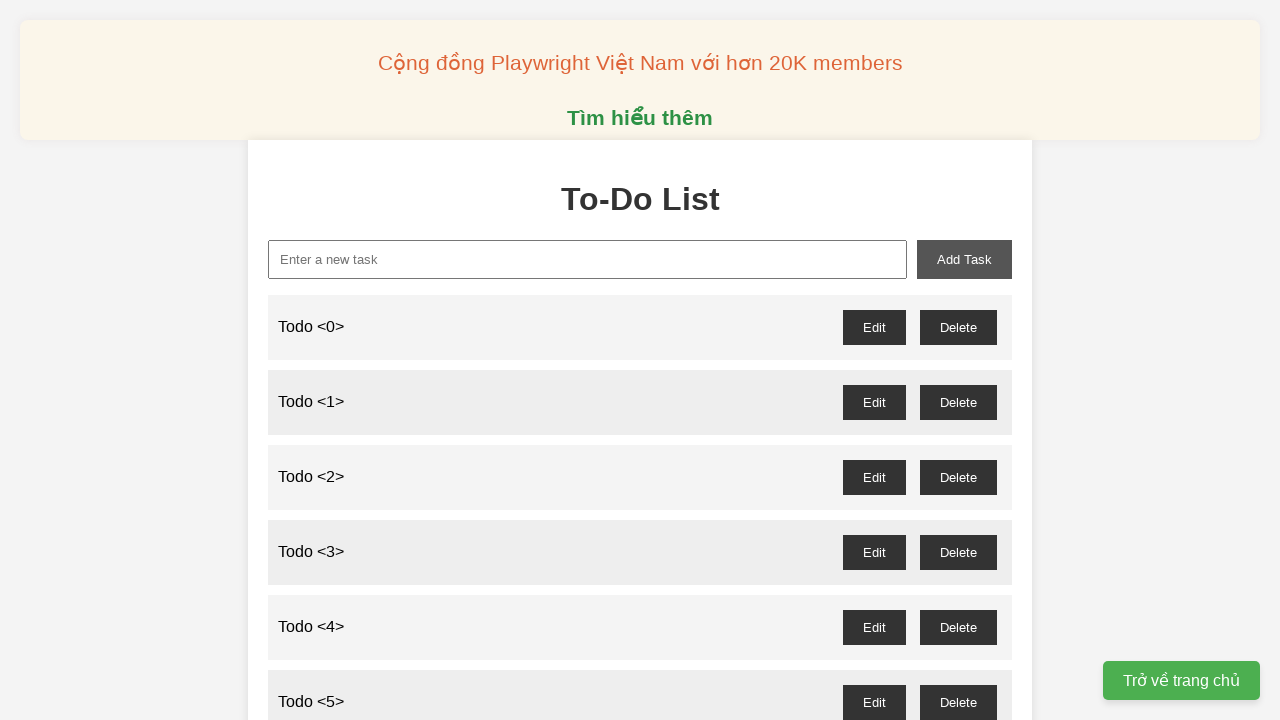

Filled todo input field with 'Todo <58>' on xpath=//input[@id='new-task']
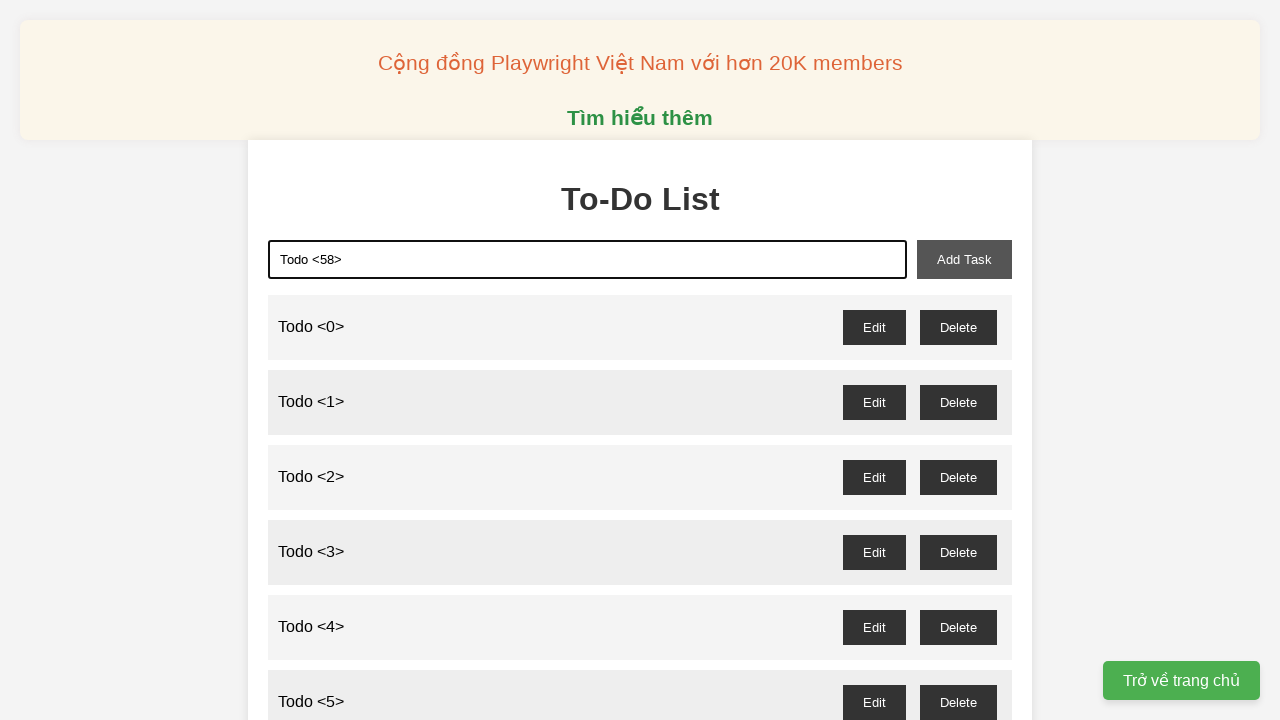

Clicked add task button for todo item 58 at (964, 259) on xpath=//button[@id='add-task']
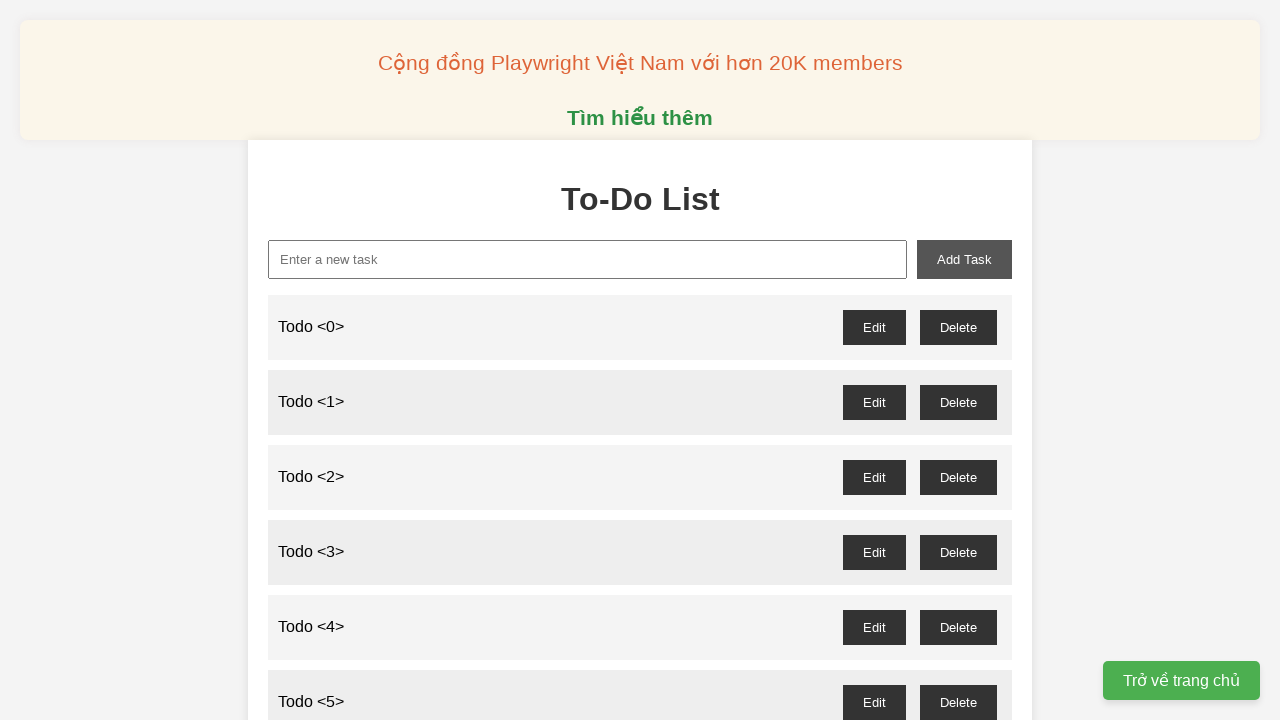

Filled todo input field with 'Todo <59>' on xpath=//input[@id='new-task']
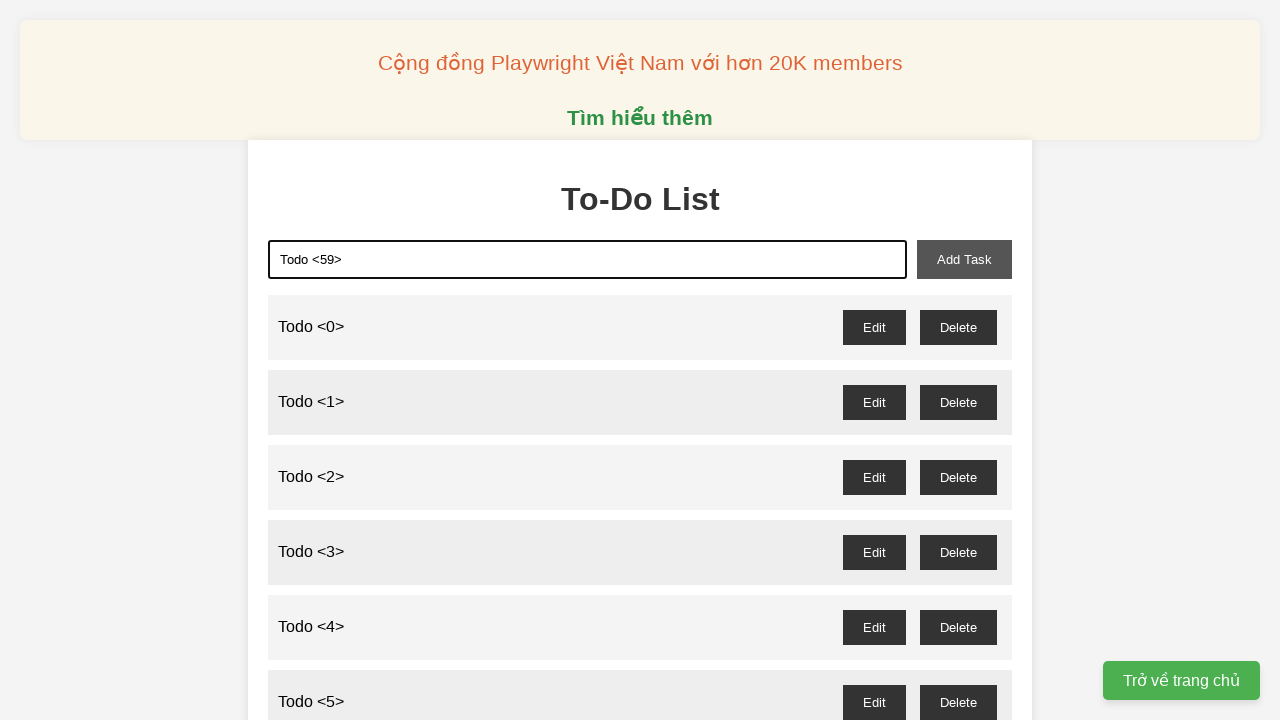

Clicked add task button for todo item 59 at (964, 259) on xpath=//button[@id='add-task']
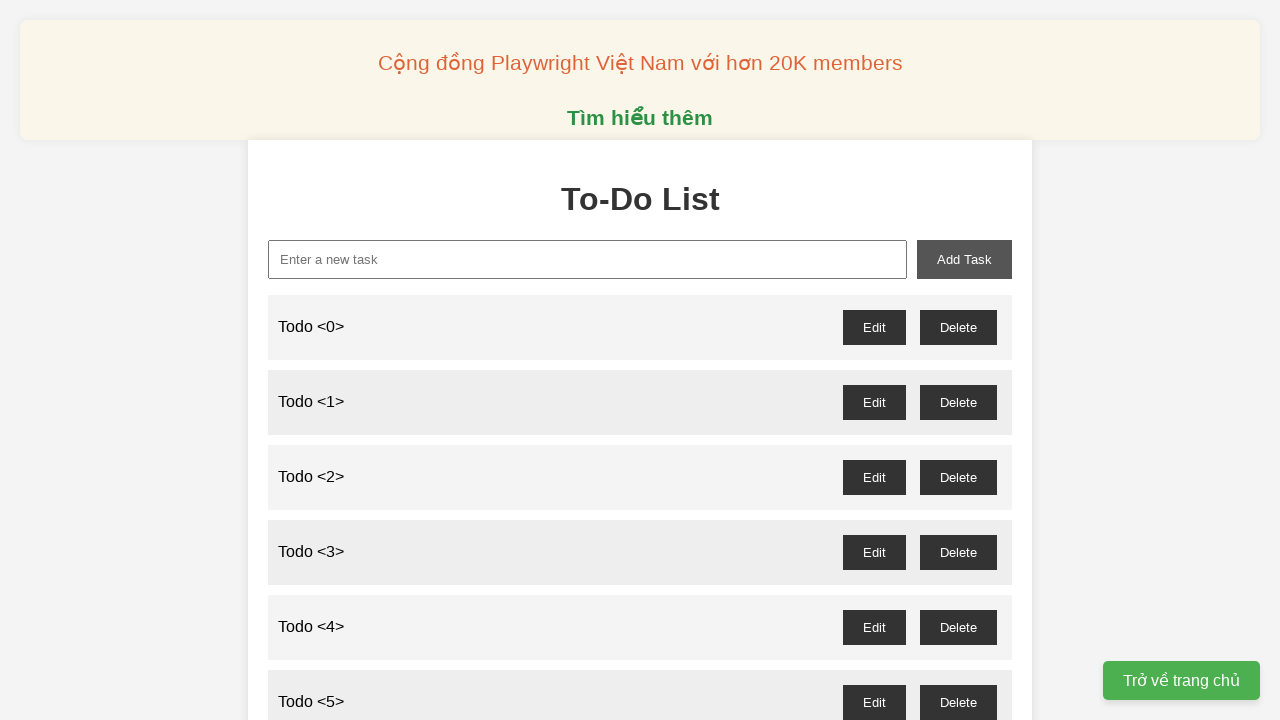

Filled todo input field with 'Todo <60>' on xpath=//input[@id='new-task']
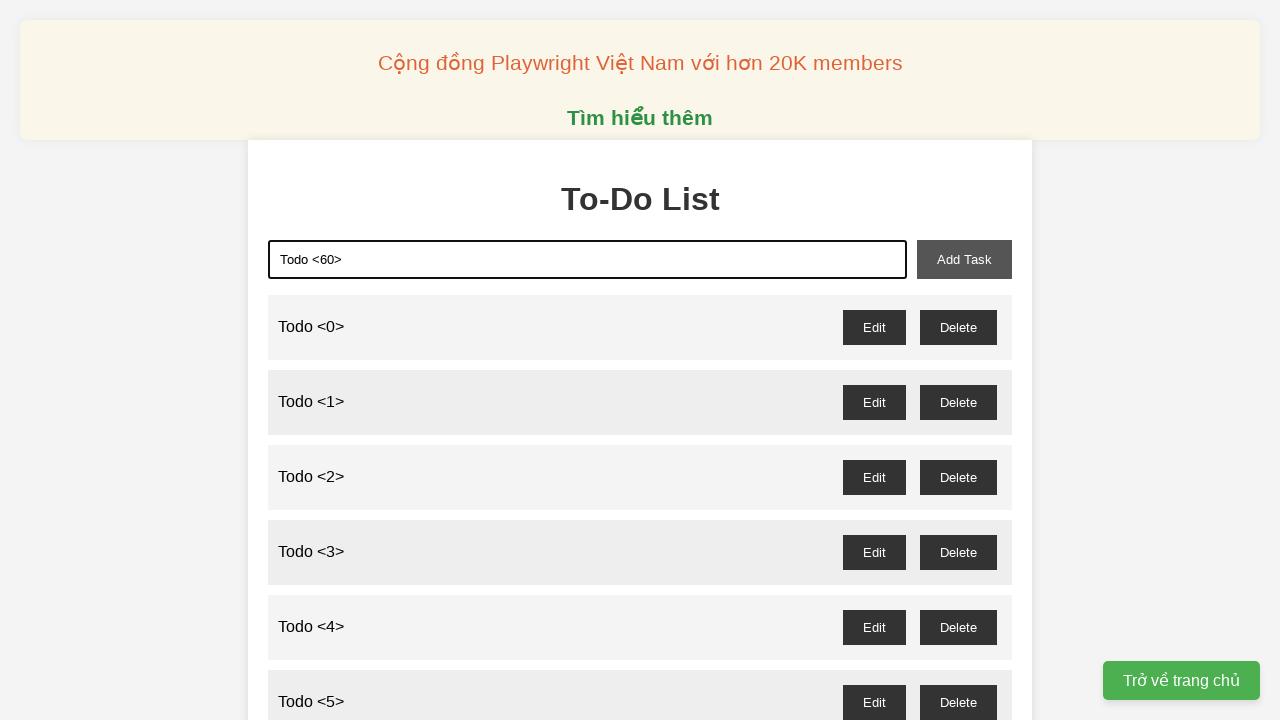

Clicked add task button for todo item 60 at (964, 259) on xpath=//button[@id='add-task']
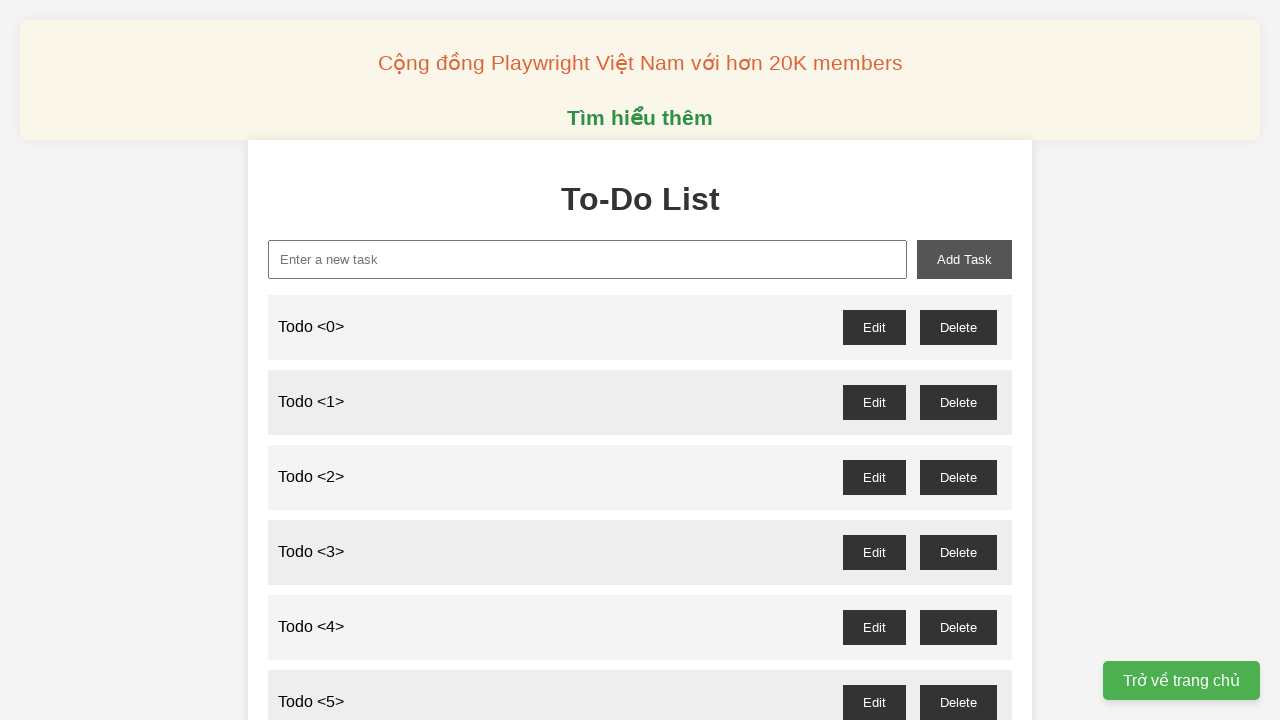

Filled todo input field with 'Todo <61>' on xpath=//input[@id='new-task']
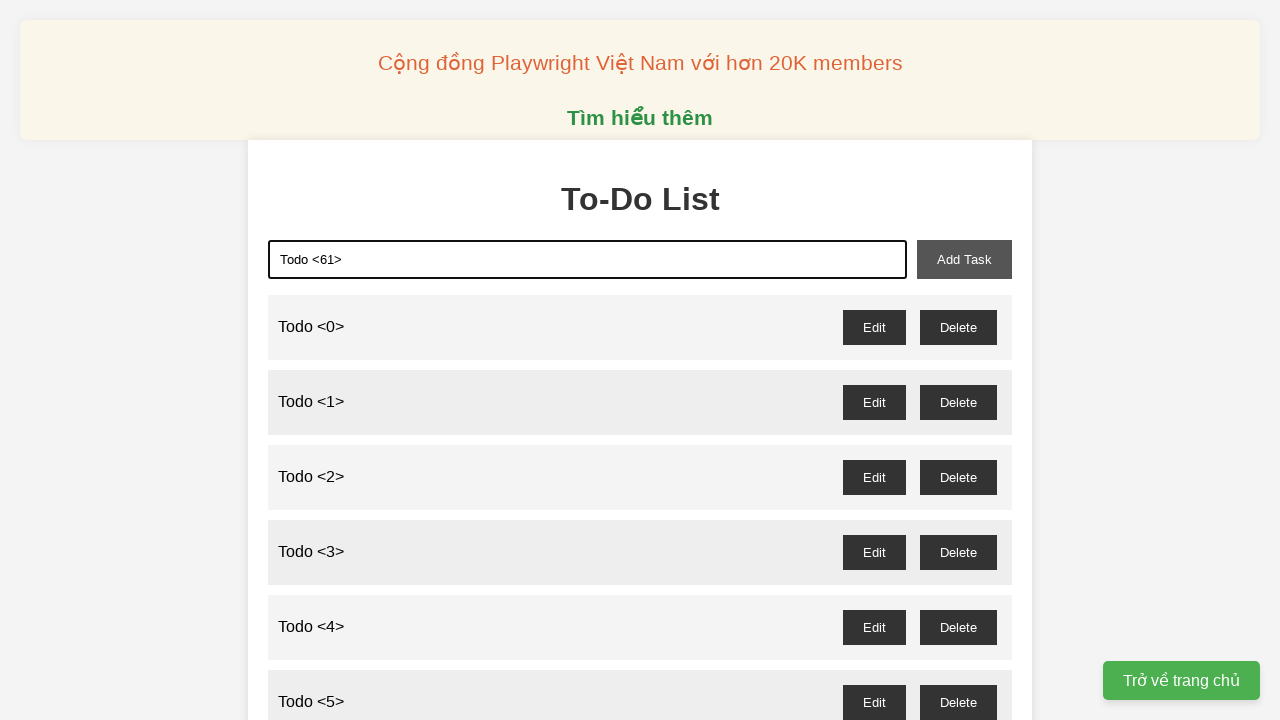

Clicked add task button for todo item 61 at (964, 259) on xpath=//button[@id='add-task']
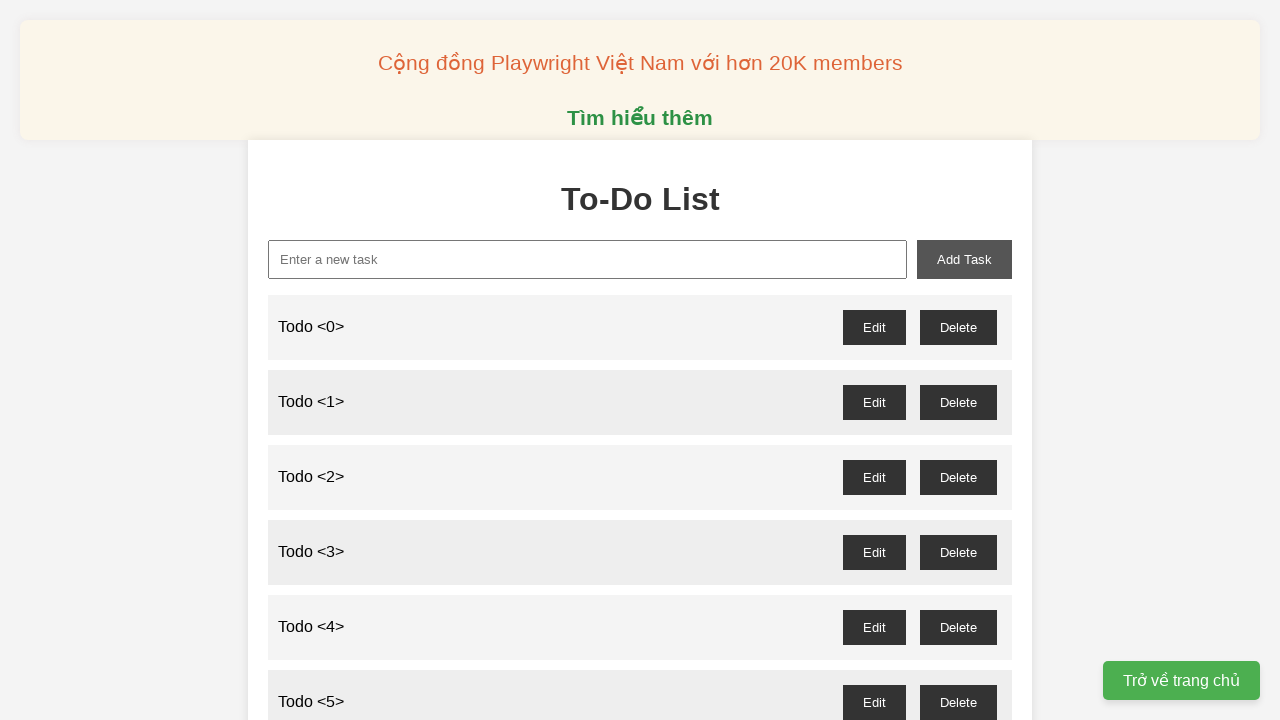

Filled todo input field with 'Todo <62>' on xpath=//input[@id='new-task']
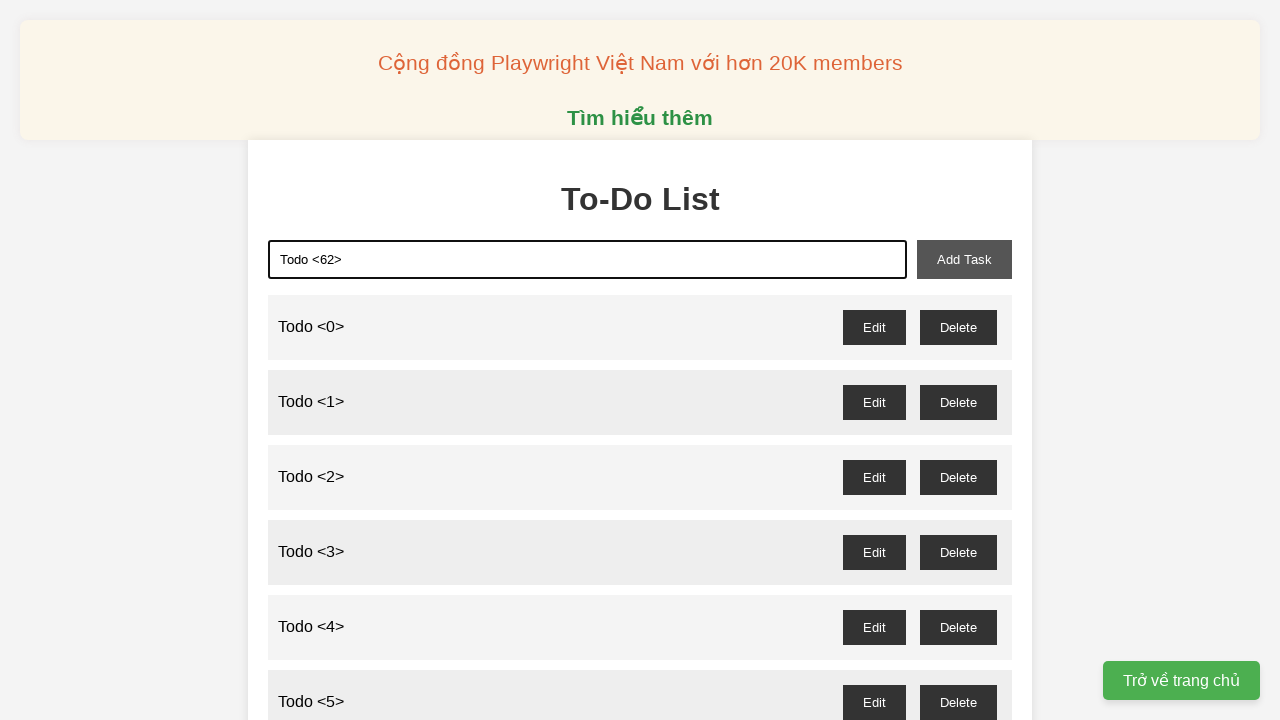

Clicked add task button for todo item 62 at (964, 259) on xpath=//button[@id='add-task']
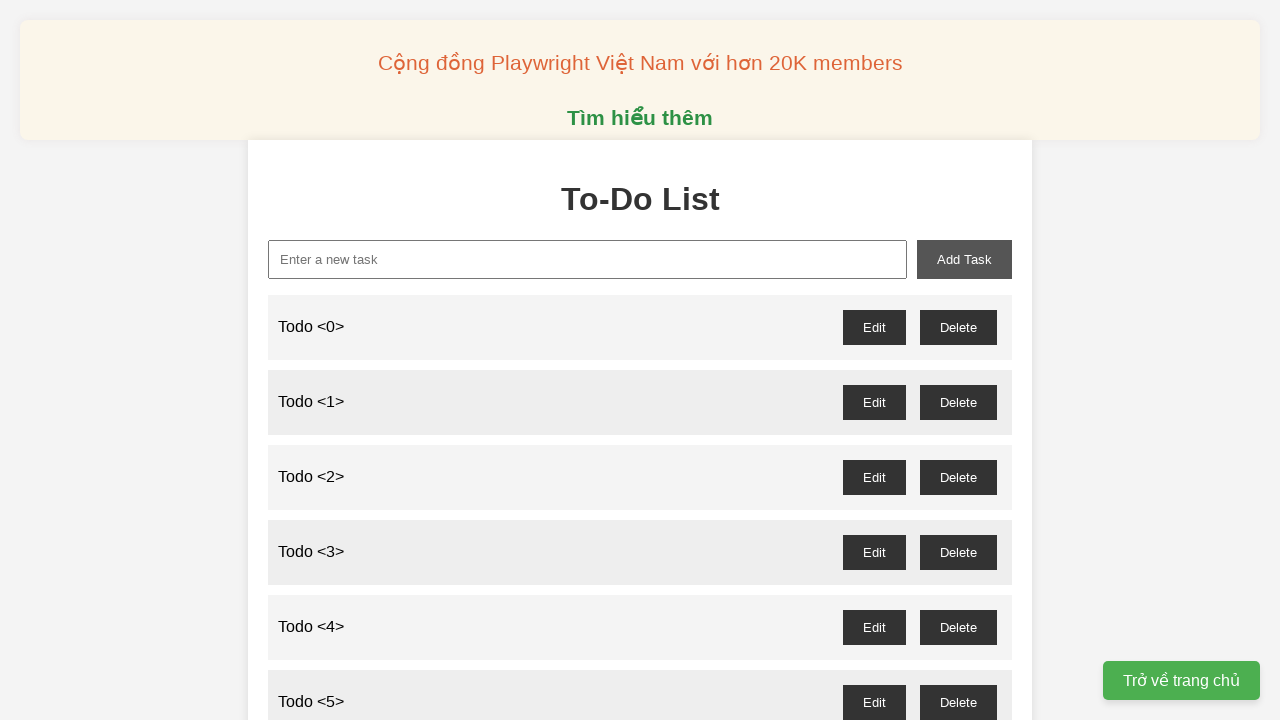

Filled todo input field with 'Todo <63>' on xpath=//input[@id='new-task']
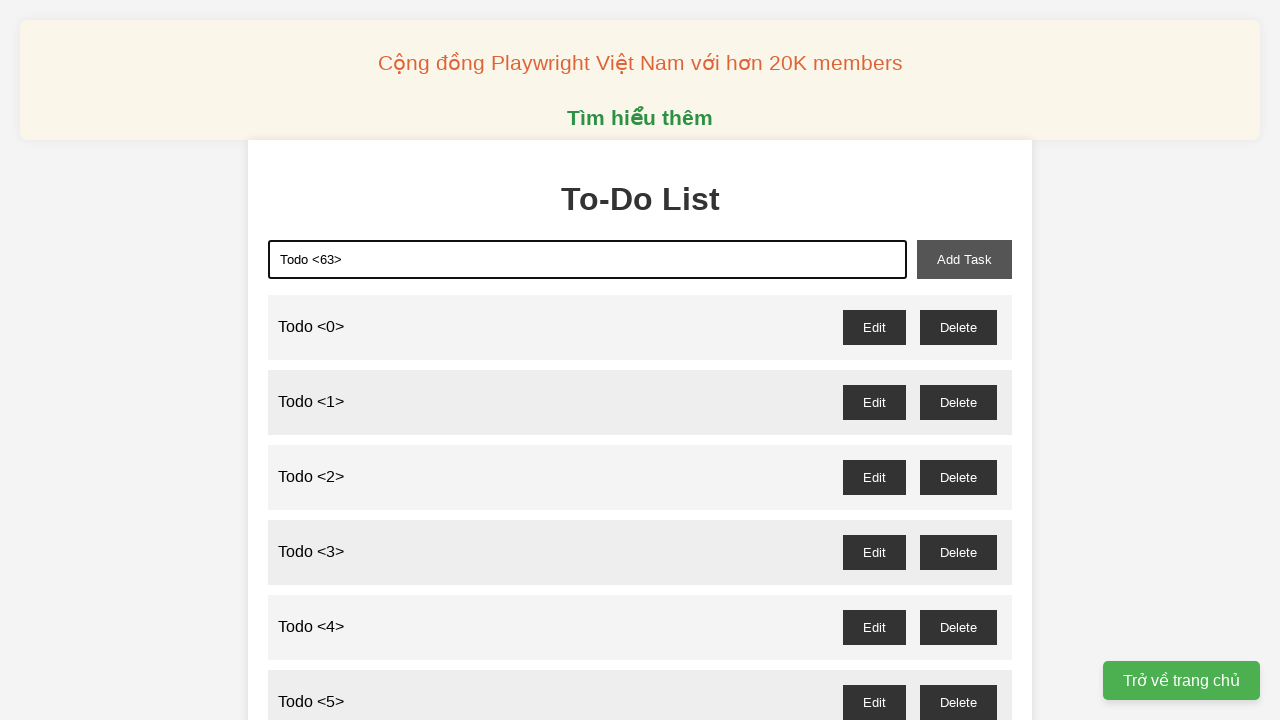

Clicked add task button for todo item 63 at (964, 259) on xpath=//button[@id='add-task']
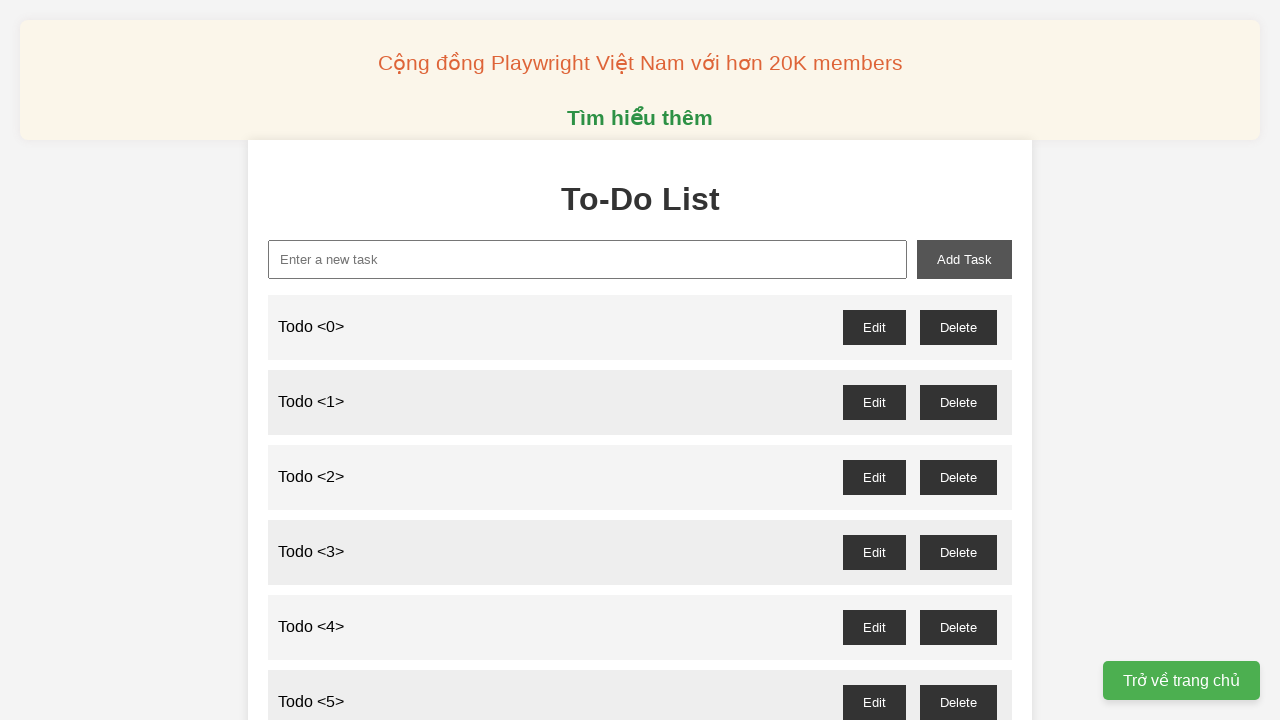

Filled todo input field with 'Todo <64>' on xpath=//input[@id='new-task']
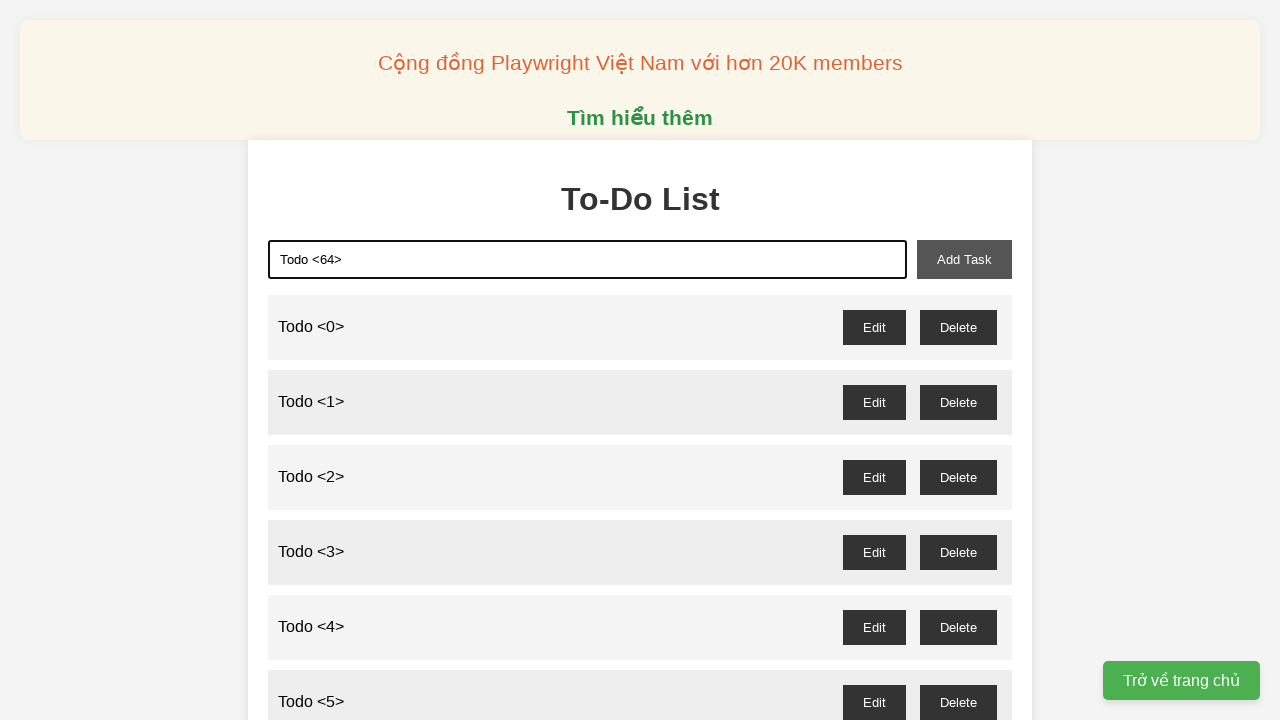

Clicked add task button for todo item 64 at (964, 259) on xpath=//button[@id='add-task']
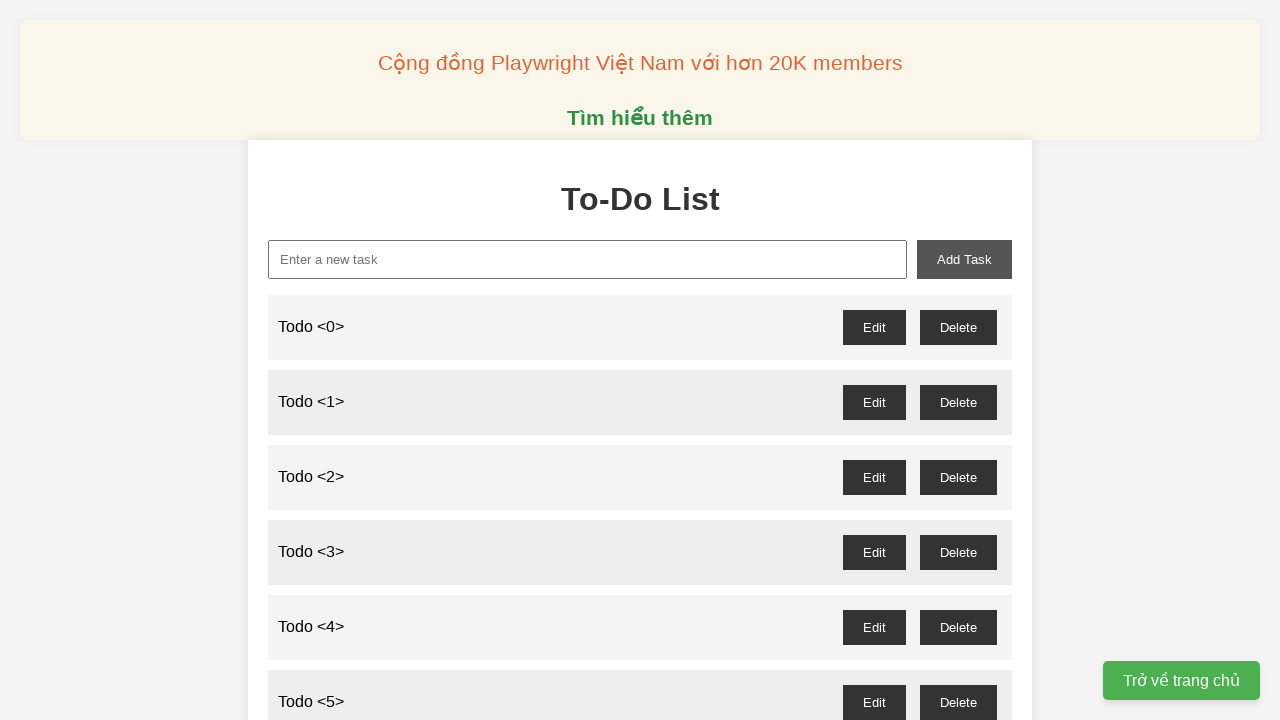

Filled todo input field with 'Todo <65>' on xpath=//input[@id='new-task']
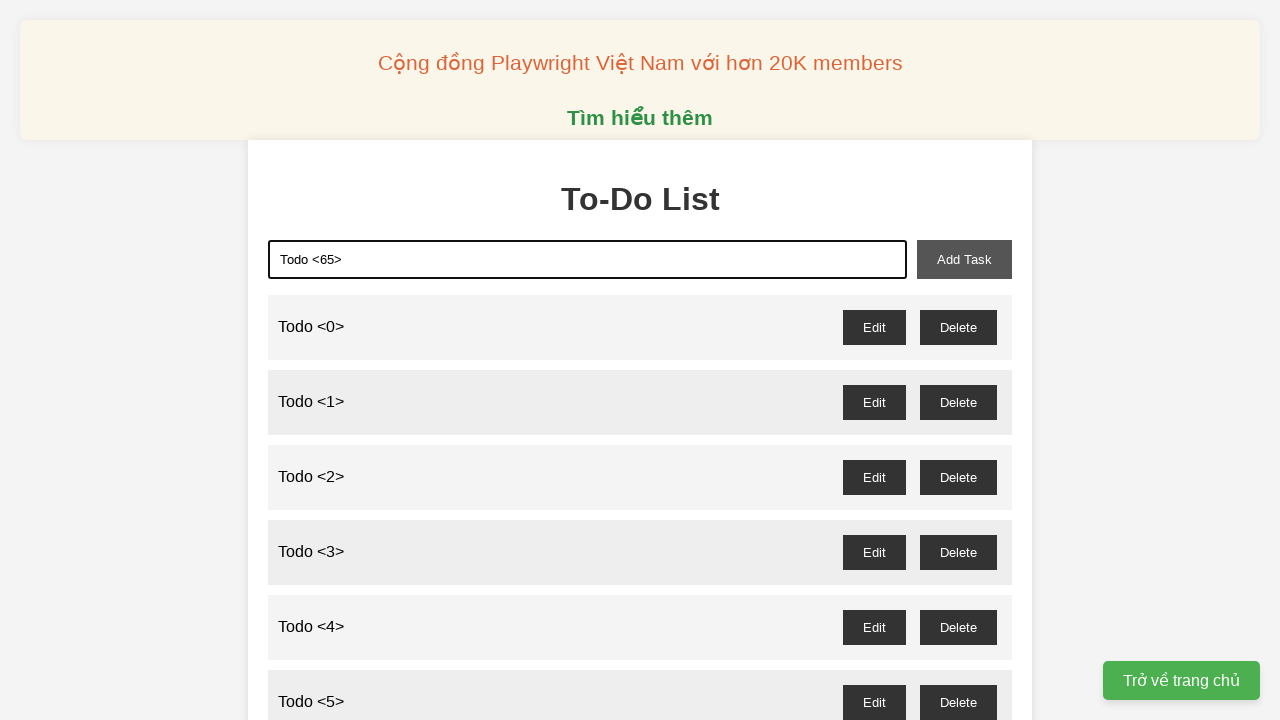

Clicked add task button for todo item 65 at (964, 259) on xpath=//button[@id='add-task']
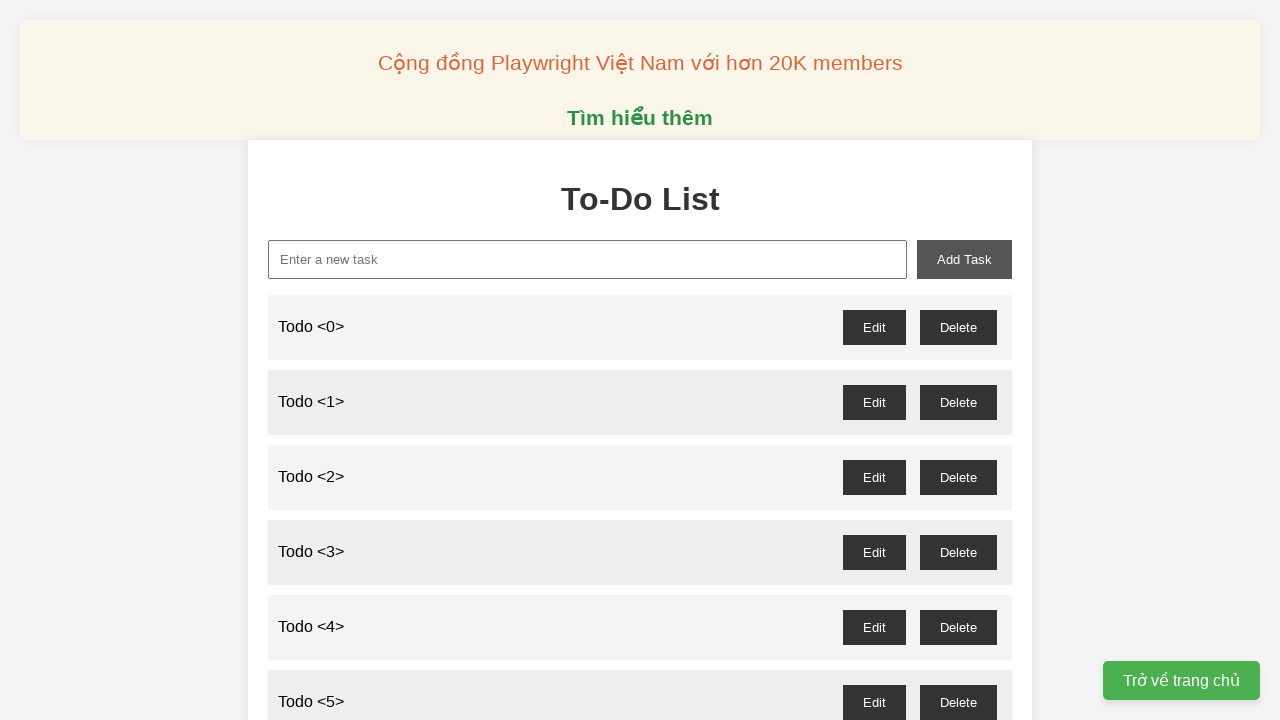

Filled todo input field with 'Todo <66>' on xpath=//input[@id='new-task']
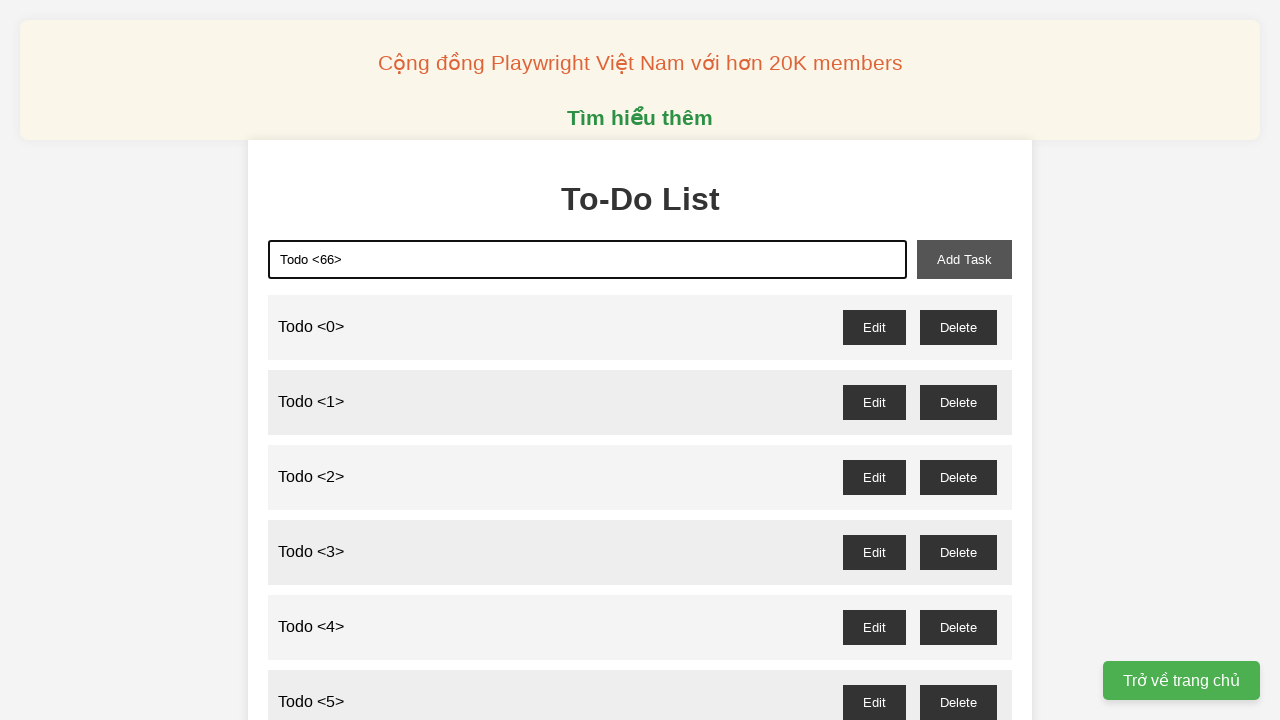

Clicked add task button for todo item 66 at (964, 259) on xpath=//button[@id='add-task']
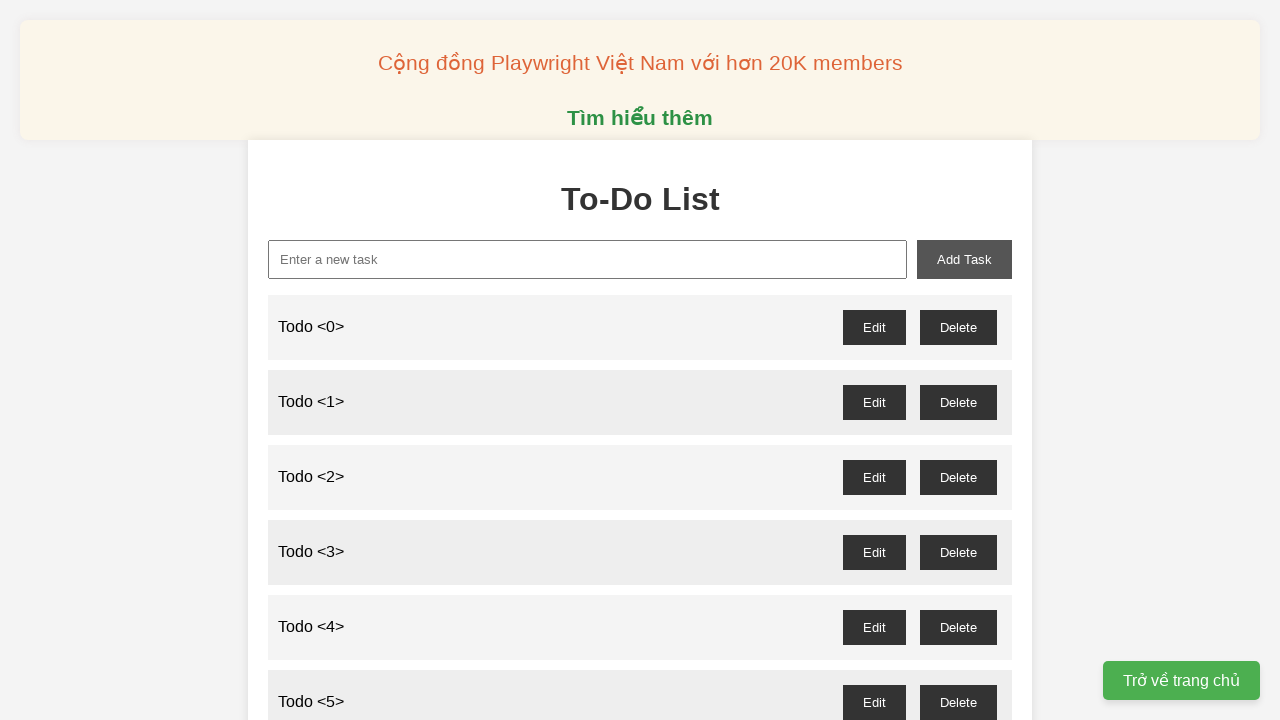

Filled todo input field with 'Todo <67>' on xpath=//input[@id='new-task']
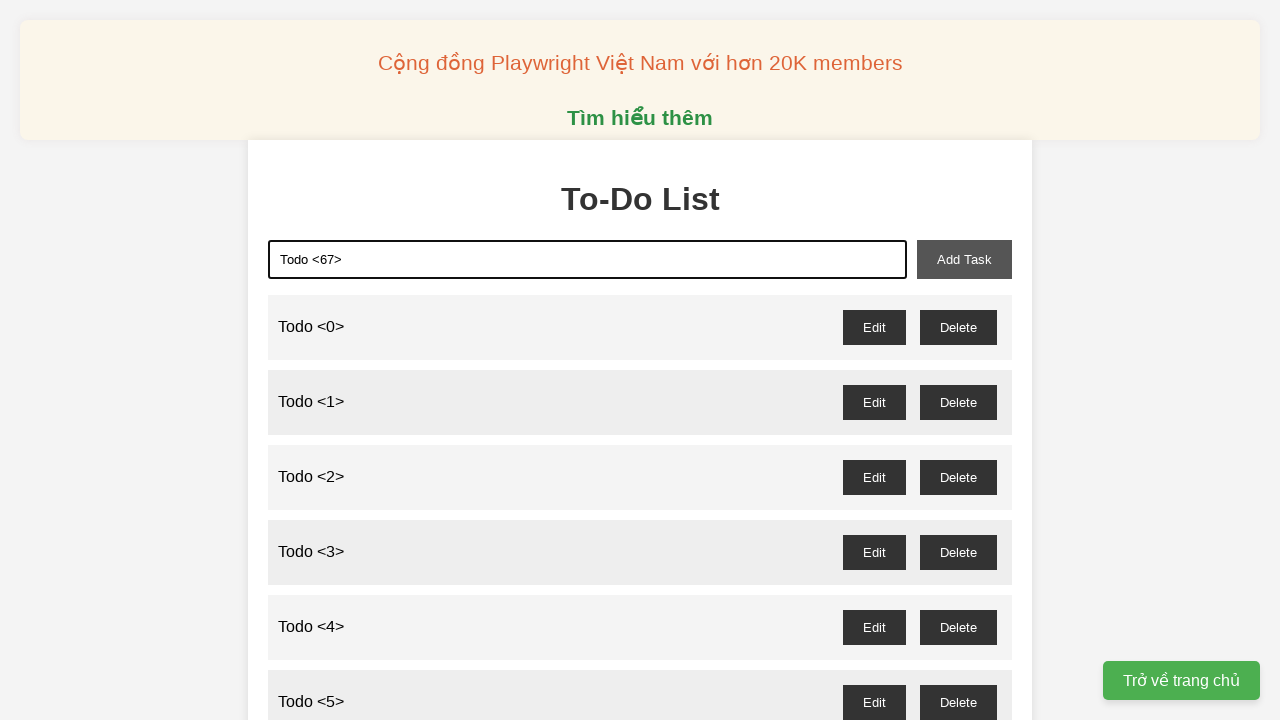

Clicked add task button for todo item 67 at (964, 259) on xpath=//button[@id='add-task']
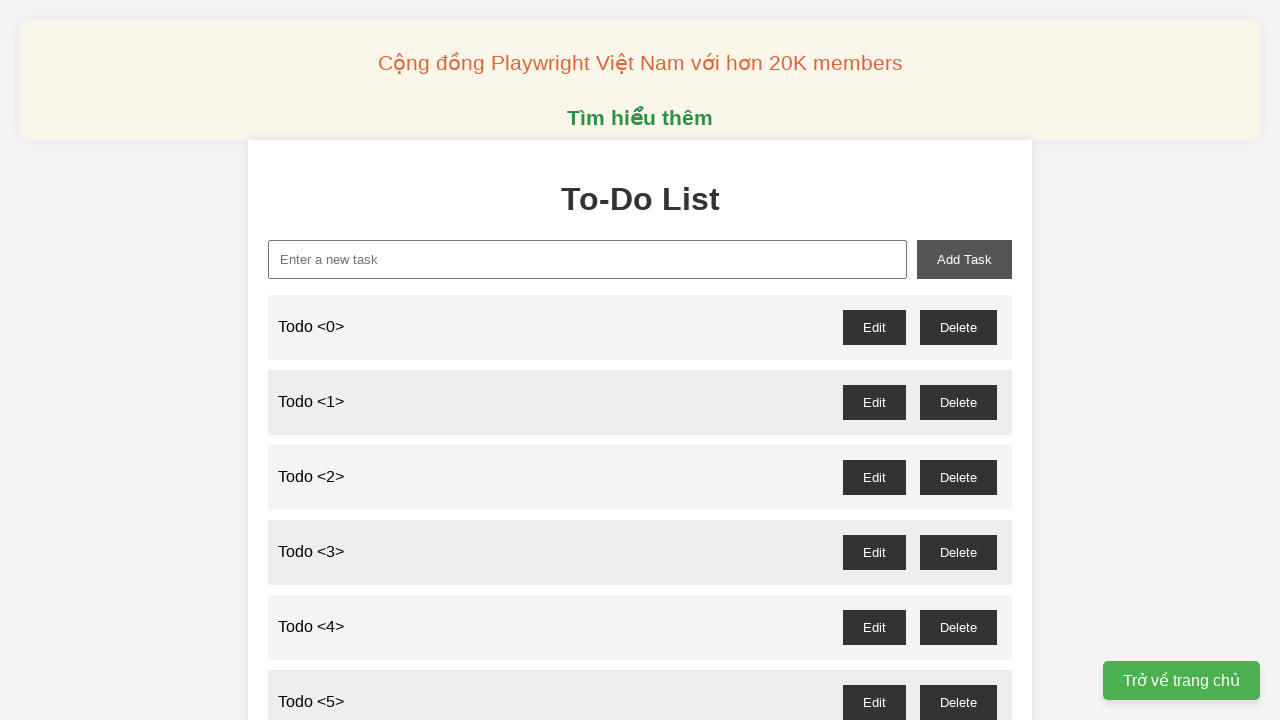

Filled todo input field with 'Todo <68>' on xpath=//input[@id='new-task']
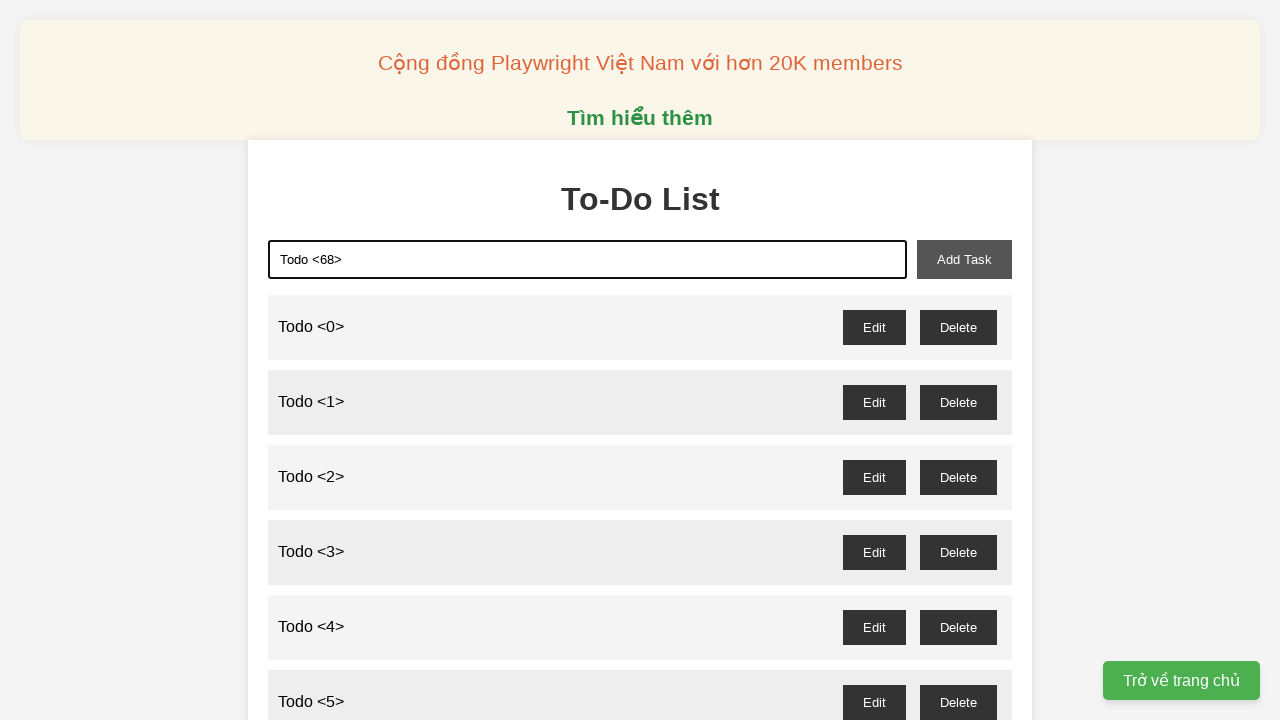

Clicked add task button for todo item 68 at (964, 259) on xpath=//button[@id='add-task']
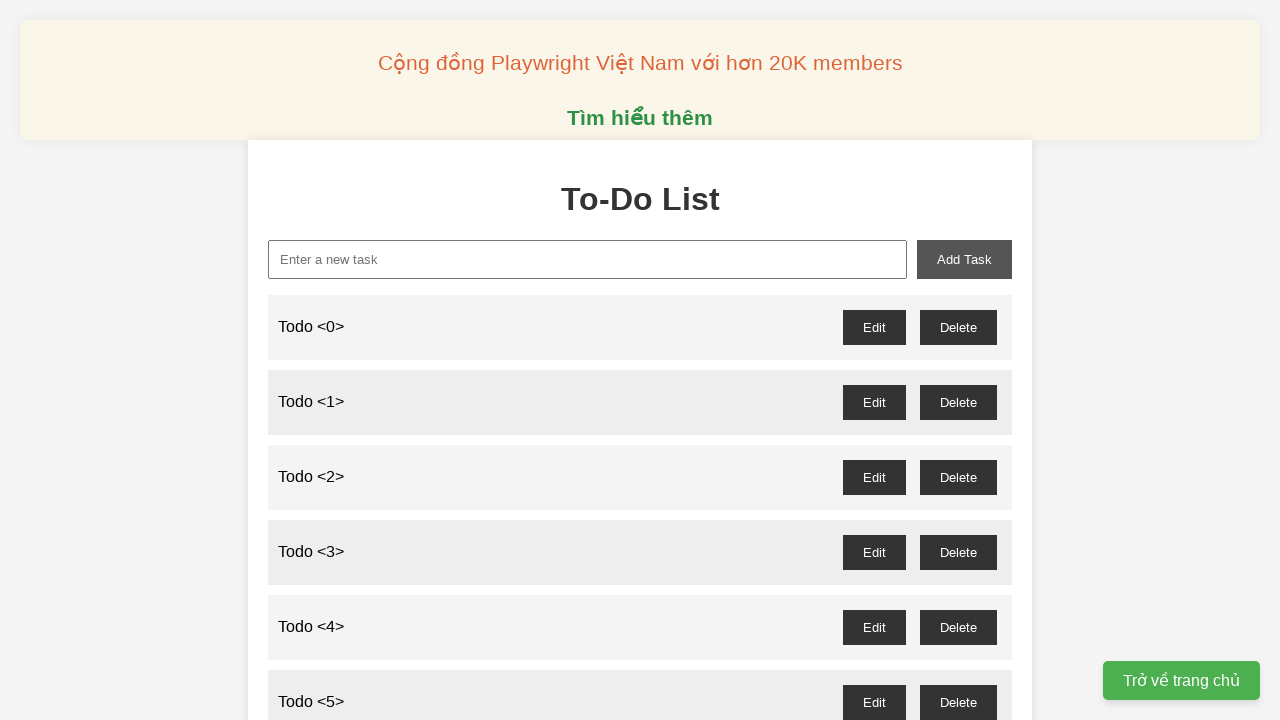

Filled todo input field with 'Todo <69>' on xpath=//input[@id='new-task']
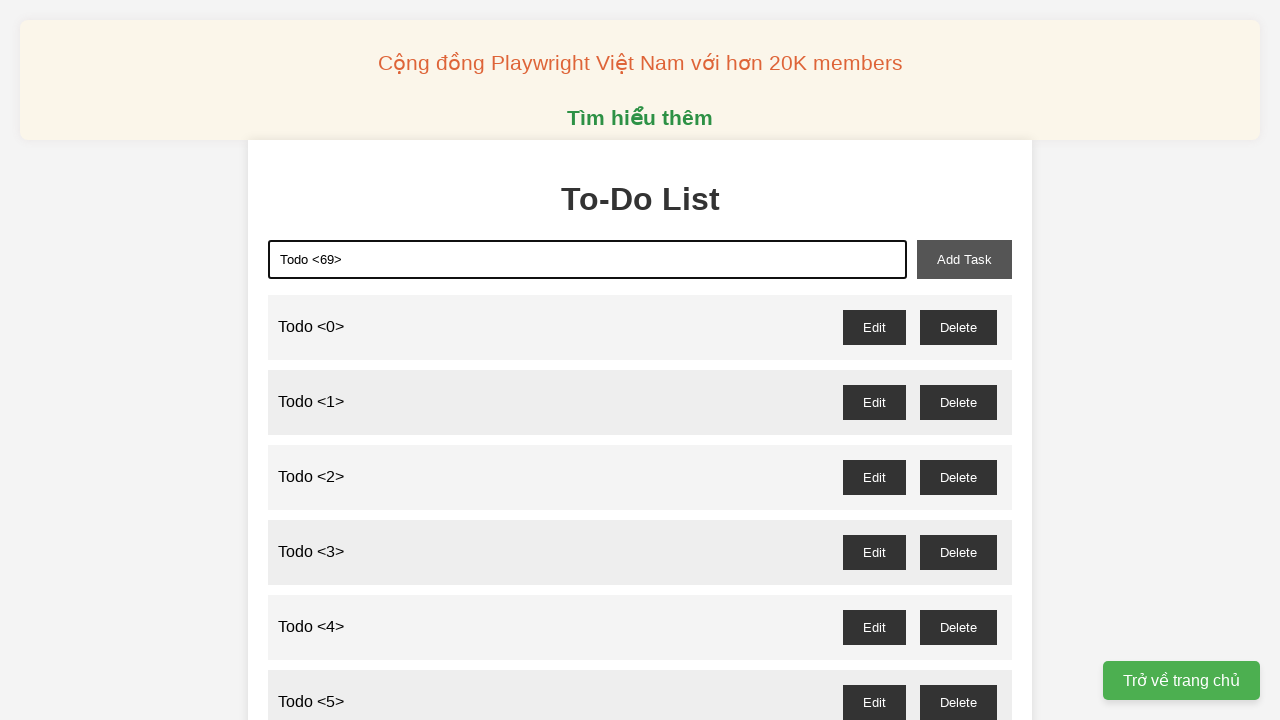

Clicked add task button for todo item 69 at (964, 259) on xpath=//button[@id='add-task']
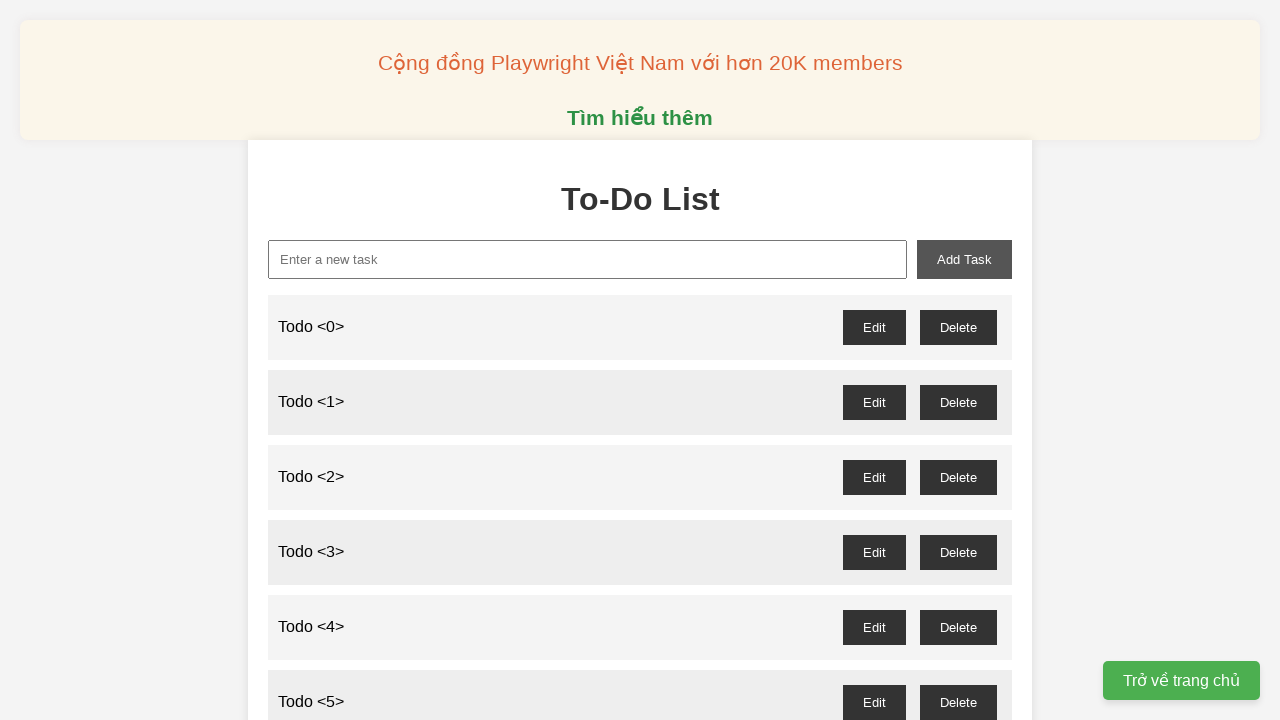

Filled todo input field with 'Todo <70>' on xpath=//input[@id='new-task']
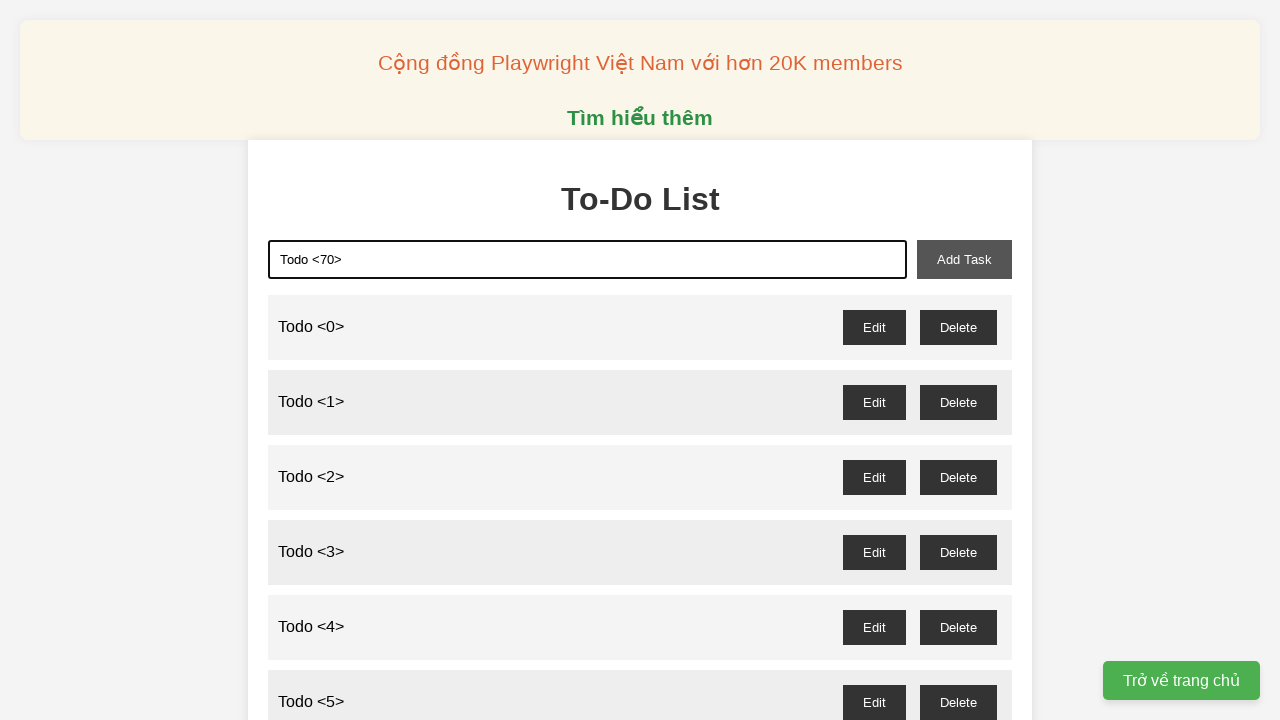

Clicked add task button for todo item 70 at (964, 259) on xpath=//button[@id='add-task']
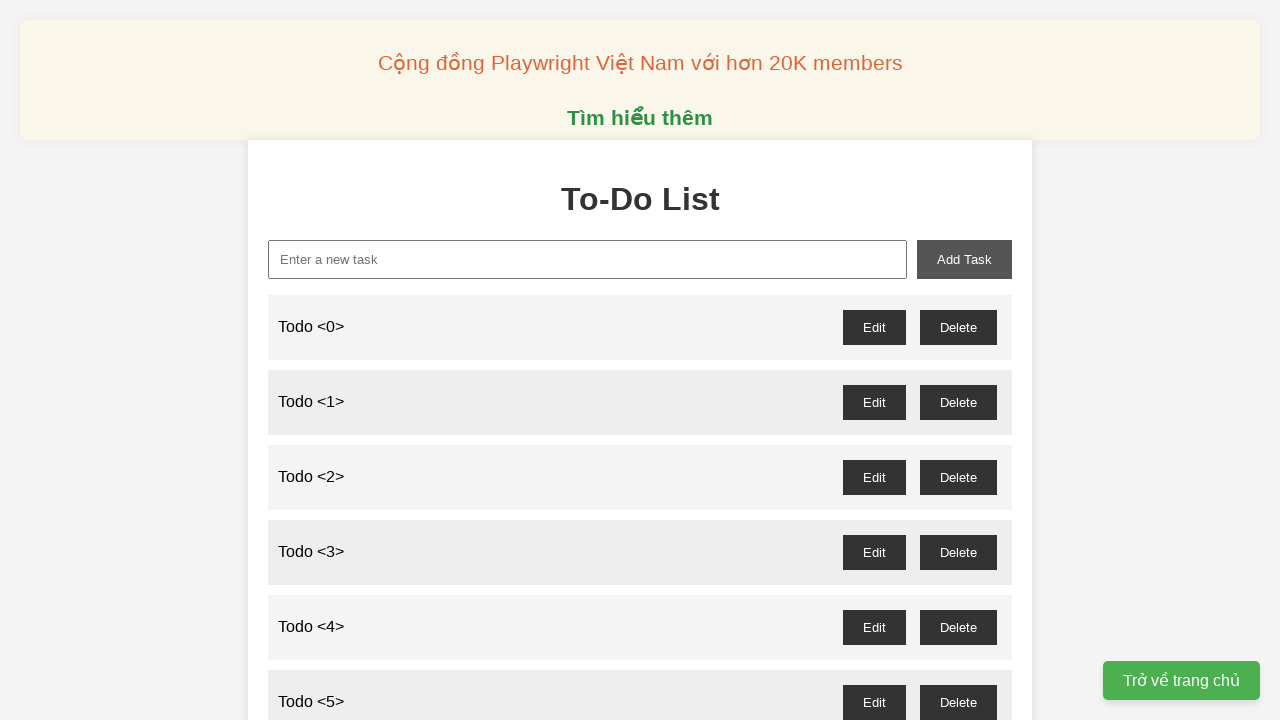

Filled todo input field with 'Todo <71>' on xpath=//input[@id='new-task']
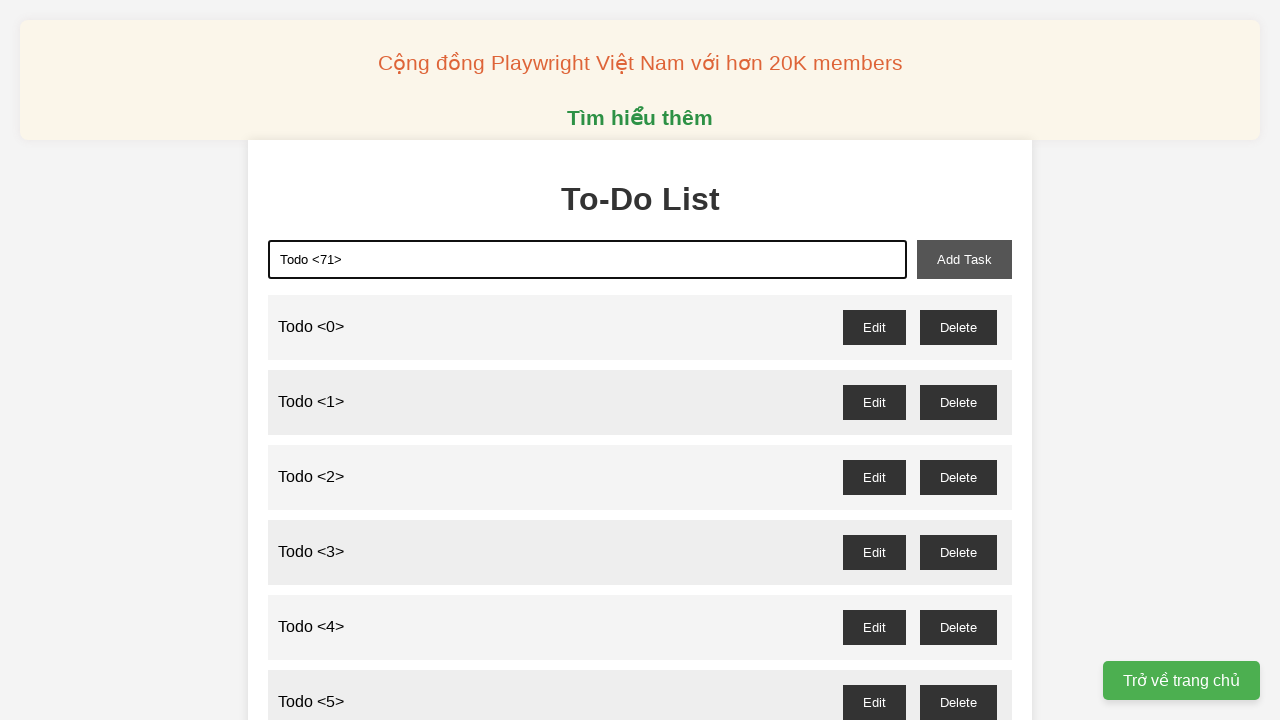

Clicked add task button for todo item 71 at (964, 259) on xpath=//button[@id='add-task']
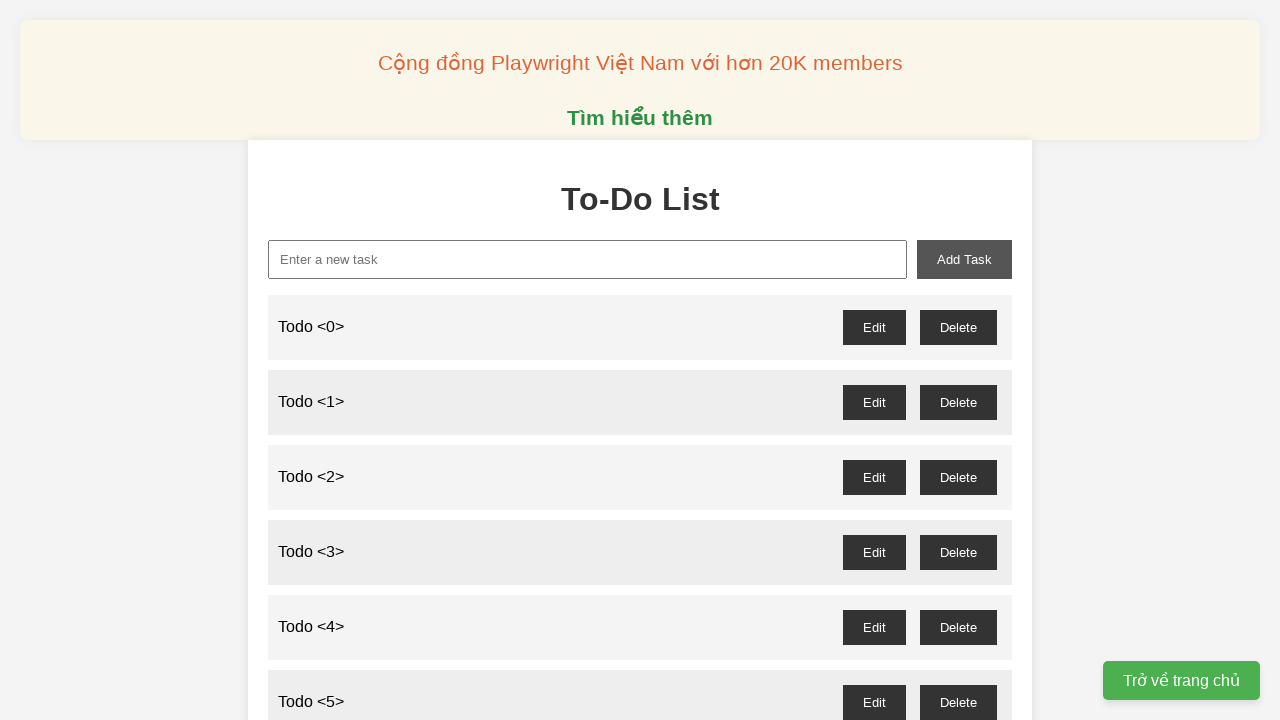

Filled todo input field with 'Todo <72>' on xpath=//input[@id='new-task']
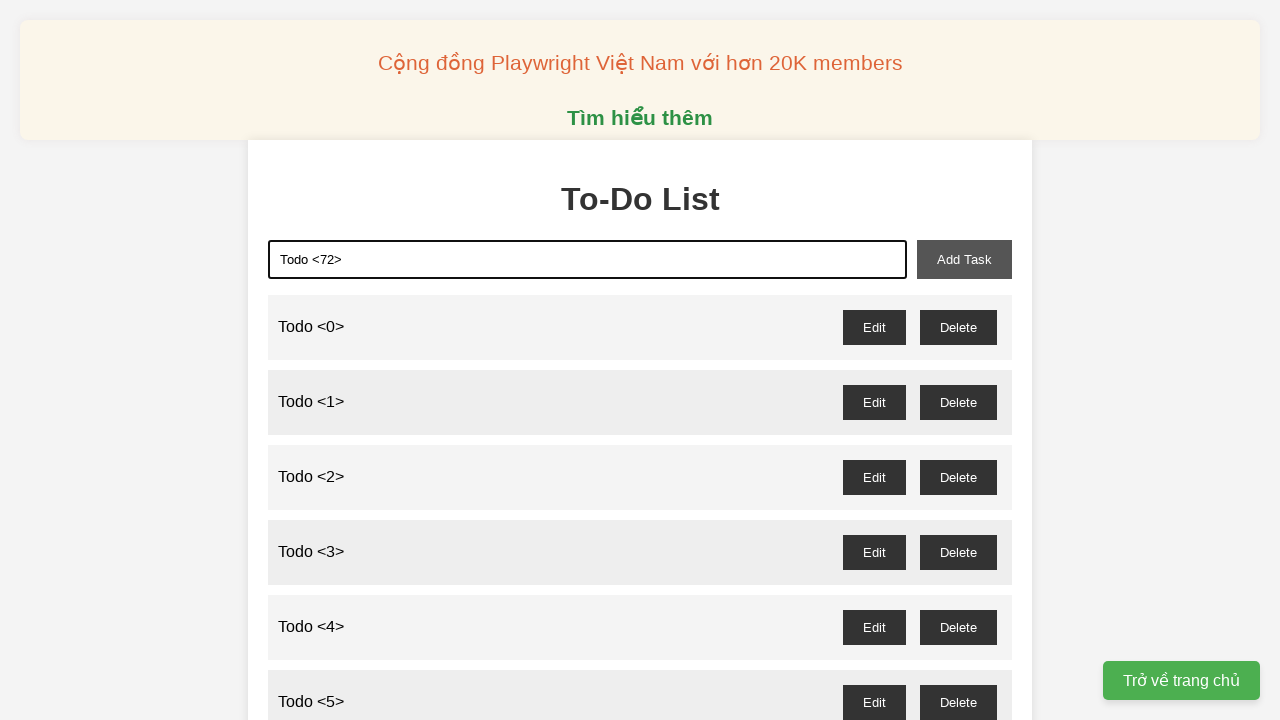

Clicked add task button for todo item 72 at (964, 259) on xpath=//button[@id='add-task']
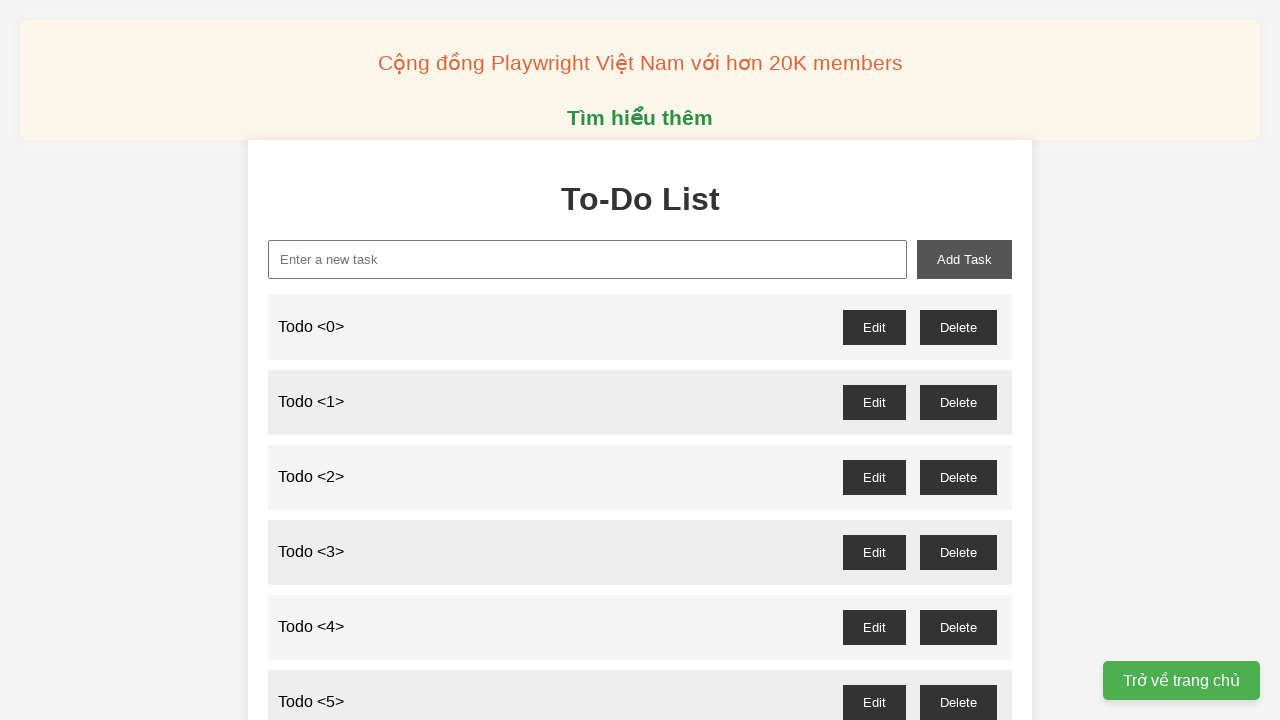

Filled todo input field with 'Todo <73>' on xpath=//input[@id='new-task']
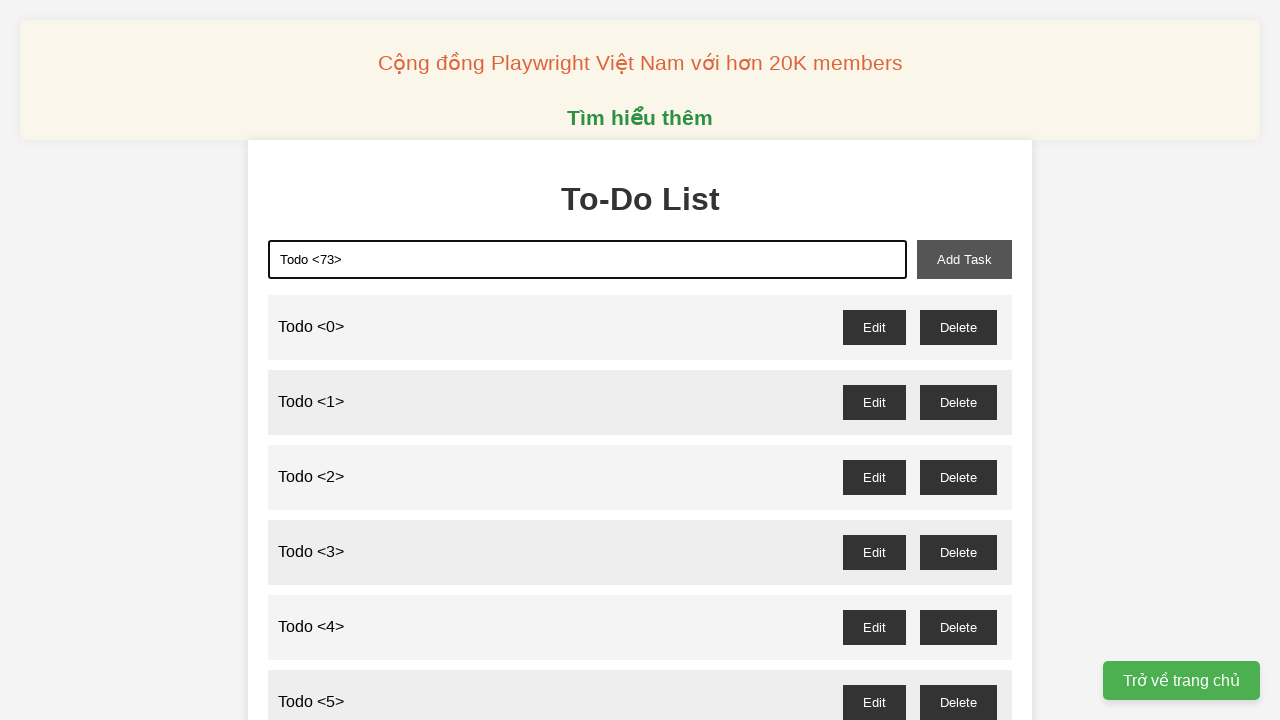

Clicked add task button for todo item 73 at (964, 259) on xpath=//button[@id='add-task']
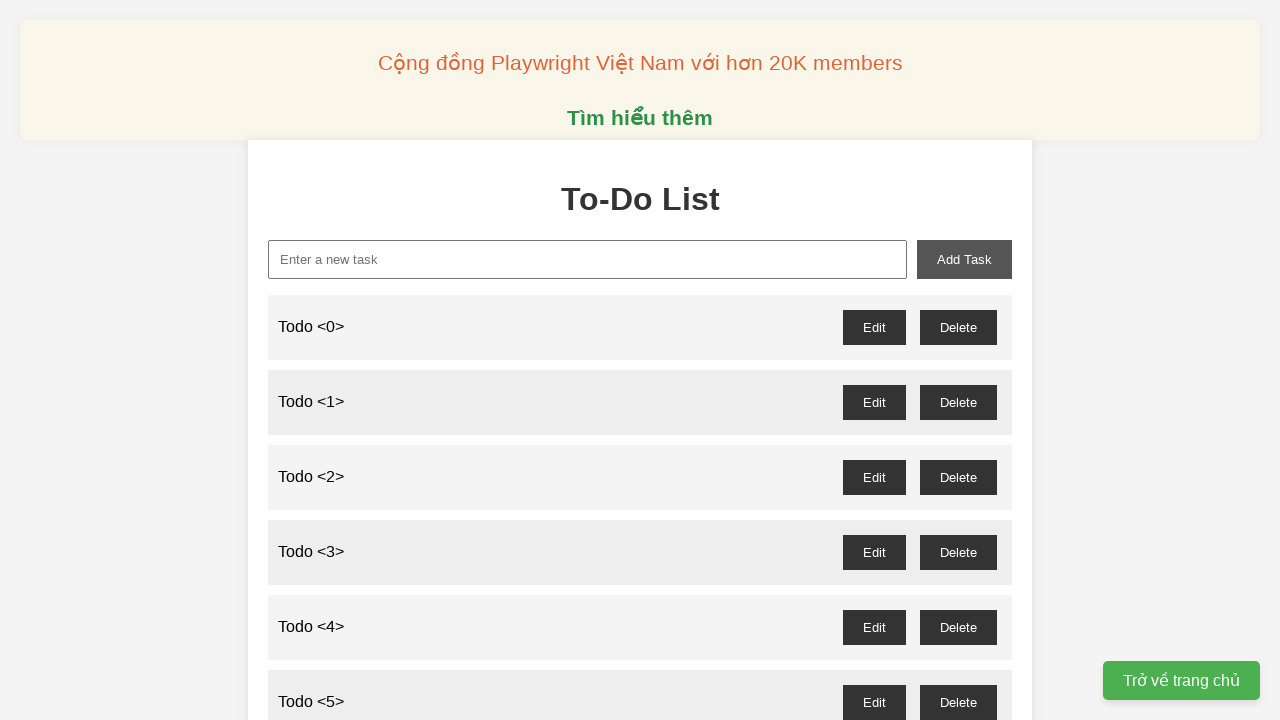

Filled todo input field with 'Todo <74>' on xpath=//input[@id='new-task']
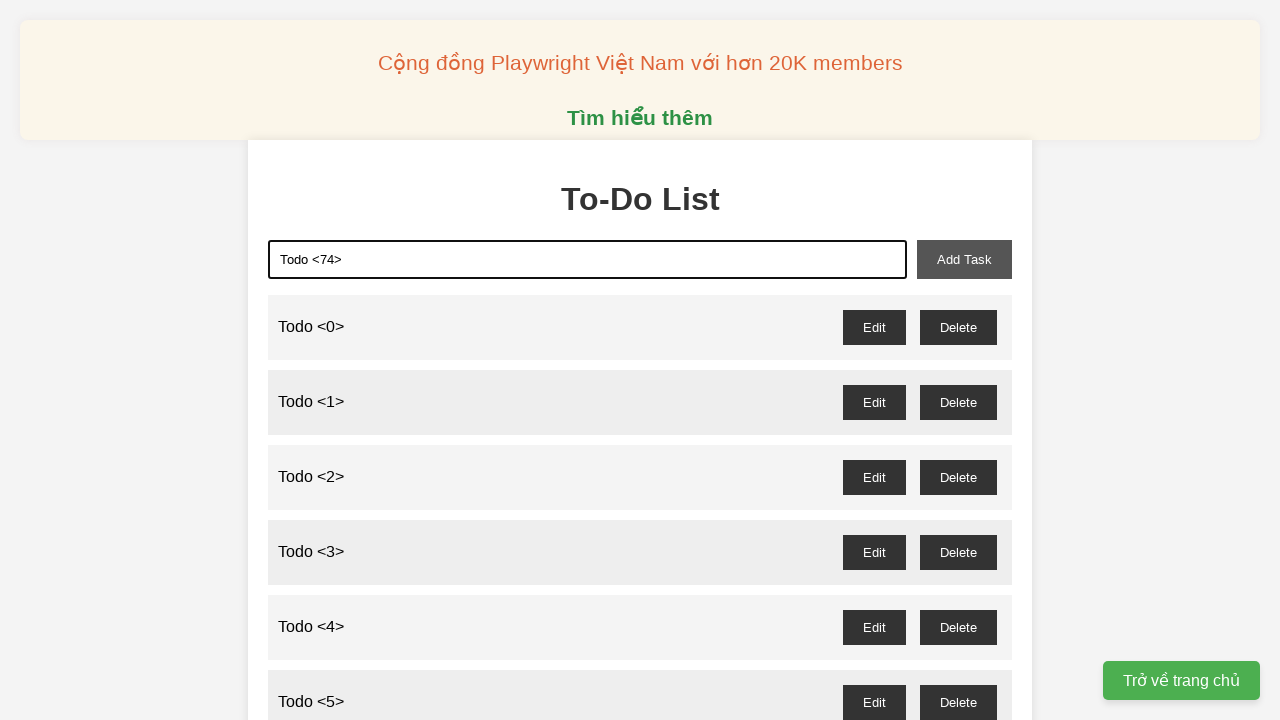

Clicked add task button for todo item 74 at (964, 259) on xpath=//button[@id='add-task']
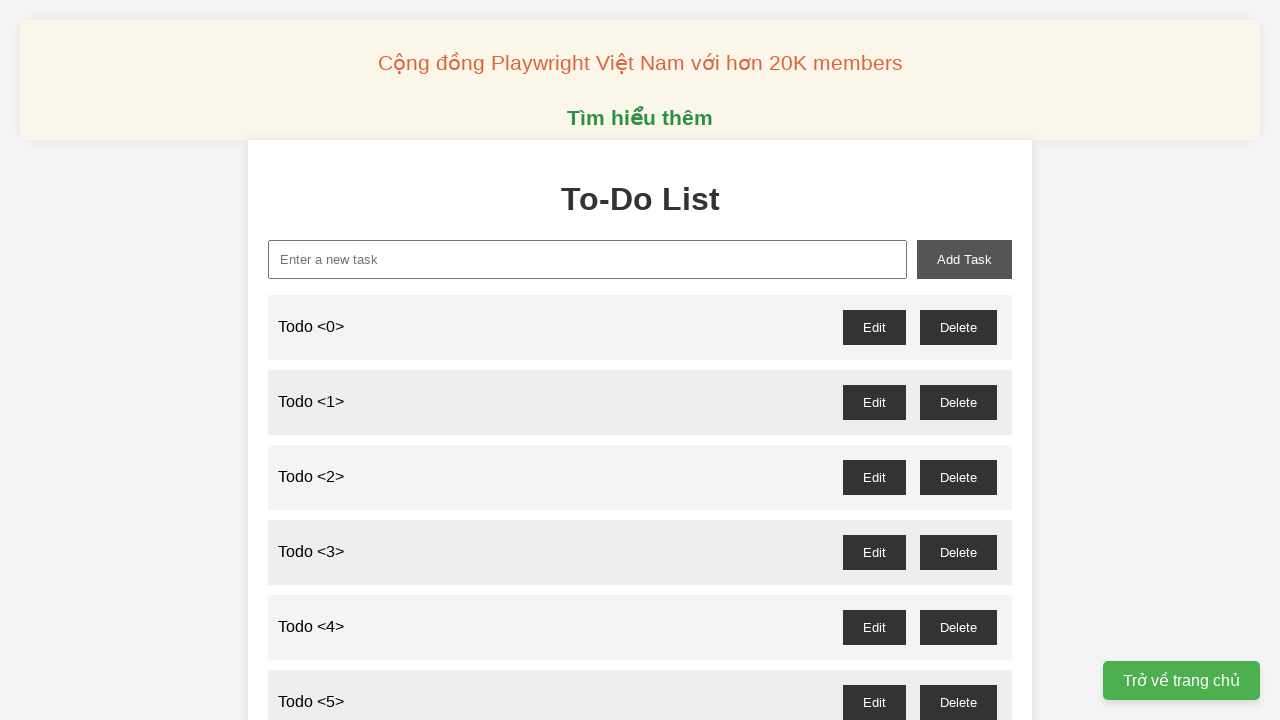

Filled todo input field with 'Todo <75>' on xpath=//input[@id='new-task']
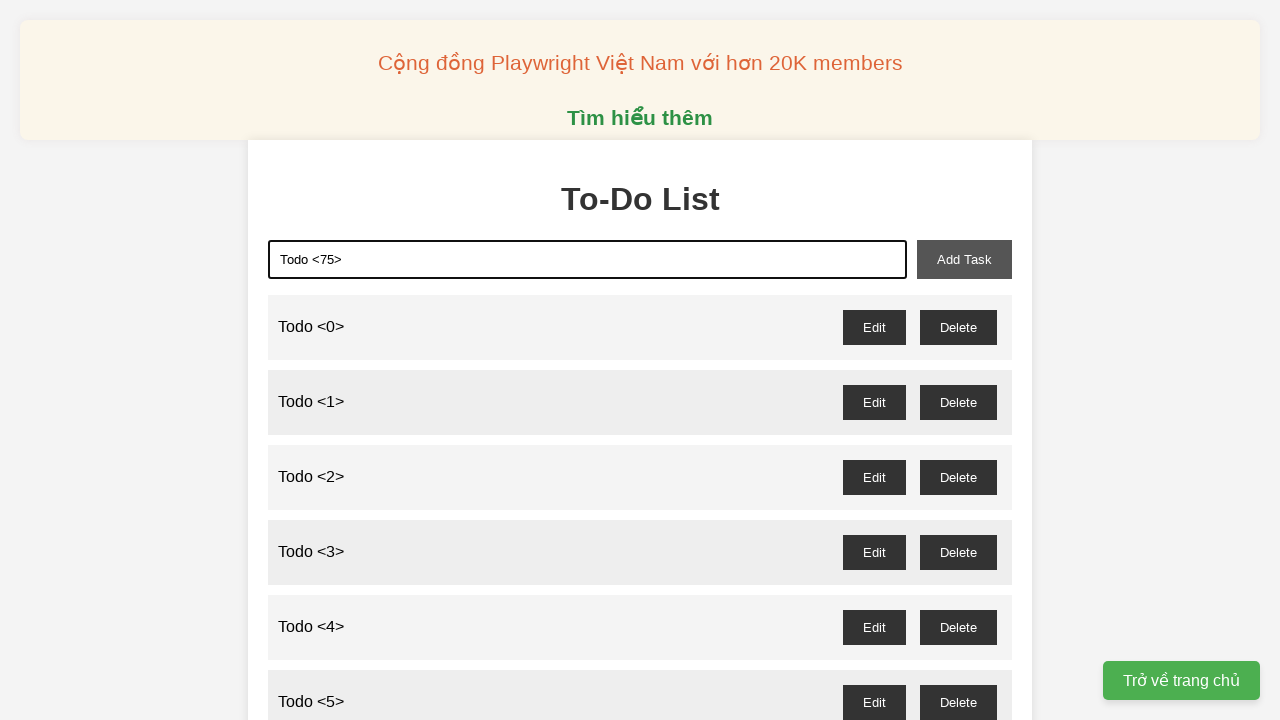

Clicked add task button for todo item 75 at (964, 259) on xpath=//button[@id='add-task']
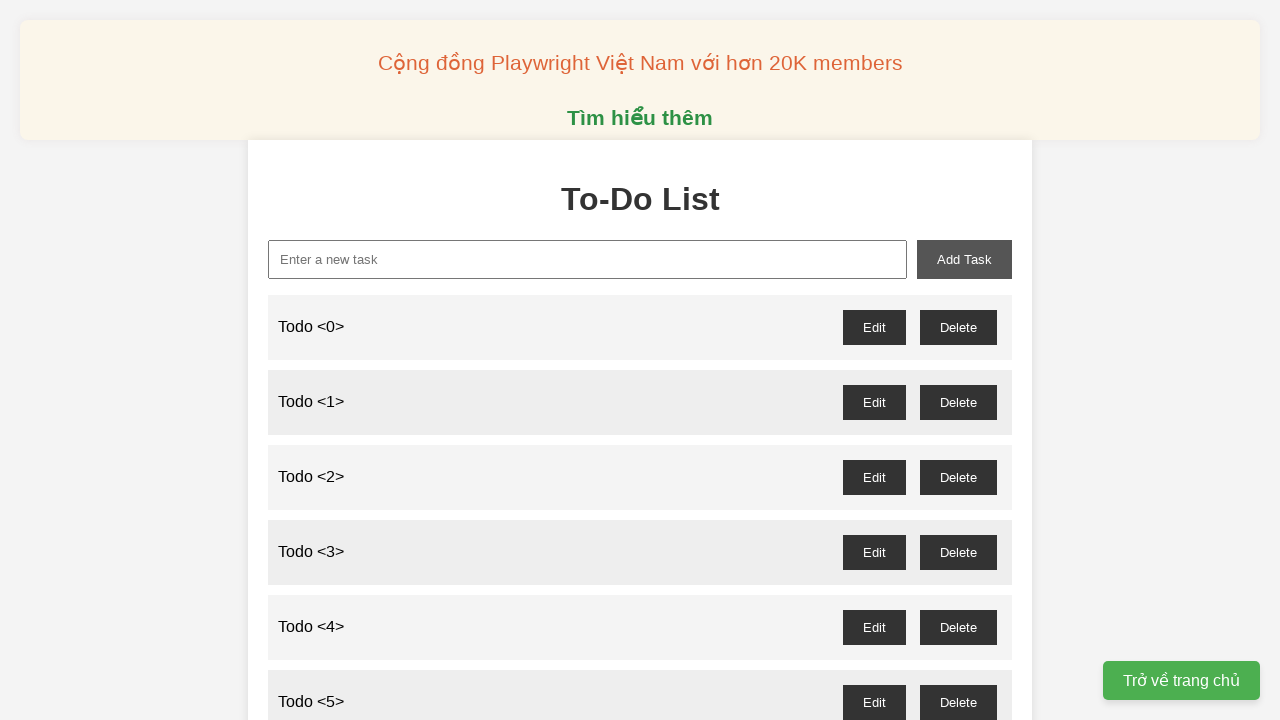

Filled todo input field with 'Todo <76>' on xpath=//input[@id='new-task']
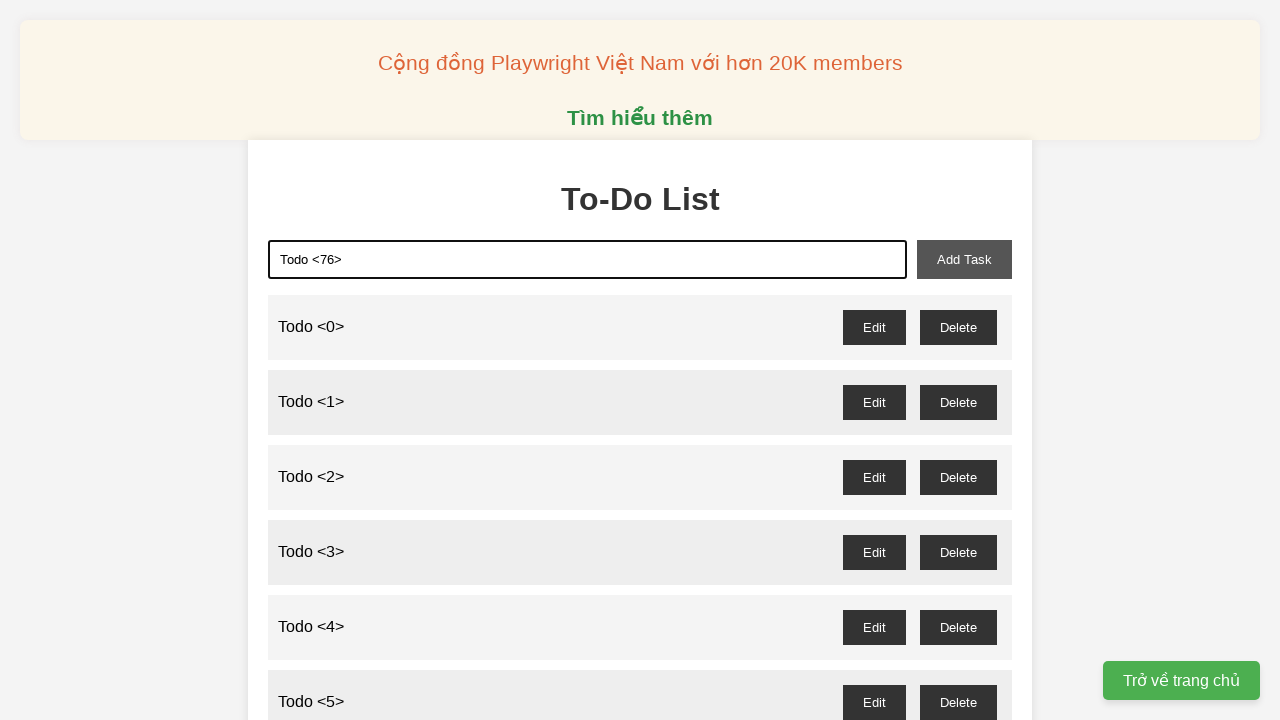

Clicked add task button for todo item 76 at (964, 259) on xpath=//button[@id='add-task']
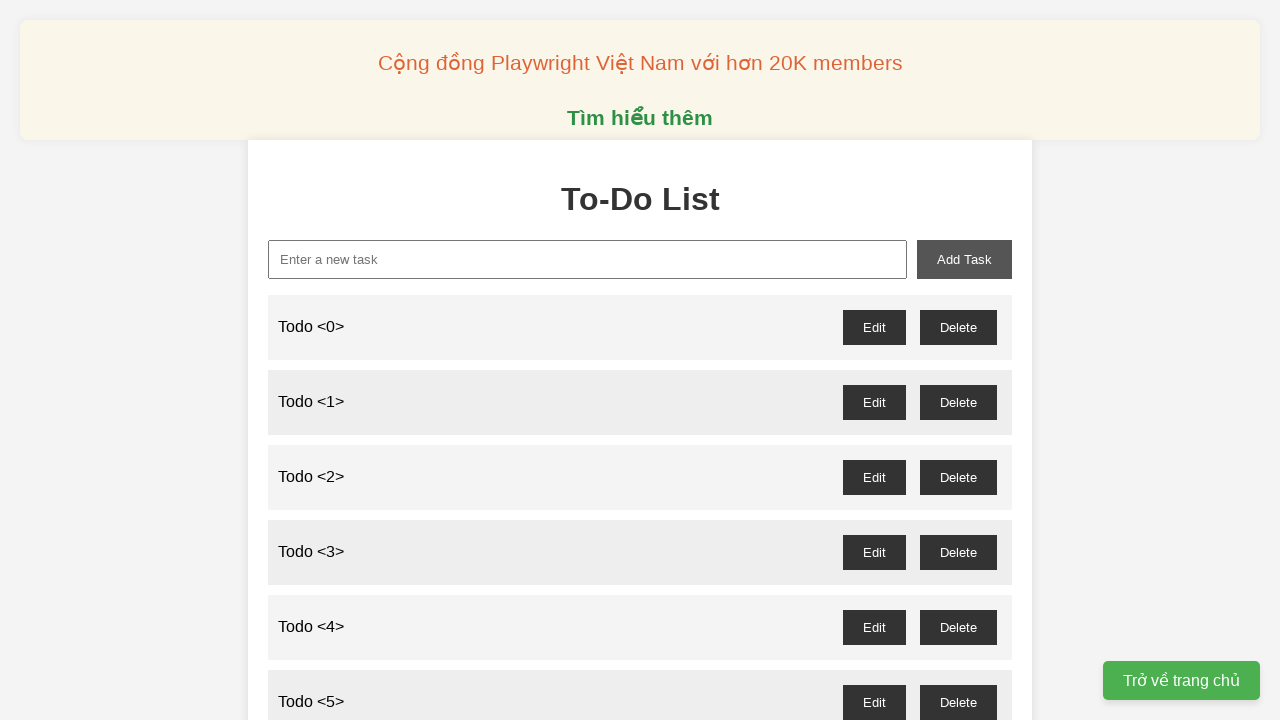

Filled todo input field with 'Todo <77>' on xpath=//input[@id='new-task']
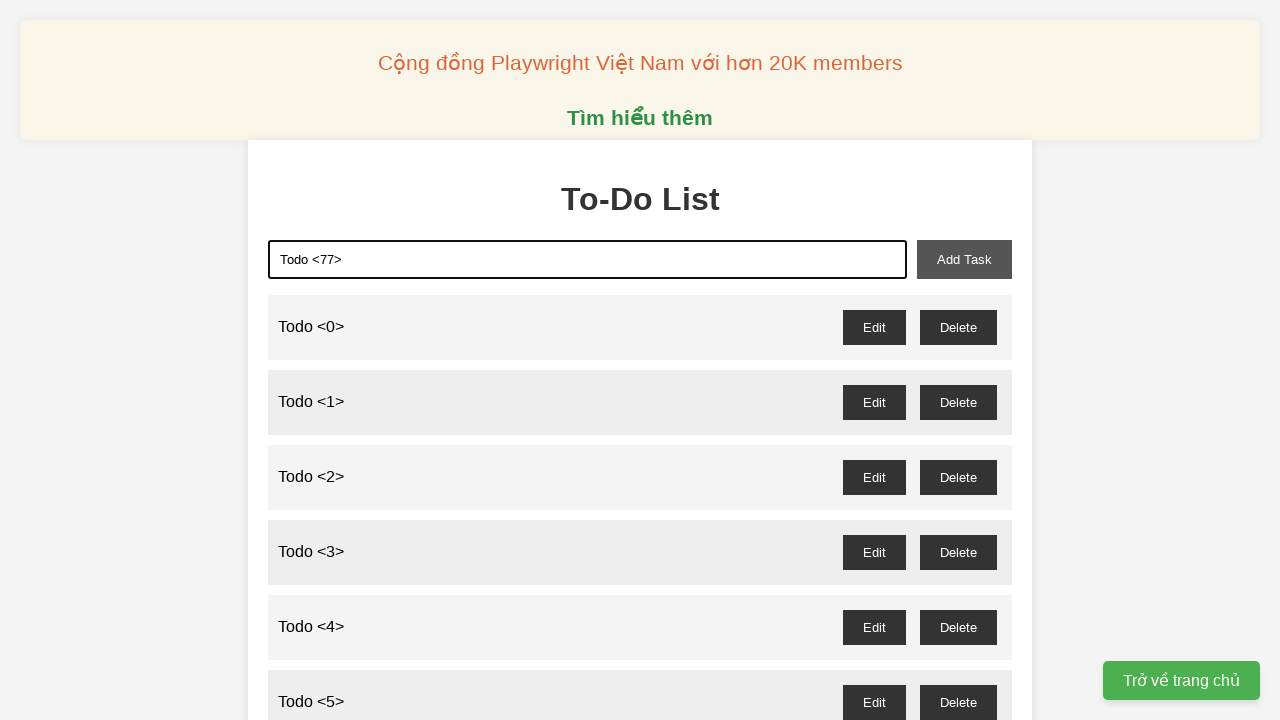

Clicked add task button for todo item 77 at (964, 259) on xpath=//button[@id='add-task']
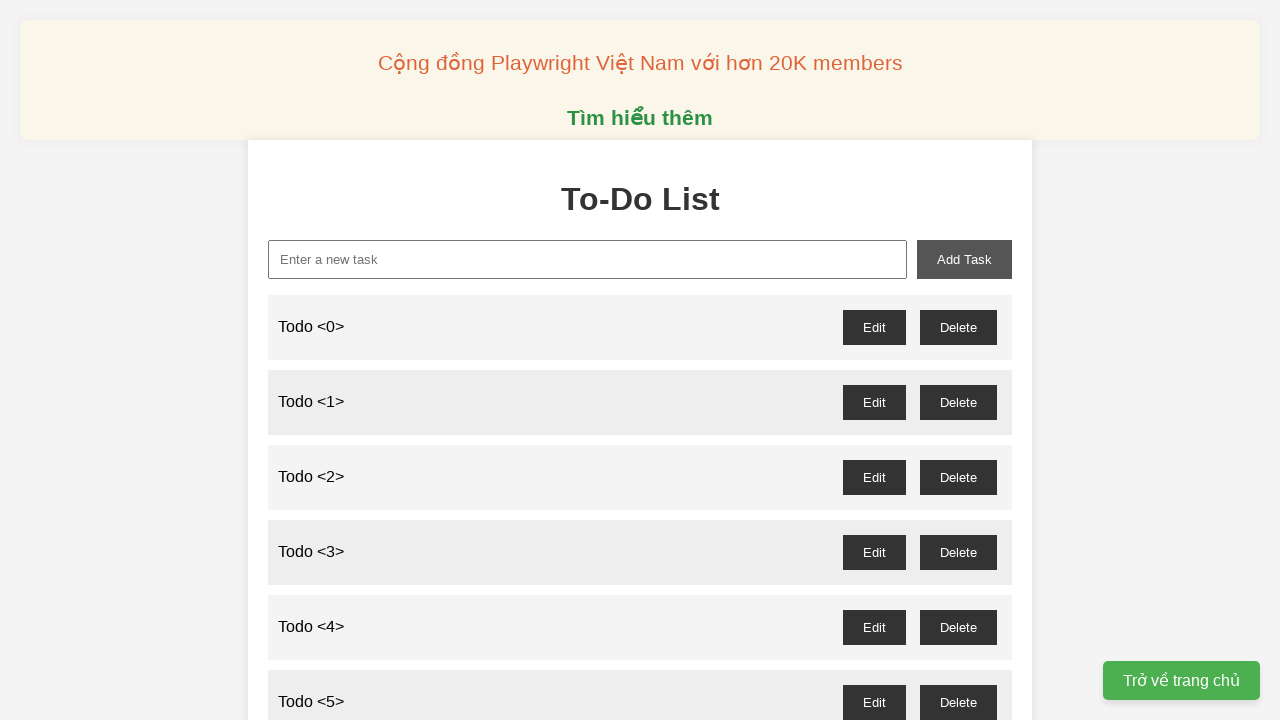

Filled todo input field with 'Todo <78>' on xpath=//input[@id='new-task']
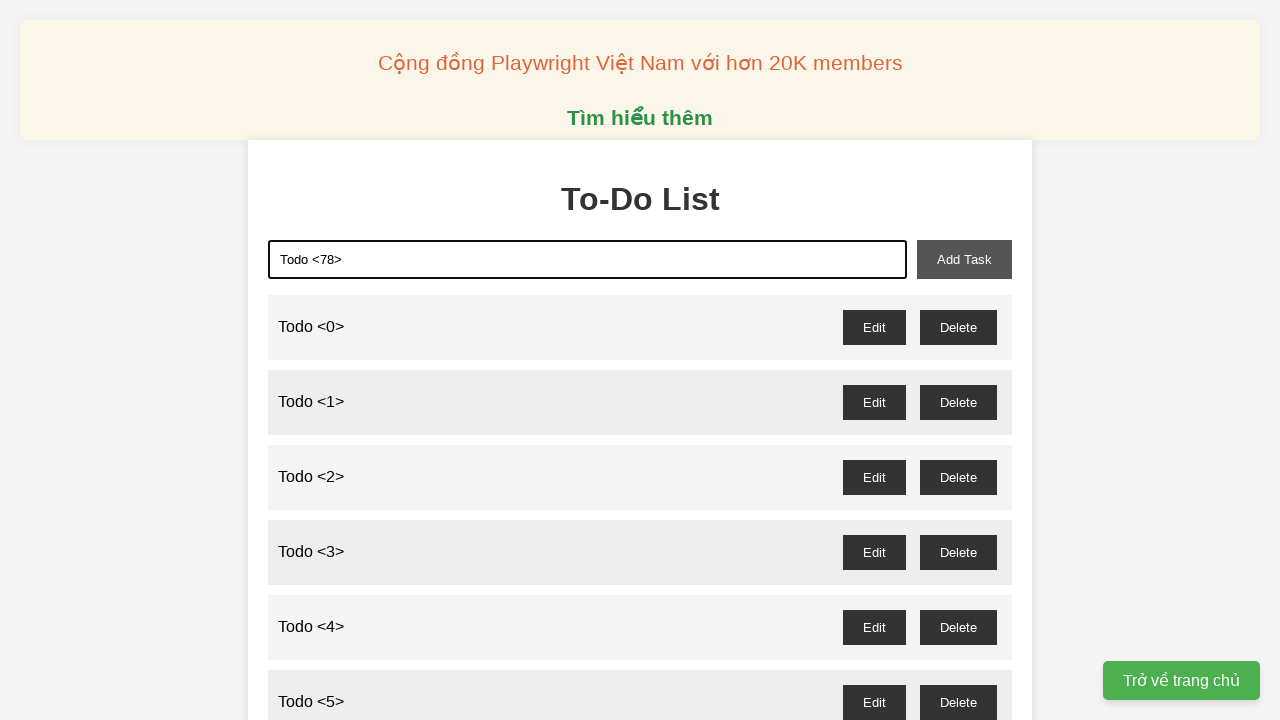

Clicked add task button for todo item 78 at (964, 259) on xpath=//button[@id='add-task']
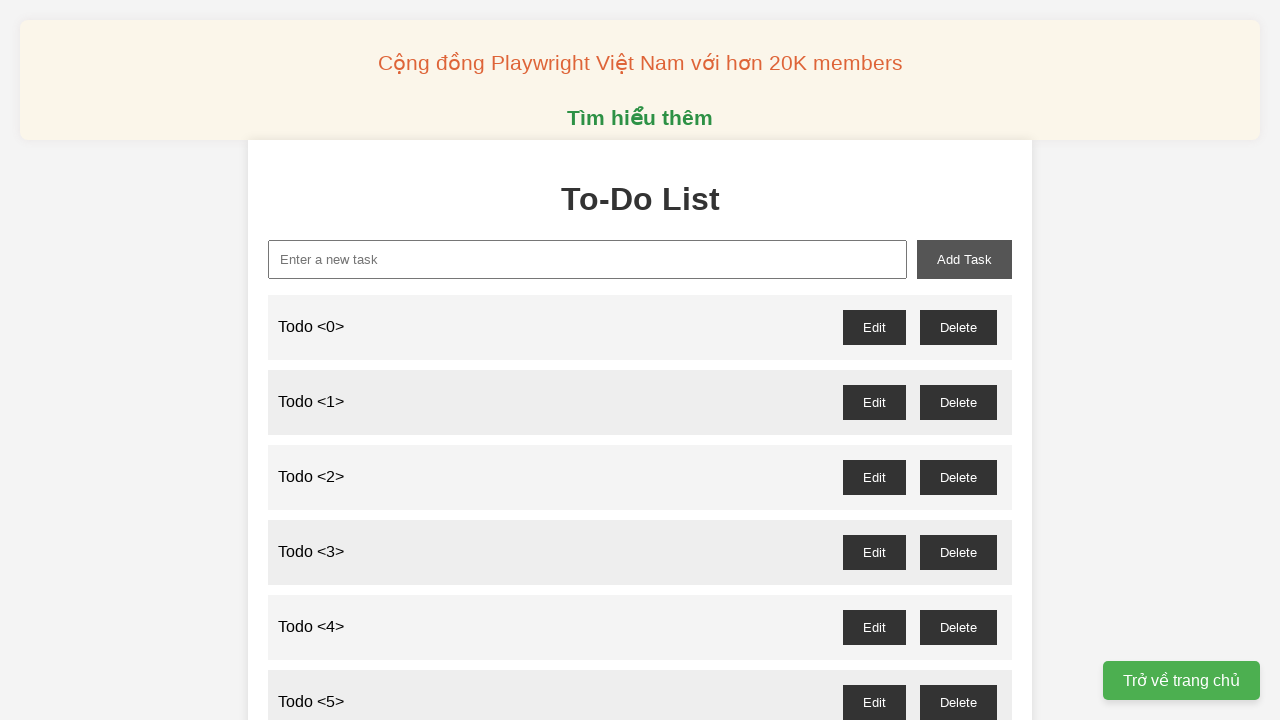

Filled todo input field with 'Todo <79>' on xpath=//input[@id='new-task']
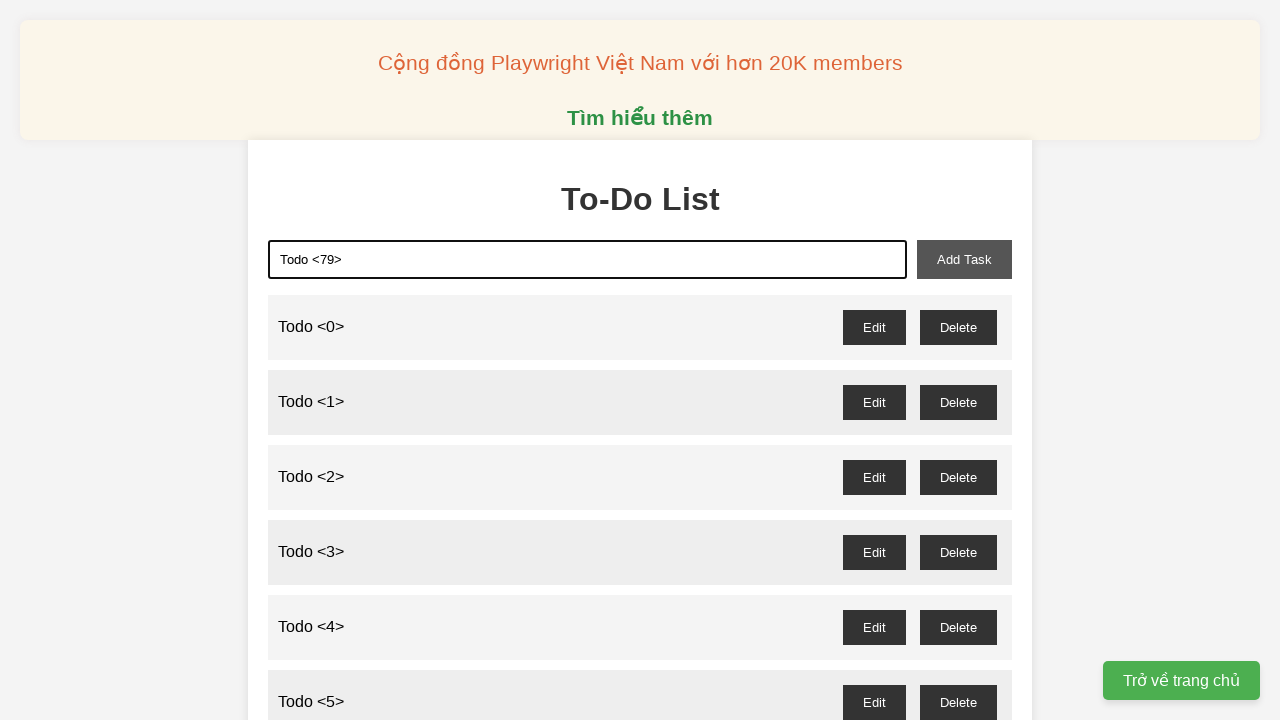

Clicked add task button for todo item 79 at (964, 259) on xpath=//button[@id='add-task']
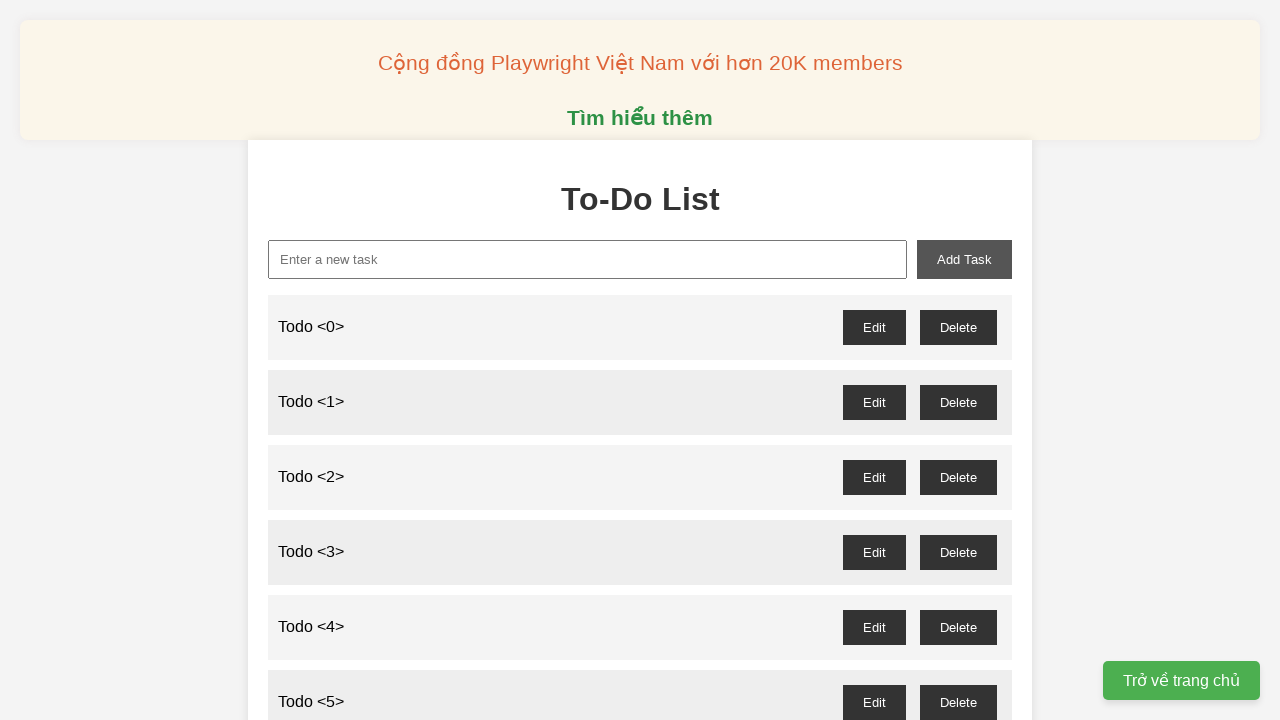

Filled todo input field with 'Todo <80>' on xpath=//input[@id='new-task']
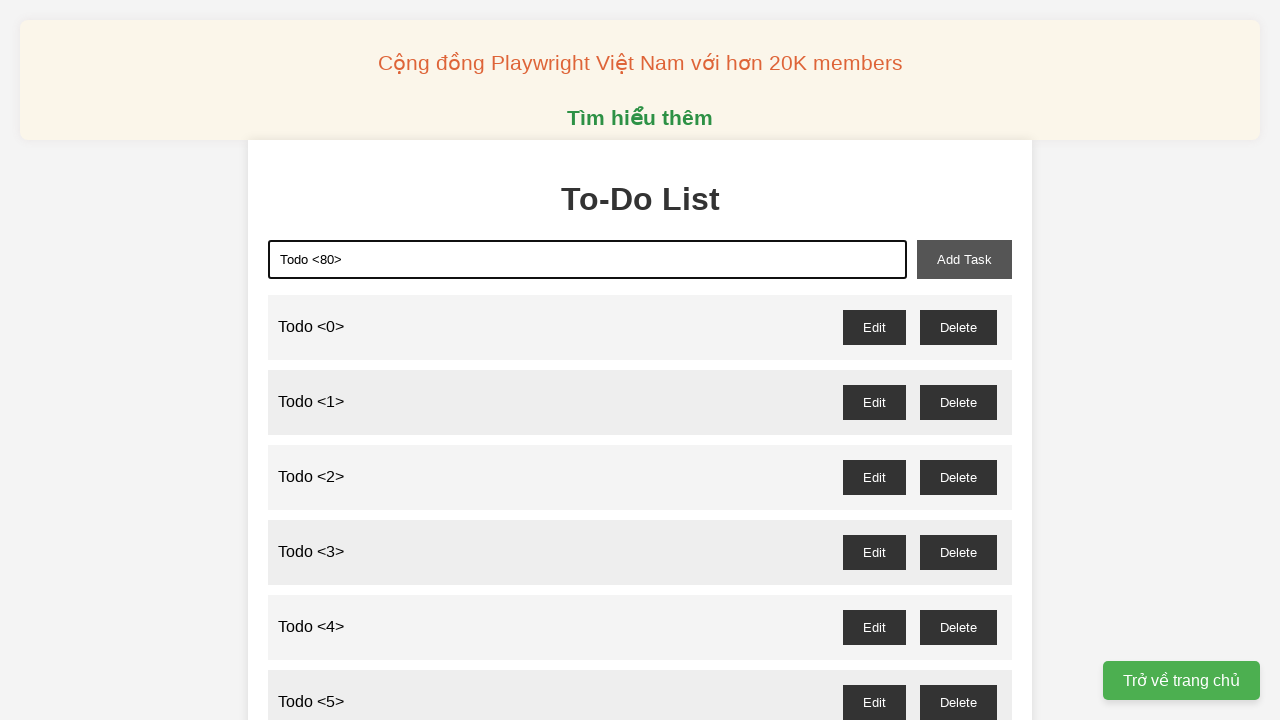

Clicked add task button for todo item 80 at (964, 259) on xpath=//button[@id='add-task']
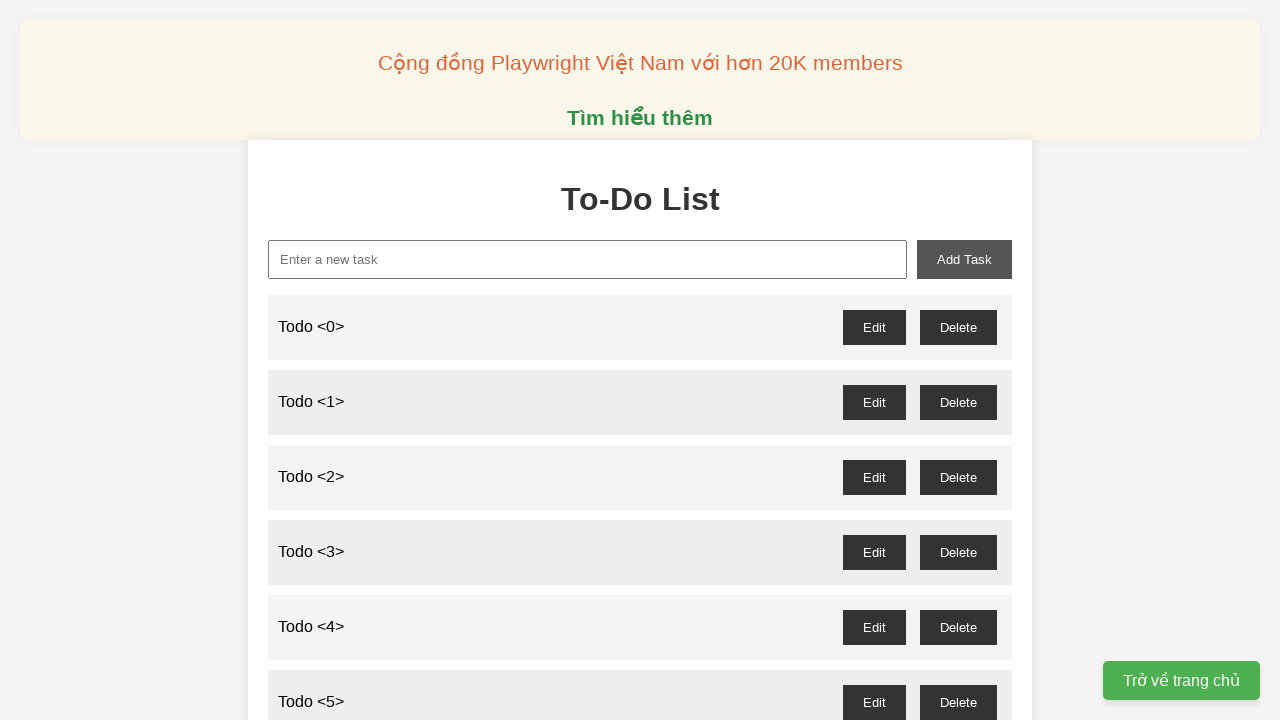

Filled todo input field with 'Todo <81>' on xpath=//input[@id='new-task']
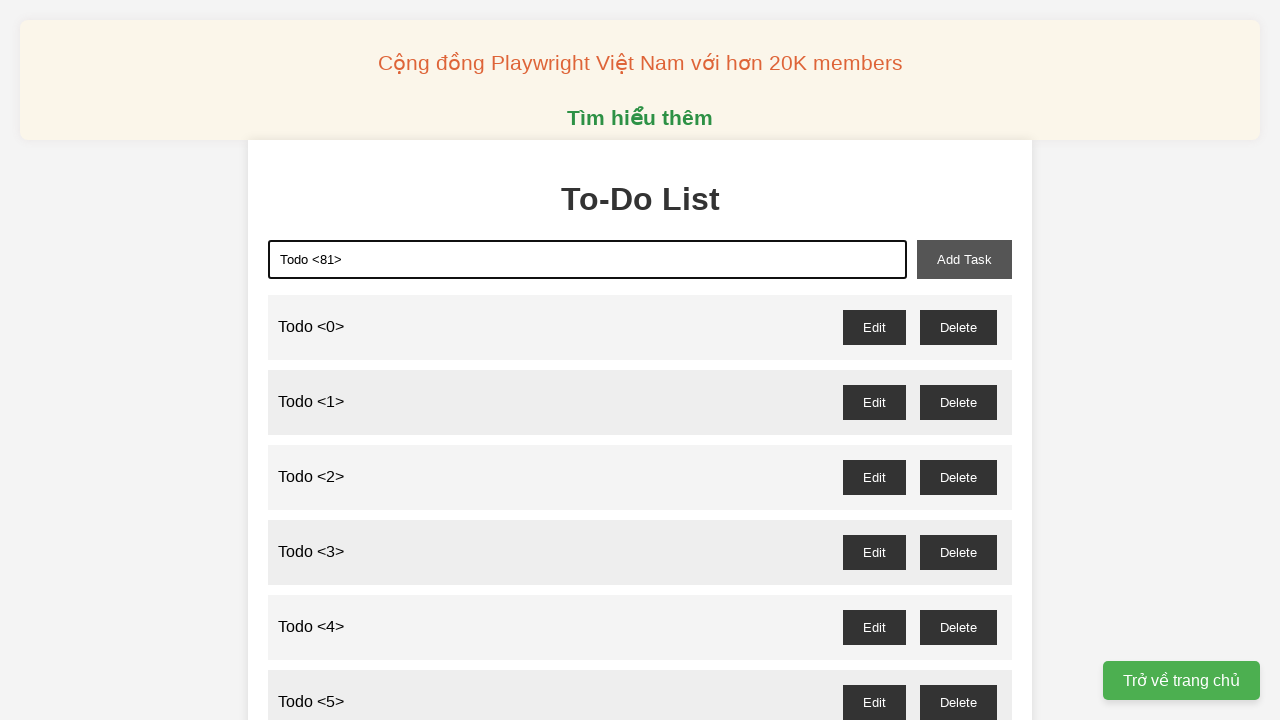

Clicked add task button for todo item 81 at (964, 259) on xpath=//button[@id='add-task']
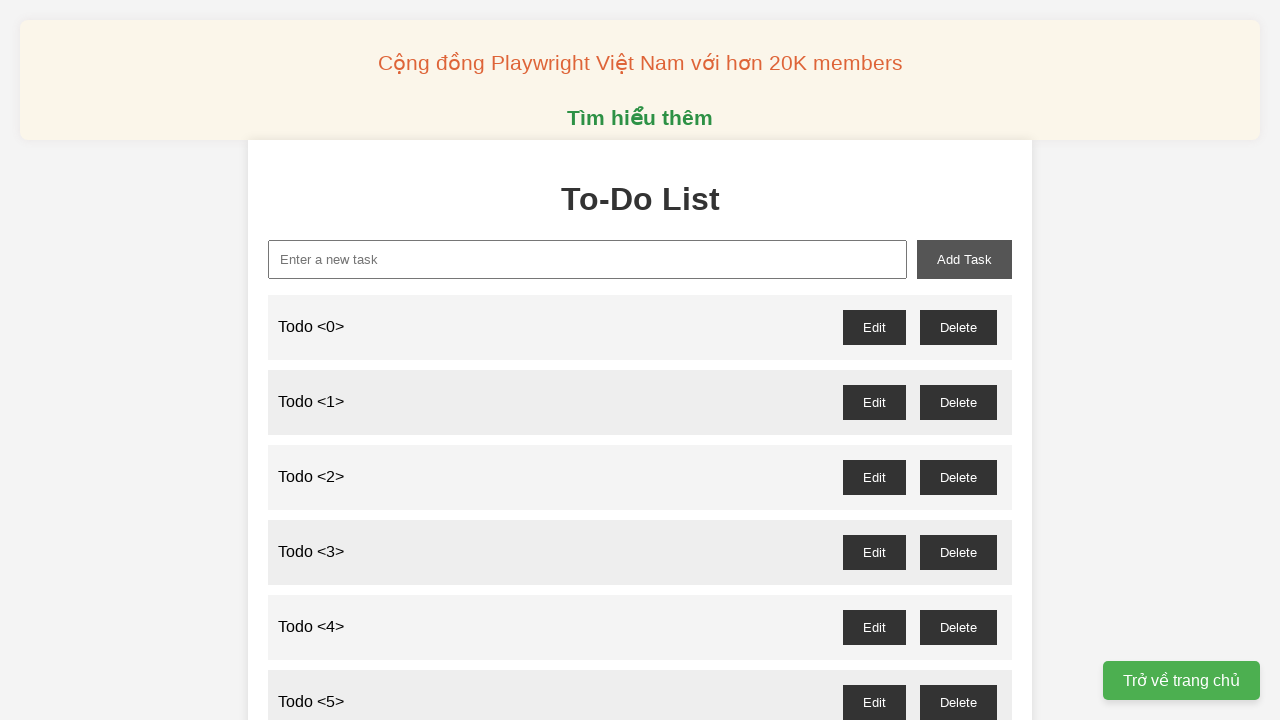

Filled todo input field with 'Todo <82>' on xpath=//input[@id='new-task']
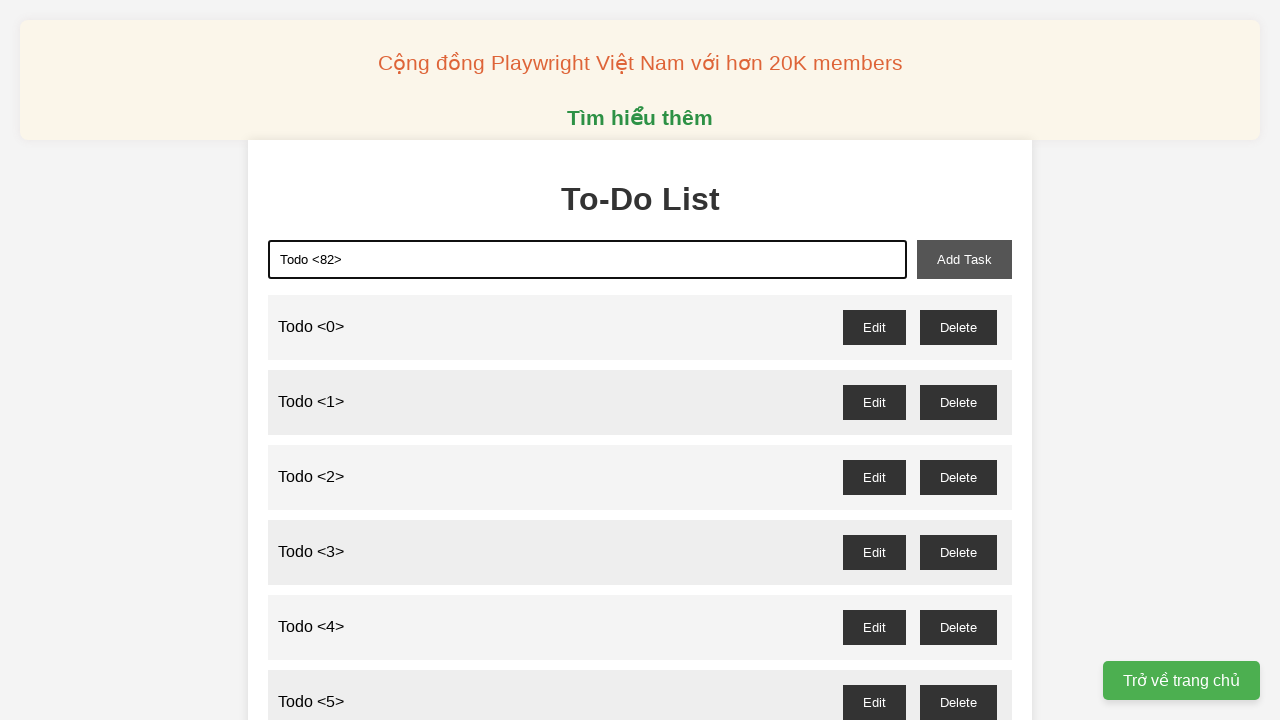

Clicked add task button for todo item 82 at (964, 259) on xpath=//button[@id='add-task']
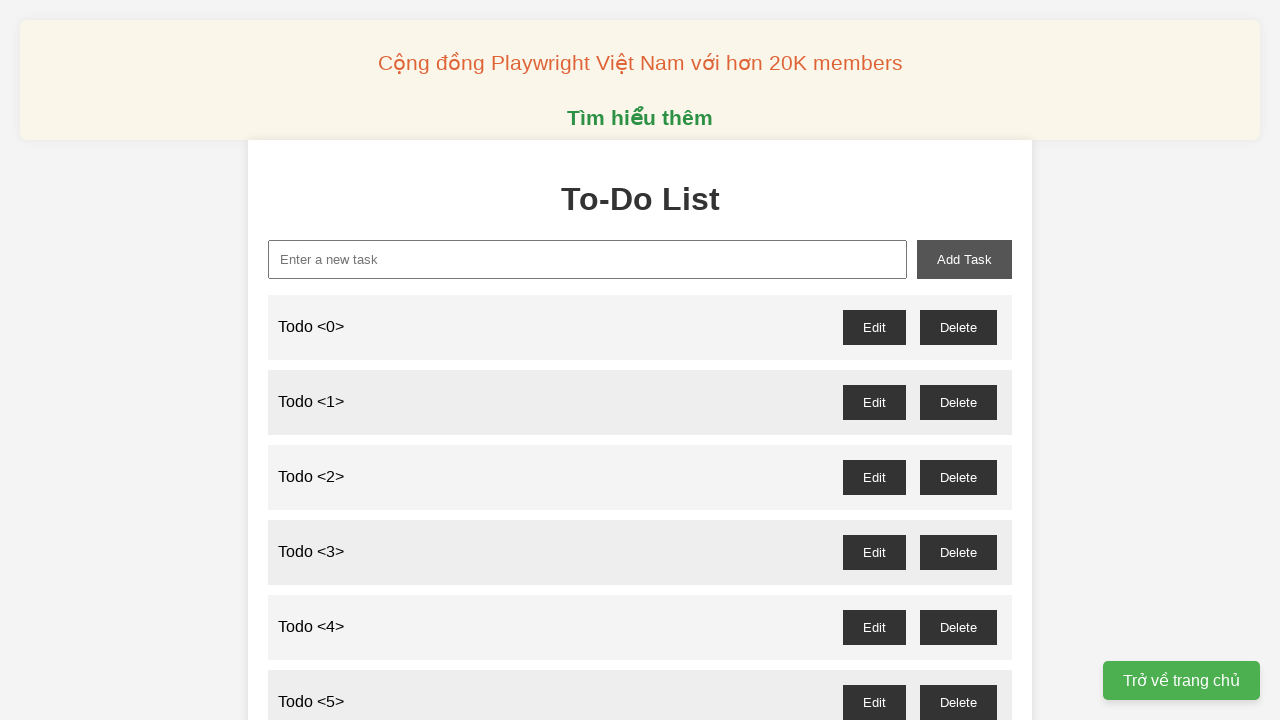

Filled todo input field with 'Todo <83>' on xpath=//input[@id='new-task']
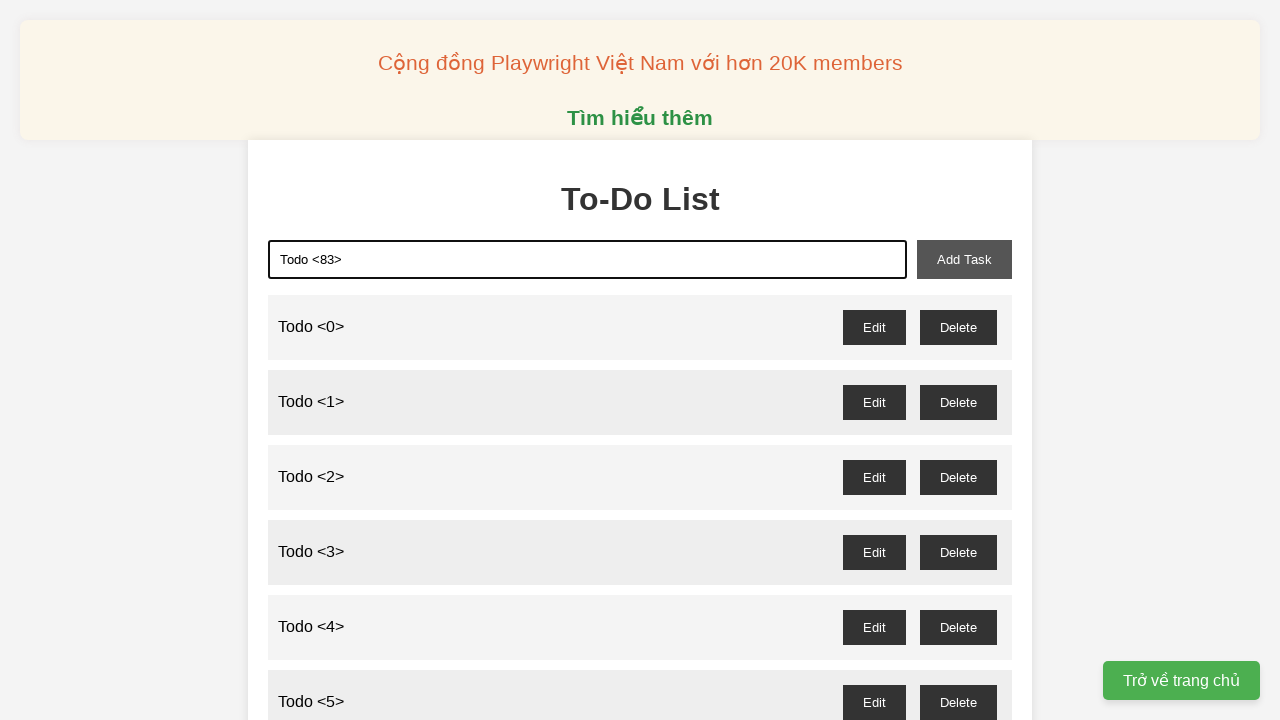

Clicked add task button for todo item 83 at (964, 259) on xpath=//button[@id='add-task']
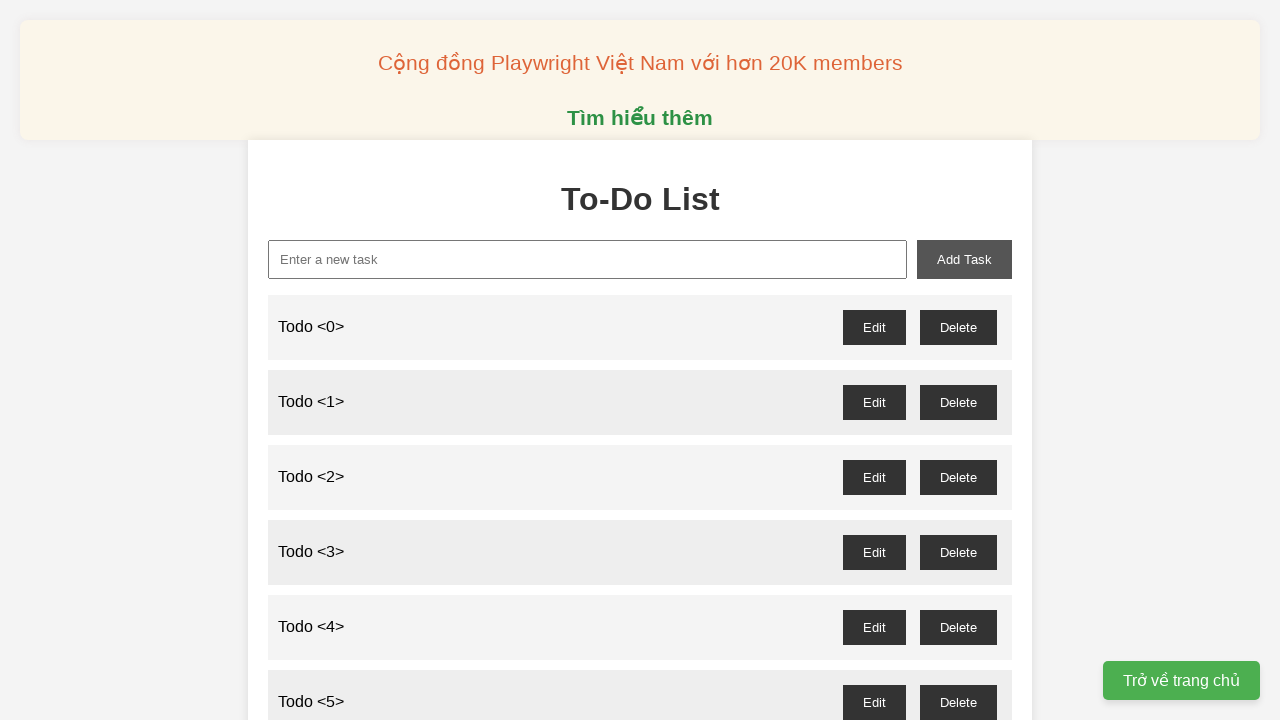

Filled todo input field with 'Todo <84>' on xpath=//input[@id='new-task']
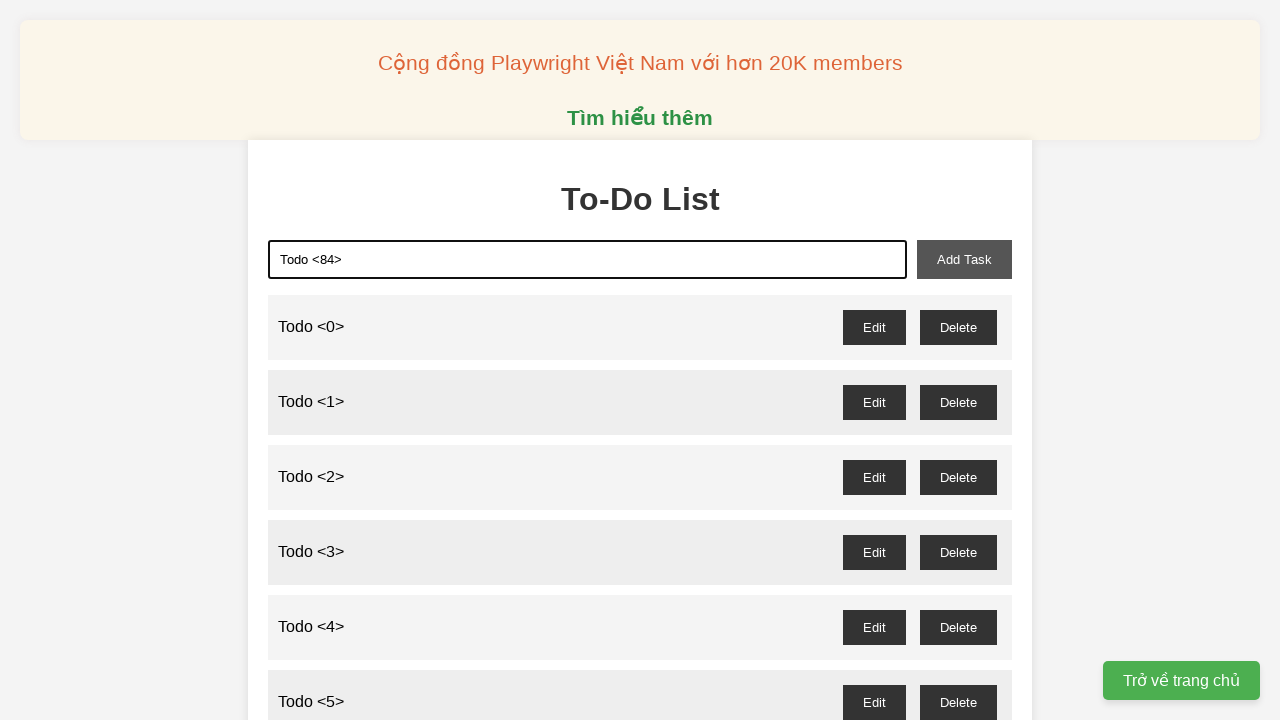

Clicked add task button for todo item 84 at (964, 259) on xpath=//button[@id='add-task']
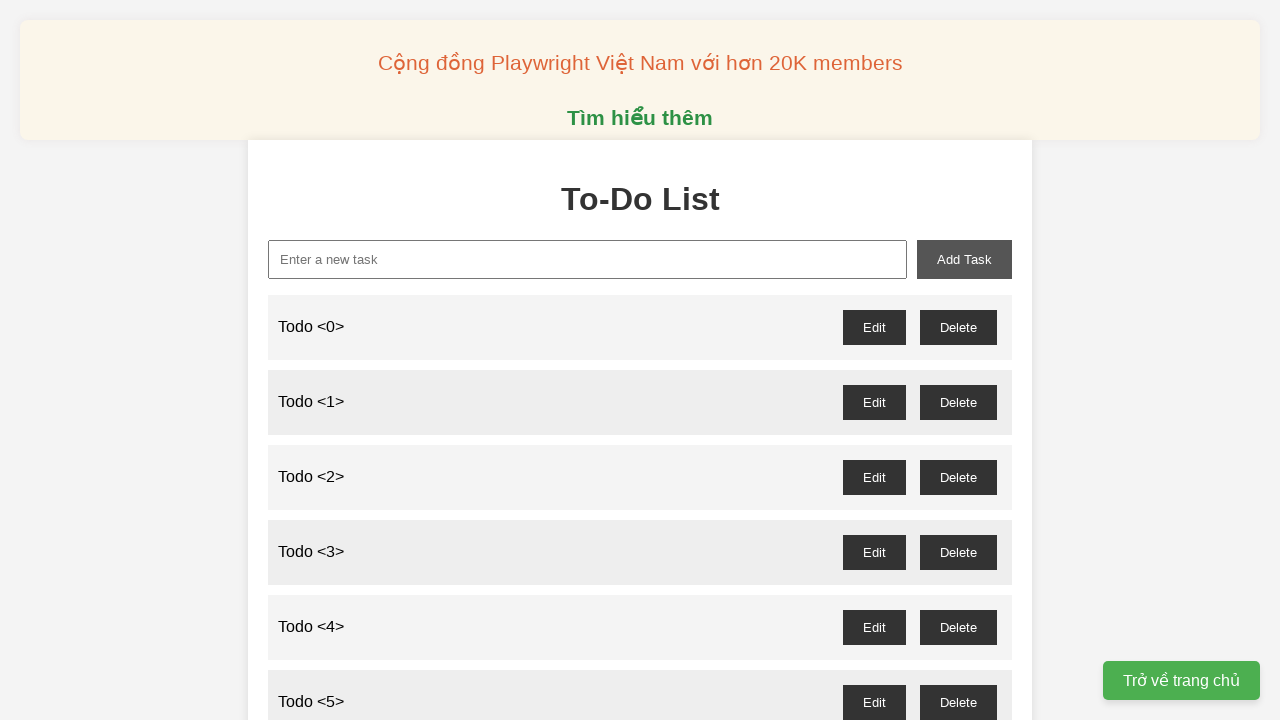

Filled todo input field with 'Todo <85>' on xpath=//input[@id='new-task']
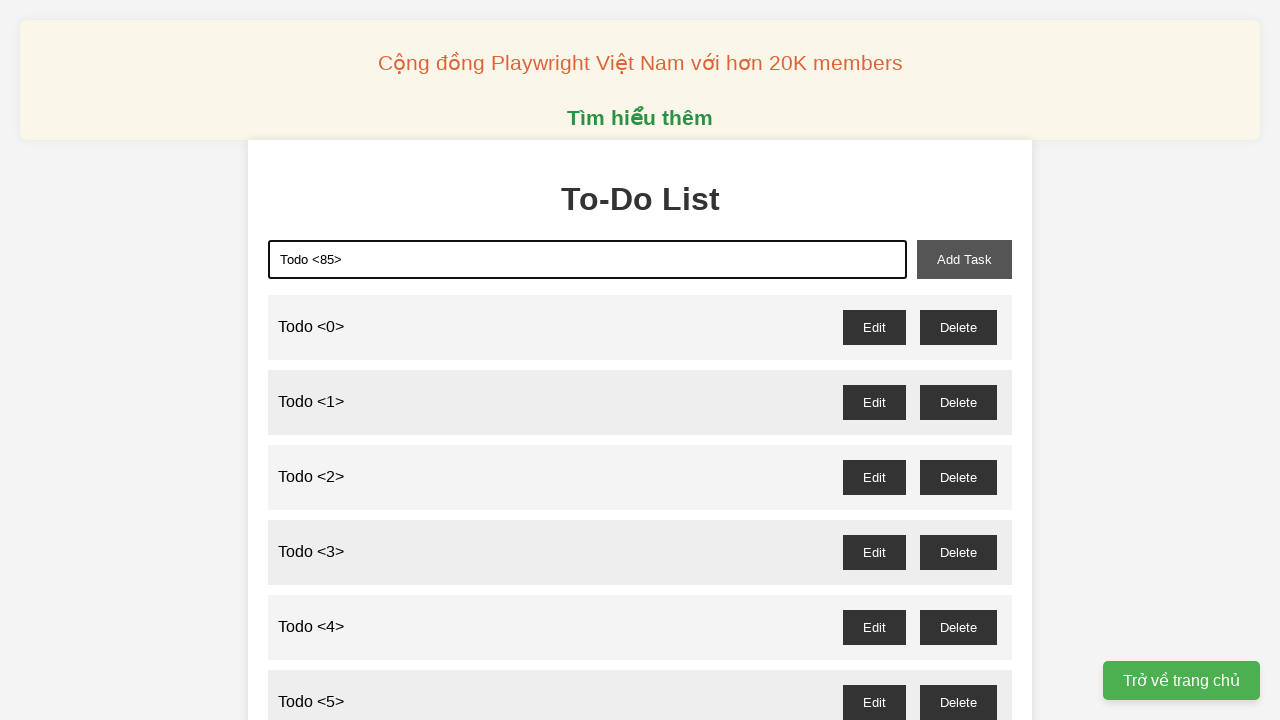

Clicked add task button for todo item 85 at (964, 259) on xpath=//button[@id='add-task']
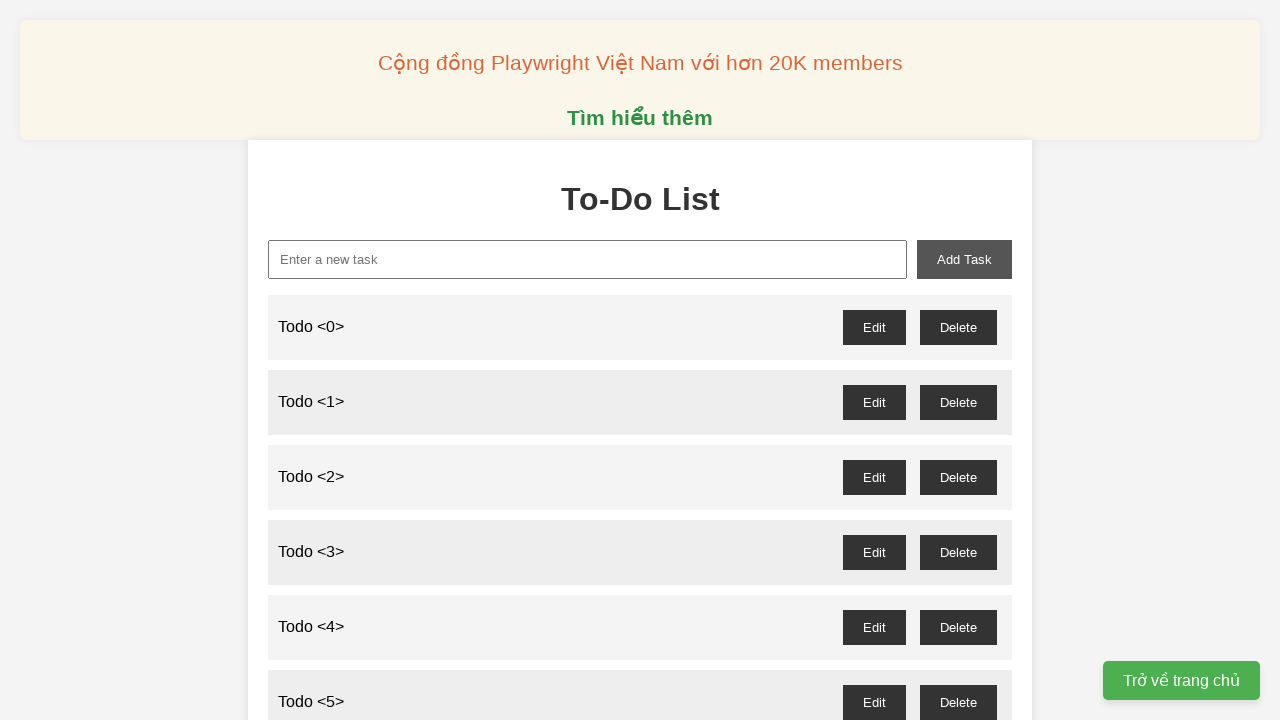

Filled todo input field with 'Todo <86>' on xpath=//input[@id='new-task']
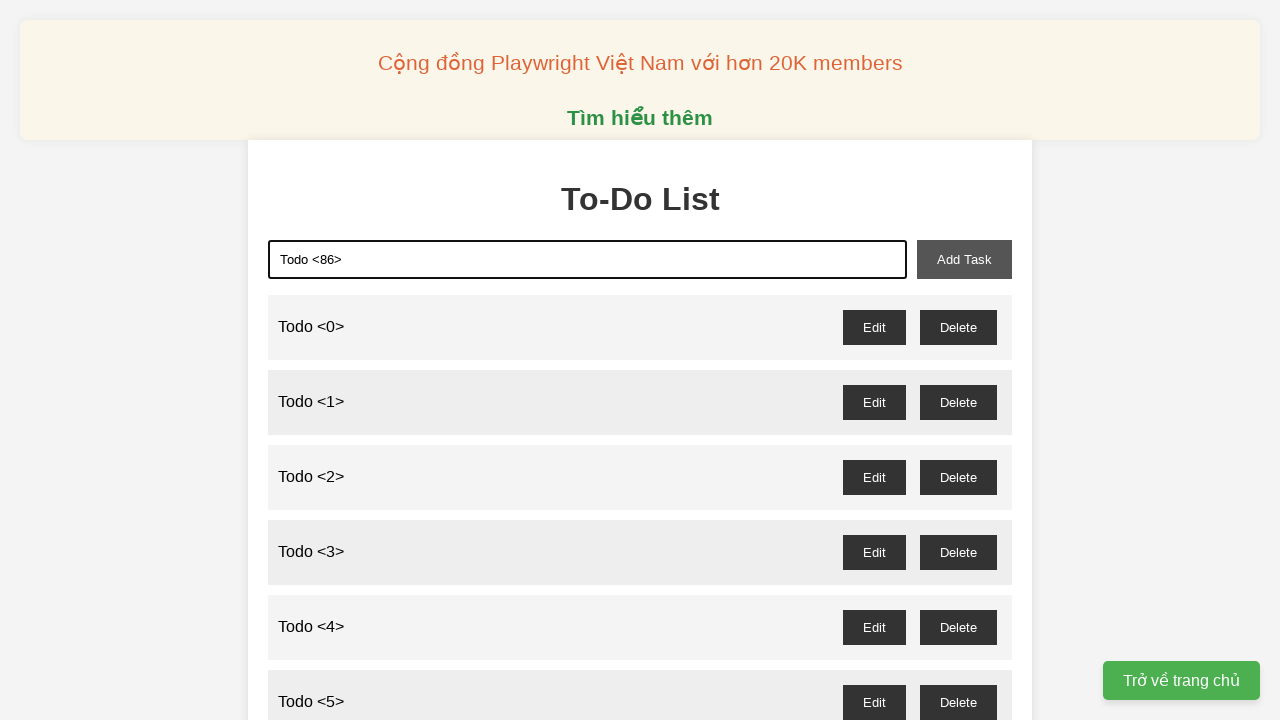

Clicked add task button for todo item 86 at (964, 259) on xpath=//button[@id='add-task']
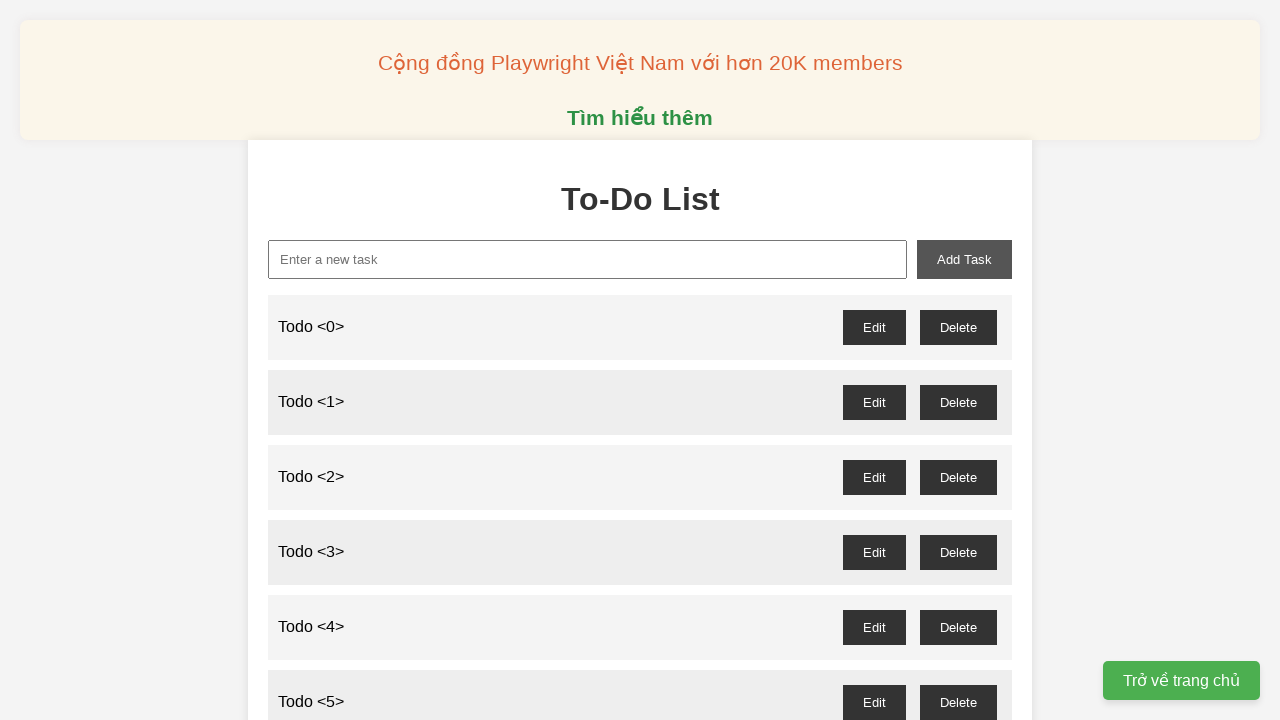

Filled todo input field with 'Todo <87>' on xpath=//input[@id='new-task']
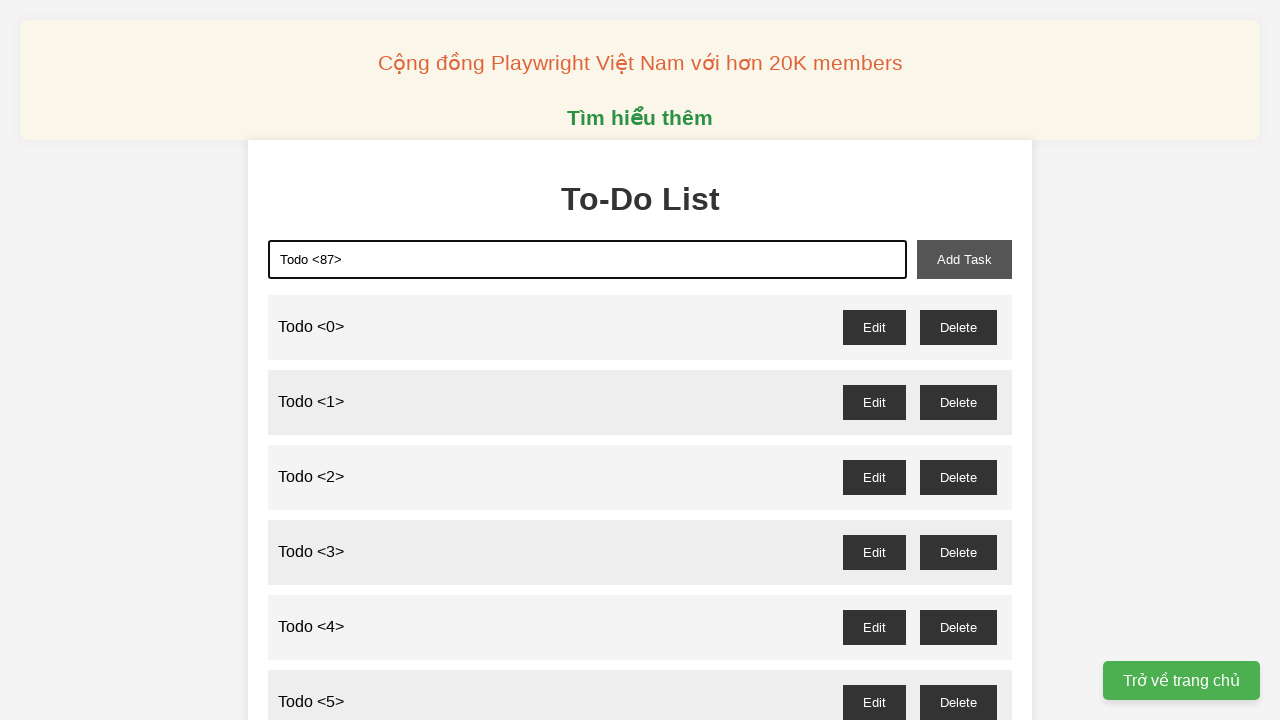

Clicked add task button for todo item 87 at (964, 259) on xpath=//button[@id='add-task']
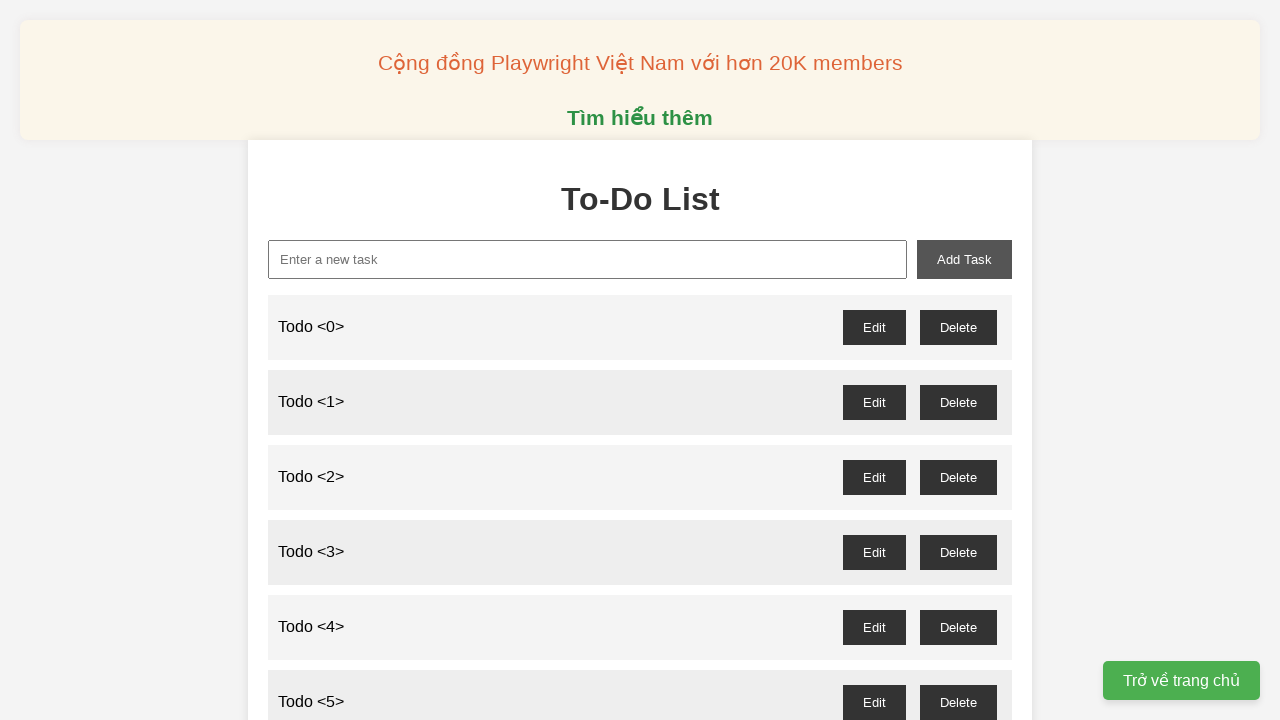

Filled todo input field with 'Todo <88>' on xpath=//input[@id='new-task']
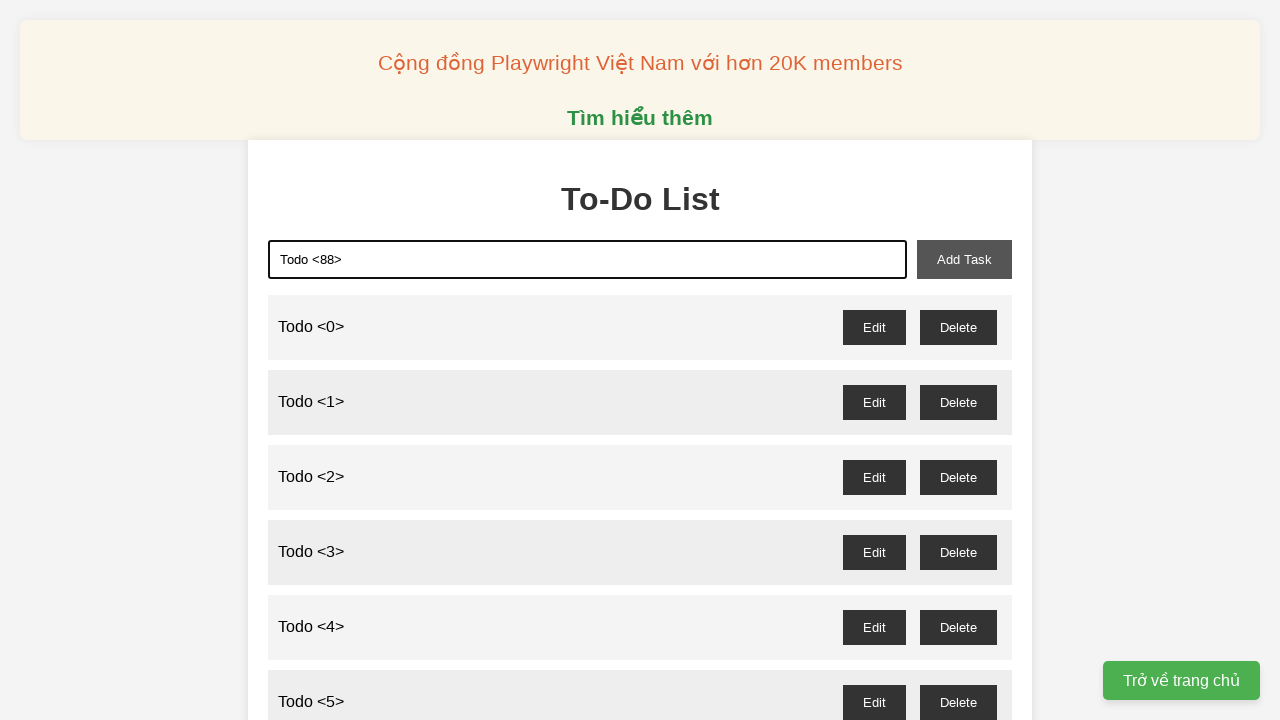

Clicked add task button for todo item 88 at (964, 259) on xpath=//button[@id='add-task']
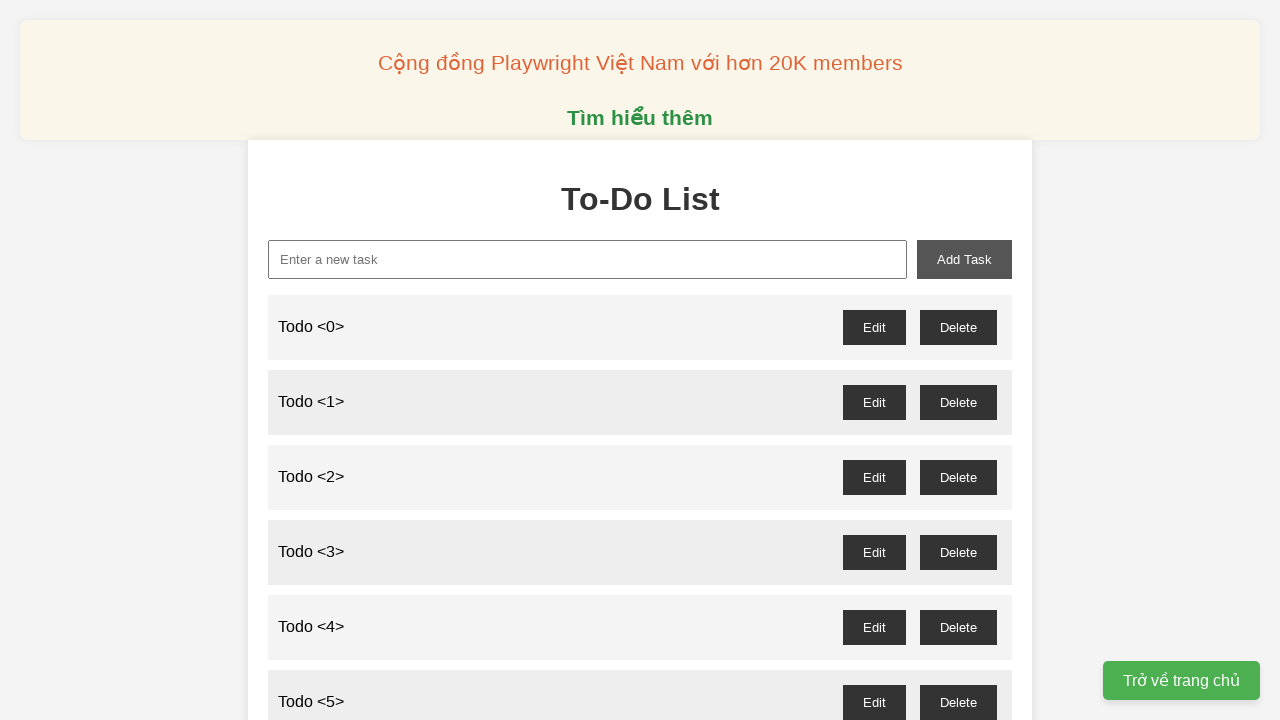

Filled todo input field with 'Todo <89>' on xpath=//input[@id='new-task']
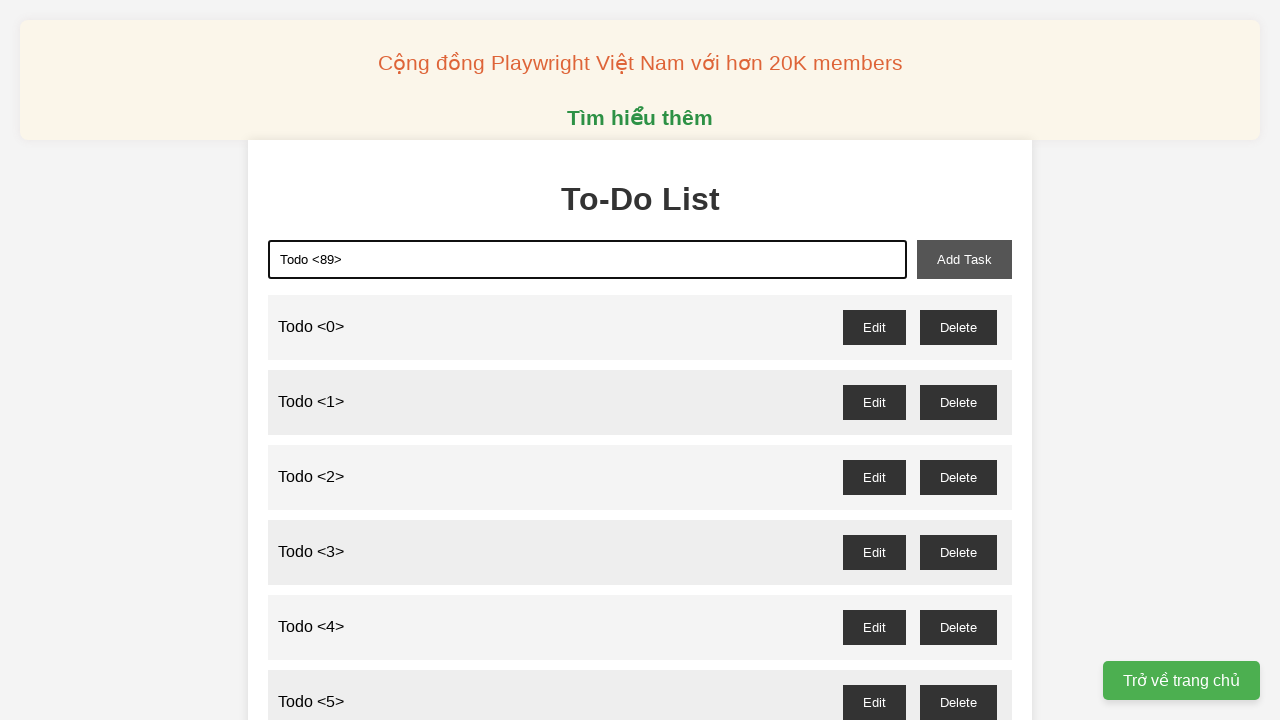

Clicked add task button for todo item 89 at (964, 259) on xpath=//button[@id='add-task']
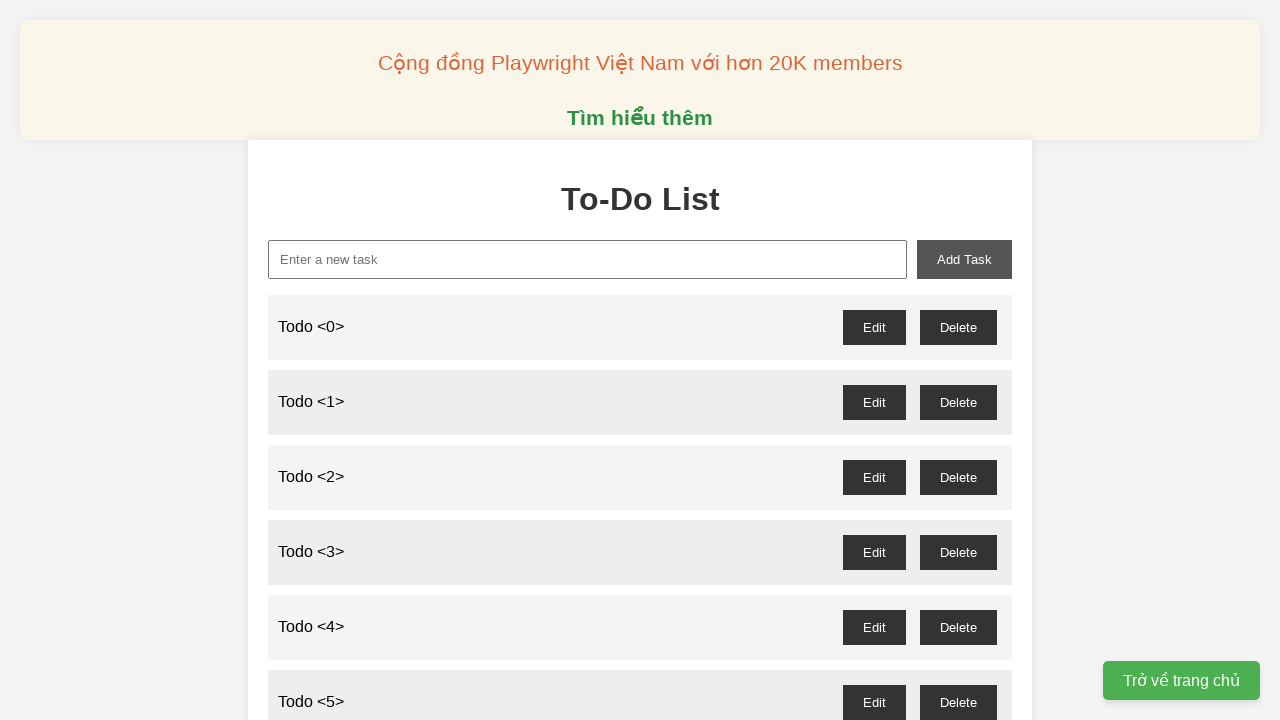

Filled todo input field with 'Todo <90>' on xpath=//input[@id='new-task']
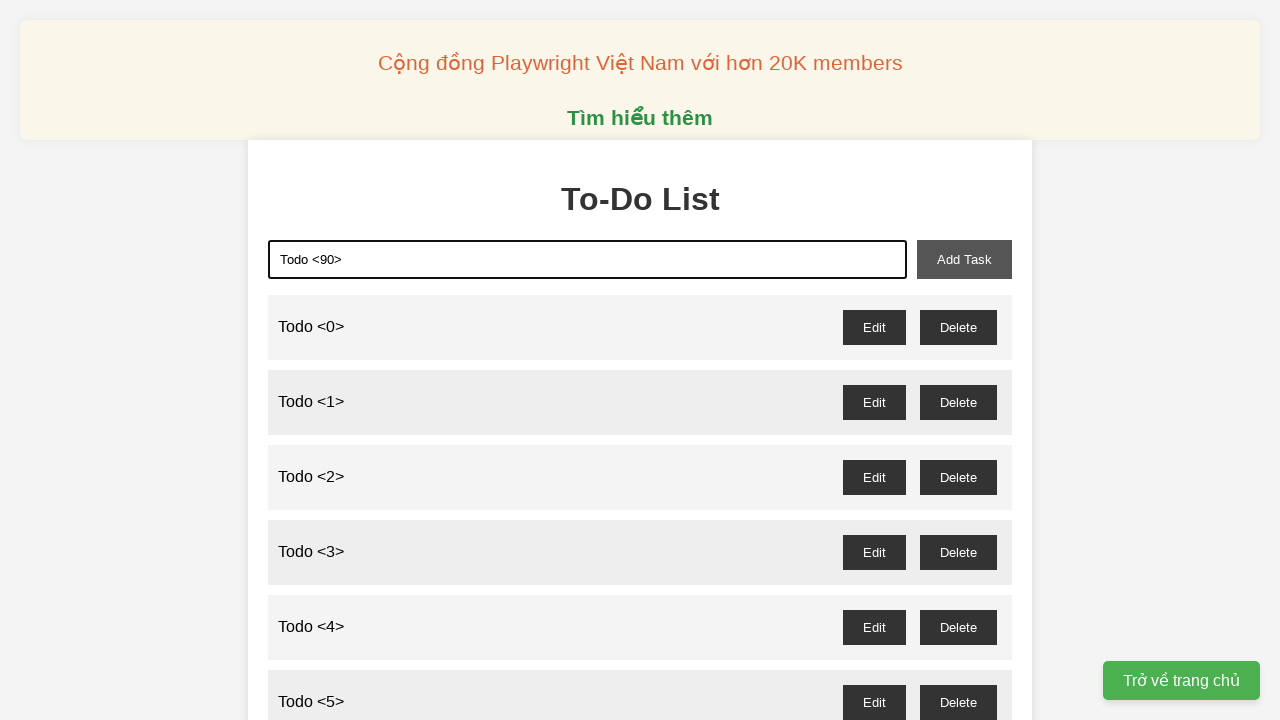

Clicked add task button for todo item 90 at (964, 259) on xpath=//button[@id='add-task']
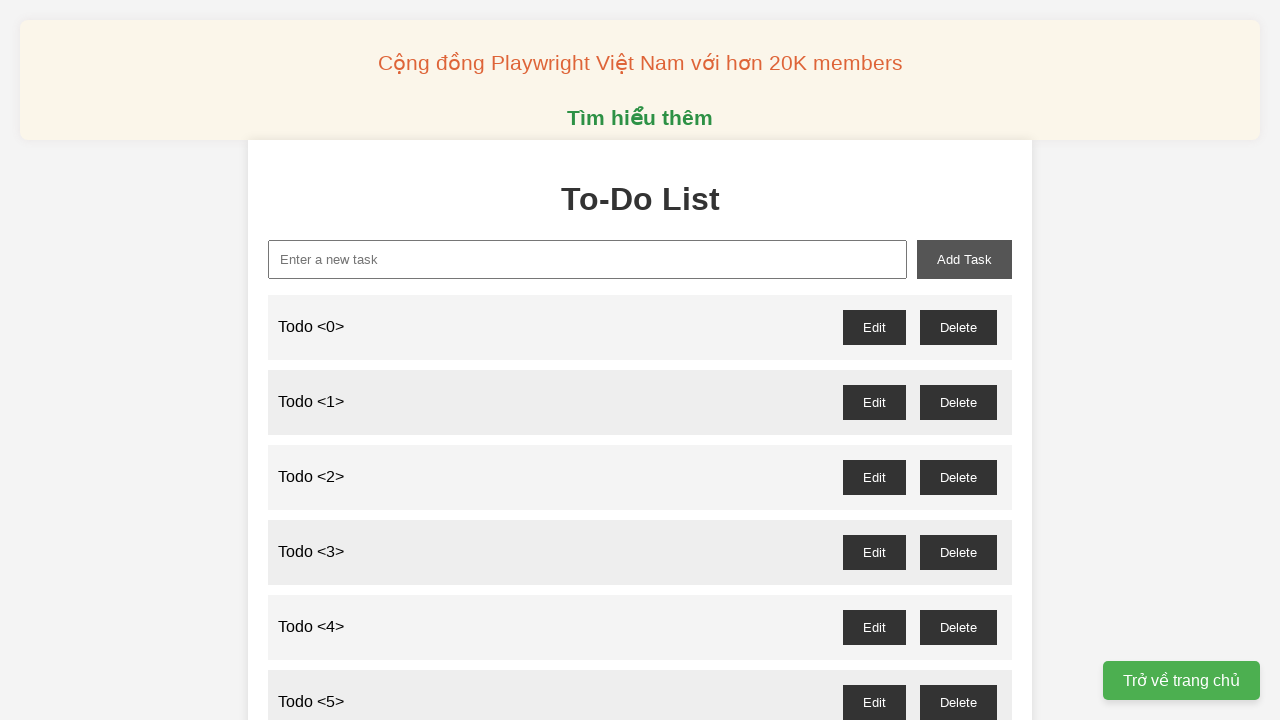

Filled todo input field with 'Todo <91>' on xpath=//input[@id='new-task']
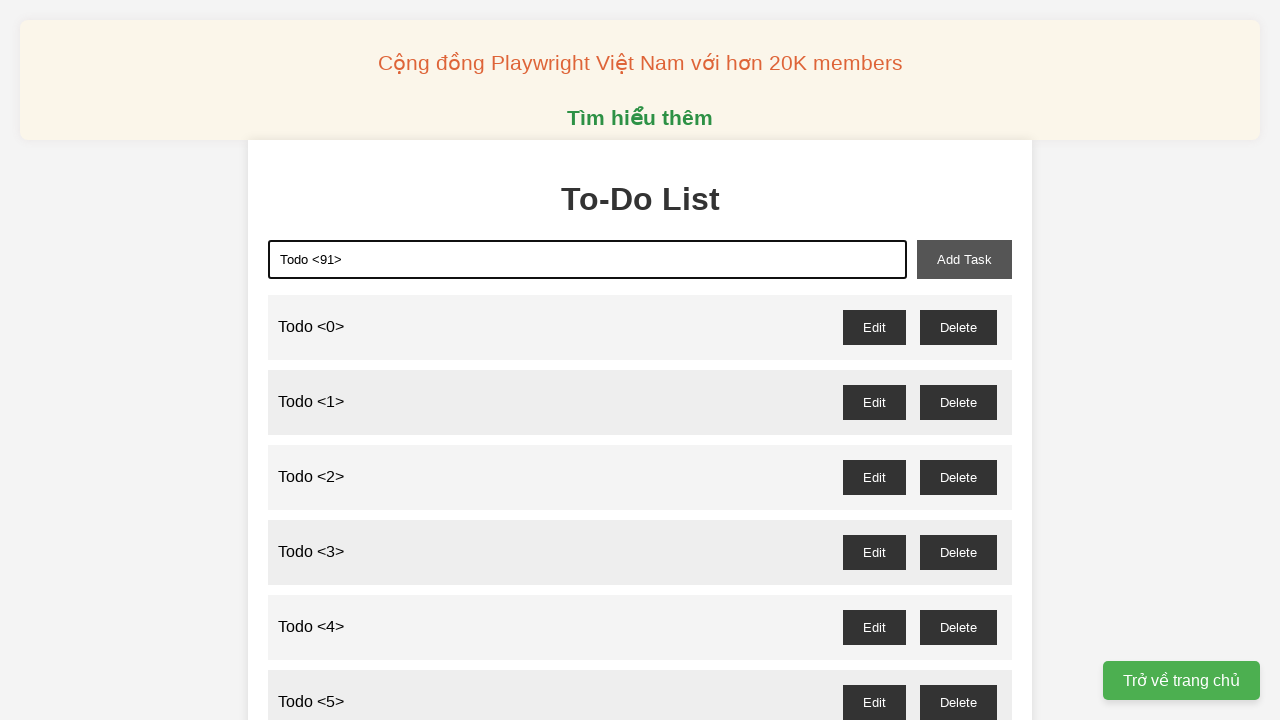

Clicked add task button for todo item 91 at (964, 259) on xpath=//button[@id='add-task']
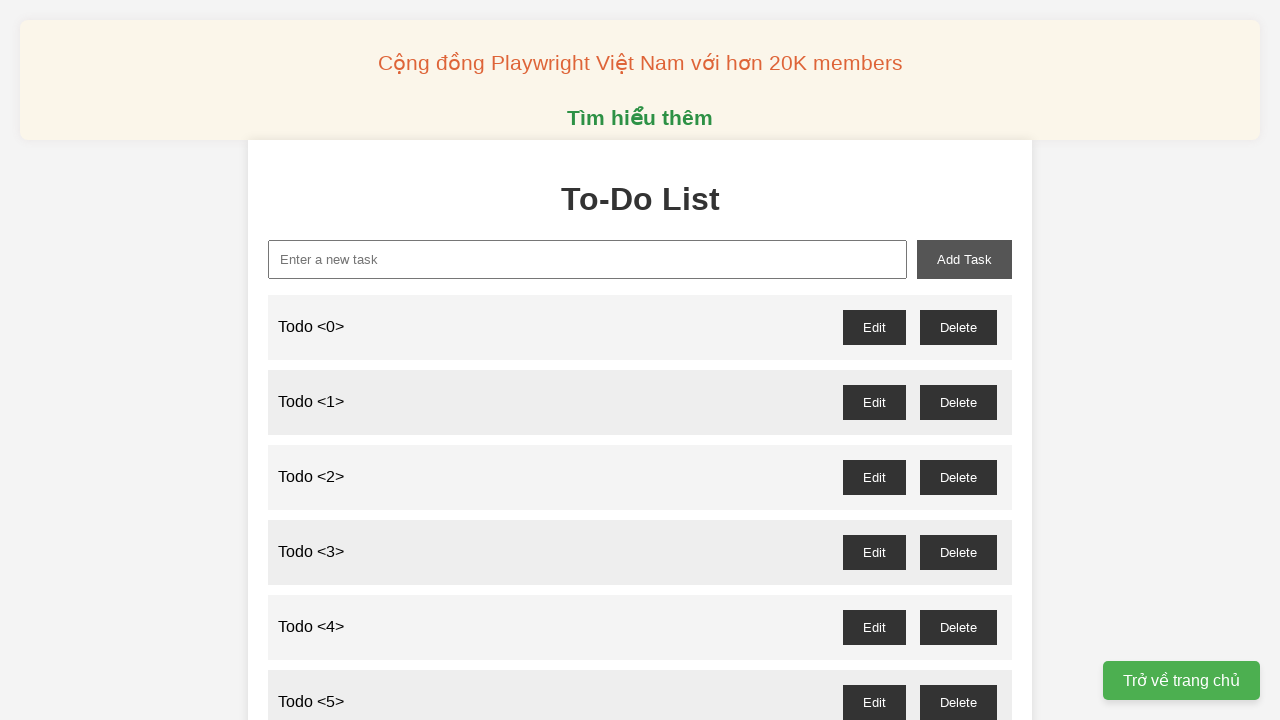

Filled todo input field with 'Todo <92>' on xpath=//input[@id='new-task']
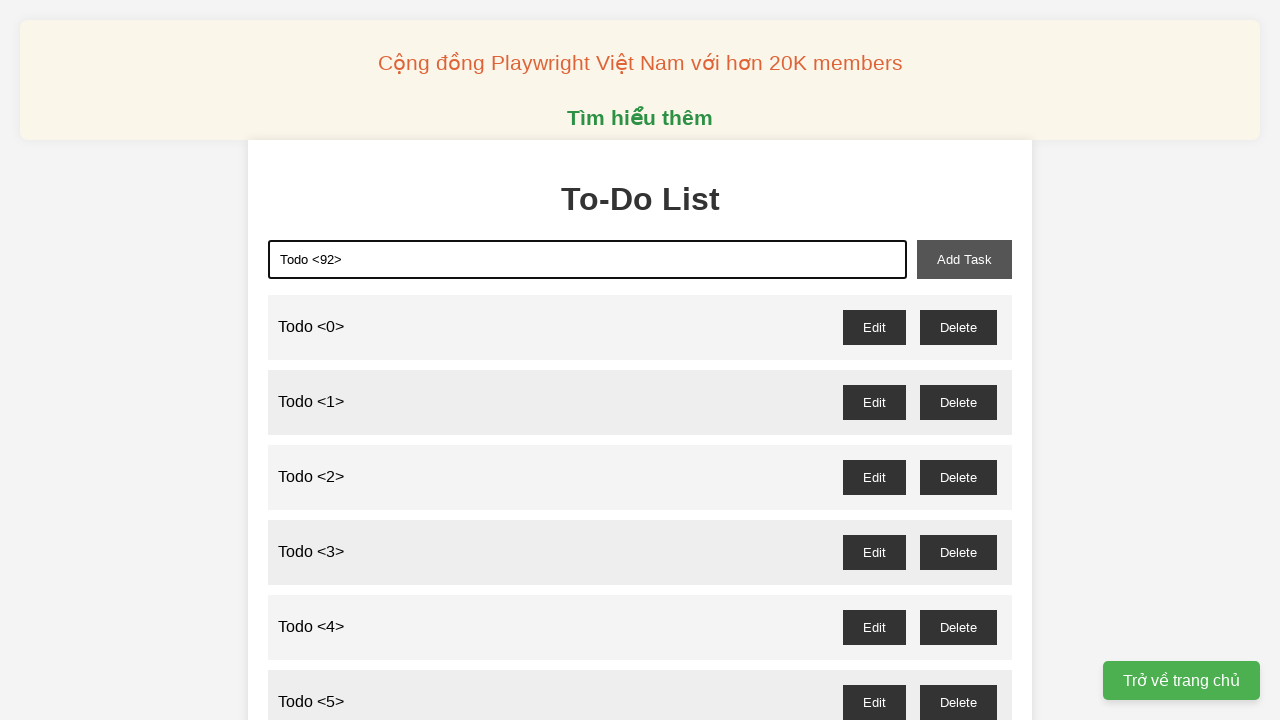

Clicked add task button for todo item 92 at (964, 259) on xpath=//button[@id='add-task']
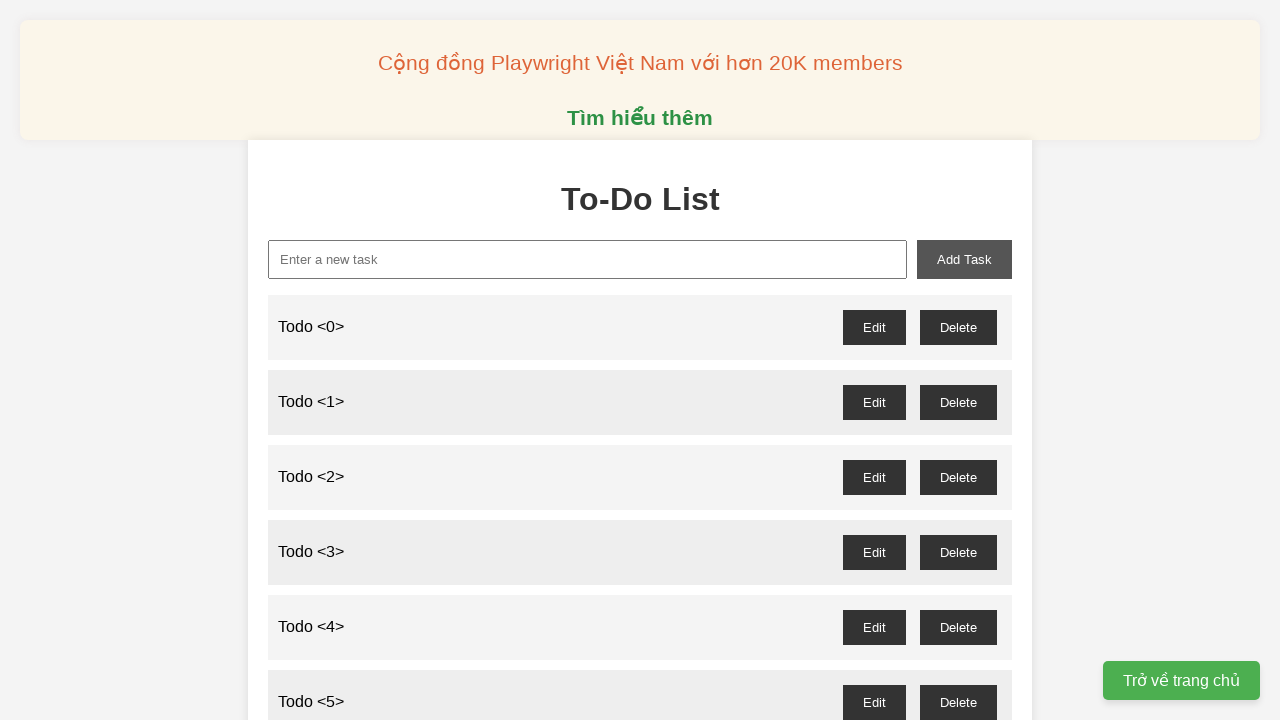

Filled todo input field with 'Todo <93>' on xpath=//input[@id='new-task']
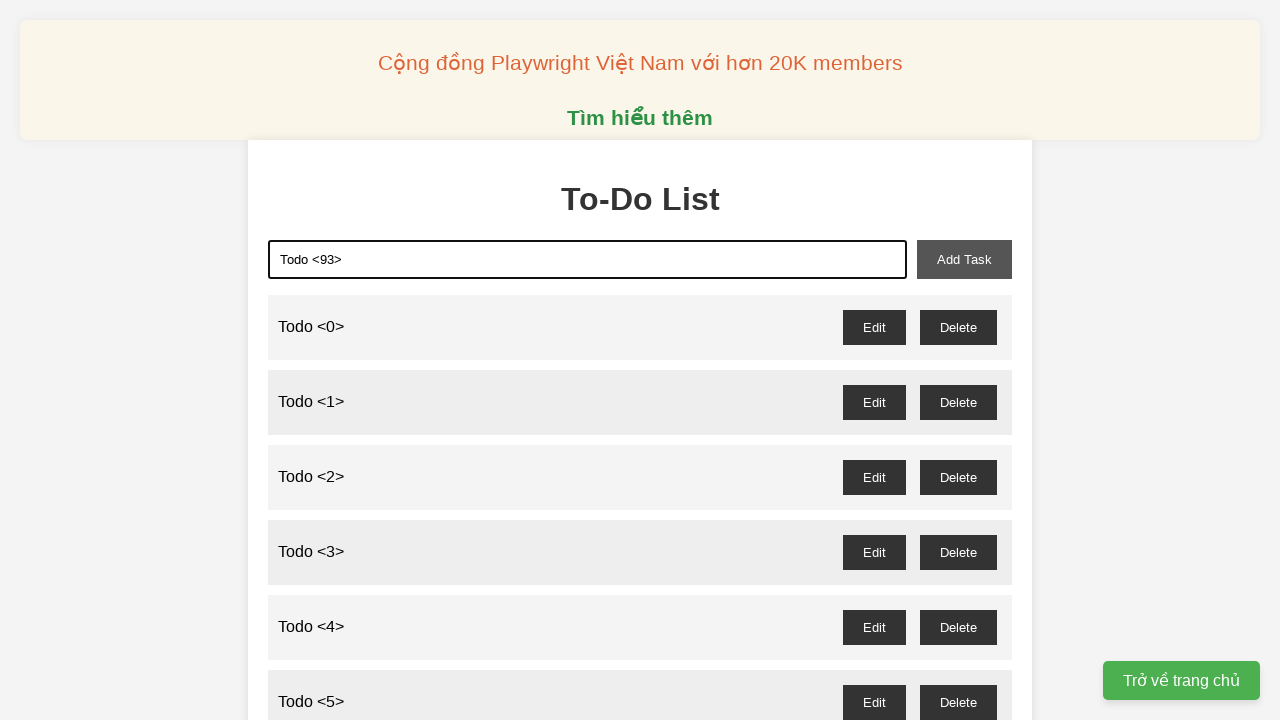

Clicked add task button for todo item 93 at (964, 259) on xpath=//button[@id='add-task']
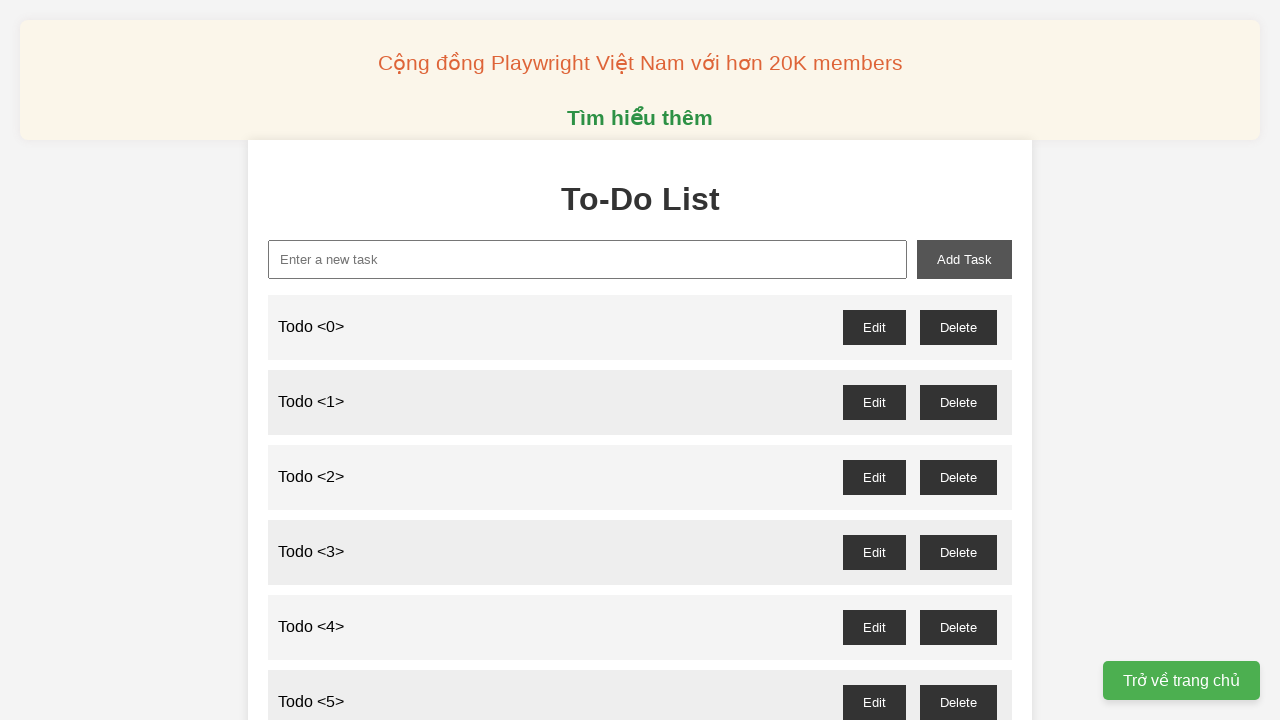

Filled todo input field with 'Todo <94>' on xpath=//input[@id='new-task']
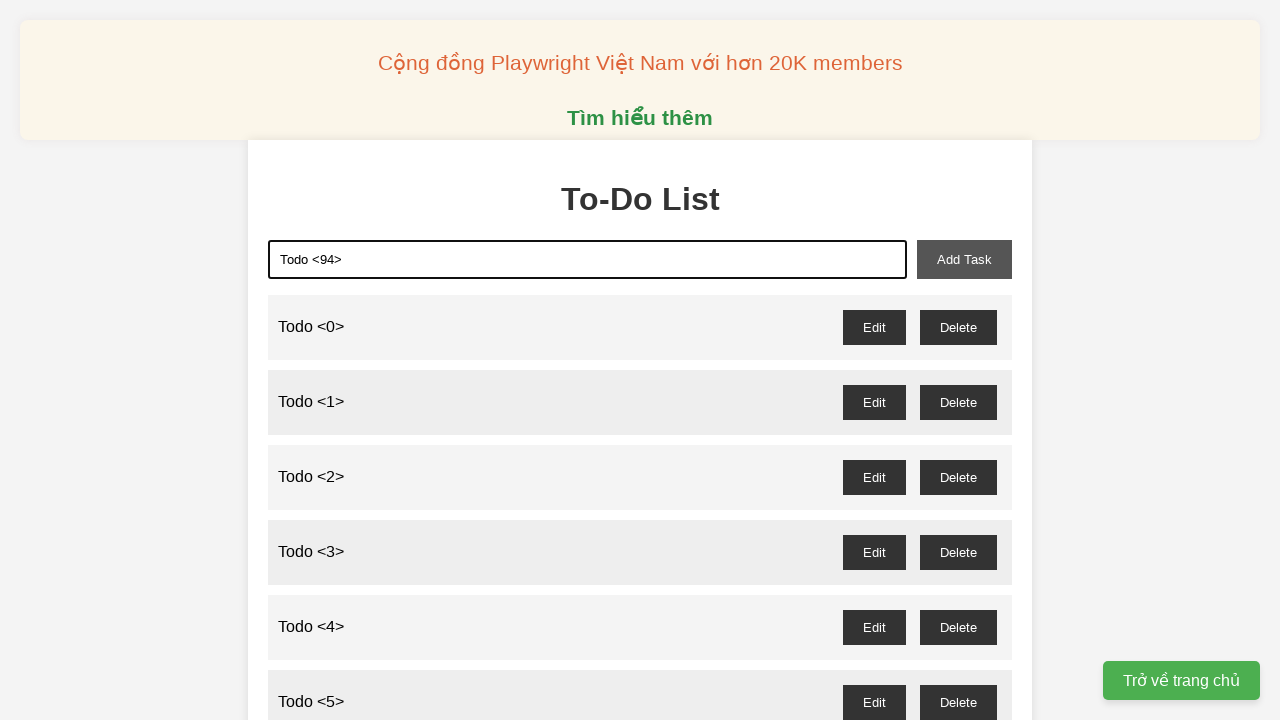

Clicked add task button for todo item 94 at (964, 259) on xpath=//button[@id='add-task']
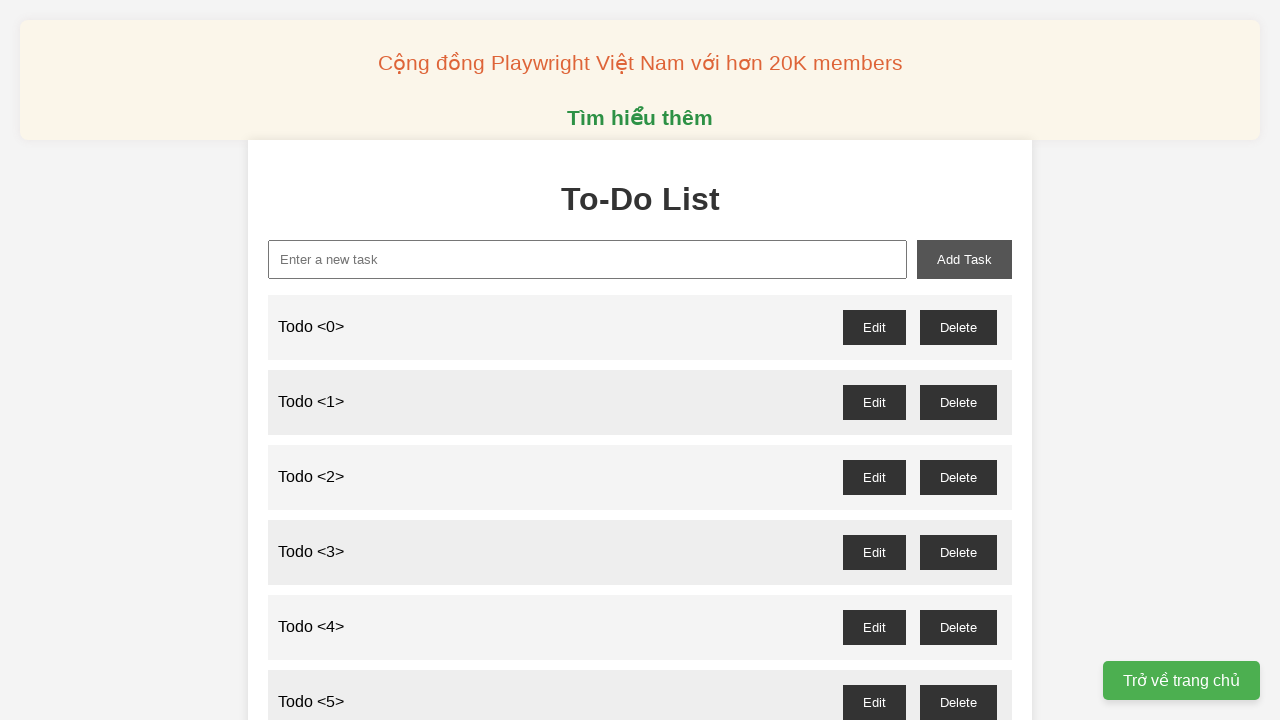

Filled todo input field with 'Todo <95>' on xpath=//input[@id='new-task']
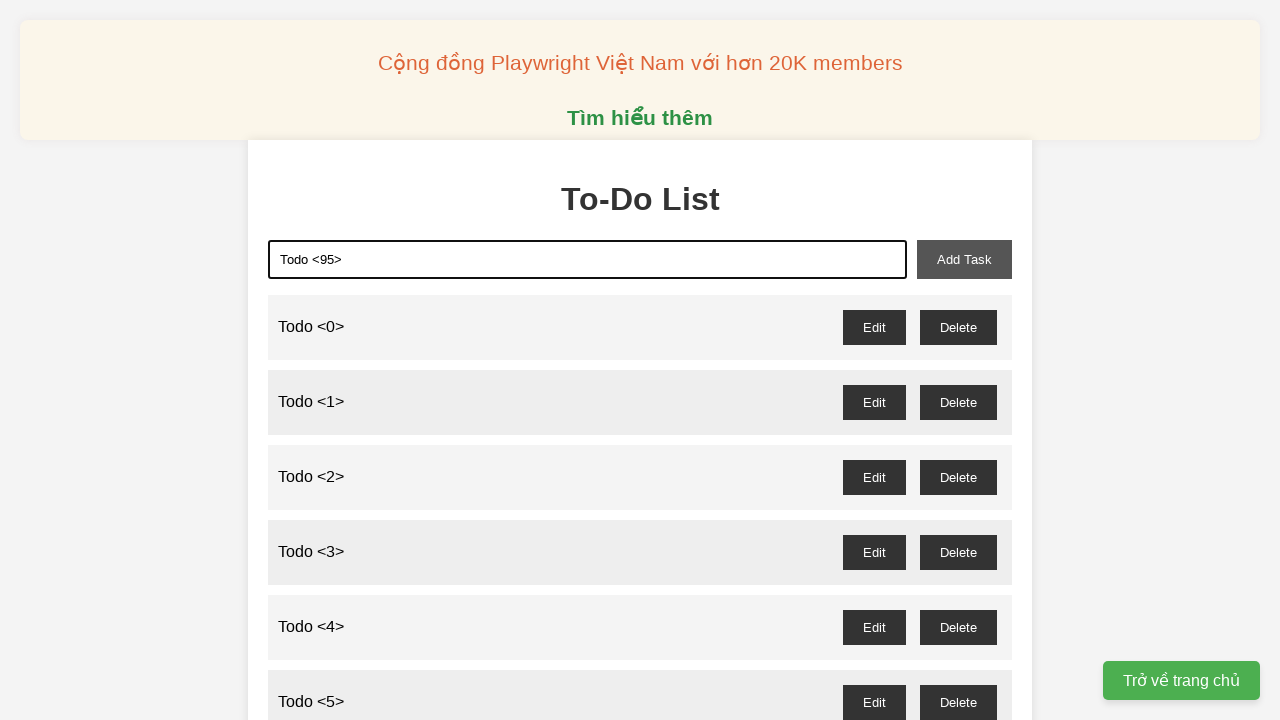

Clicked add task button for todo item 95 at (964, 259) on xpath=//button[@id='add-task']
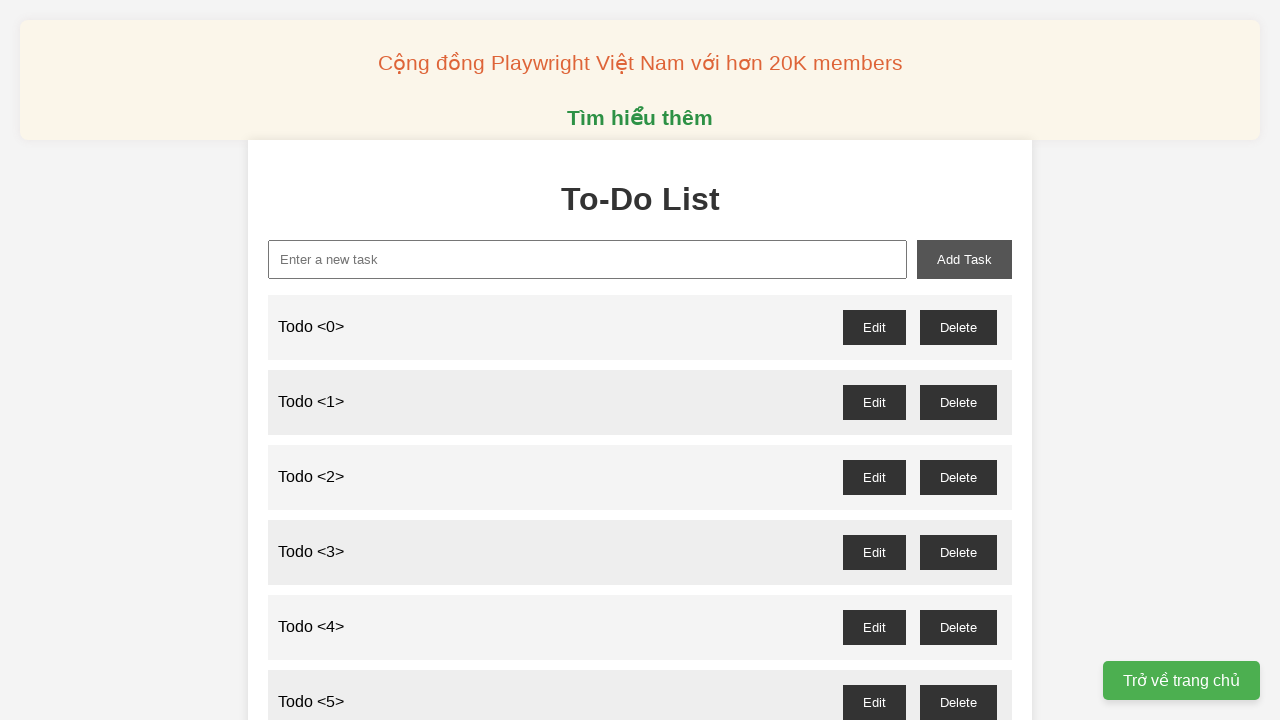

Filled todo input field with 'Todo <96>' on xpath=//input[@id='new-task']
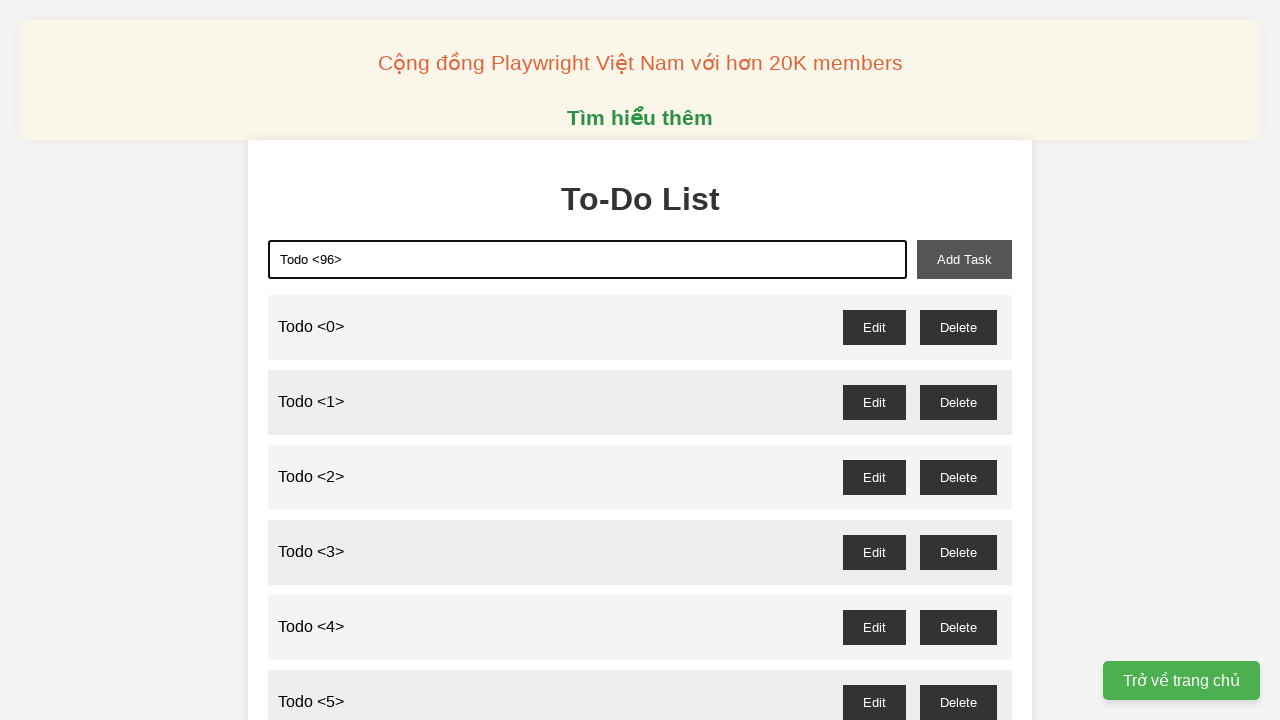

Clicked add task button for todo item 96 at (964, 259) on xpath=//button[@id='add-task']
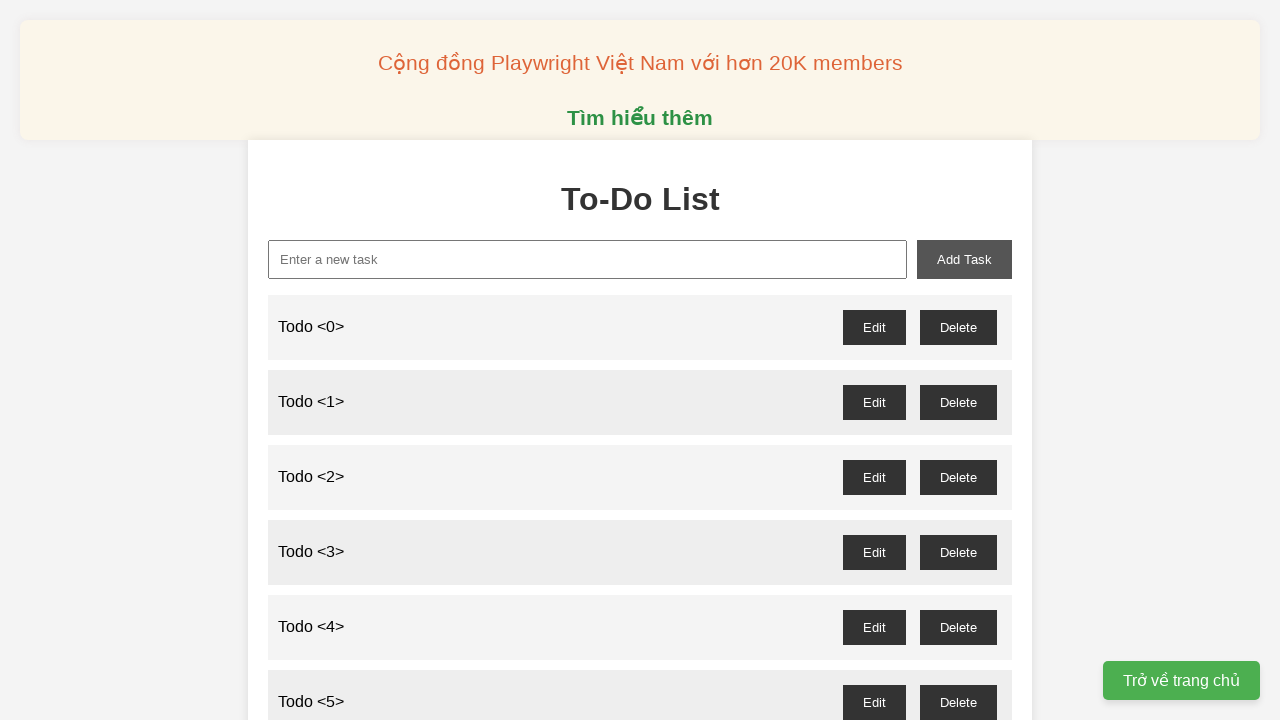

Filled todo input field with 'Todo <97>' on xpath=//input[@id='new-task']
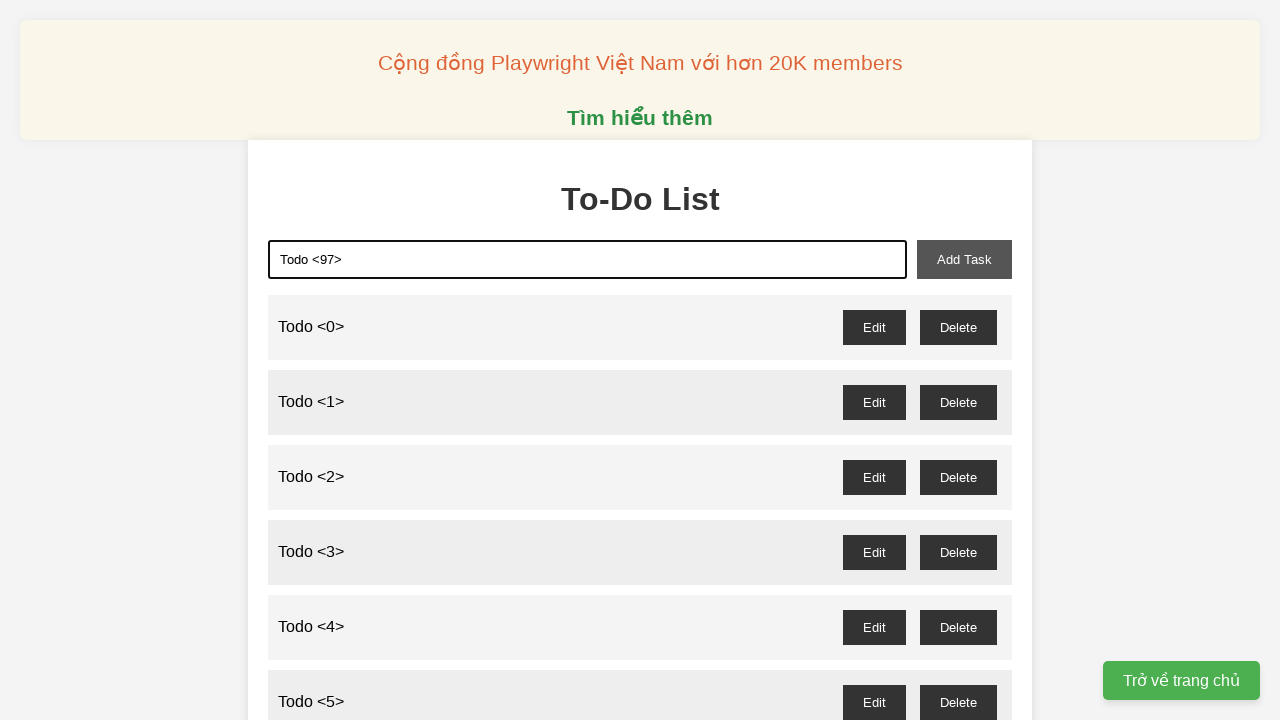

Clicked add task button for todo item 97 at (964, 259) on xpath=//button[@id='add-task']
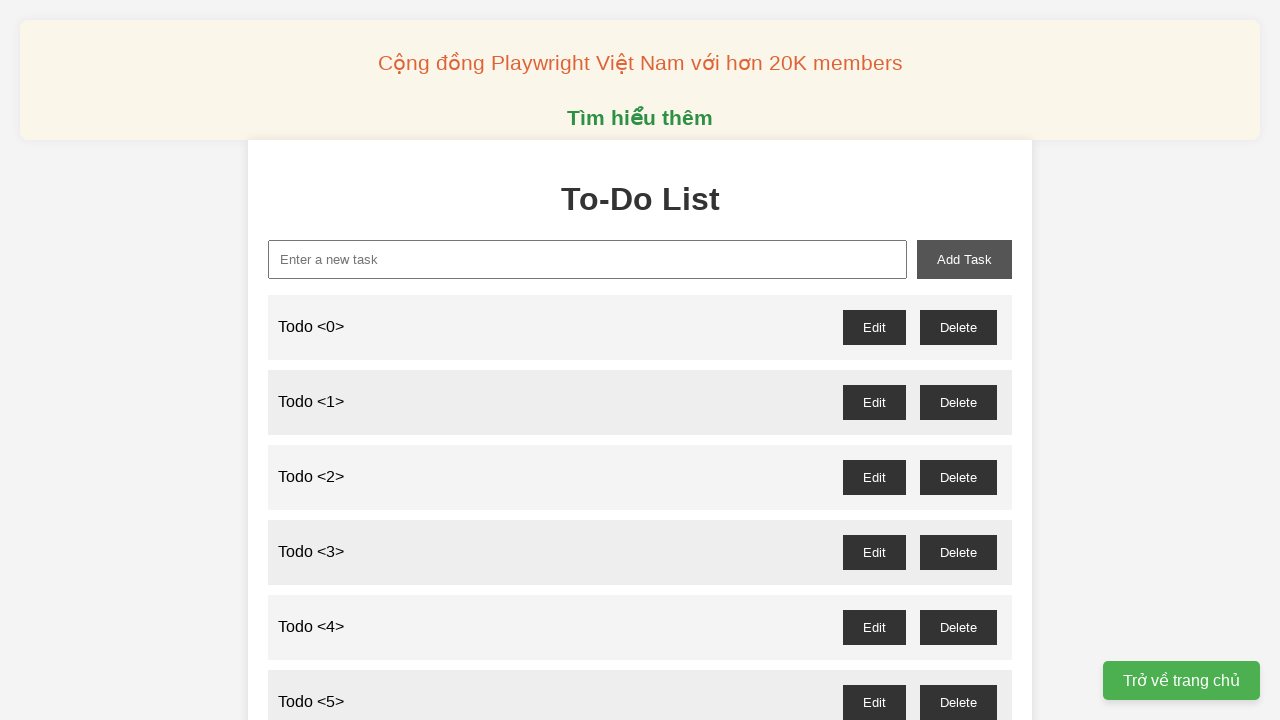

Filled todo input field with 'Todo <98>' on xpath=//input[@id='new-task']
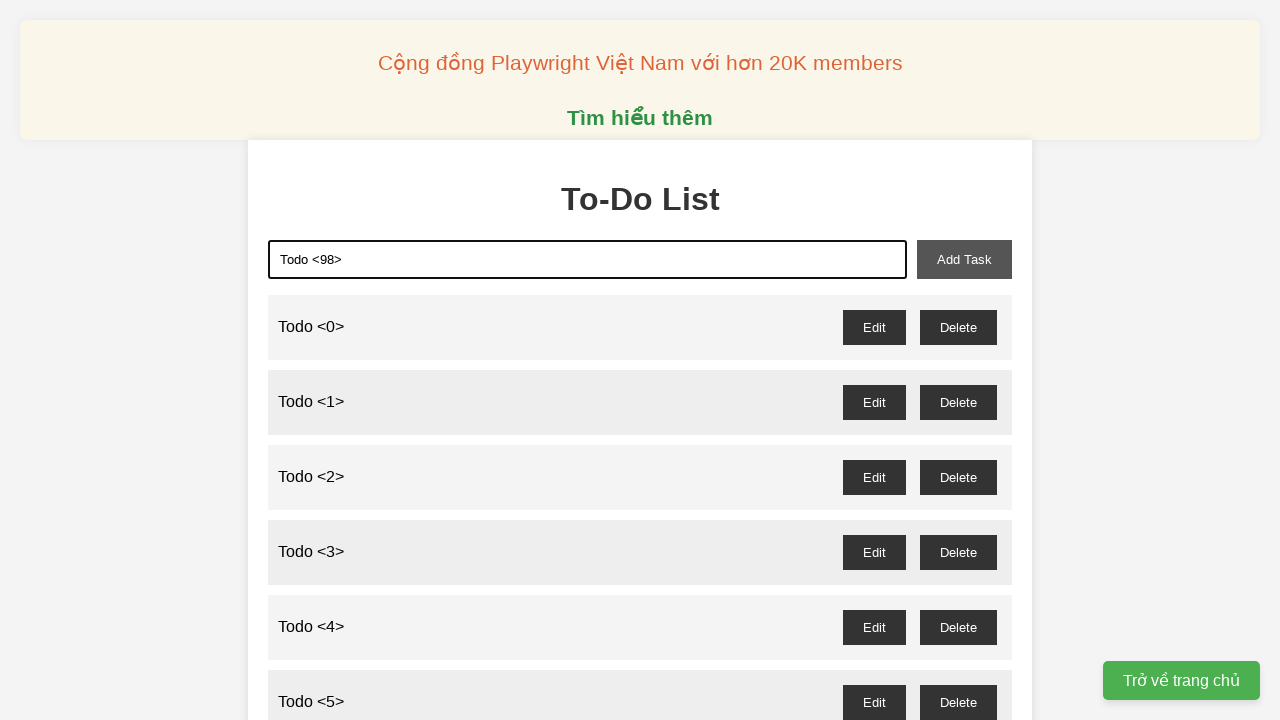

Clicked add task button for todo item 98 at (964, 259) on xpath=//button[@id='add-task']
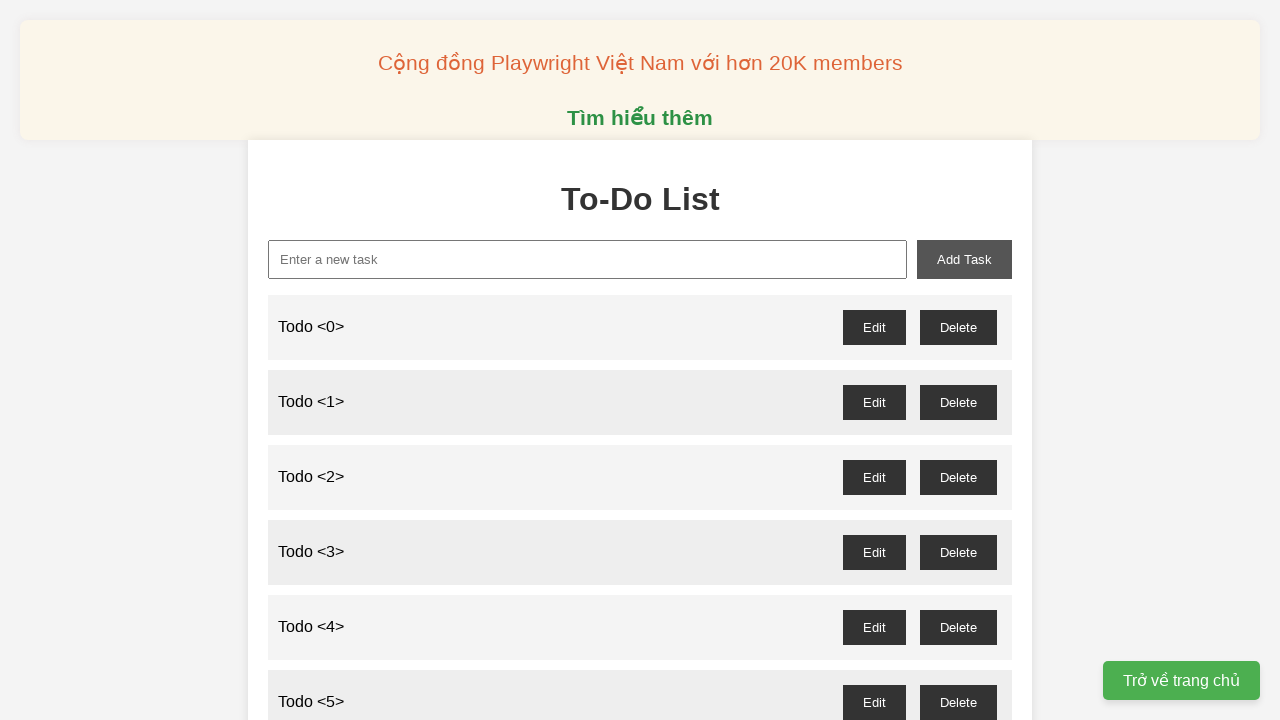

Filled todo input field with 'Todo <99>' on xpath=//input[@id='new-task']
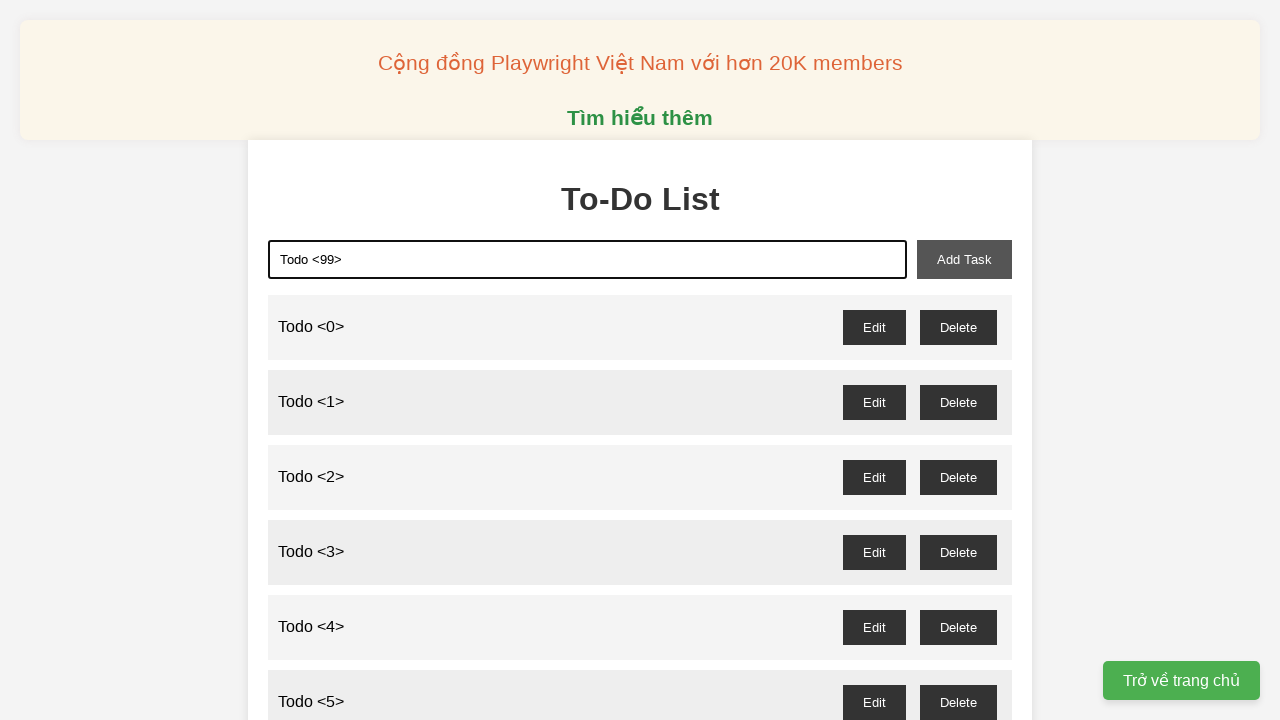

Clicked add task button for todo item 99 at (964, 259) on xpath=//button[@id='add-task']
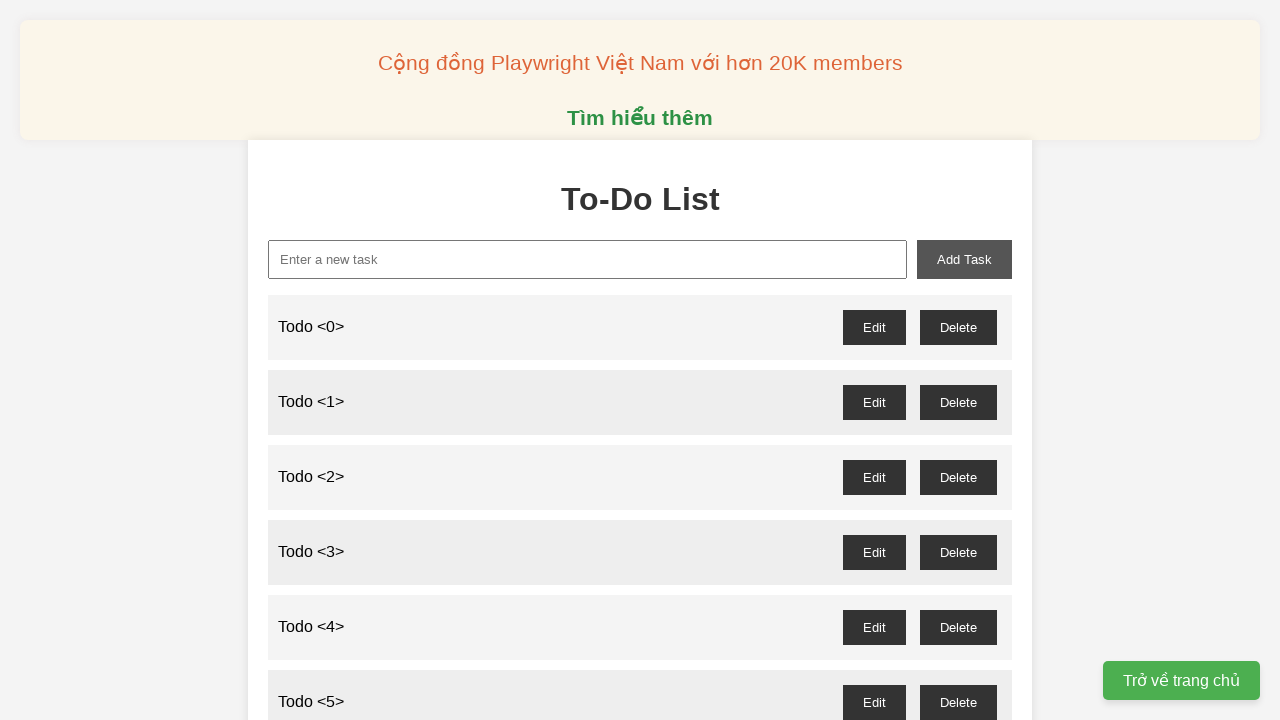

Set up dialog handler to accept confirmation dialogs
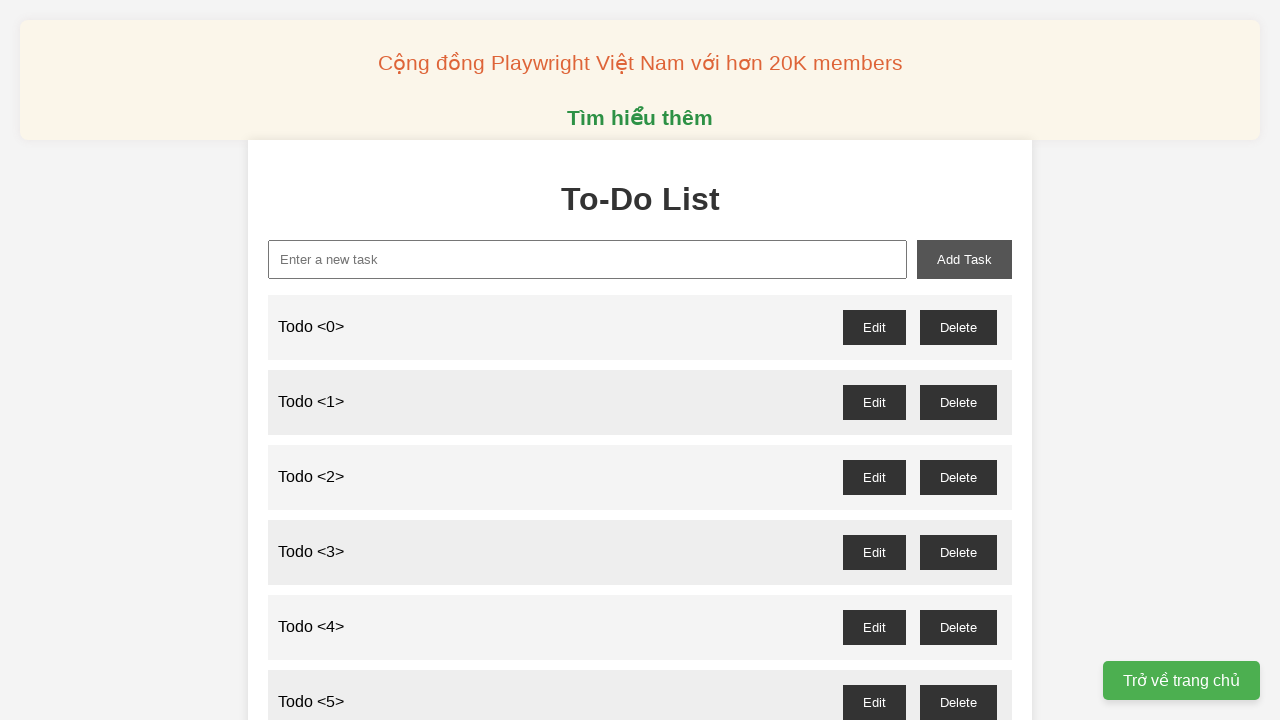

Clicked delete button for todo item 1 (odd number) at (958, 402) on //button[@id='todo-1--delete']
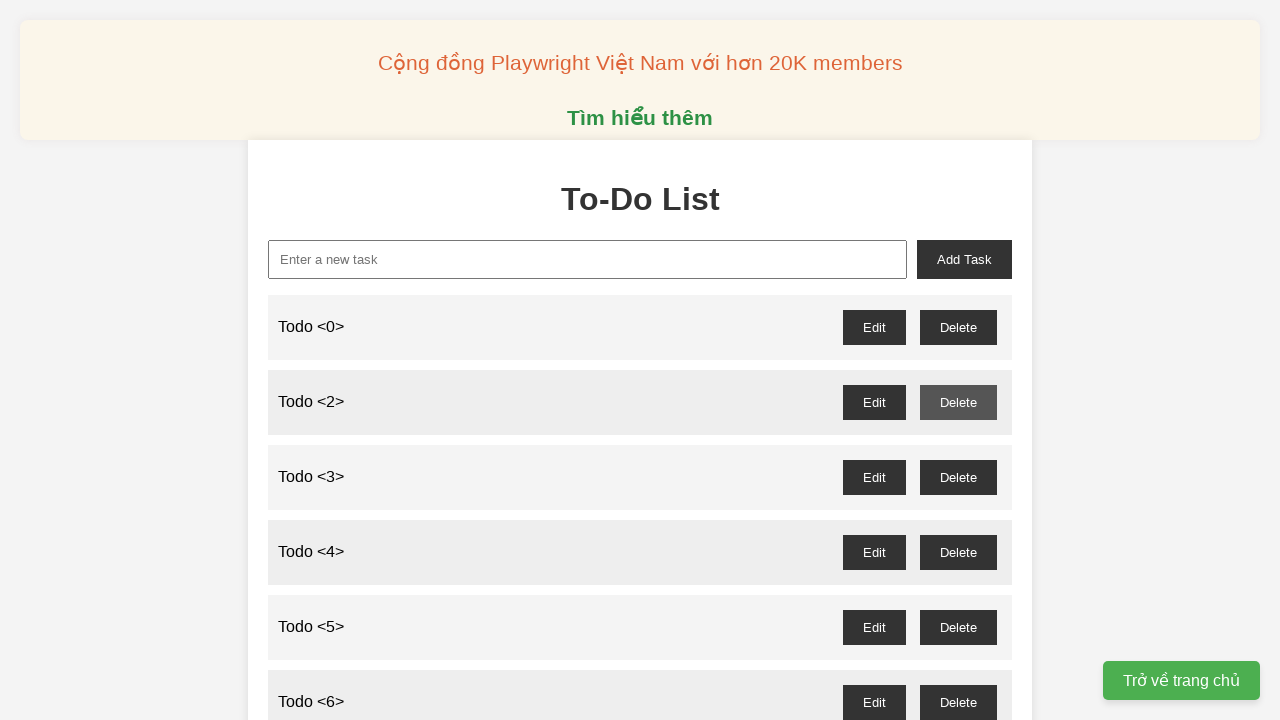

Clicked delete button for todo item 3 (odd number) at (958, 477) on //button[@id='todo-3--delete']
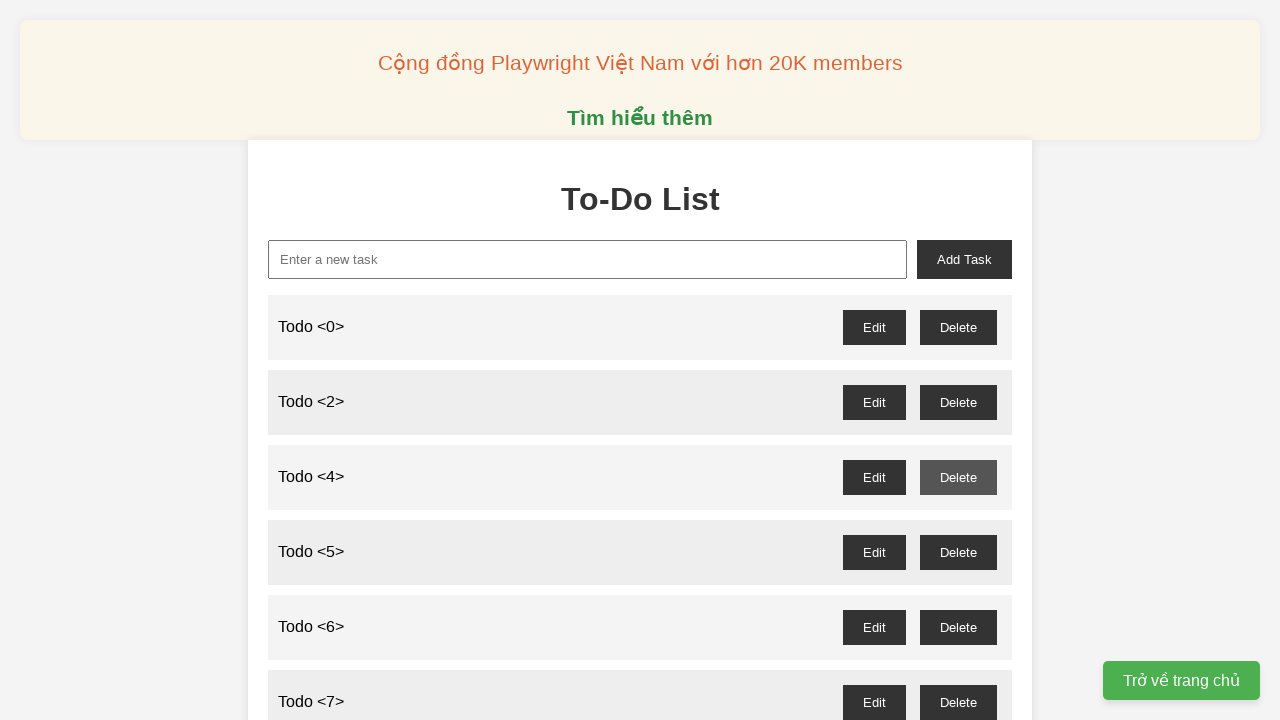

Clicked delete button for todo item 5 (odd number) at (958, 552) on //button[@id='todo-5--delete']
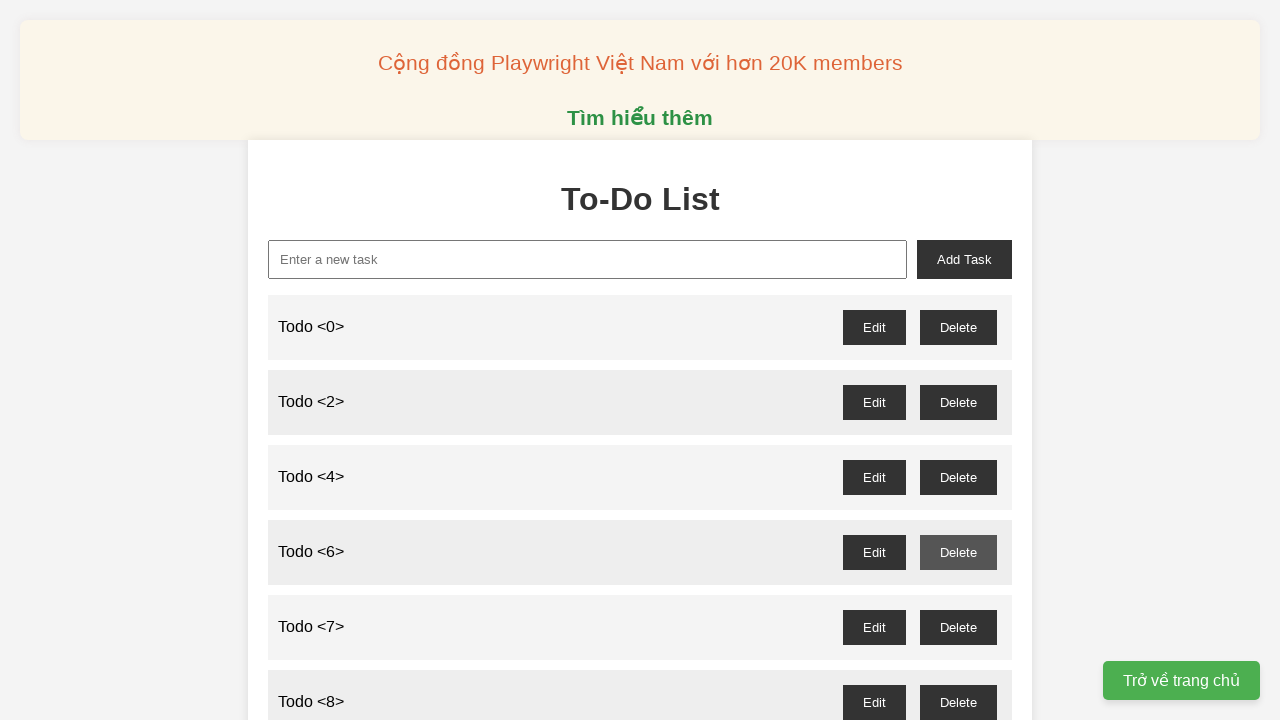

Clicked delete button for todo item 7 (odd number) at (958, 627) on //button[@id='todo-7--delete']
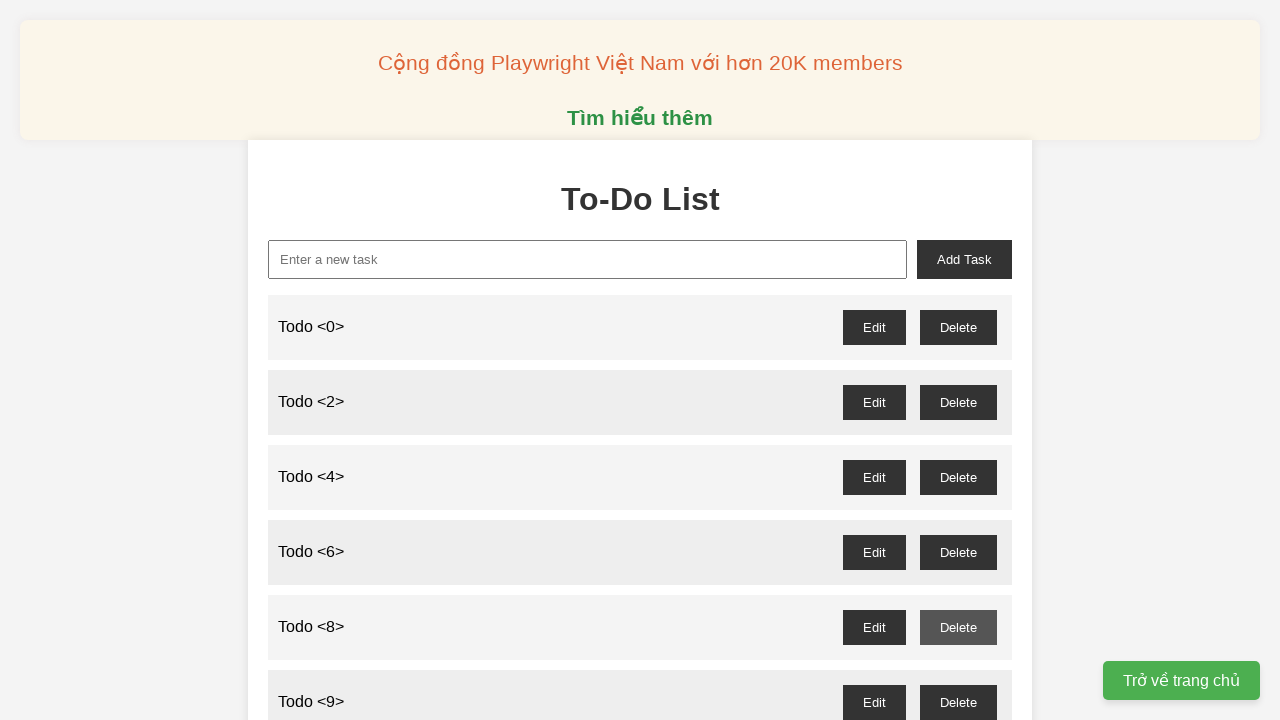

Clicked delete button for todo item 9 (odd number) at (958, 702) on //button[@id='todo-9--delete']
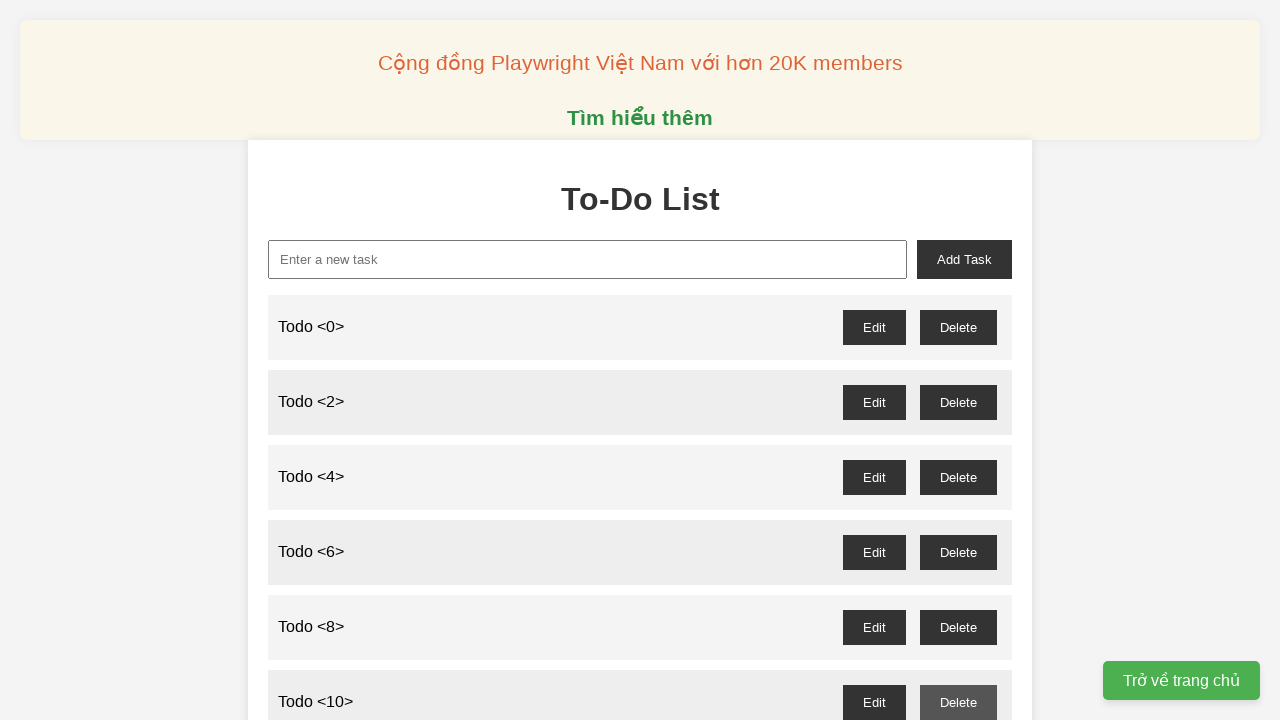

Clicked delete button for todo item 11 (odd number) at (958, 360) on //button[@id='todo-11--delete']
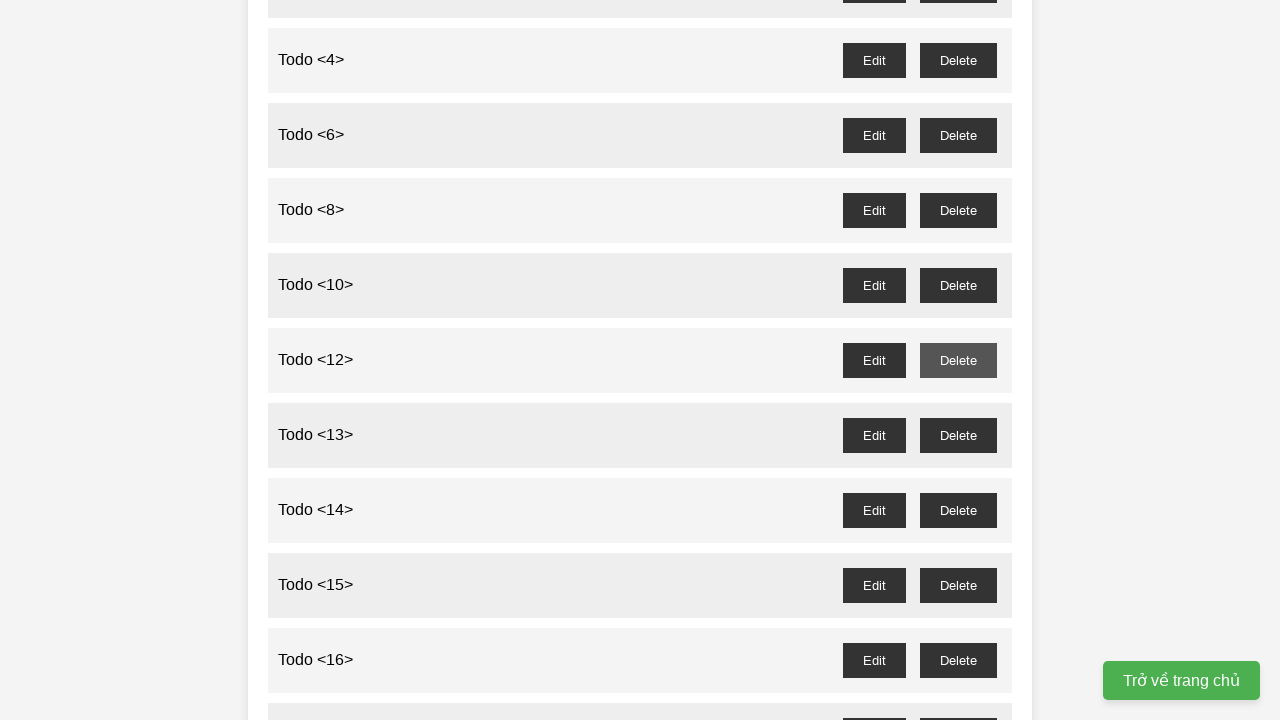

Clicked delete button for todo item 13 (odd number) at (958, 435) on //button[@id='todo-13--delete']
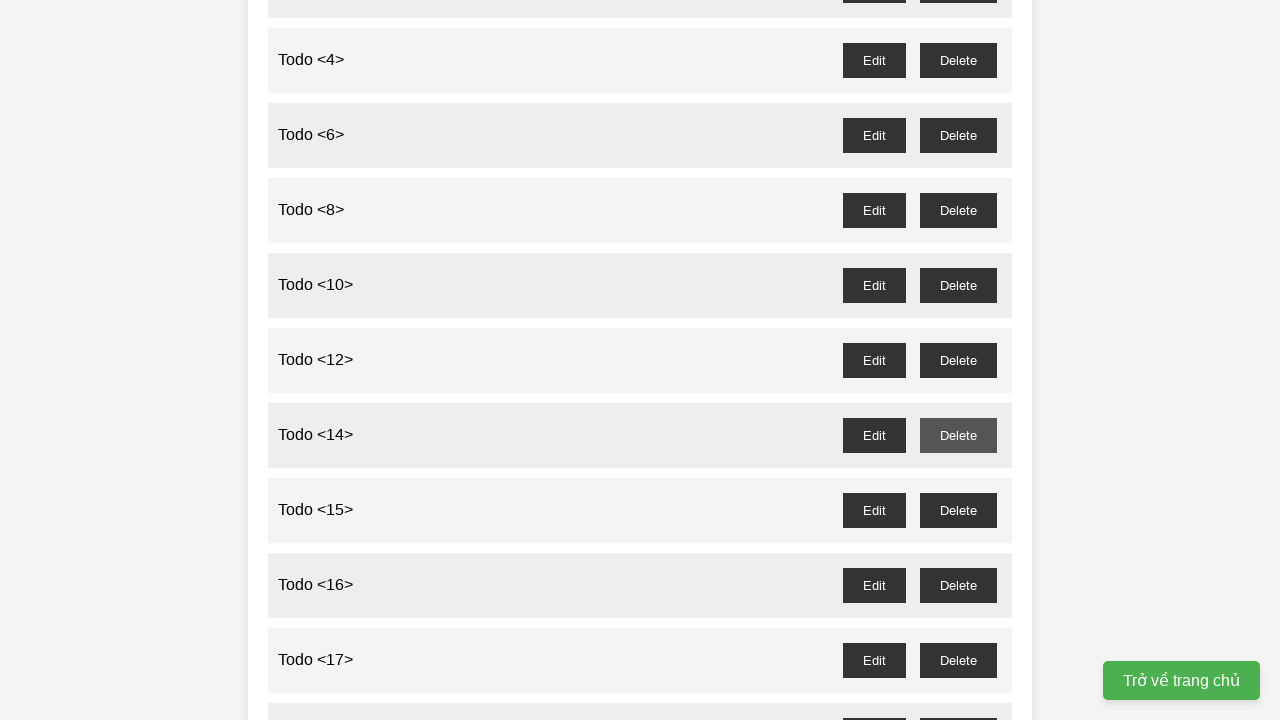

Clicked delete button for todo item 15 (odd number) at (958, 510) on //button[@id='todo-15--delete']
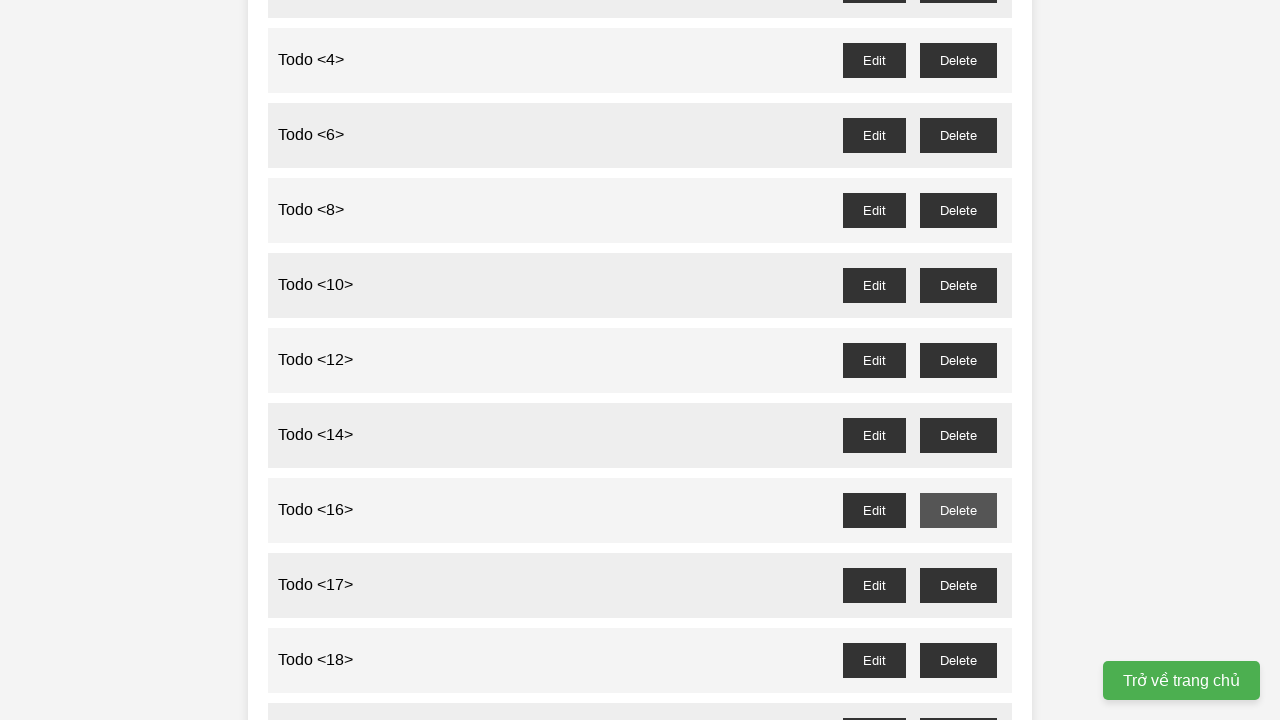

Clicked delete button for todo item 17 (odd number) at (958, 585) on //button[@id='todo-17--delete']
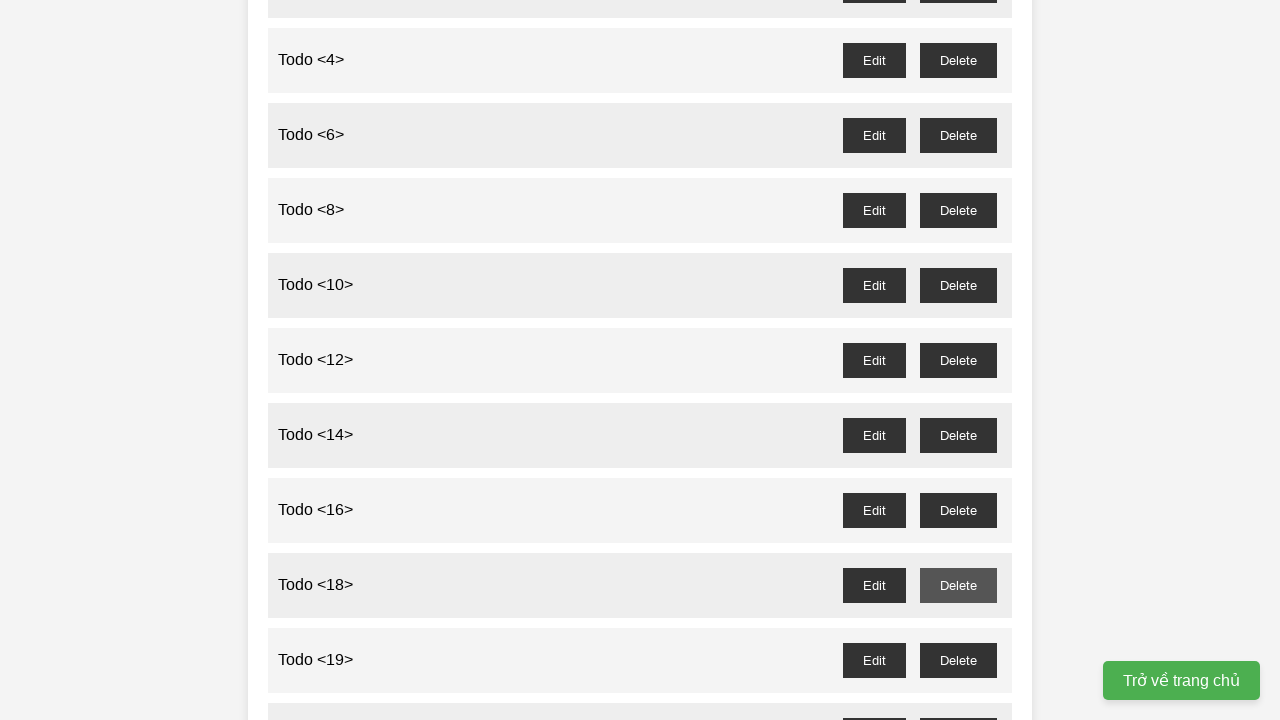

Clicked delete button for todo item 19 (odd number) at (958, 660) on //button[@id='todo-19--delete']
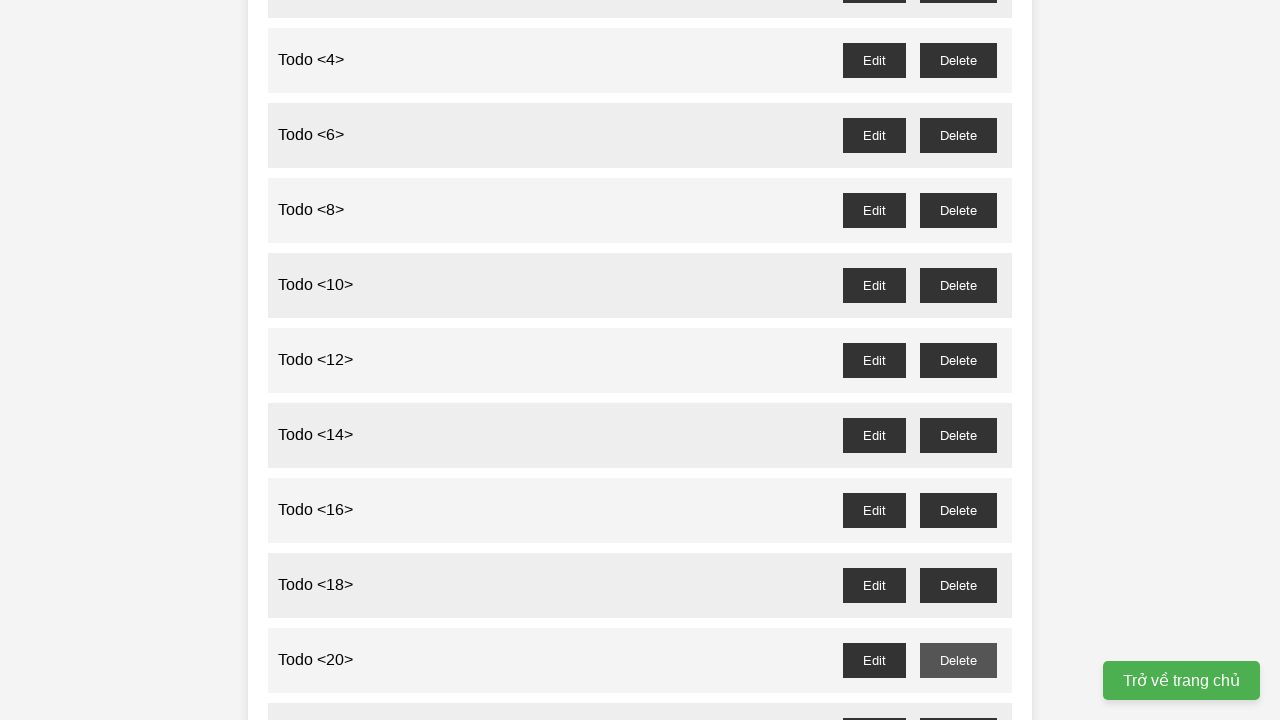

Clicked delete button for todo item 21 (odd number) at (958, 703) on //button[@id='todo-21--delete']
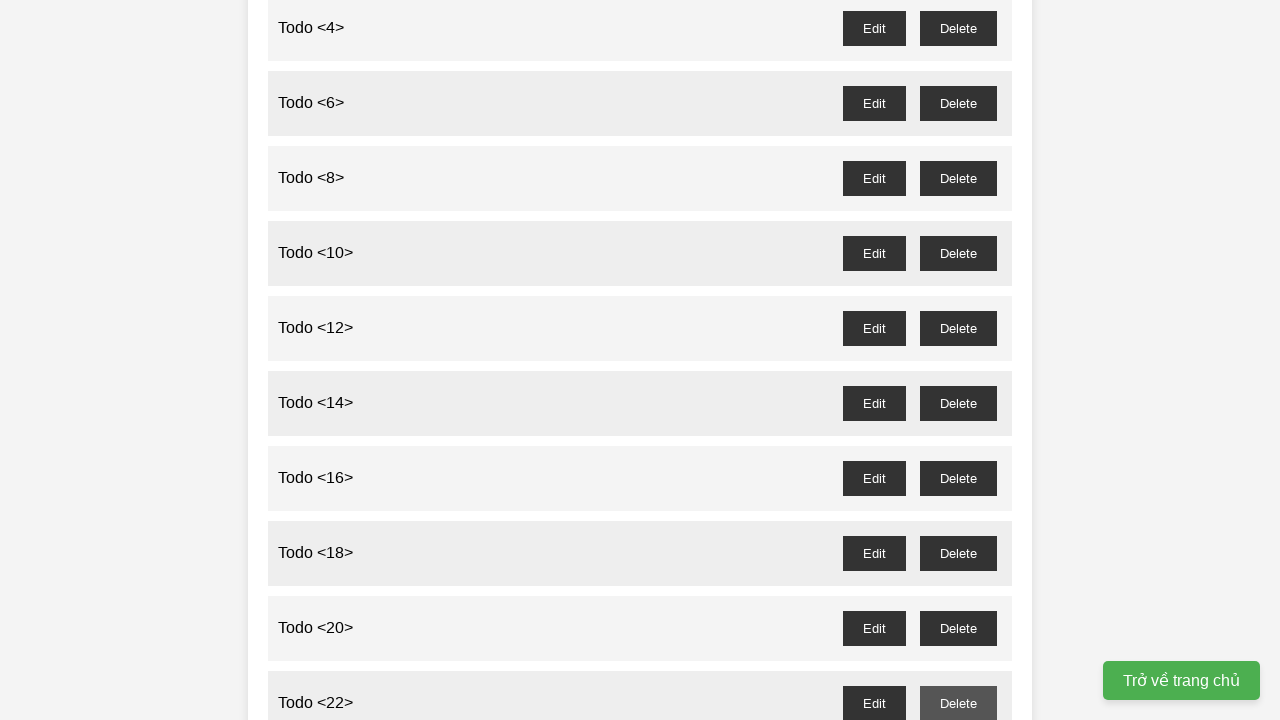

Clicked delete button for todo item 23 (odd number) at (958, 360) on //button[@id='todo-23--delete']
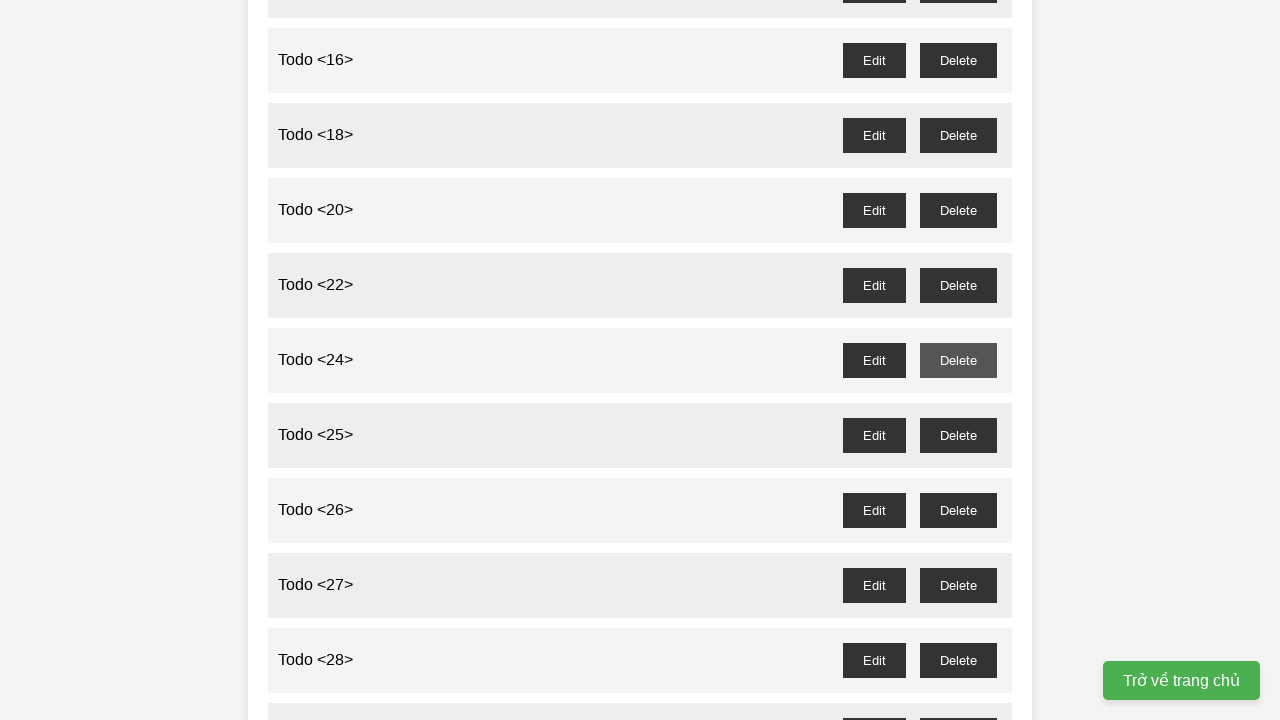

Clicked delete button for todo item 25 (odd number) at (958, 435) on //button[@id='todo-25--delete']
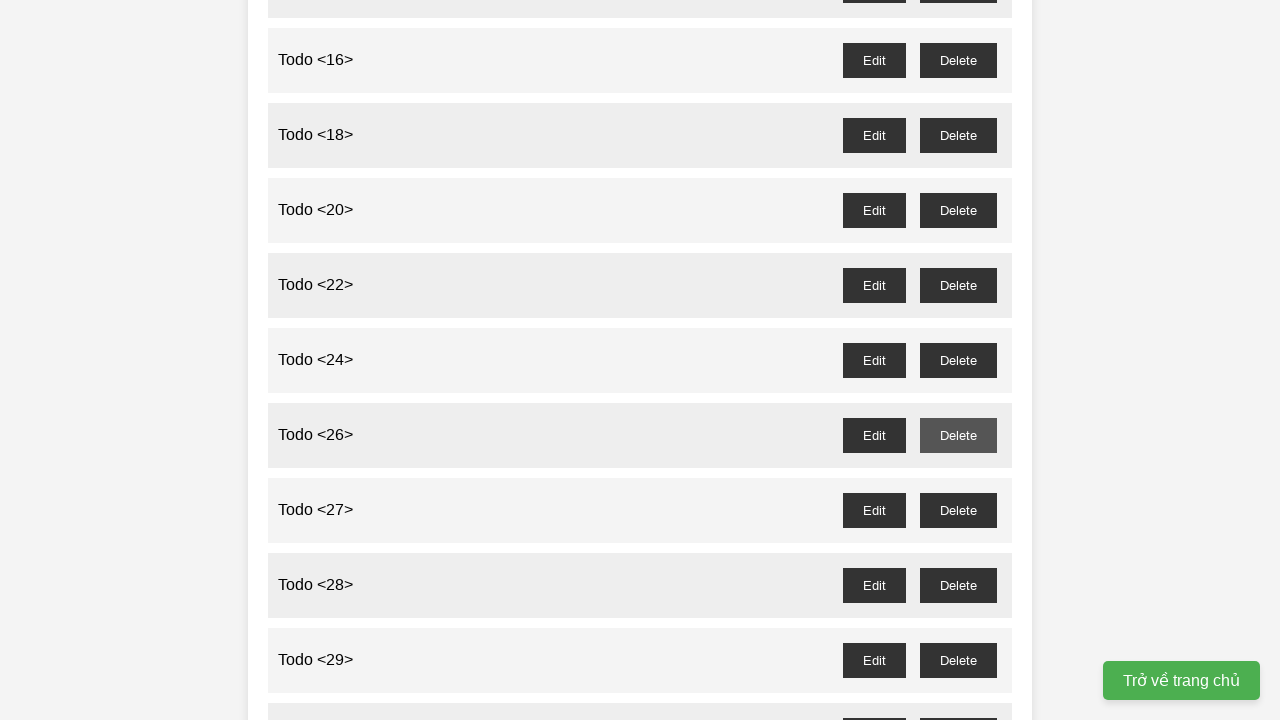

Clicked delete button for todo item 27 (odd number) at (958, 510) on //button[@id='todo-27--delete']
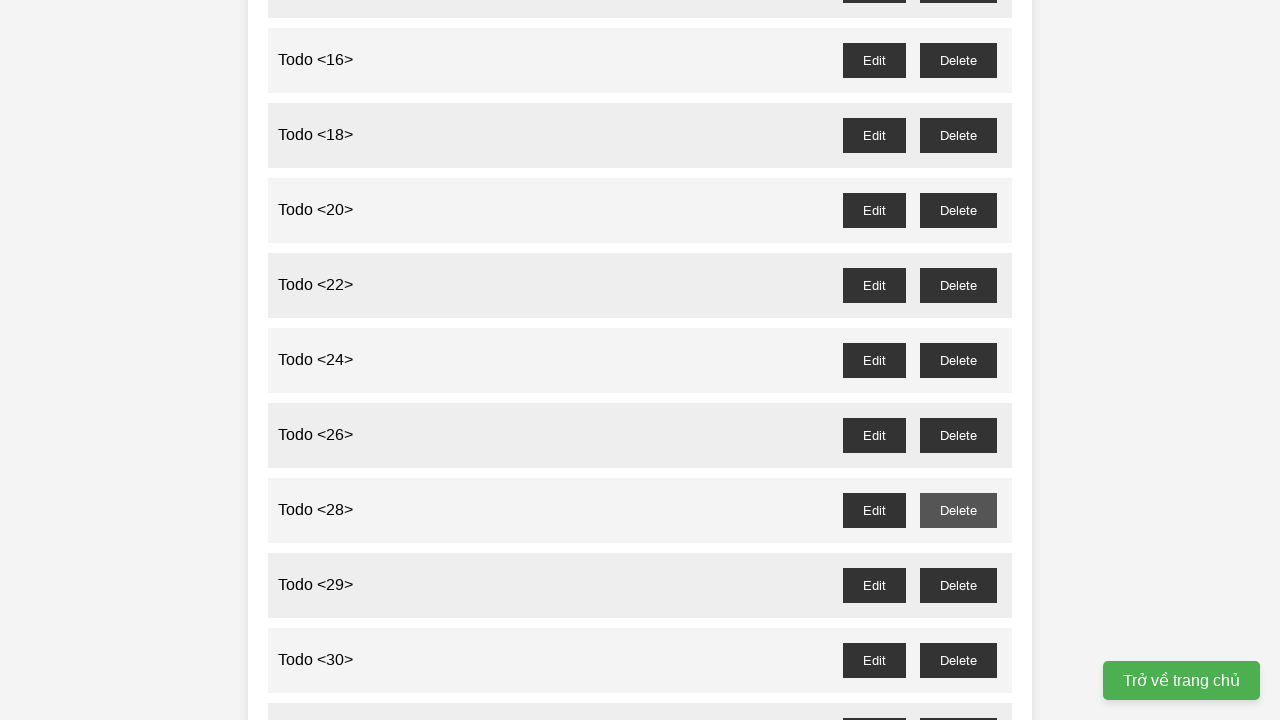

Clicked delete button for todo item 29 (odd number) at (958, 585) on //button[@id='todo-29--delete']
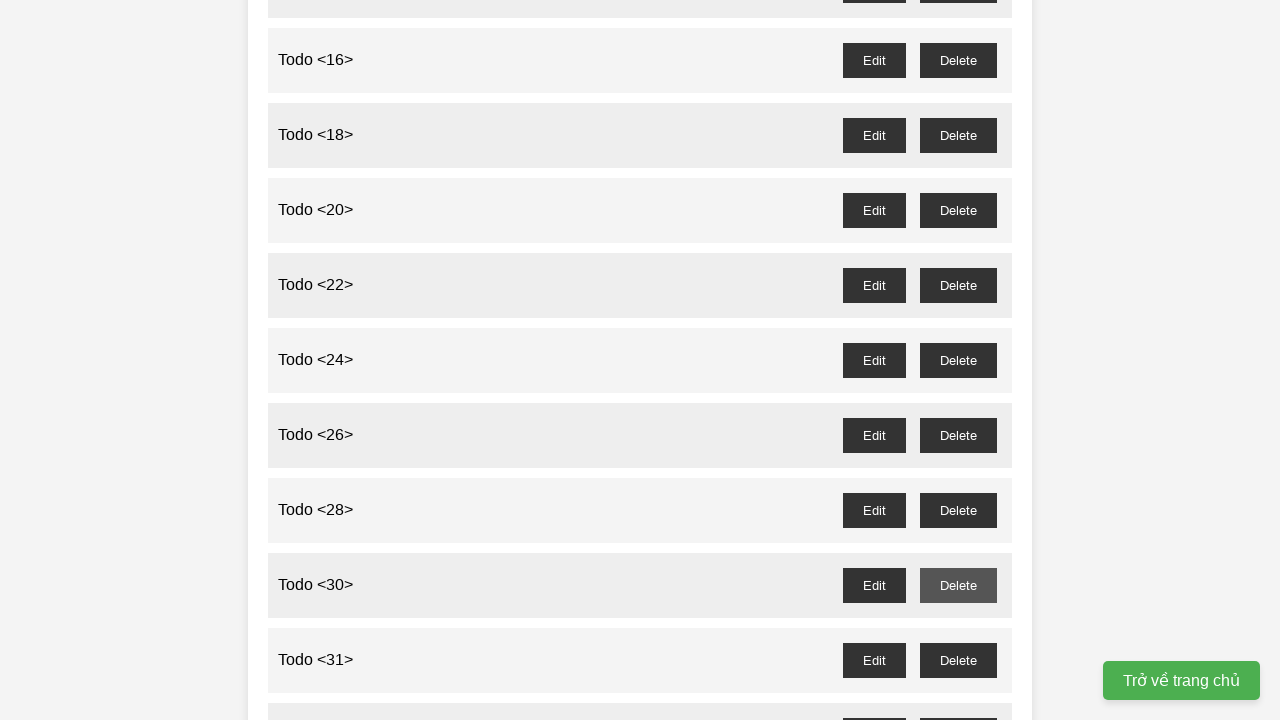

Clicked delete button for todo item 31 (odd number) at (958, 660) on //button[@id='todo-31--delete']
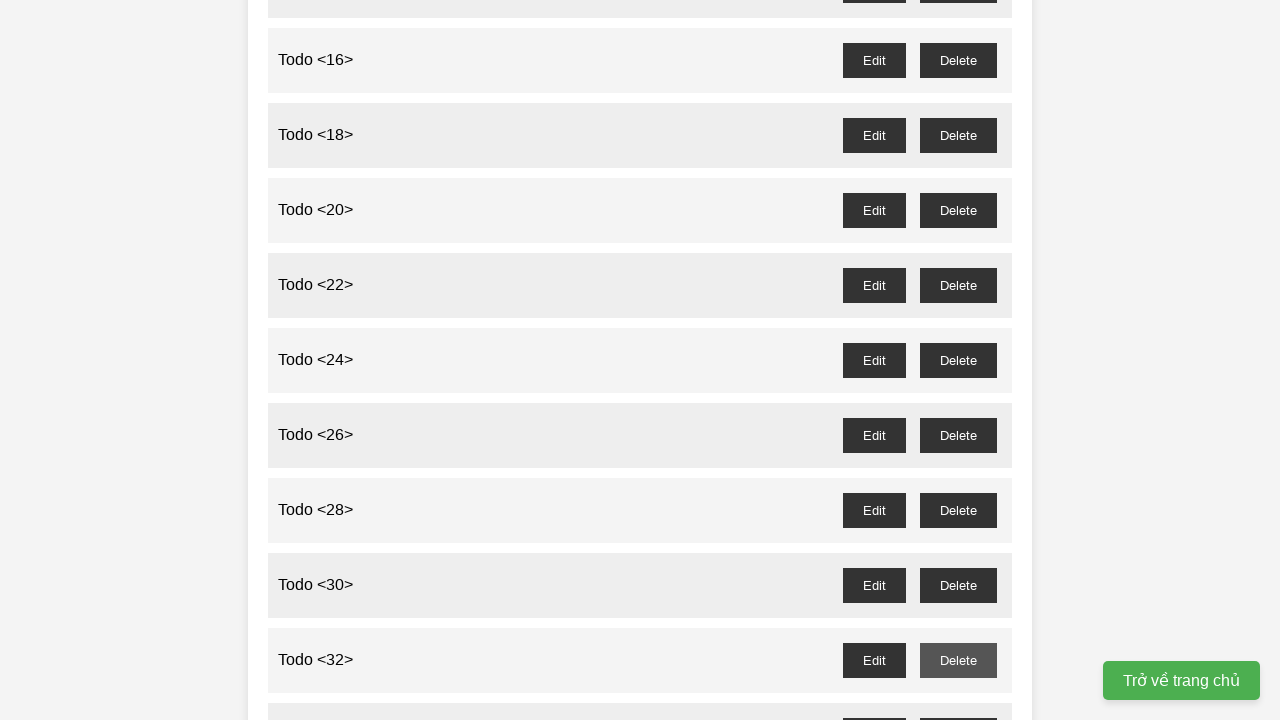

Clicked delete button for todo item 33 (odd number) at (958, 703) on //button[@id='todo-33--delete']
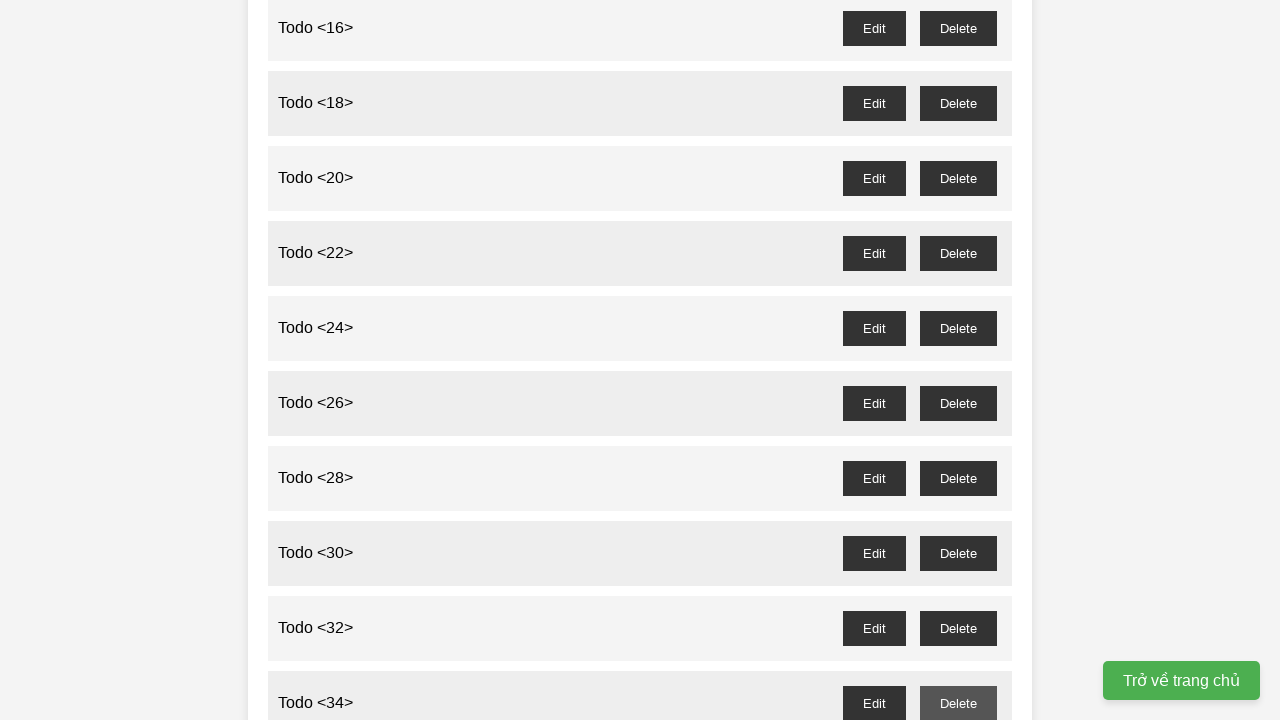

Clicked delete button for todo item 35 (odd number) at (958, 360) on //button[@id='todo-35--delete']
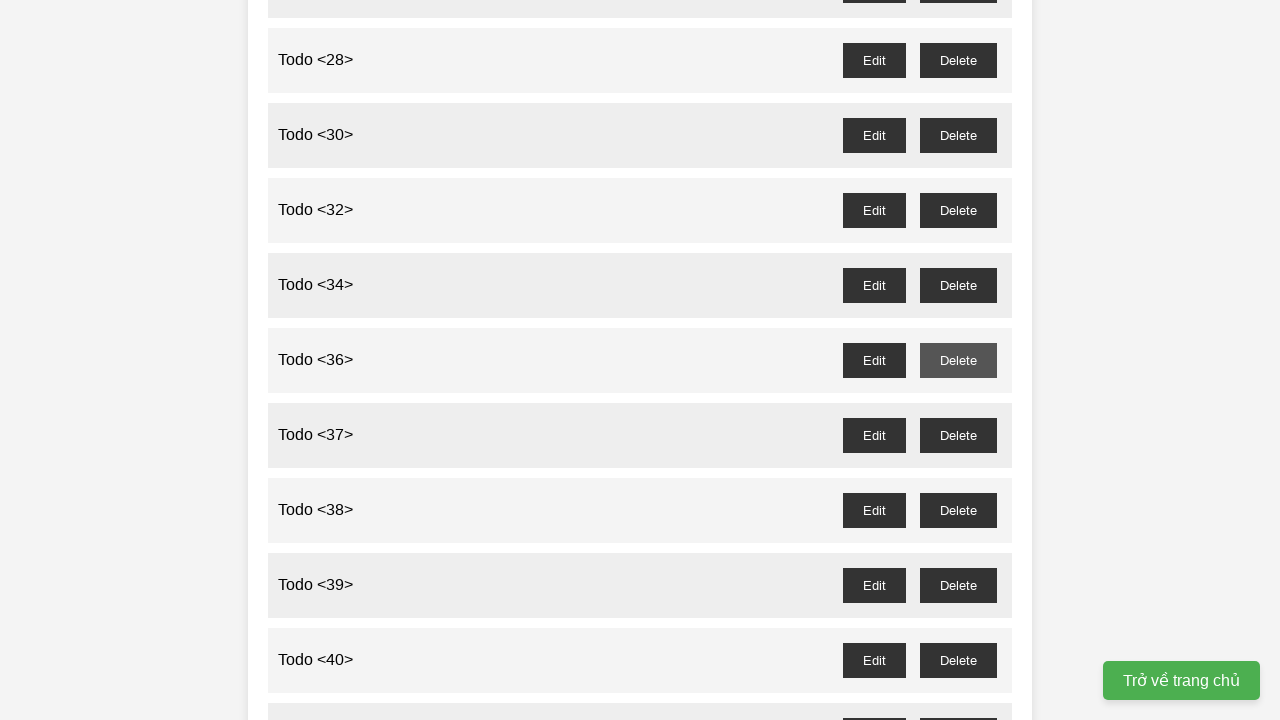

Clicked delete button for todo item 37 (odd number) at (958, 435) on //button[@id='todo-37--delete']
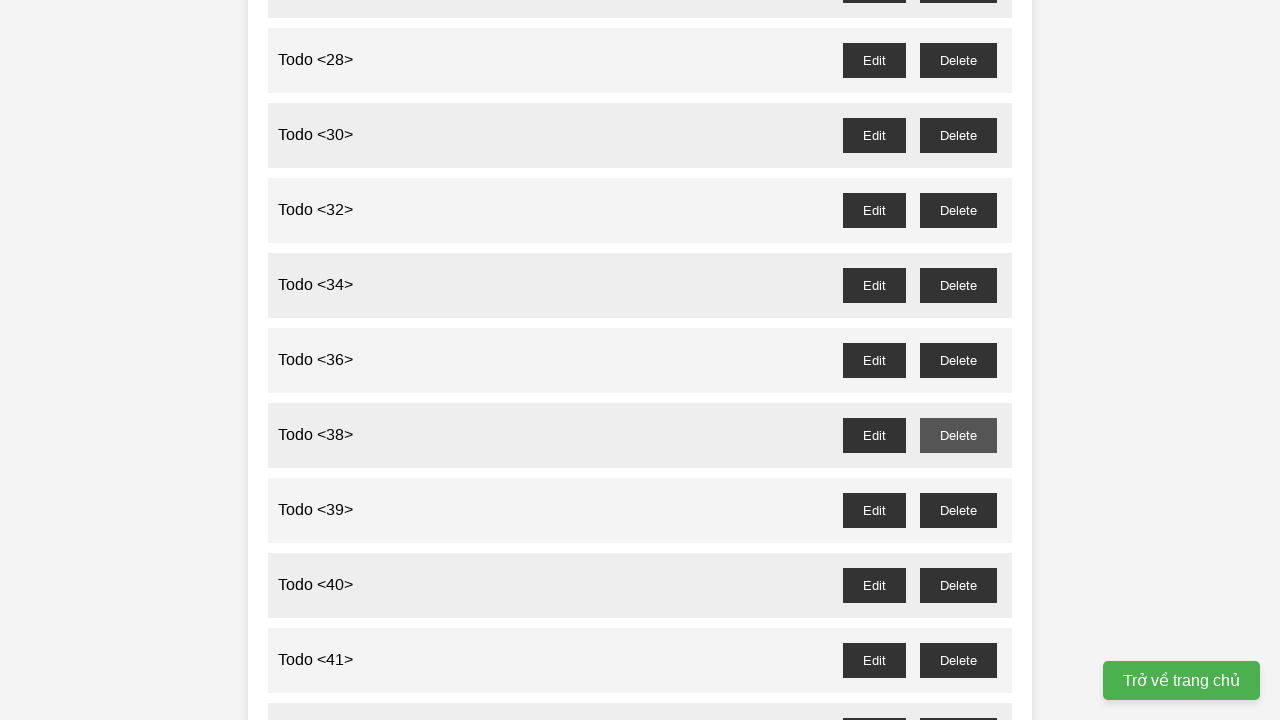

Clicked delete button for todo item 39 (odd number) at (958, 510) on //button[@id='todo-39--delete']
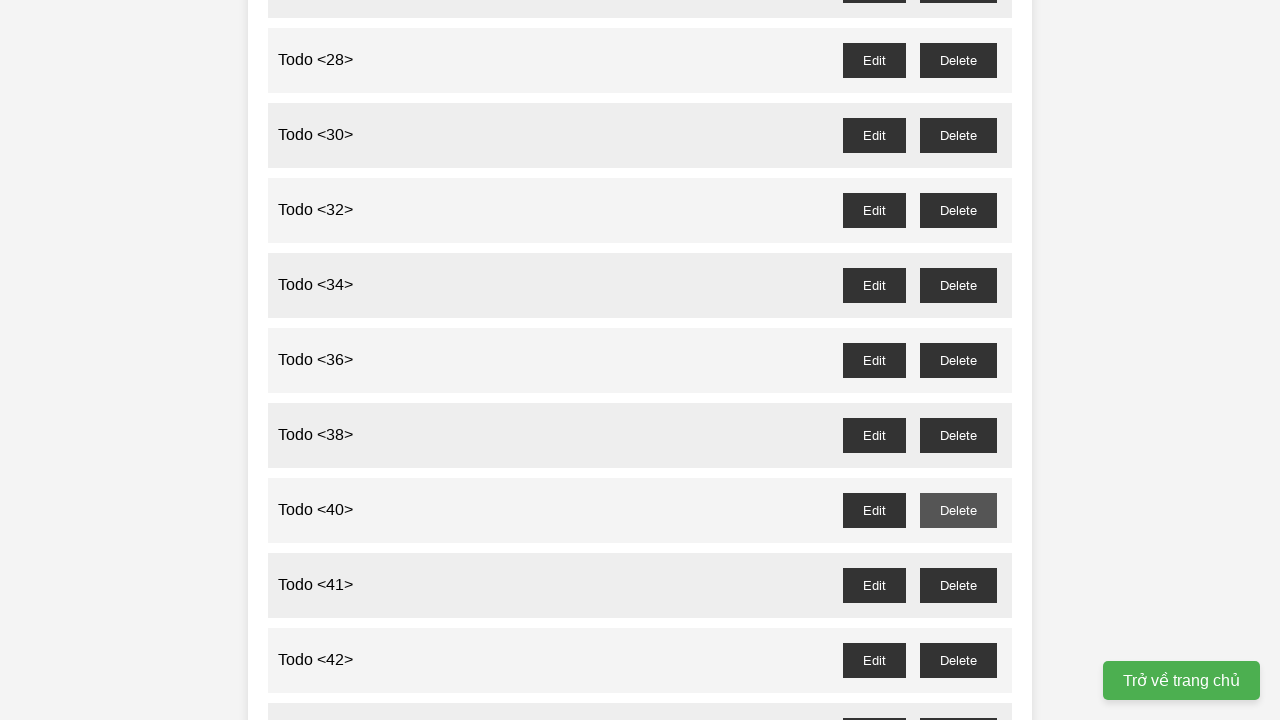

Clicked delete button for todo item 41 (odd number) at (958, 585) on //button[@id='todo-41--delete']
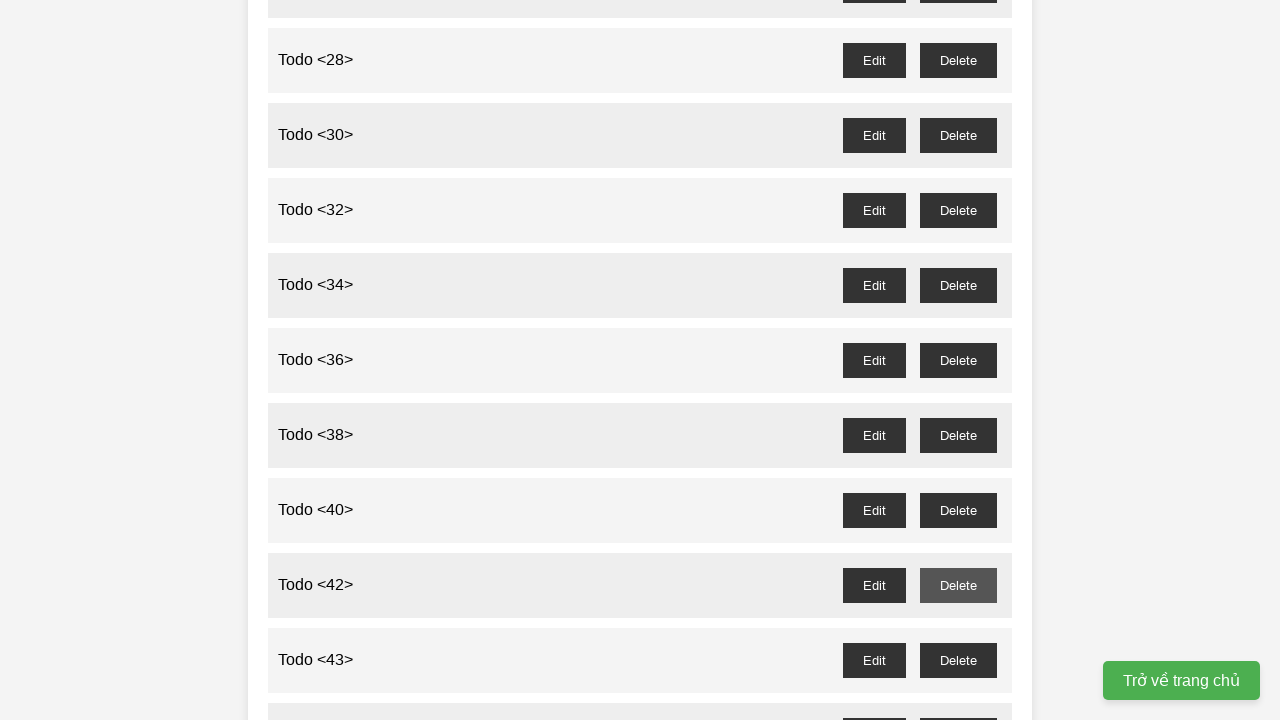

Clicked delete button for todo item 43 (odd number) at (958, 660) on //button[@id='todo-43--delete']
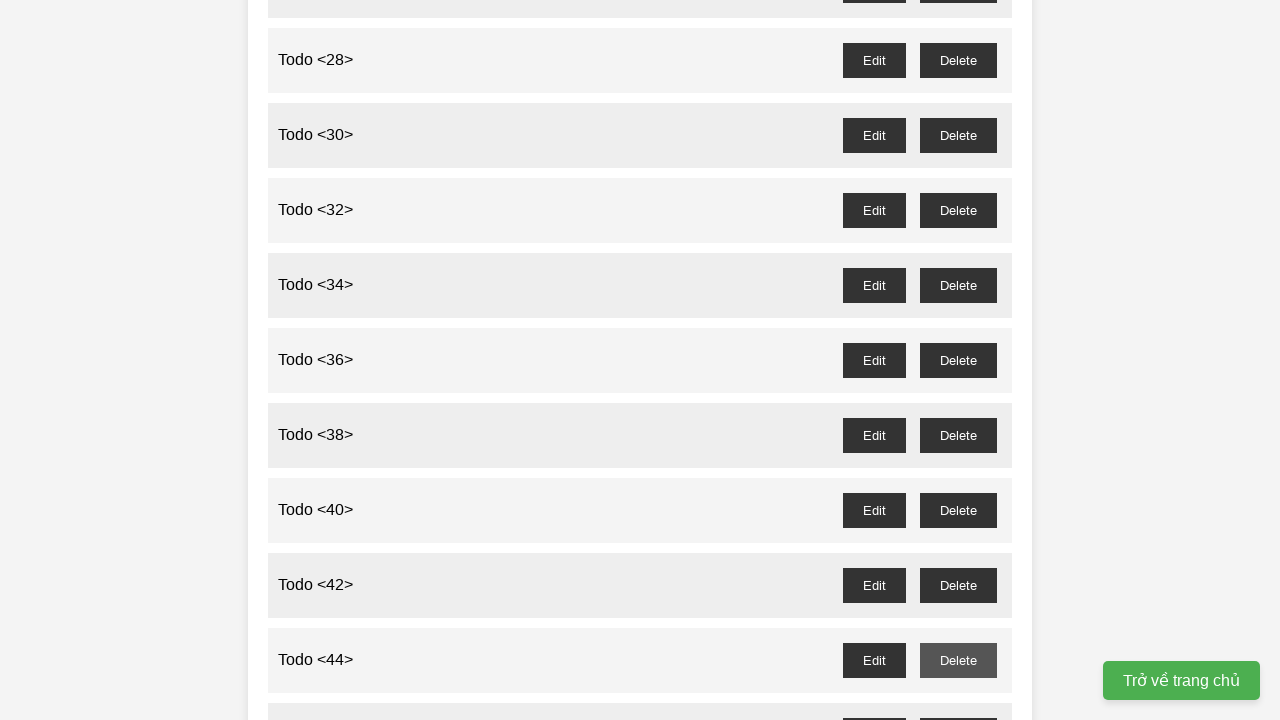

Clicked delete button for todo item 45 (odd number) at (958, 703) on //button[@id='todo-45--delete']
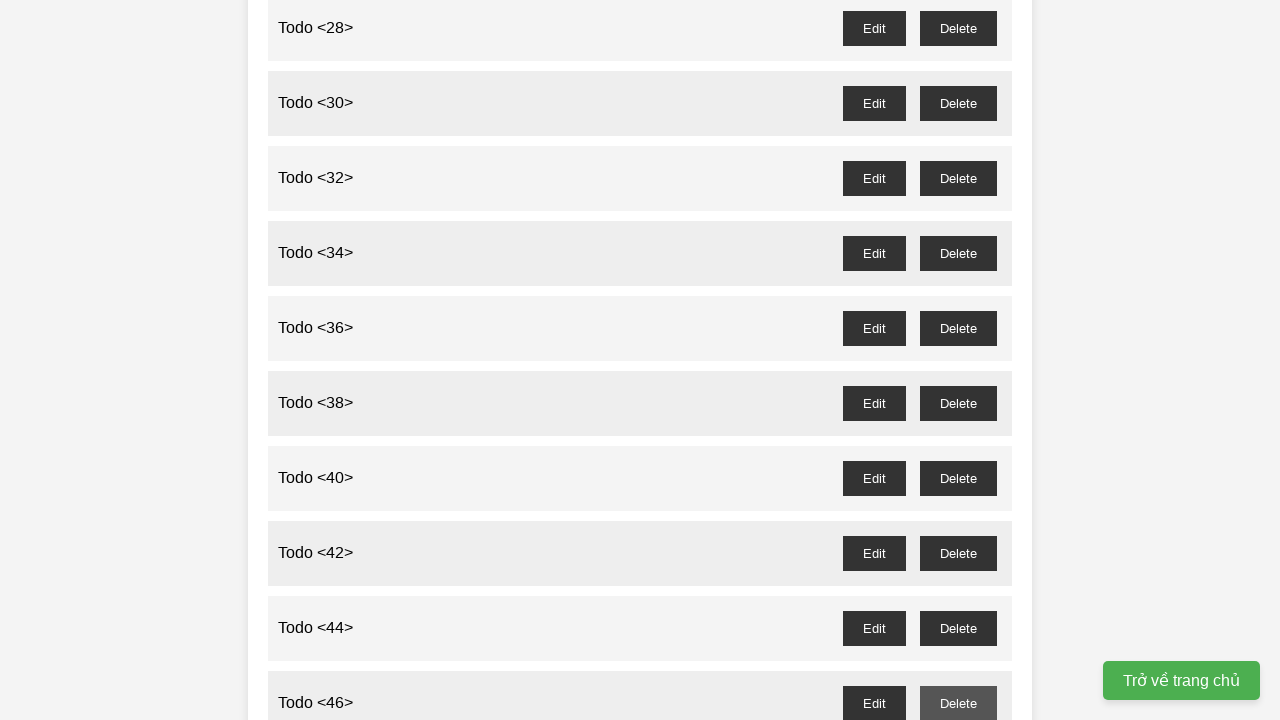

Clicked delete button for todo item 47 (odd number) at (958, 360) on //button[@id='todo-47--delete']
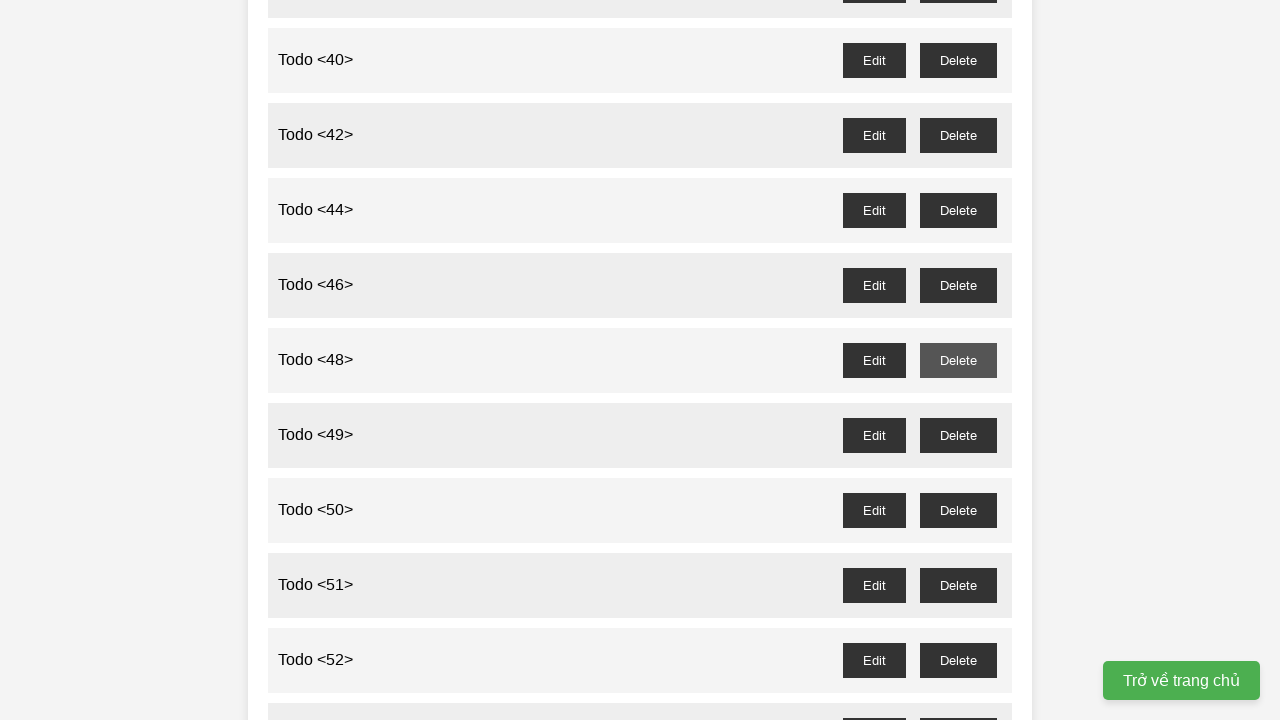

Clicked delete button for todo item 49 (odd number) at (958, 435) on //button[@id='todo-49--delete']
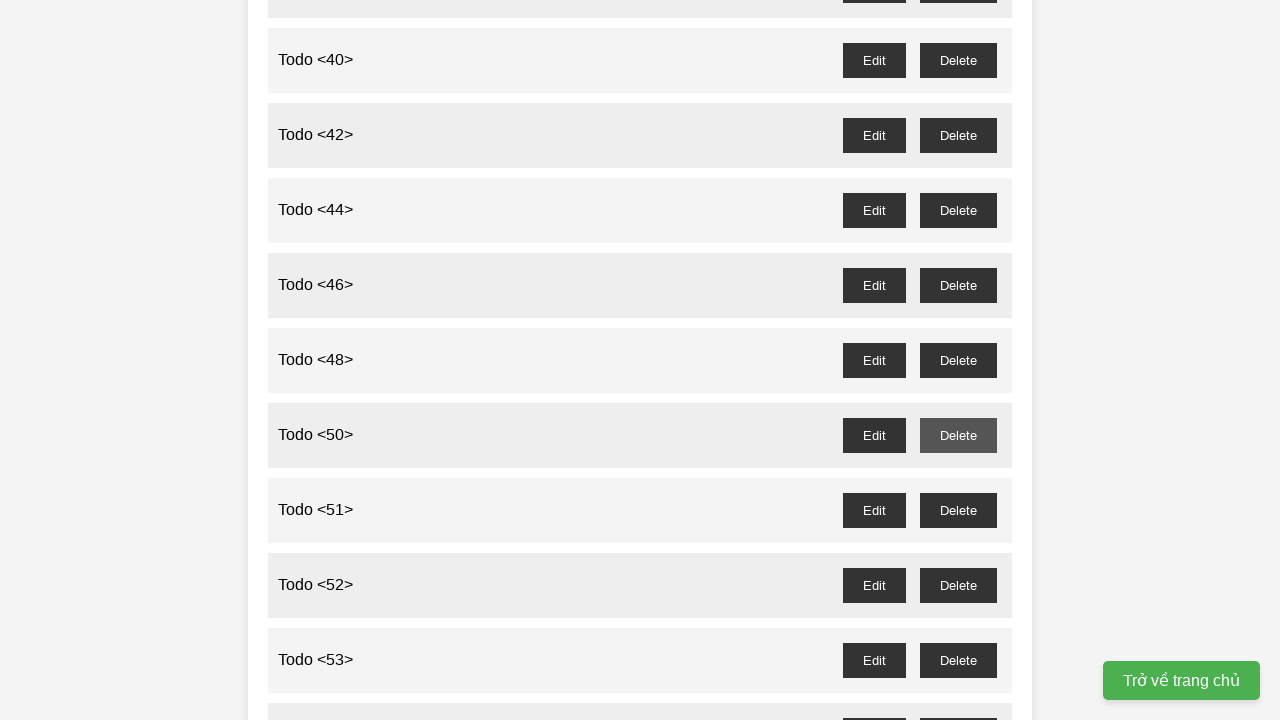

Clicked delete button for todo item 51 (odd number) at (958, 510) on //button[@id='todo-51--delete']
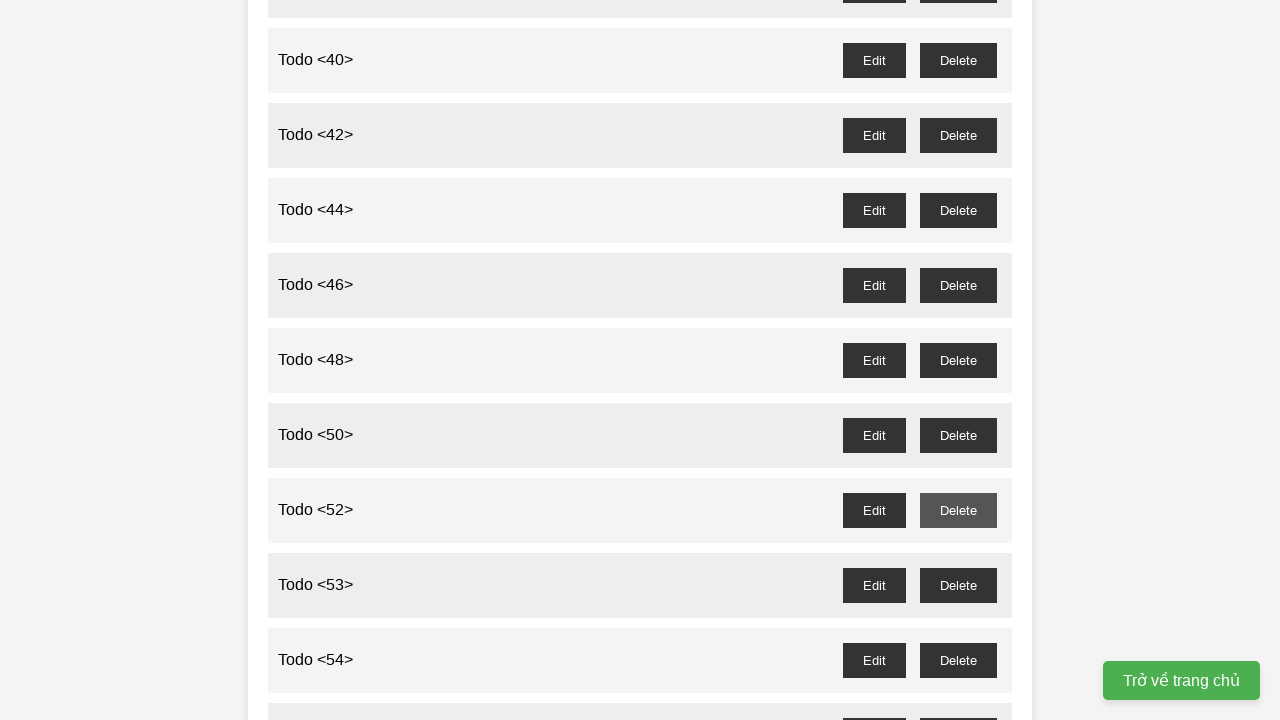

Clicked delete button for todo item 53 (odd number) at (958, 585) on //button[@id='todo-53--delete']
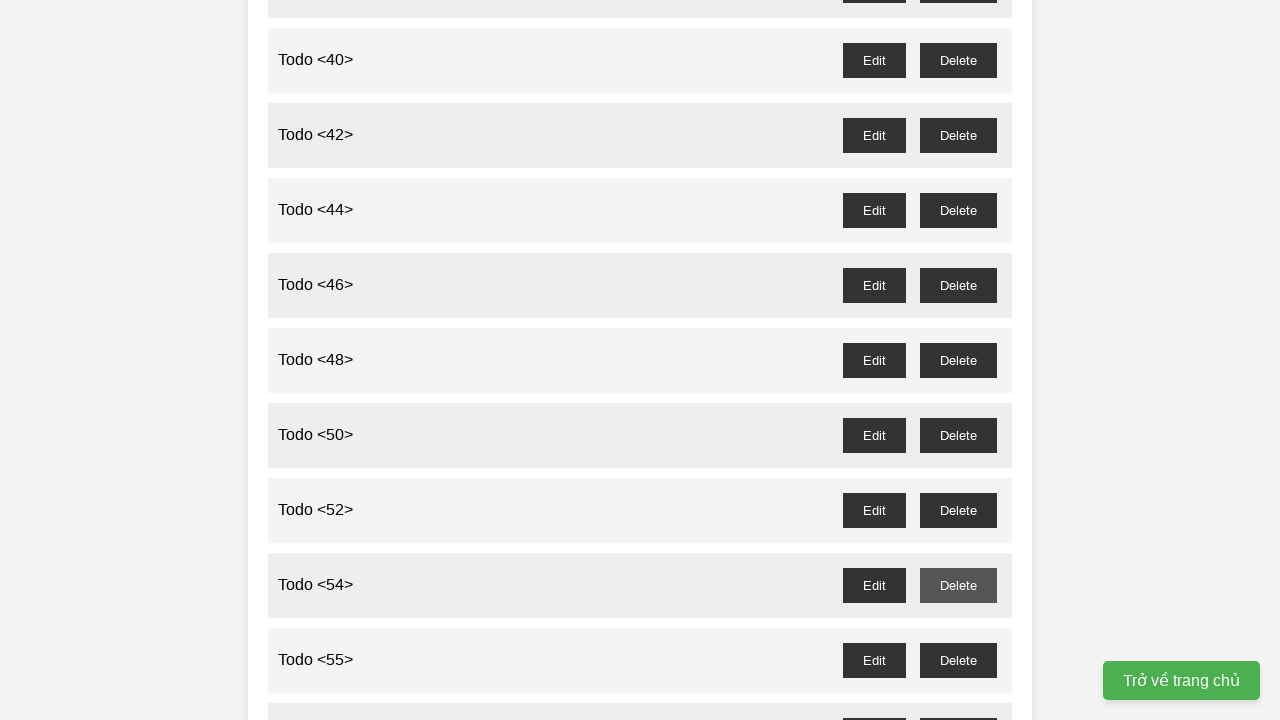

Clicked delete button for todo item 55 (odd number) at (958, 660) on //button[@id='todo-55--delete']
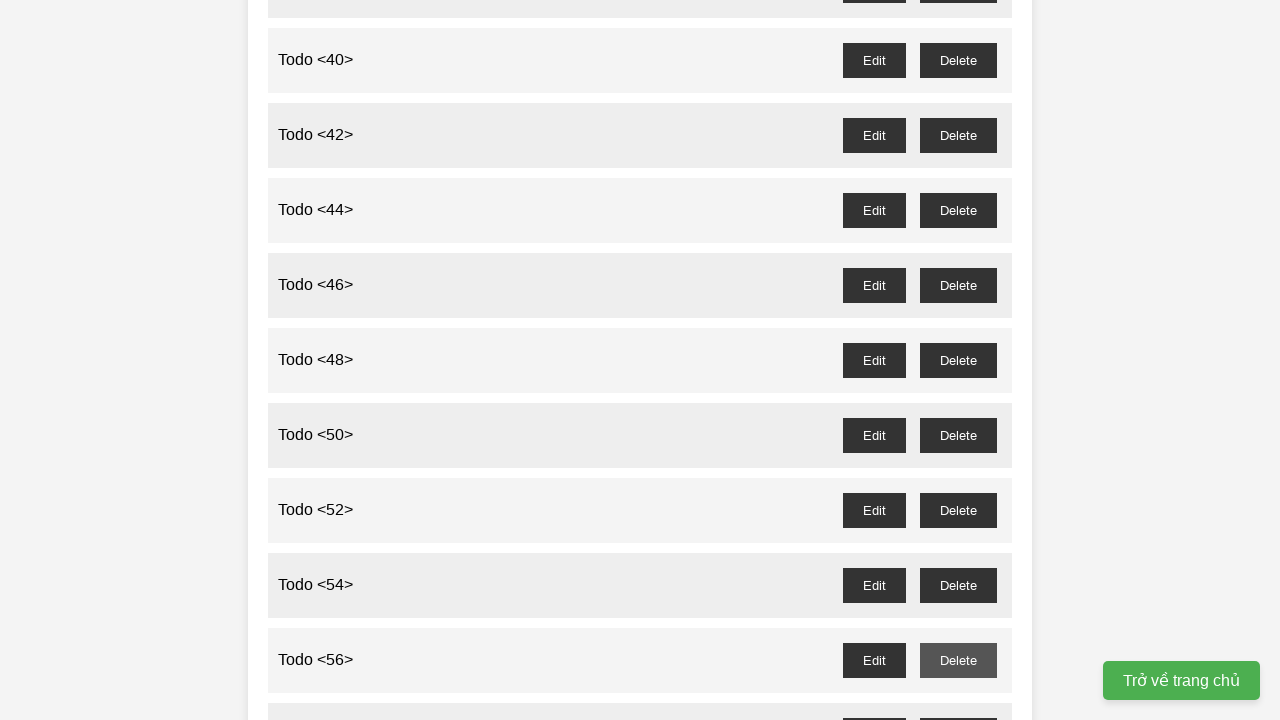

Clicked delete button for todo item 57 (odd number) at (958, 703) on //button[@id='todo-57--delete']
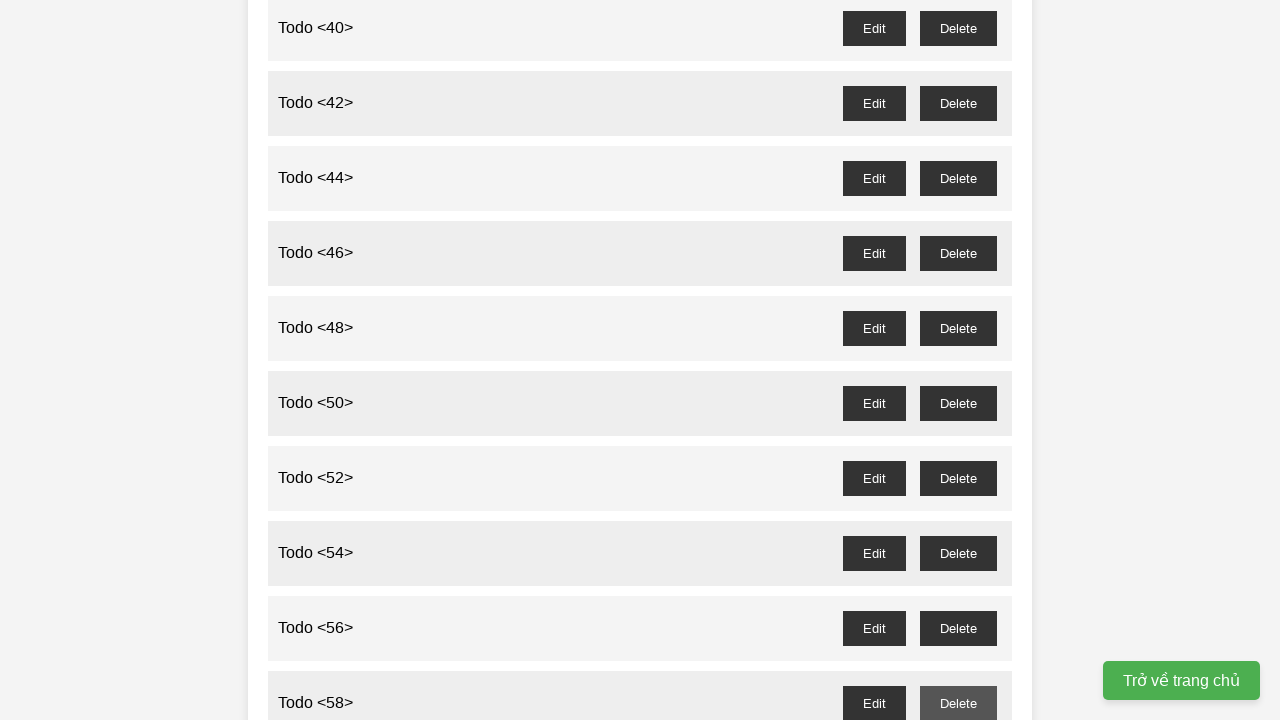

Clicked delete button for todo item 59 (odd number) at (958, 360) on //button[@id='todo-59--delete']
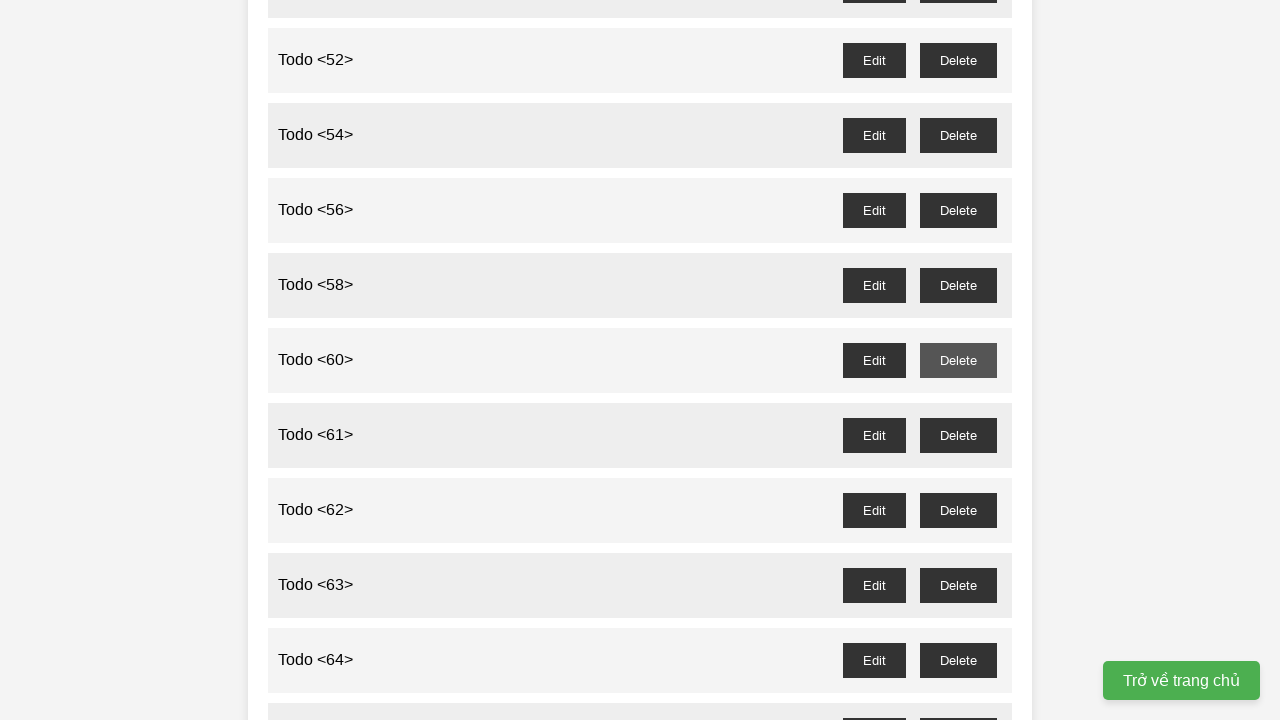

Clicked delete button for todo item 61 (odd number) at (958, 435) on //button[@id='todo-61--delete']
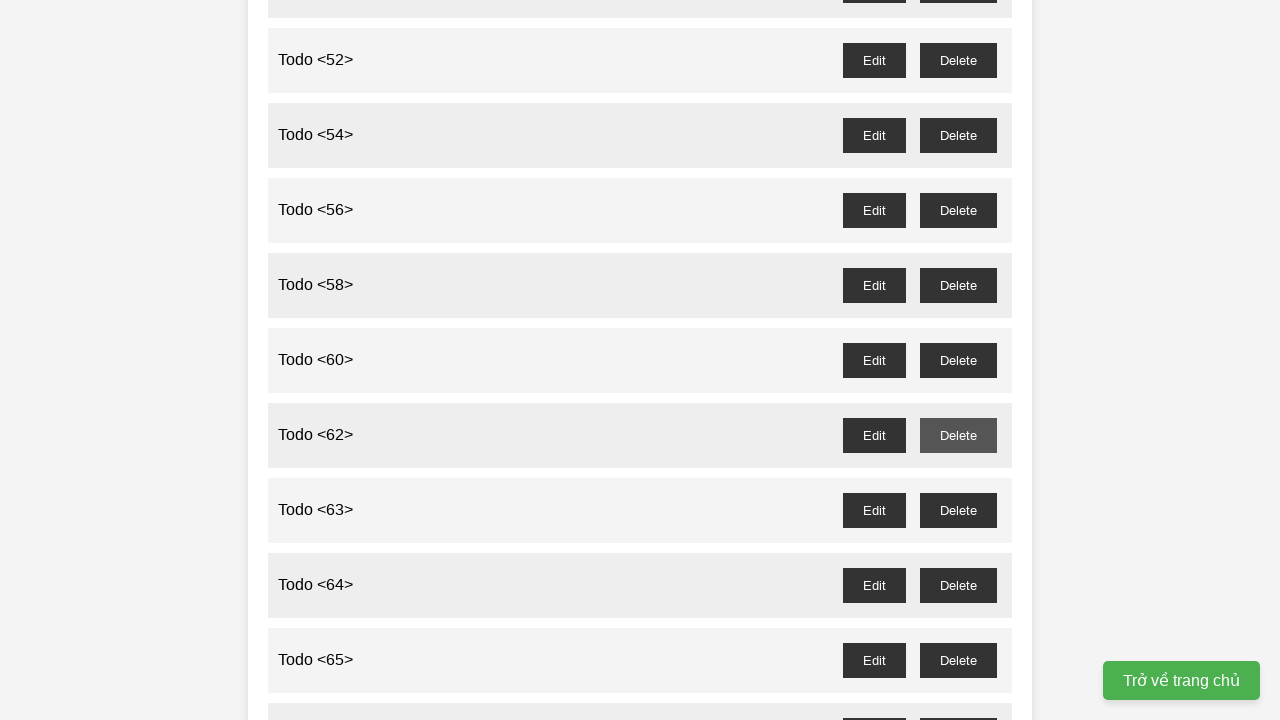

Clicked delete button for todo item 63 (odd number) at (958, 510) on //button[@id='todo-63--delete']
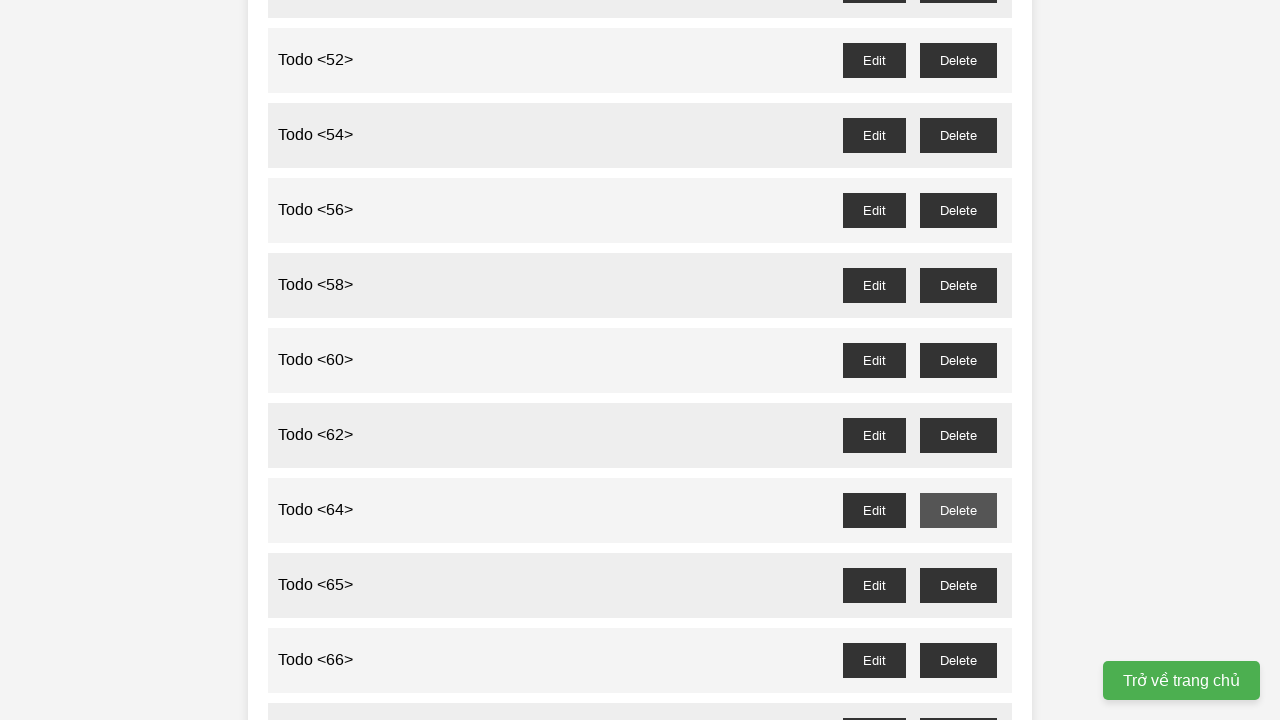

Clicked delete button for todo item 65 (odd number) at (958, 585) on //button[@id='todo-65--delete']
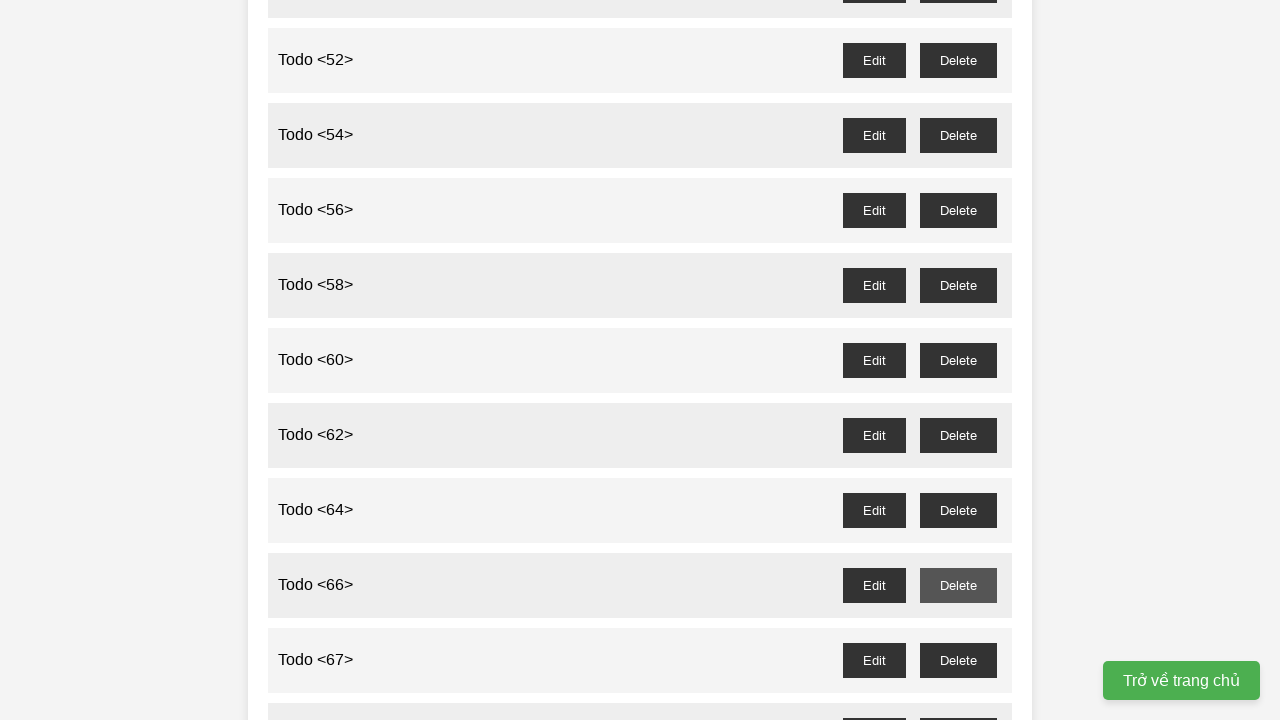

Clicked delete button for todo item 67 (odd number) at (958, 660) on //button[@id='todo-67--delete']
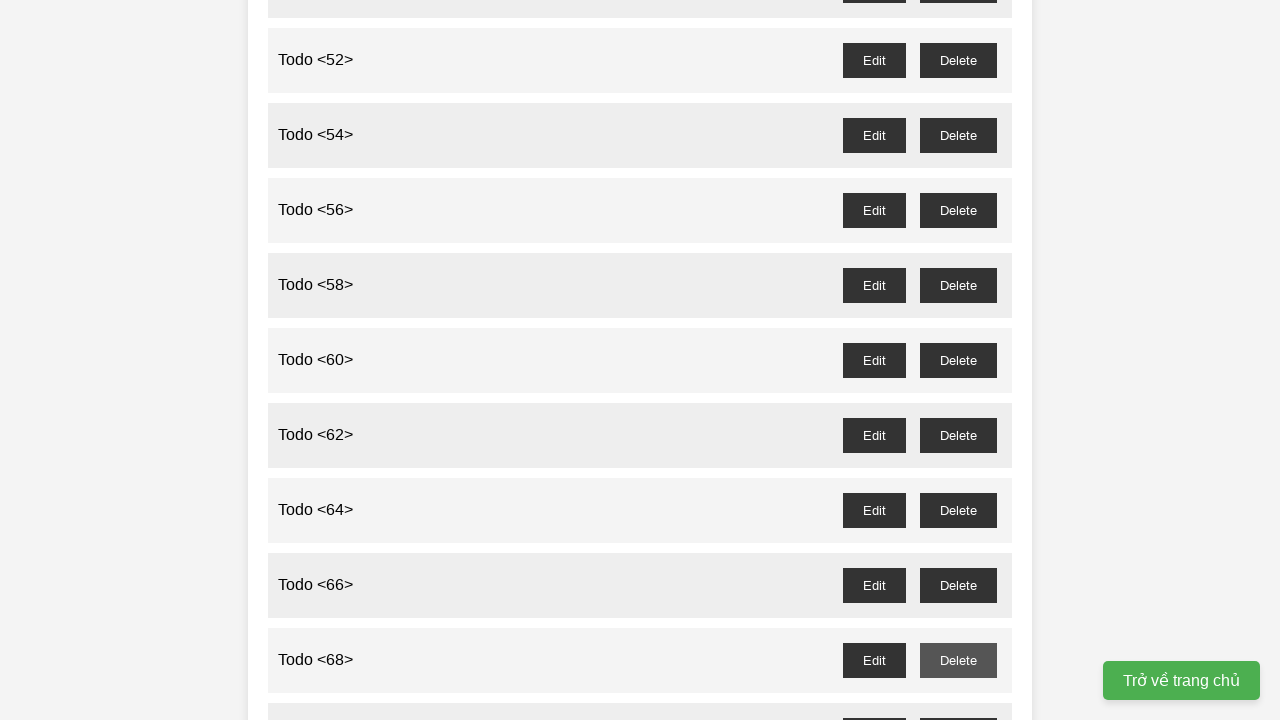

Clicked delete button for todo item 69 (odd number) at (958, 703) on //button[@id='todo-69--delete']
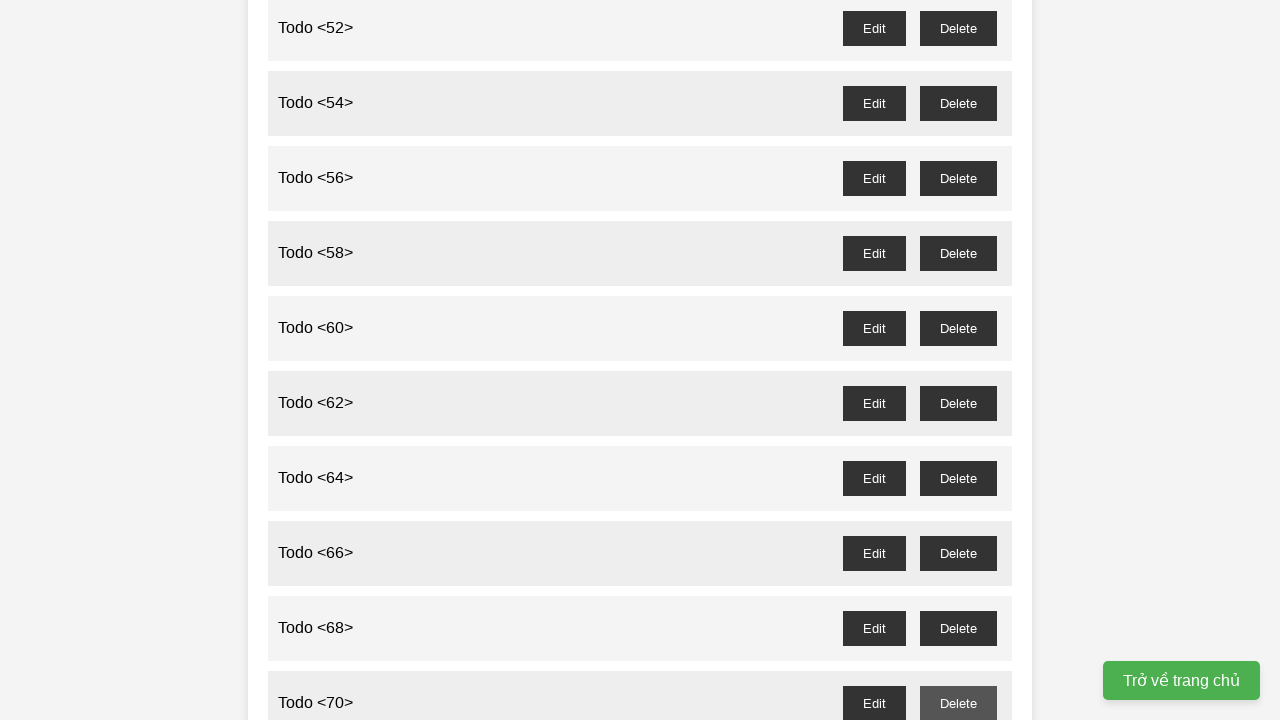

Clicked delete button for todo item 71 (odd number) at (958, 360) on //button[@id='todo-71--delete']
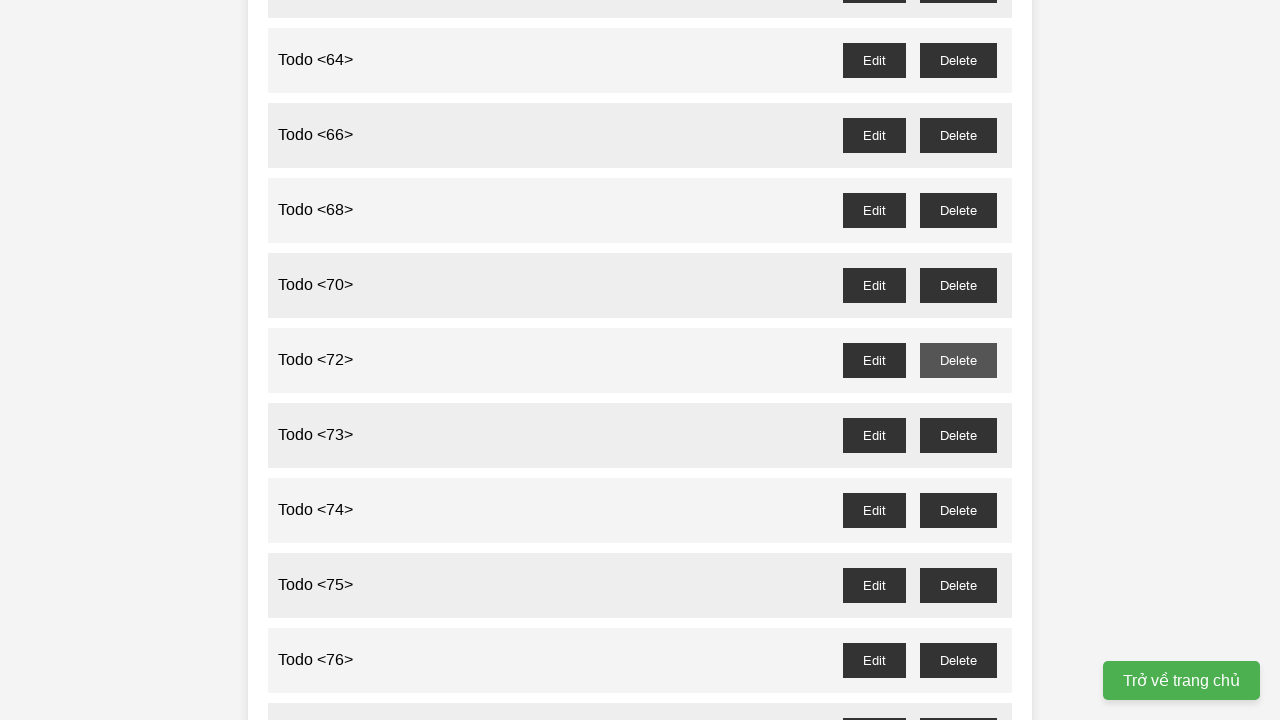

Clicked delete button for todo item 73 (odd number) at (958, 435) on //button[@id='todo-73--delete']
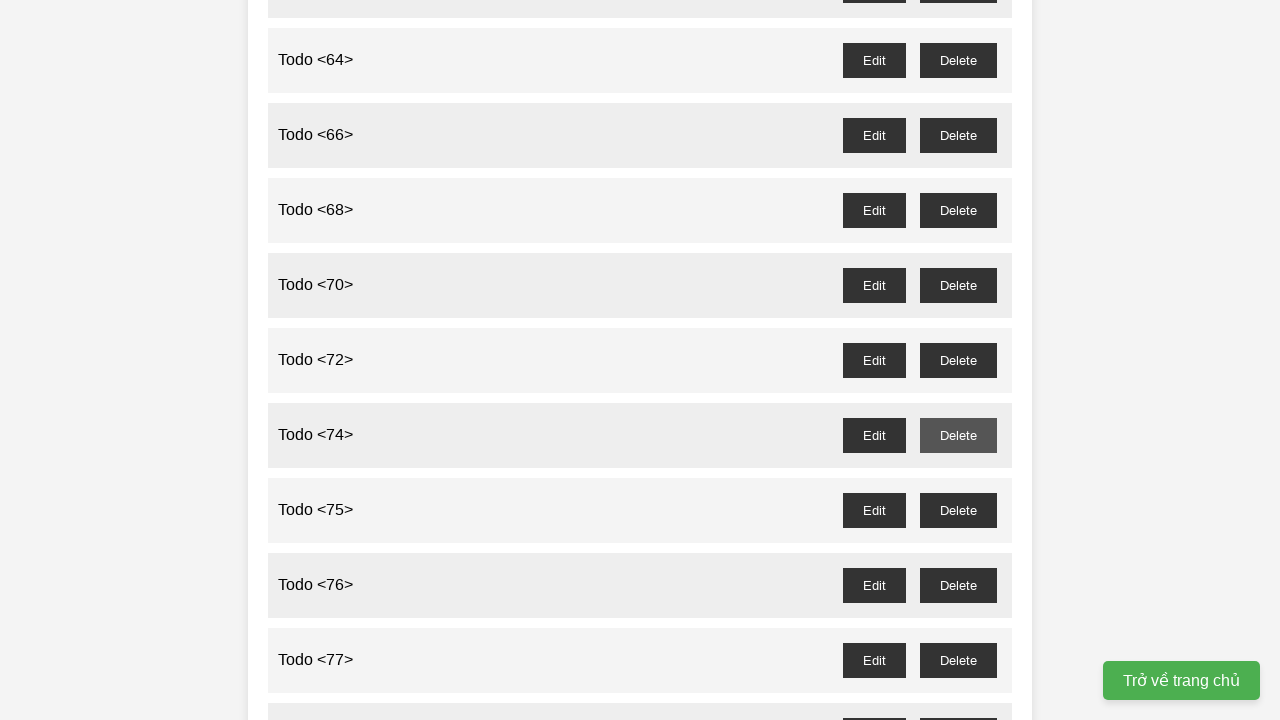

Clicked delete button for todo item 75 (odd number) at (958, 510) on //button[@id='todo-75--delete']
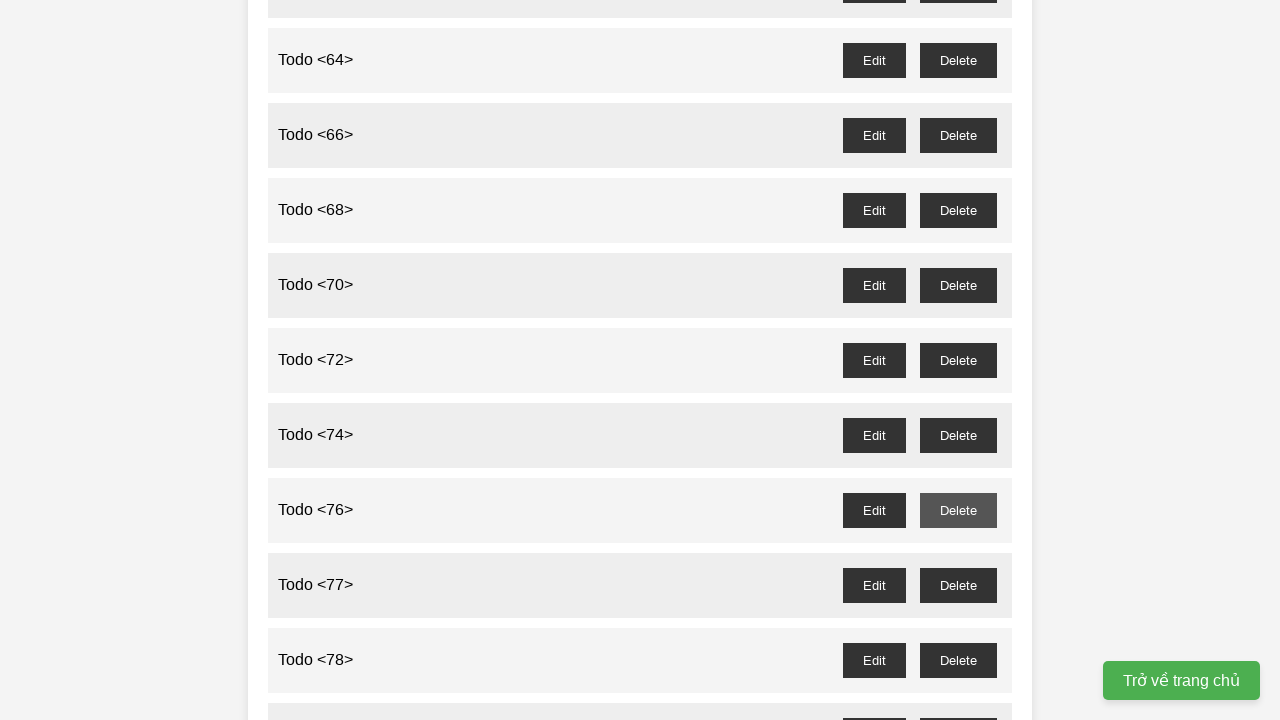

Clicked delete button for todo item 77 (odd number) at (958, 585) on //button[@id='todo-77--delete']
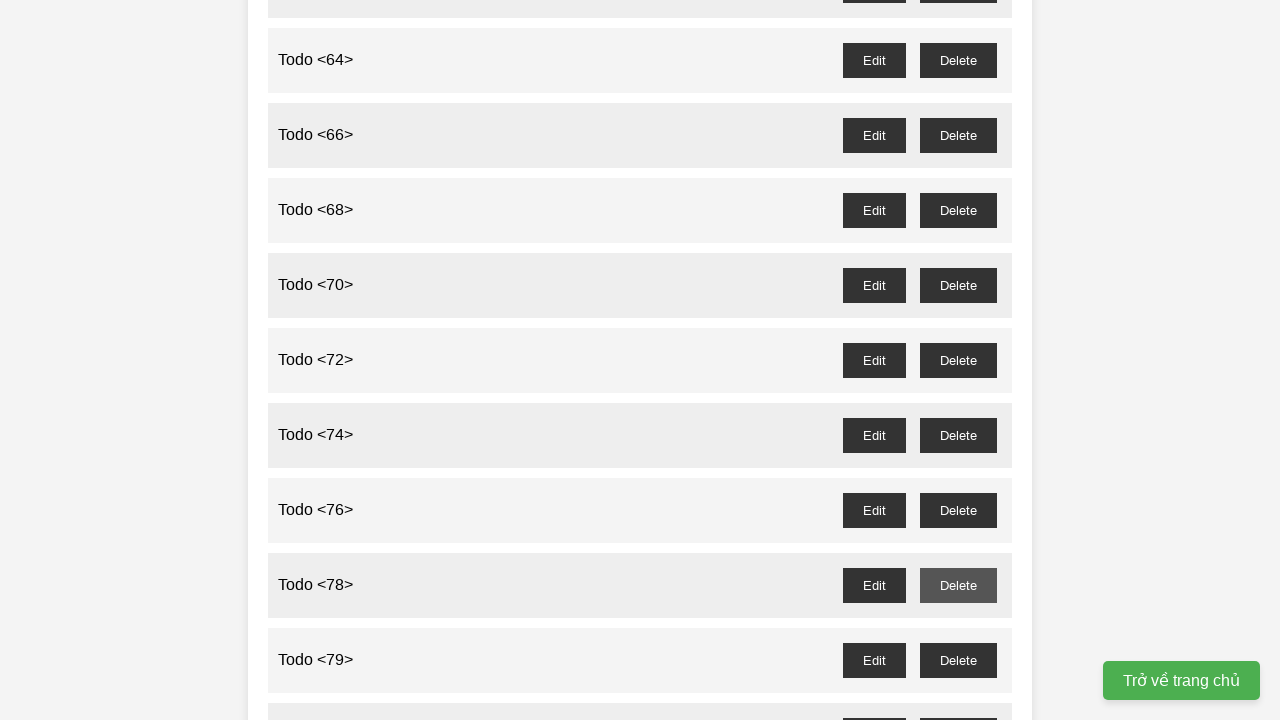

Clicked delete button for todo item 79 (odd number) at (958, 660) on //button[@id='todo-79--delete']
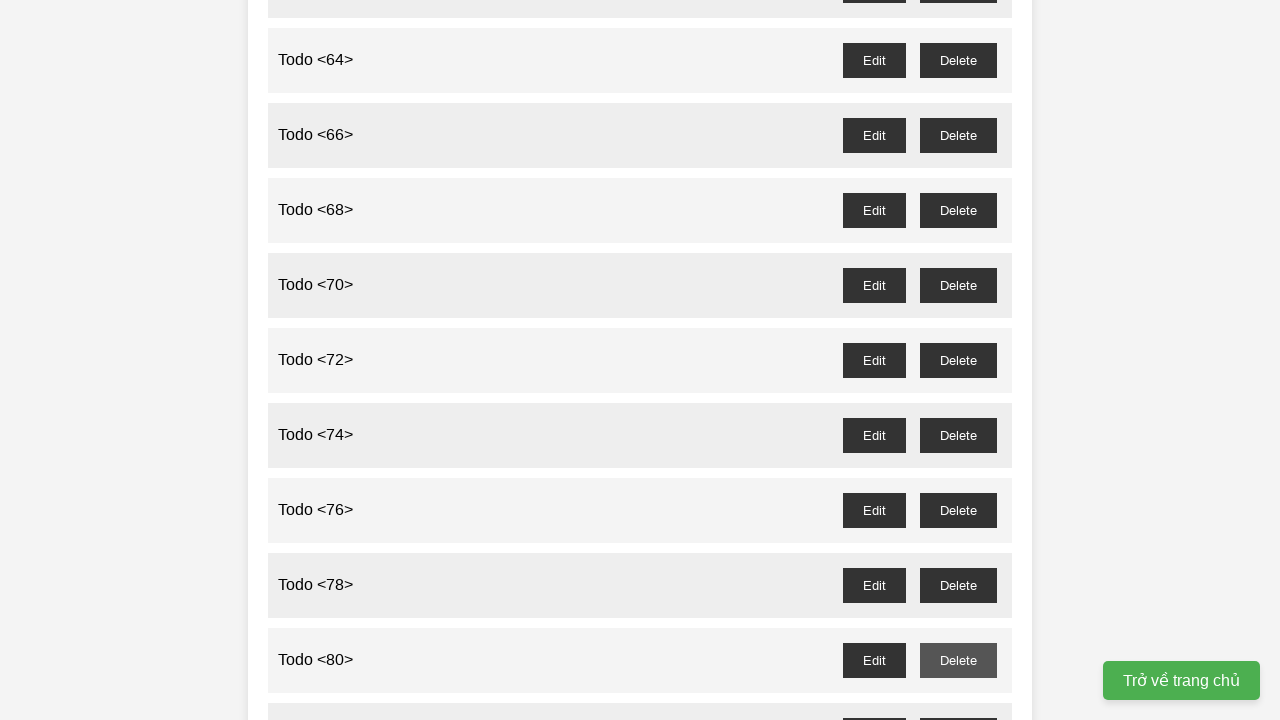

Clicked delete button for todo item 81 (odd number) at (958, 703) on //button[@id='todo-81--delete']
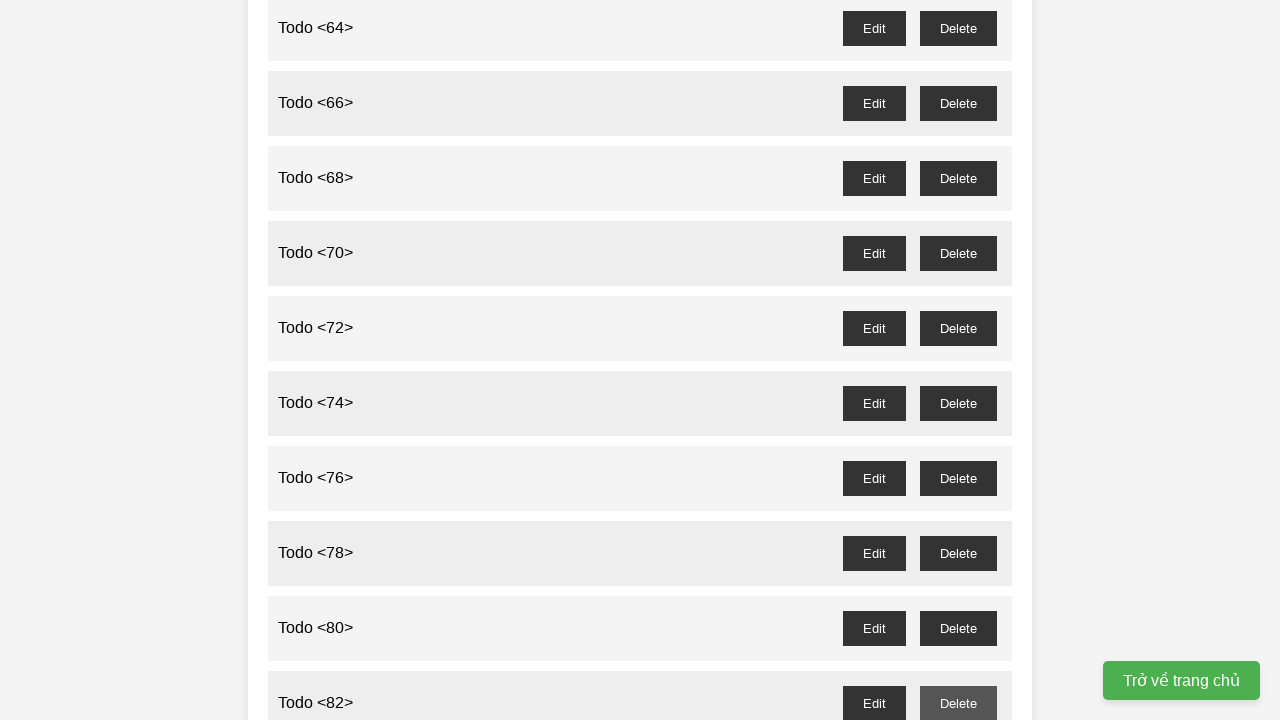

Clicked delete button for todo item 83 (odd number) at (958, 360) on //button[@id='todo-83--delete']
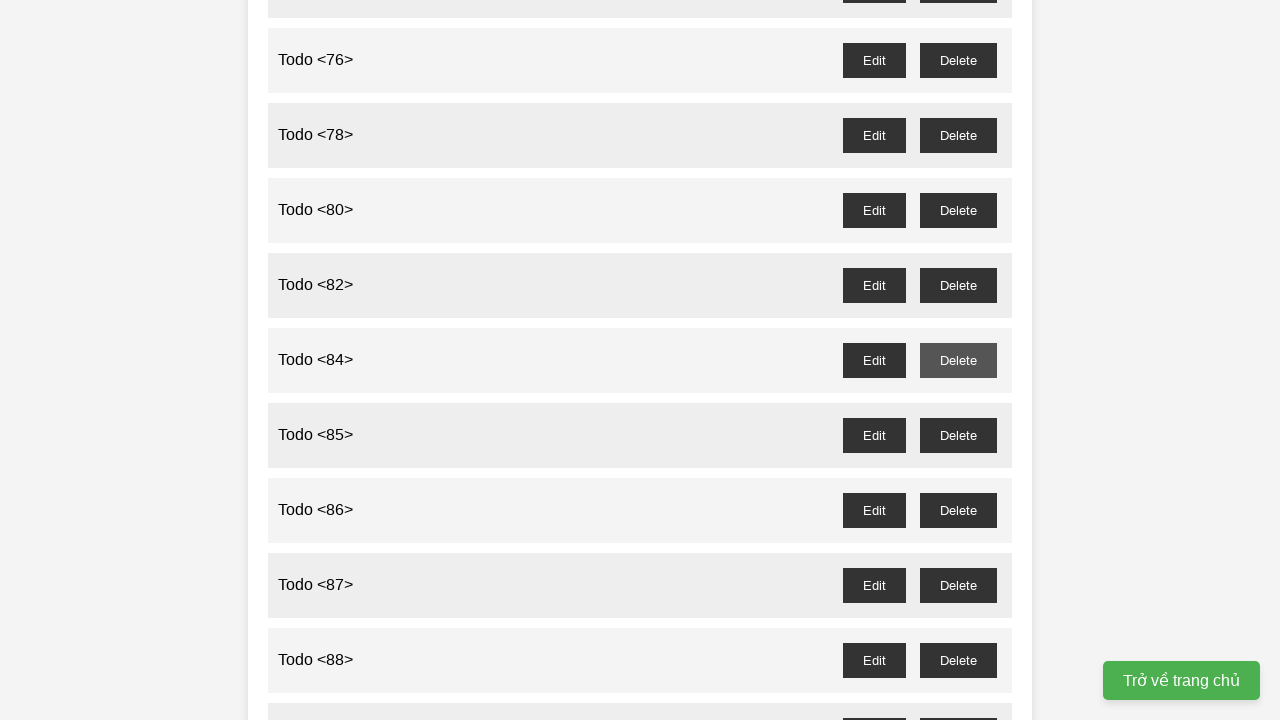

Clicked delete button for todo item 85 (odd number) at (958, 435) on //button[@id='todo-85--delete']
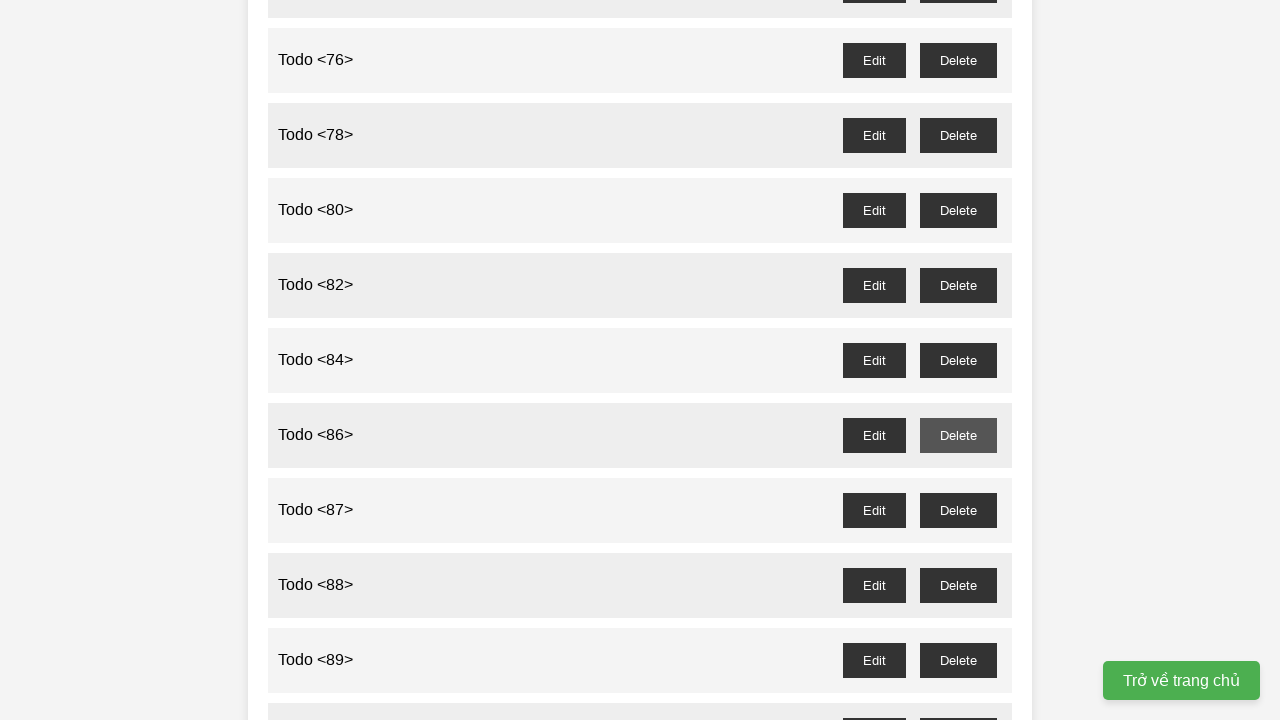

Clicked delete button for todo item 87 (odd number) at (958, 510) on //button[@id='todo-87--delete']
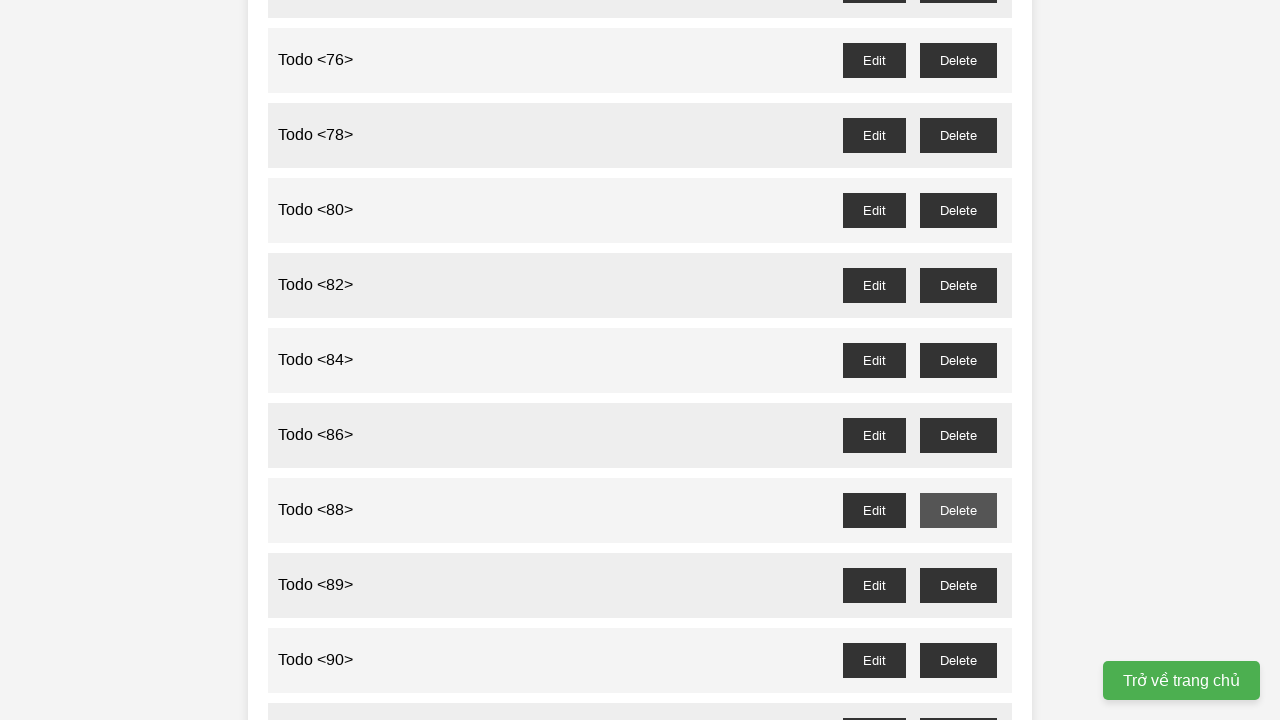

Clicked delete button for todo item 89 (odd number) at (958, 585) on //button[@id='todo-89--delete']
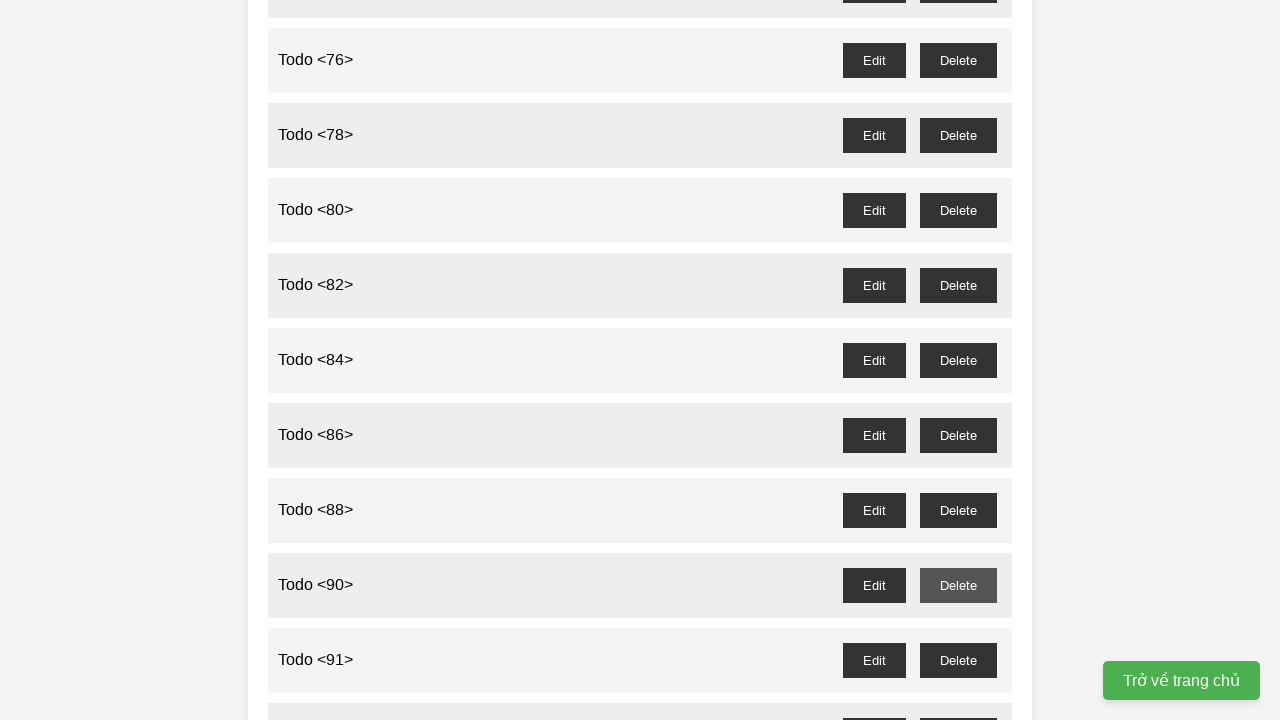

Clicked delete button for todo item 91 (odd number) at (958, 660) on //button[@id='todo-91--delete']
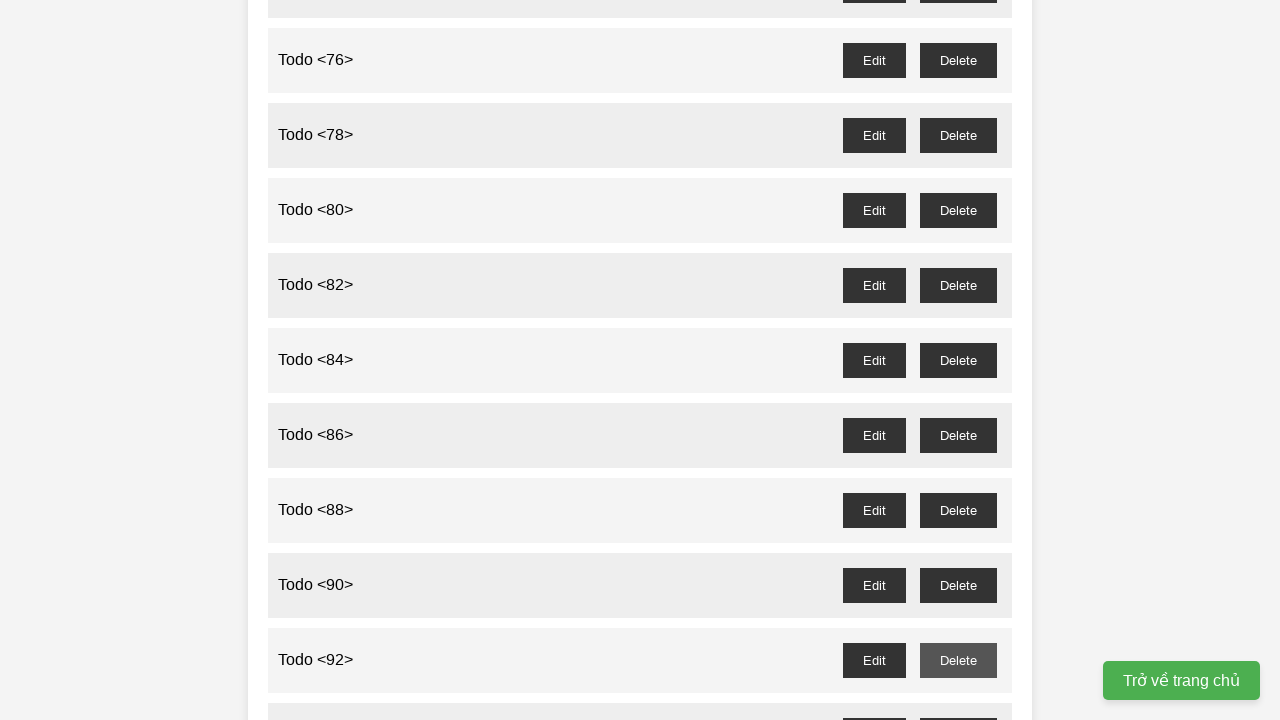

Clicked delete button for todo item 93 (odd number) at (958, 703) on //button[@id='todo-93--delete']
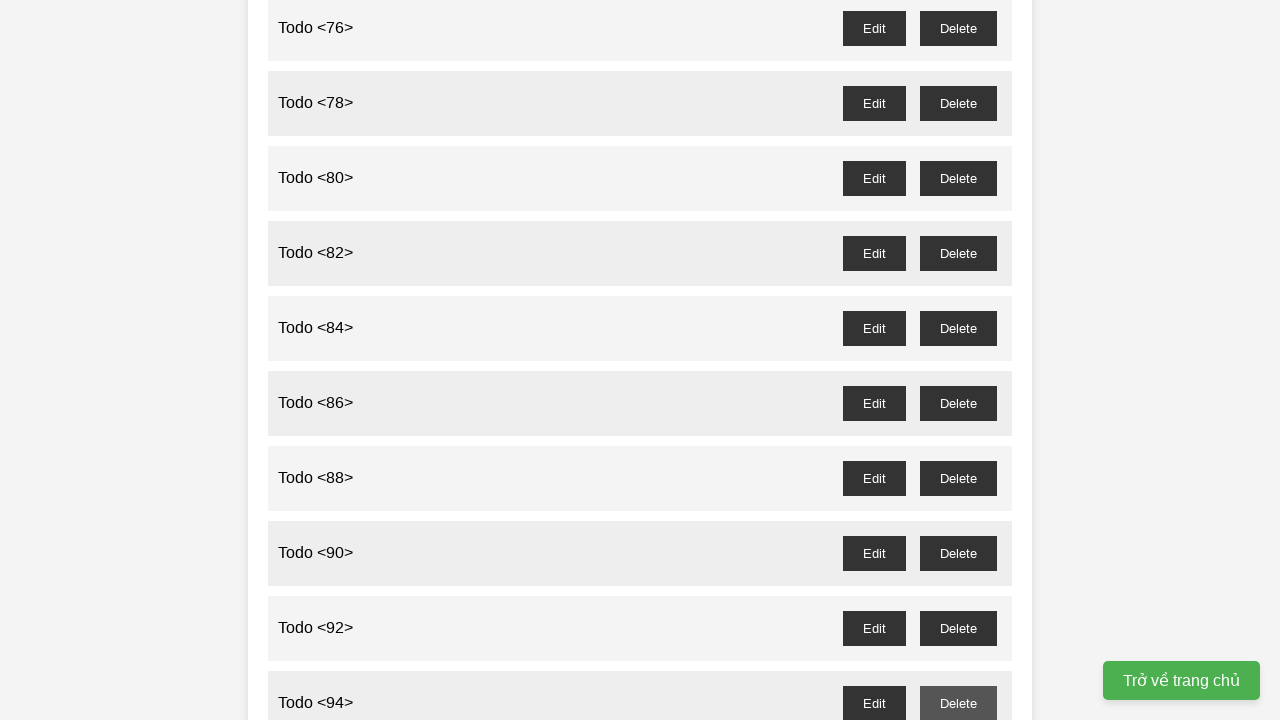

Clicked delete button for todo item 95 (odd number) at (958, 360) on //button[@id='todo-95--delete']
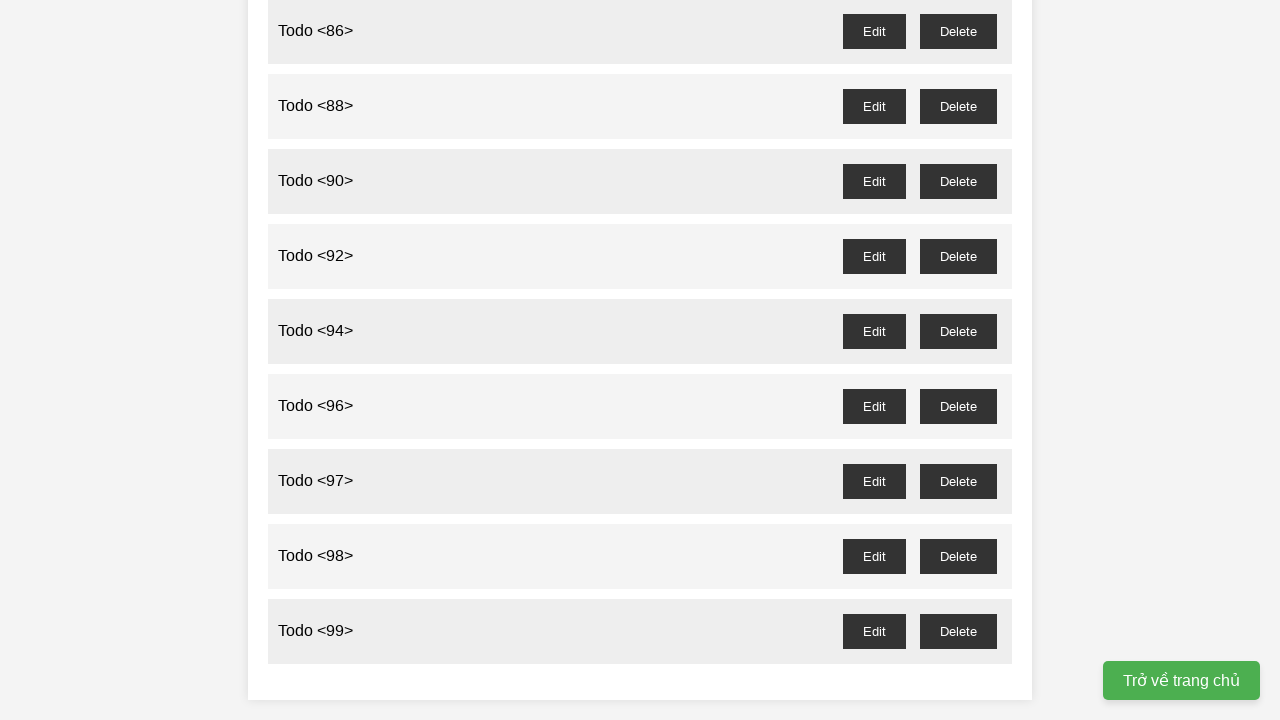

Clicked delete button for todo item 97 (odd number) at (958, 481) on //button[@id='todo-97--delete']
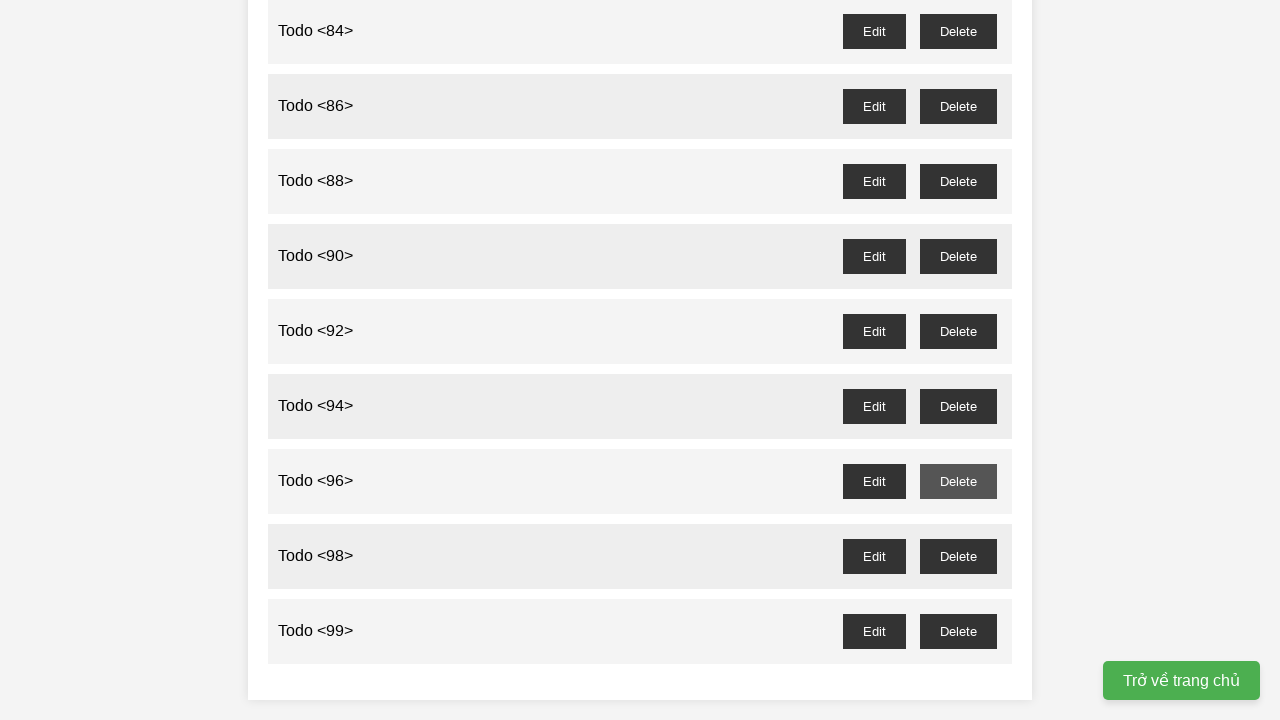

Clicked delete button for todo item 99 (odd number) at (958, 631) on //button[@id='todo-99--delete']
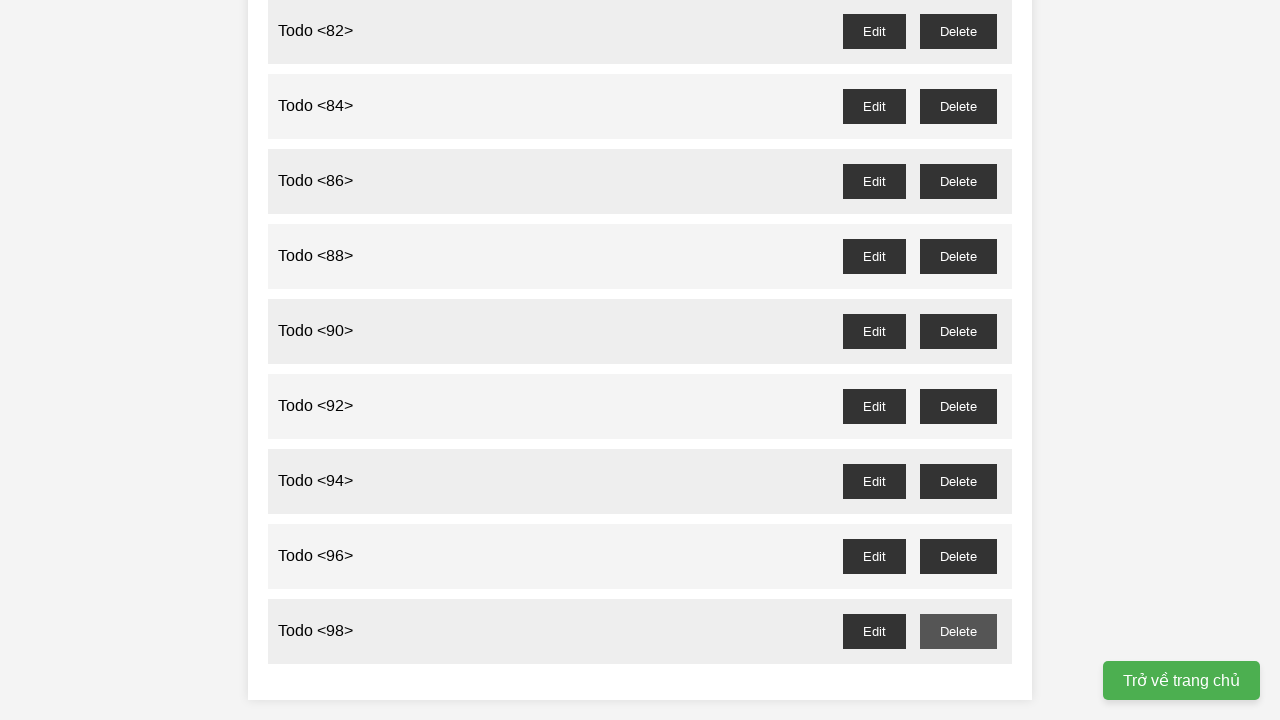

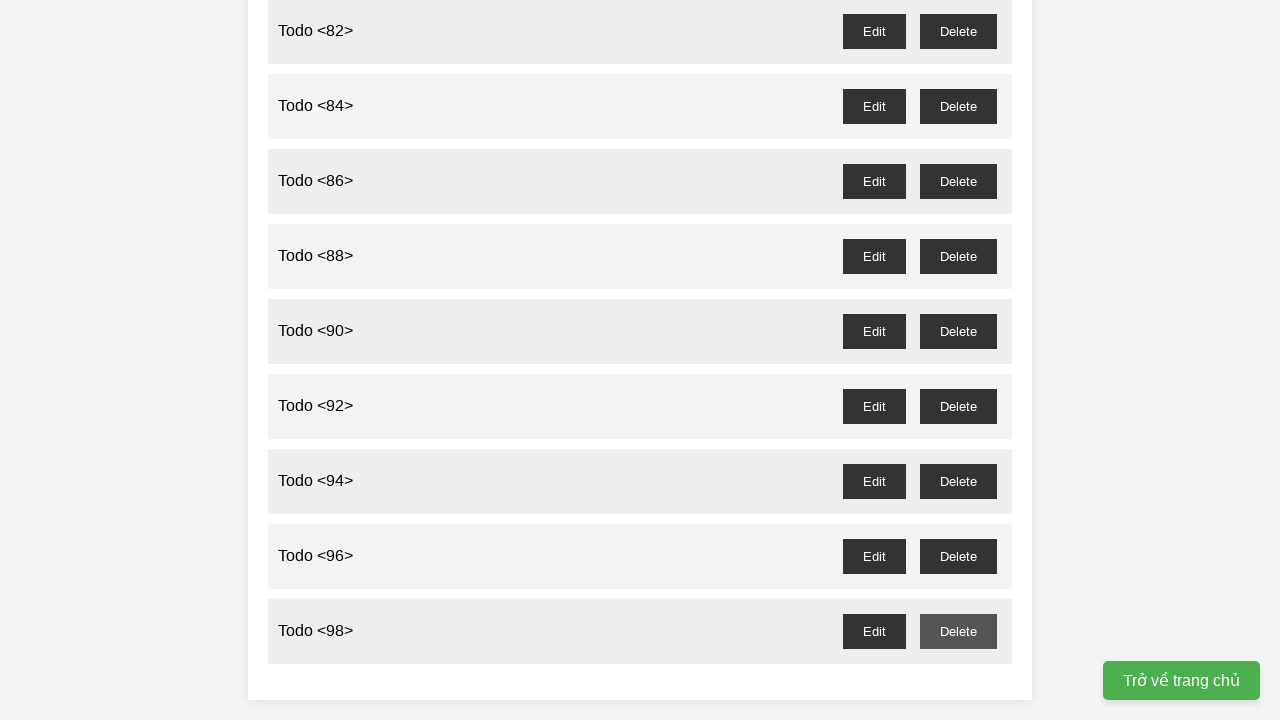